Tests the add/remove elements functionality by clicking Add Element button 100 times, then clicking Delete button 90 times to verify dynamic element creation and removal

Starting URL: https://the-internet.herokuapp.com/add_remove_elements/

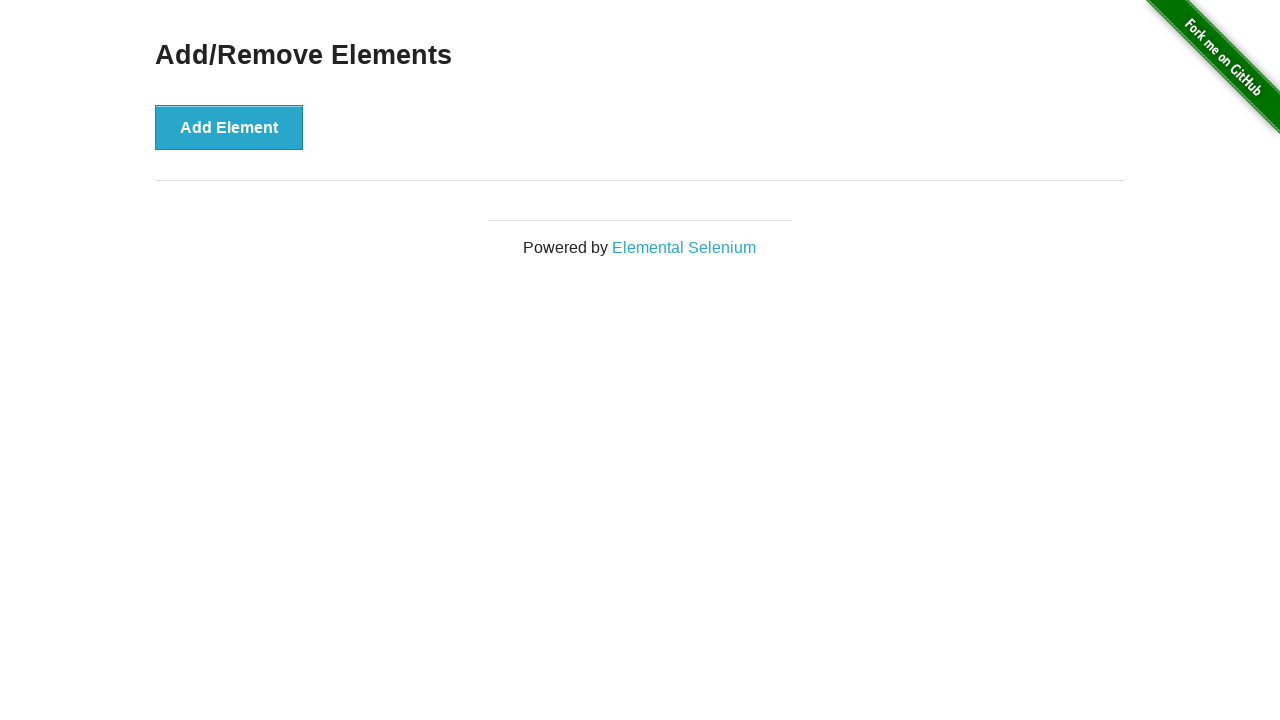

Clicked Add Element button (iteration 1/100) at (229, 127) on button[onclick='addElement()']
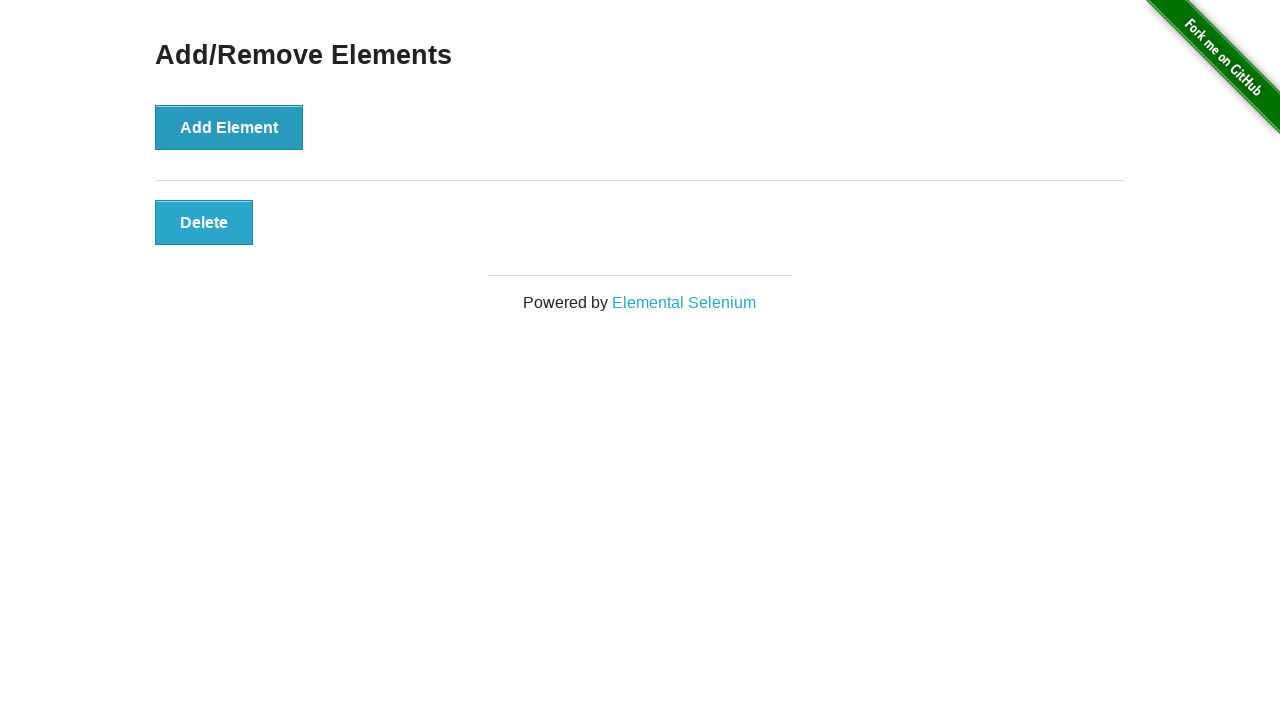

Clicked Add Element button (iteration 2/100) at (229, 127) on button[onclick='addElement()']
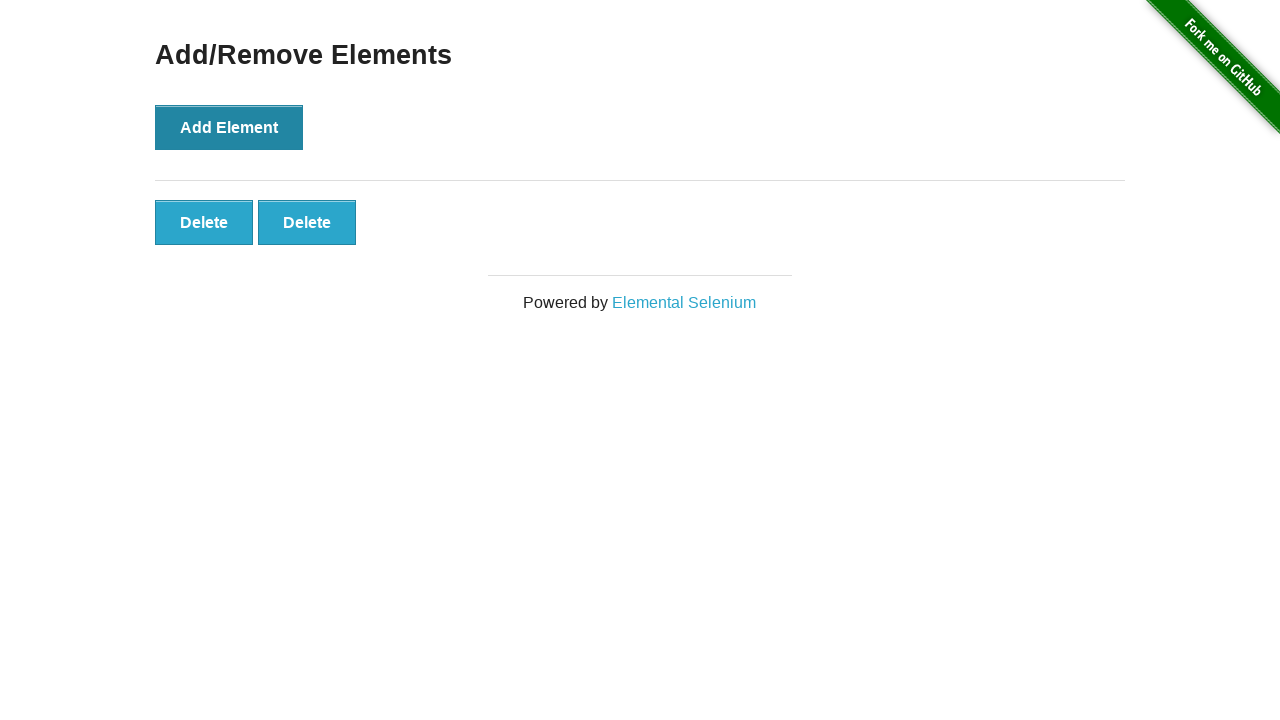

Clicked Add Element button (iteration 3/100) at (229, 127) on button[onclick='addElement()']
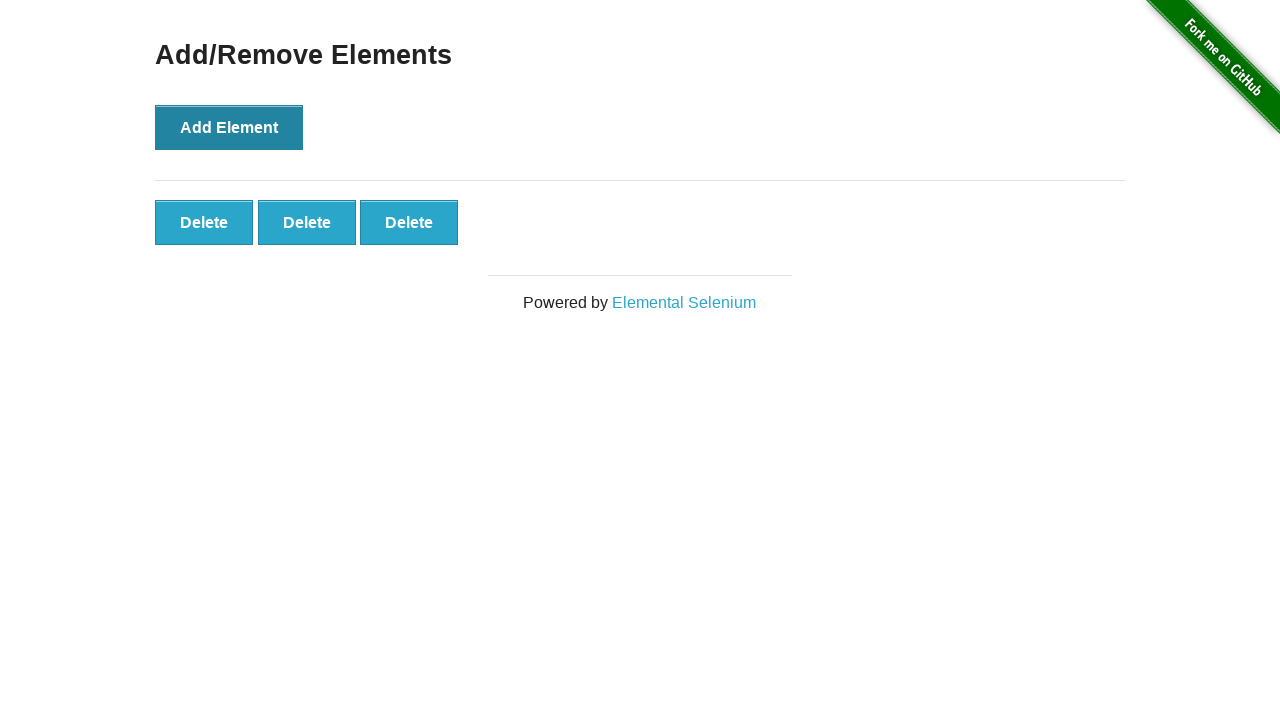

Clicked Add Element button (iteration 4/100) at (229, 127) on button[onclick='addElement()']
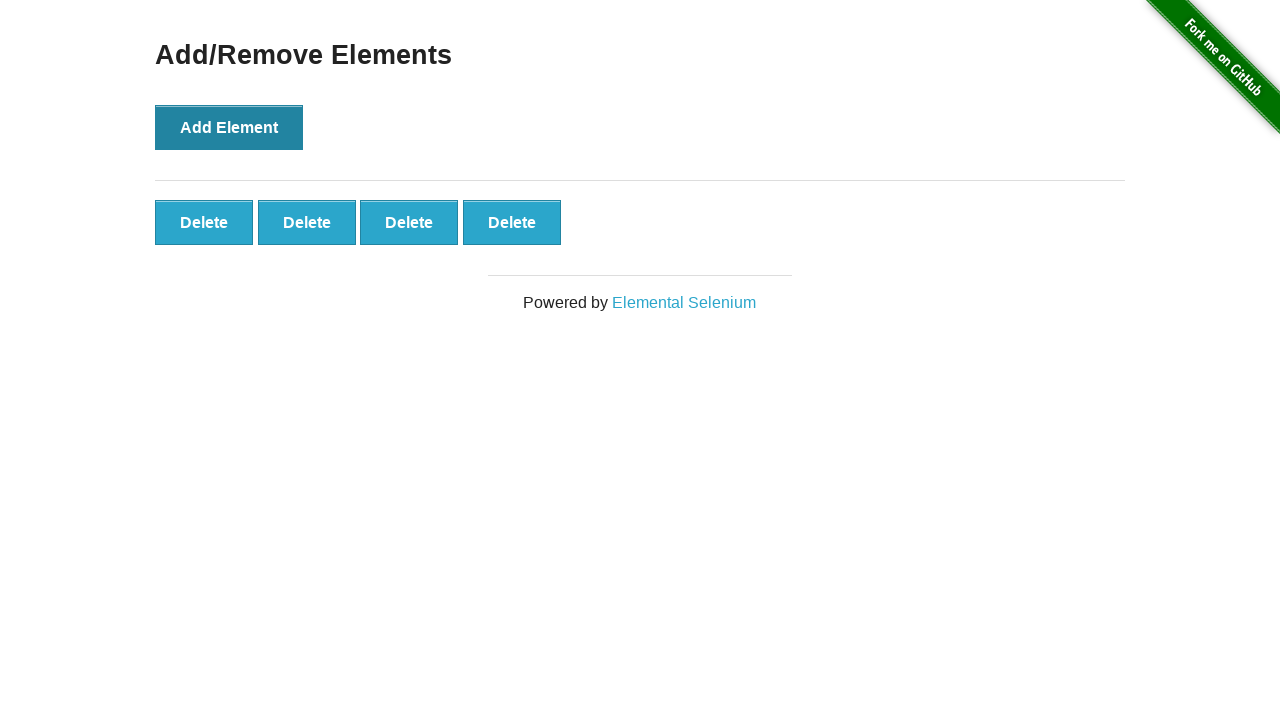

Clicked Add Element button (iteration 5/100) at (229, 127) on button[onclick='addElement()']
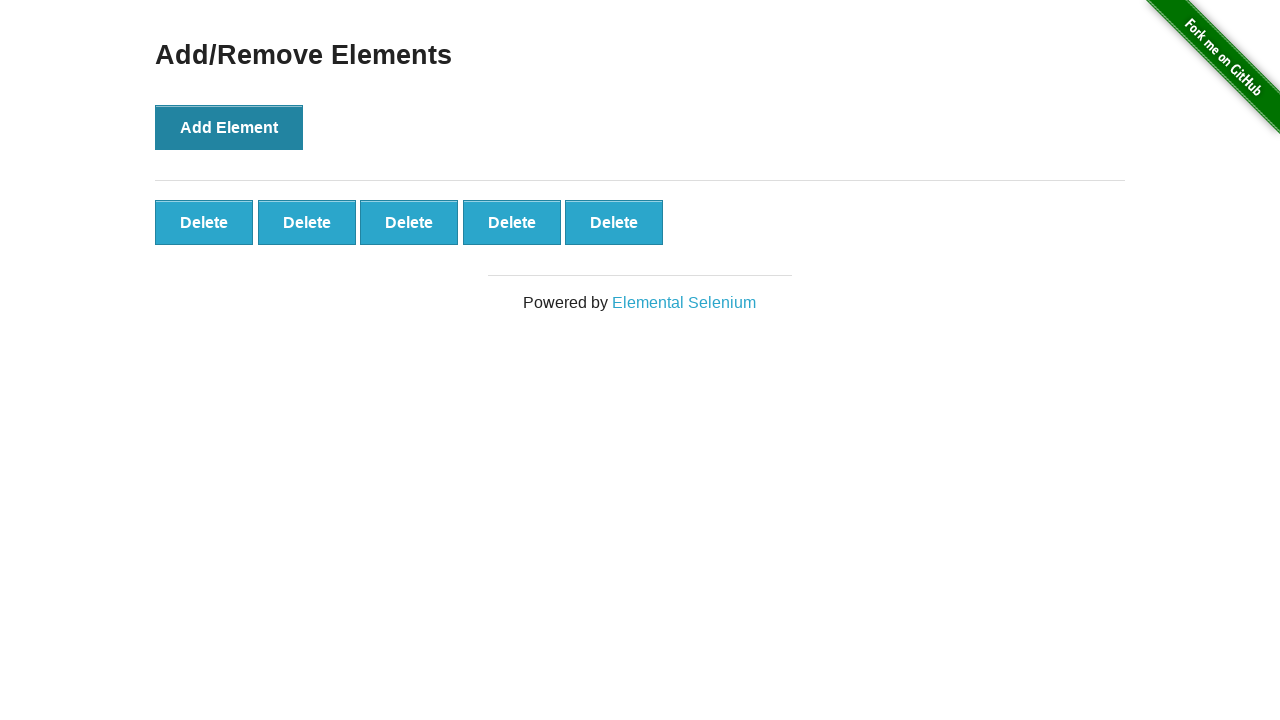

Clicked Add Element button (iteration 6/100) at (229, 127) on button[onclick='addElement()']
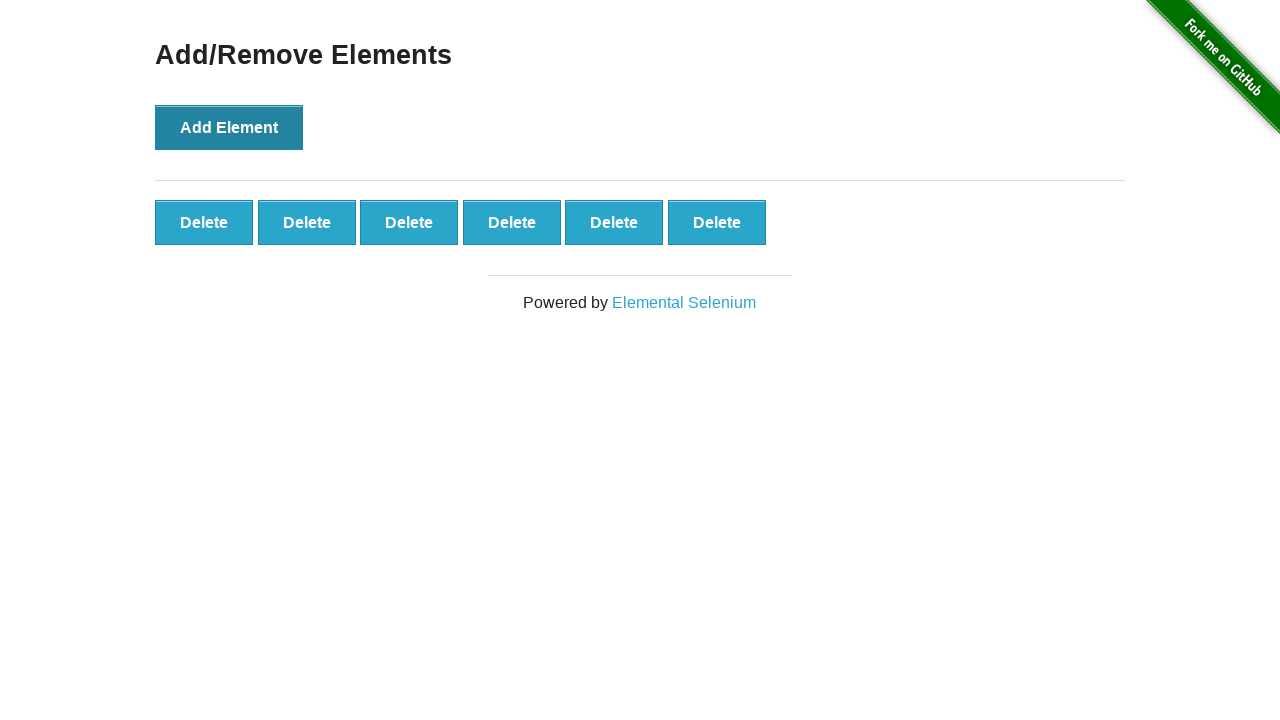

Clicked Add Element button (iteration 7/100) at (229, 127) on button[onclick='addElement()']
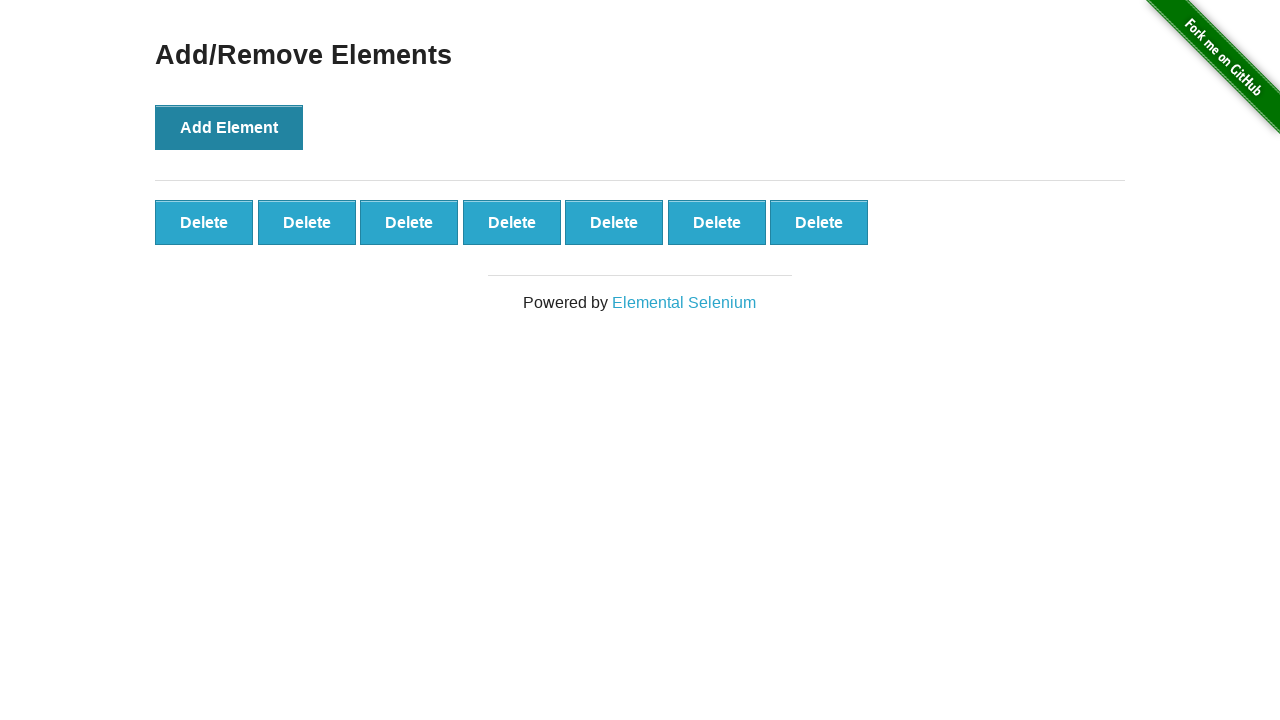

Clicked Add Element button (iteration 8/100) at (229, 127) on button[onclick='addElement()']
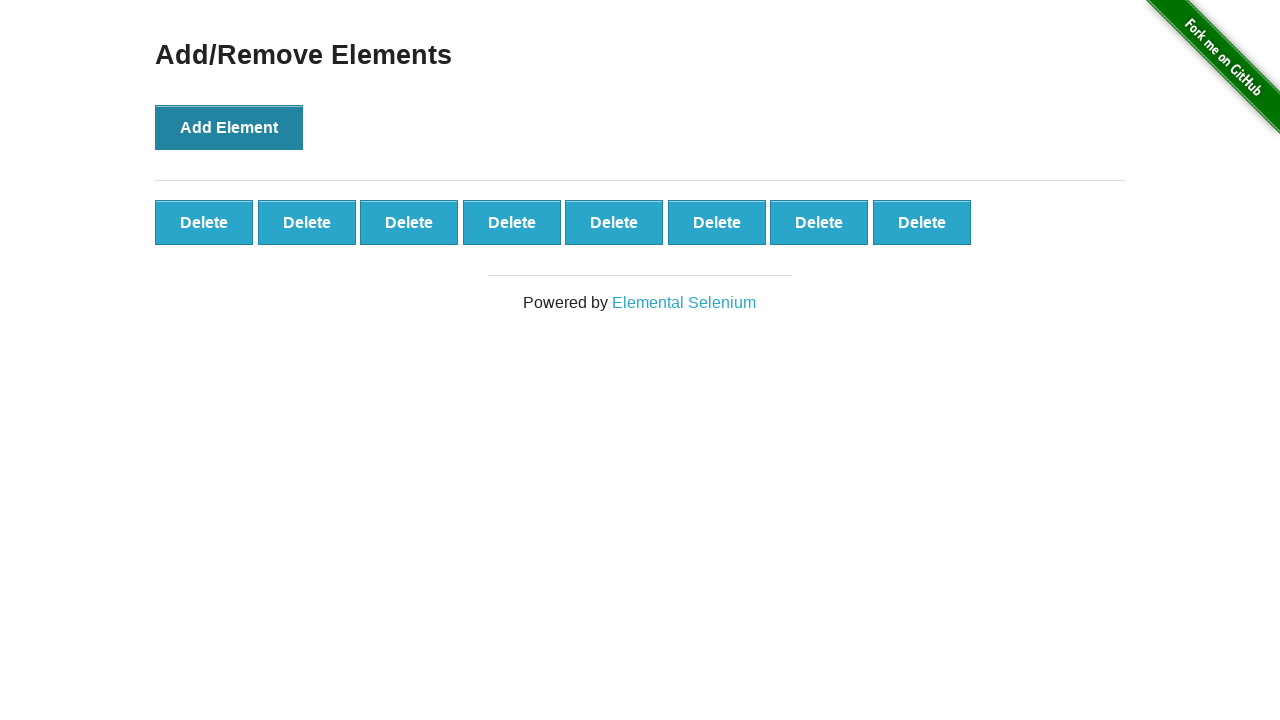

Clicked Add Element button (iteration 9/100) at (229, 127) on button[onclick='addElement()']
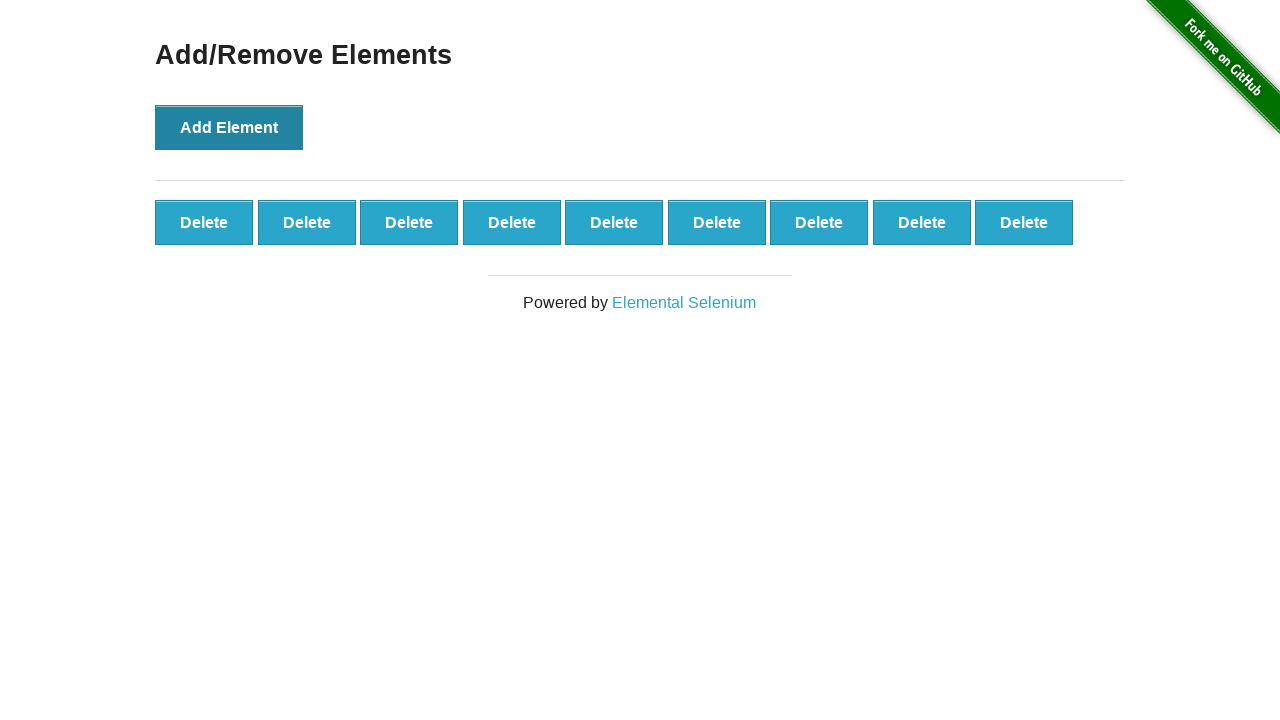

Clicked Add Element button (iteration 10/100) at (229, 127) on button[onclick='addElement()']
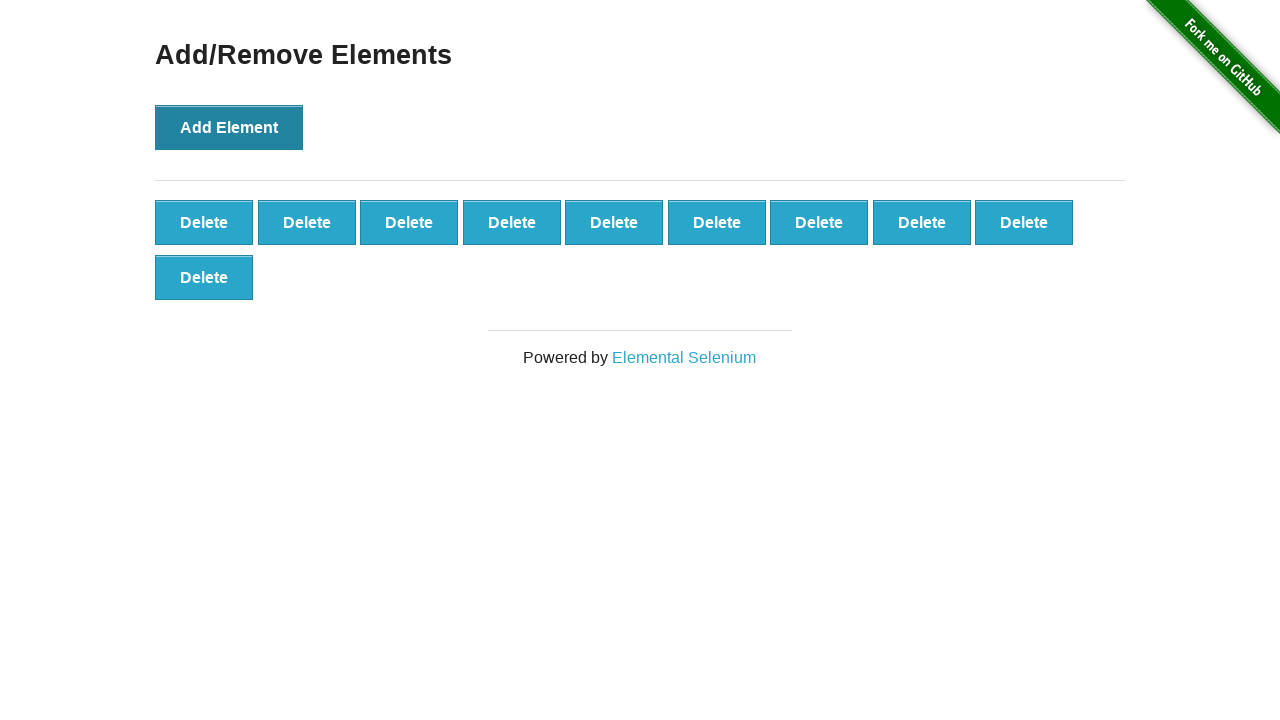

Clicked Add Element button (iteration 11/100) at (229, 127) on button[onclick='addElement()']
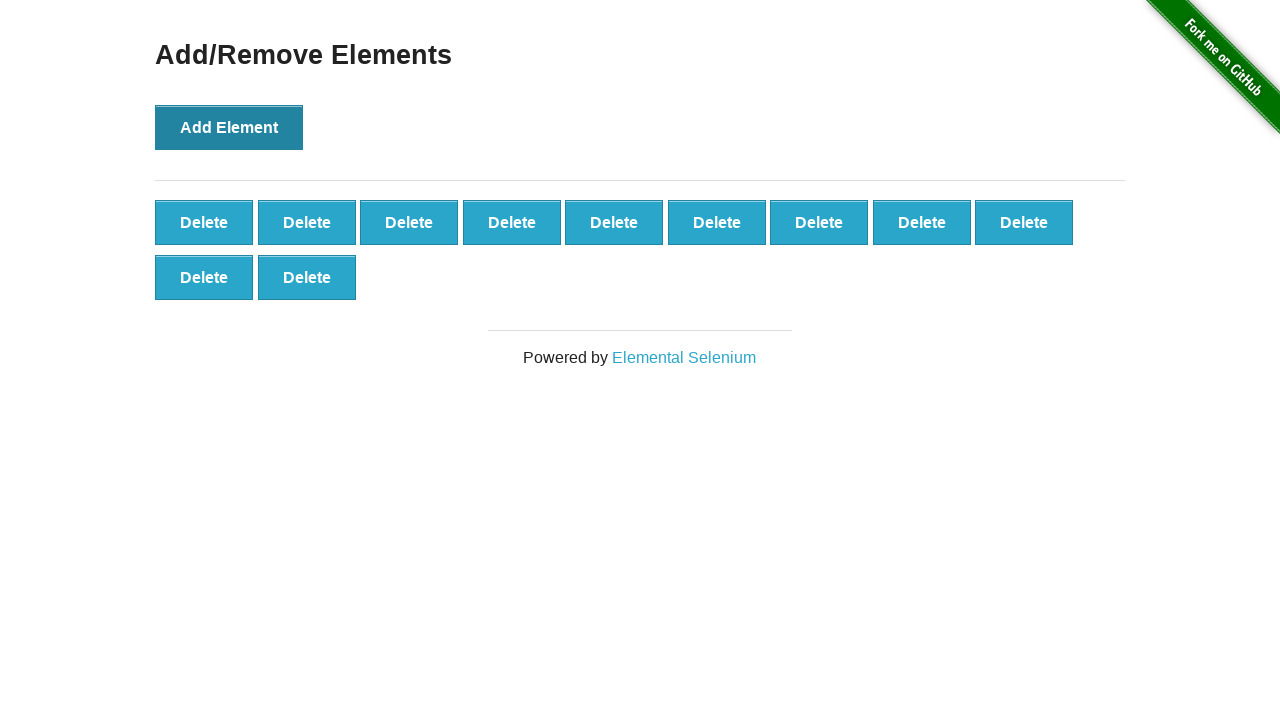

Clicked Add Element button (iteration 12/100) at (229, 127) on button[onclick='addElement()']
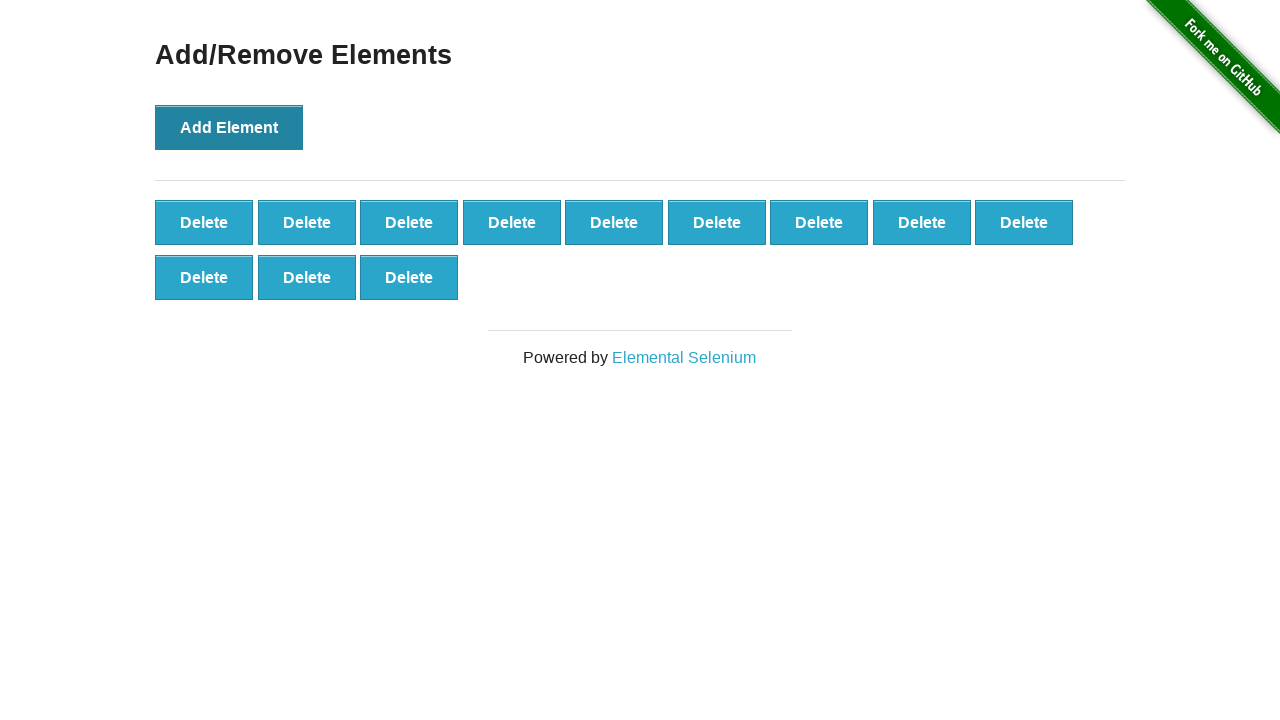

Clicked Add Element button (iteration 13/100) at (229, 127) on button[onclick='addElement()']
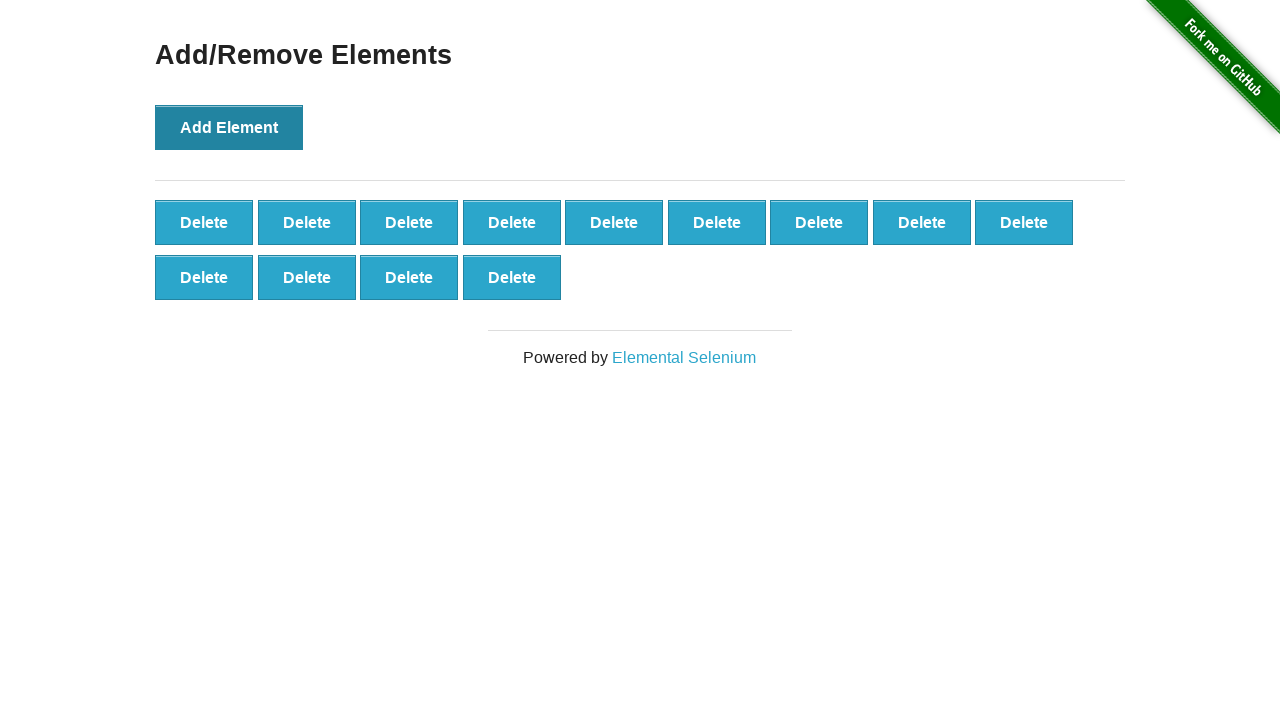

Clicked Add Element button (iteration 14/100) at (229, 127) on button[onclick='addElement()']
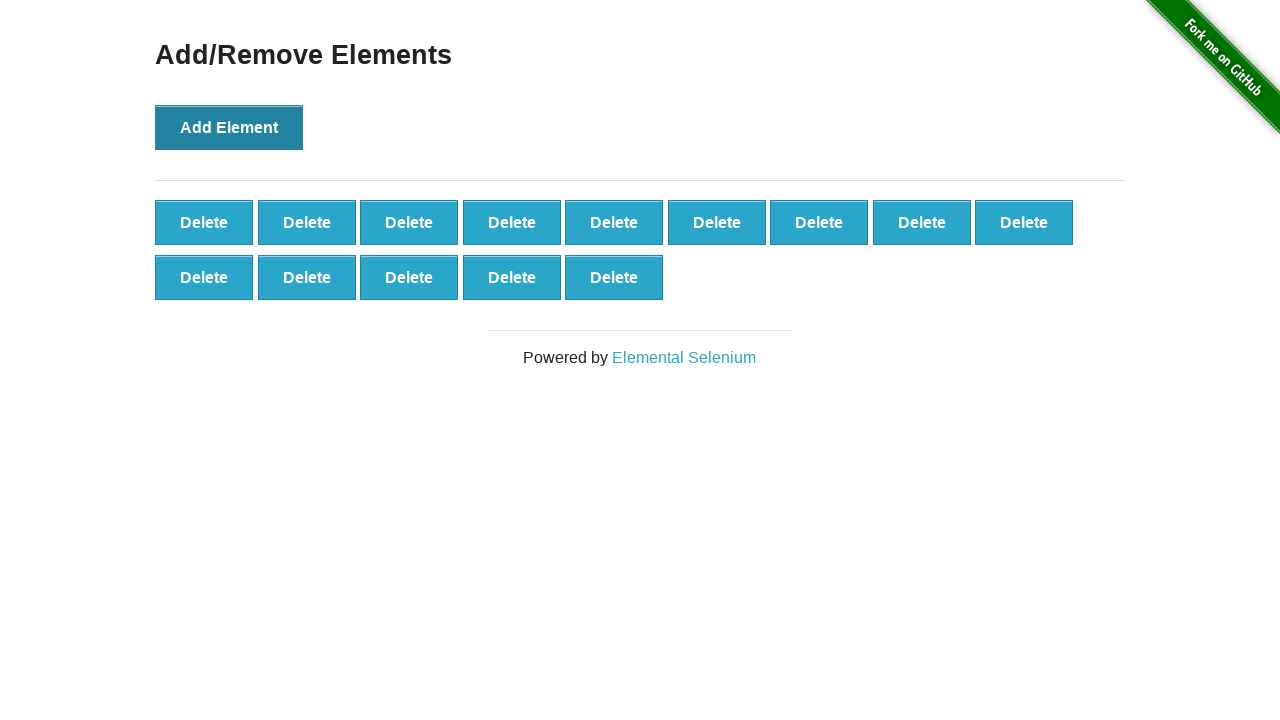

Clicked Add Element button (iteration 15/100) at (229, 127) on button[onclick='addElement()']
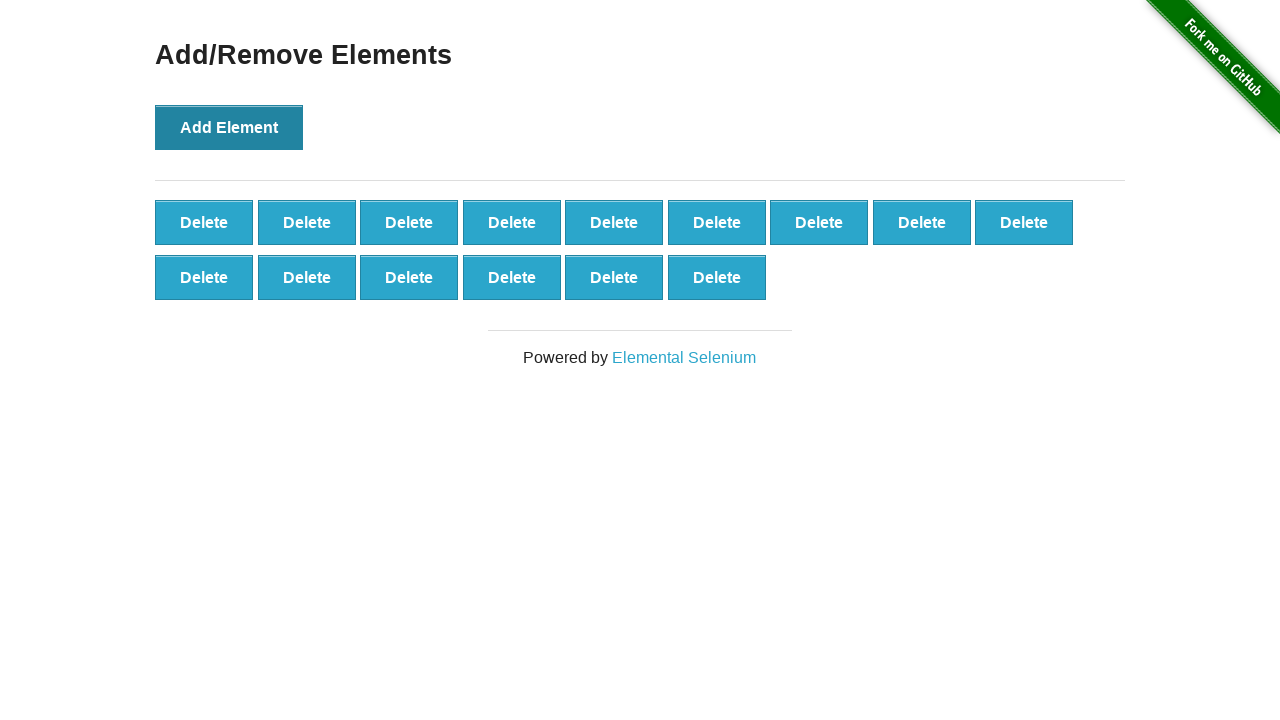

Clicked Add Element button (iteration 16/100) at (229, 127) on button[onclick='addElement()']
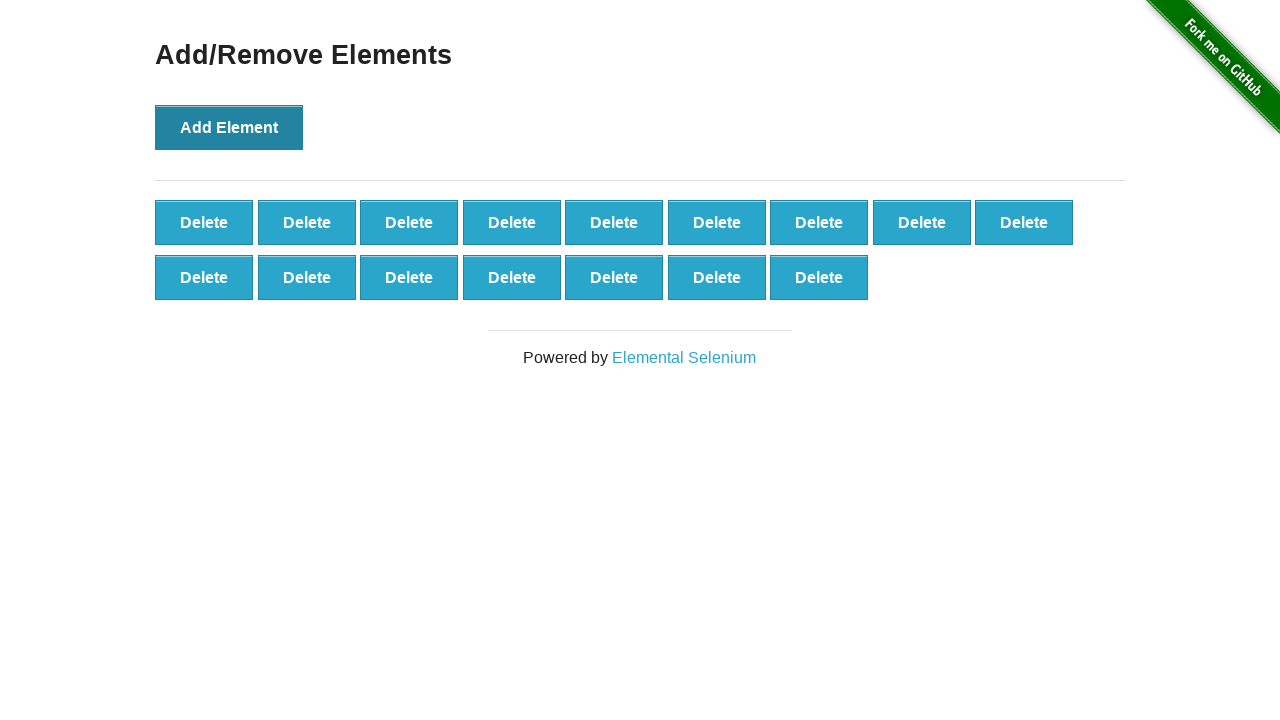

Clicked Add Element button (iteration 17/100) at (229, 127) on button[onclick='addElement()']
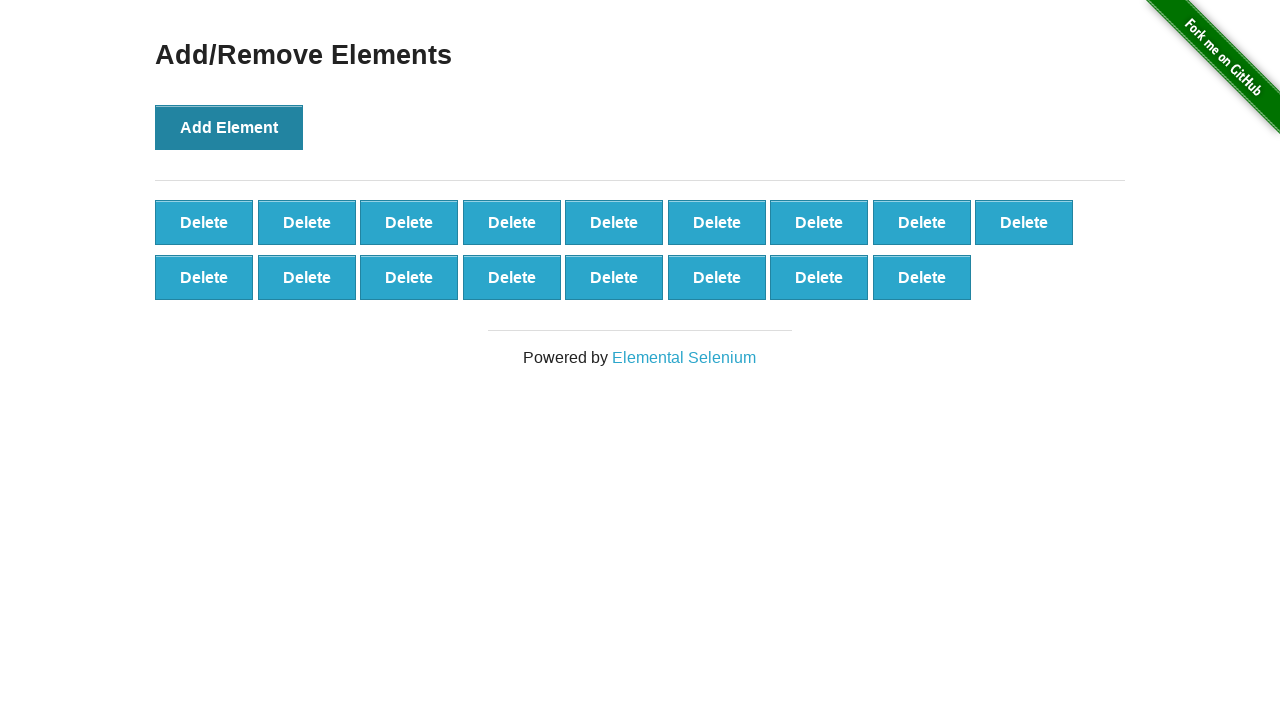

Clicked Add Element button (iteration 18/100) at (229, 127) on button[onclick='addElement()']
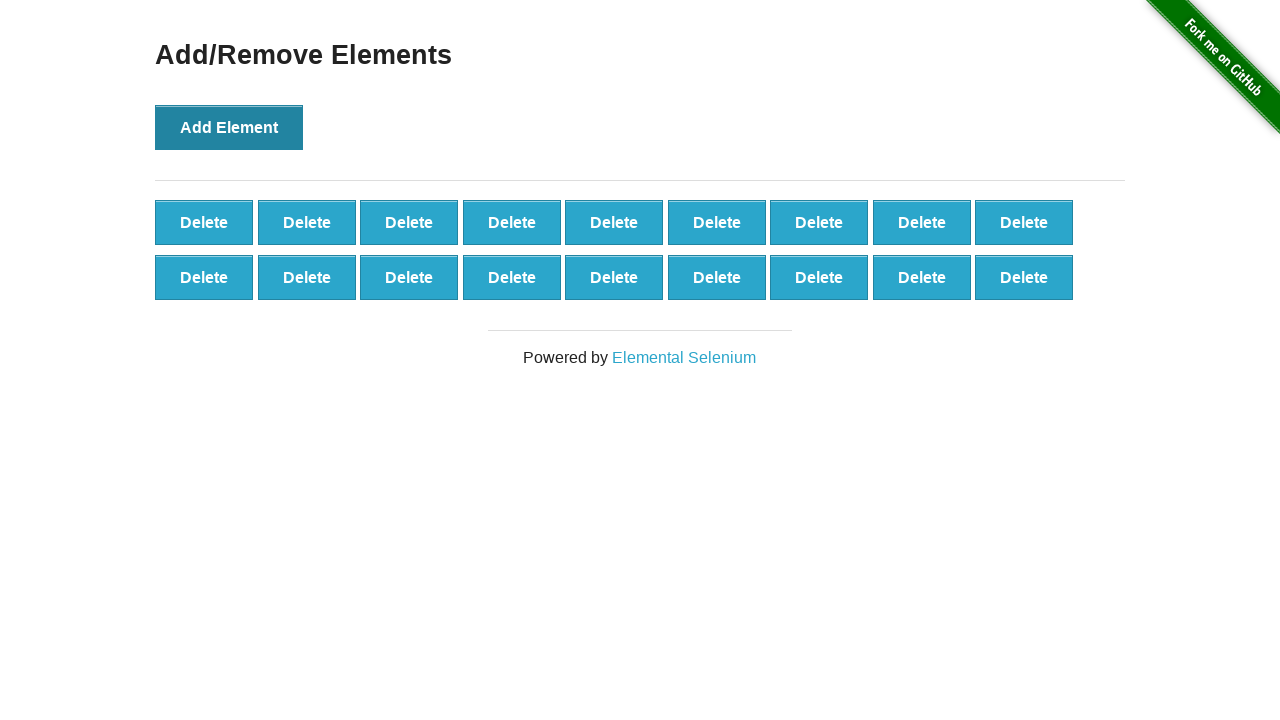

Clicked Add Element button (iteration 19/100) at (229, 127) on button[onclick='addElement()']
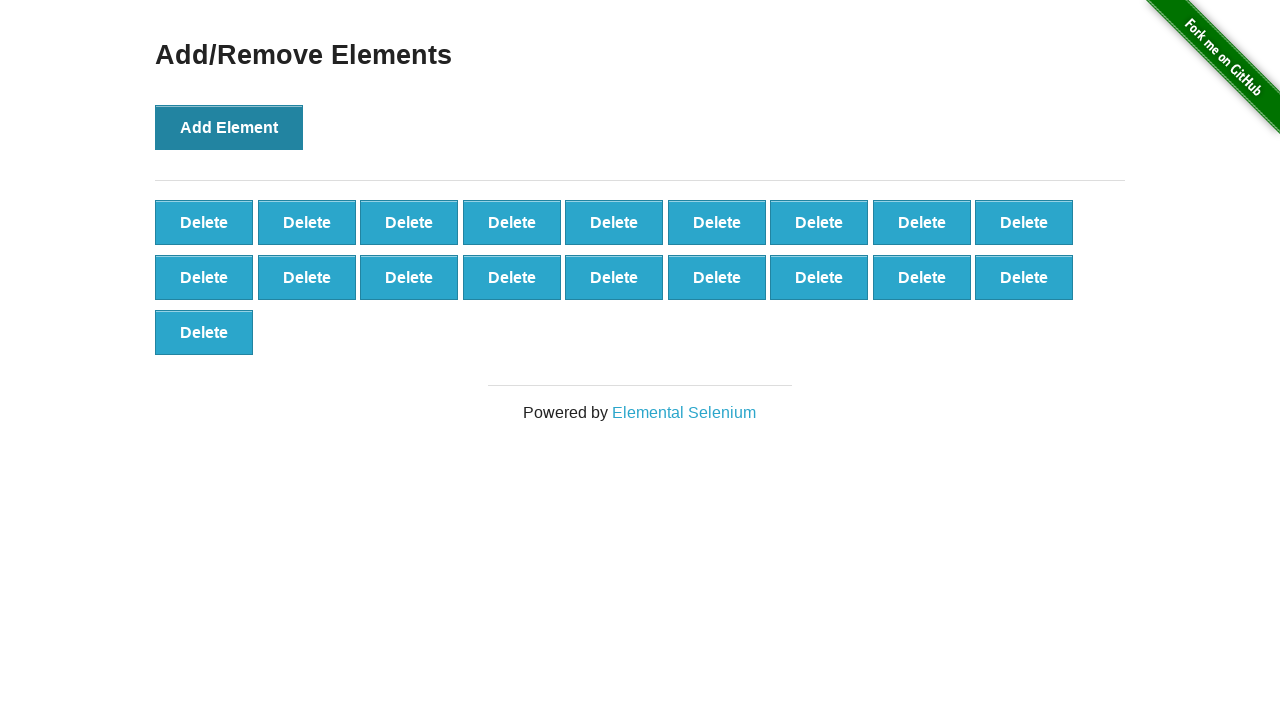

Clicked Add Element button (iteration 20/100) at (229, 127) on button[onclick='addElement()']
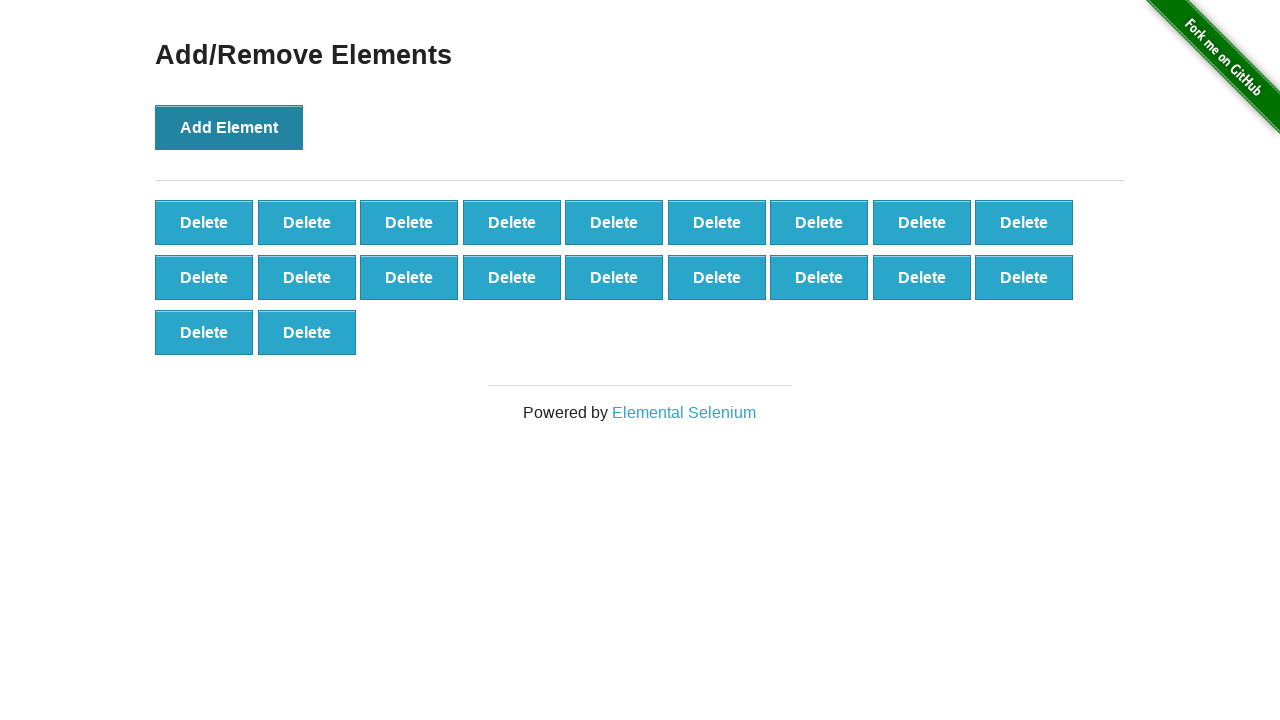

Clicked Add Element button (iteration 21/100) at (229, 127) on button[onclick='addElement()']
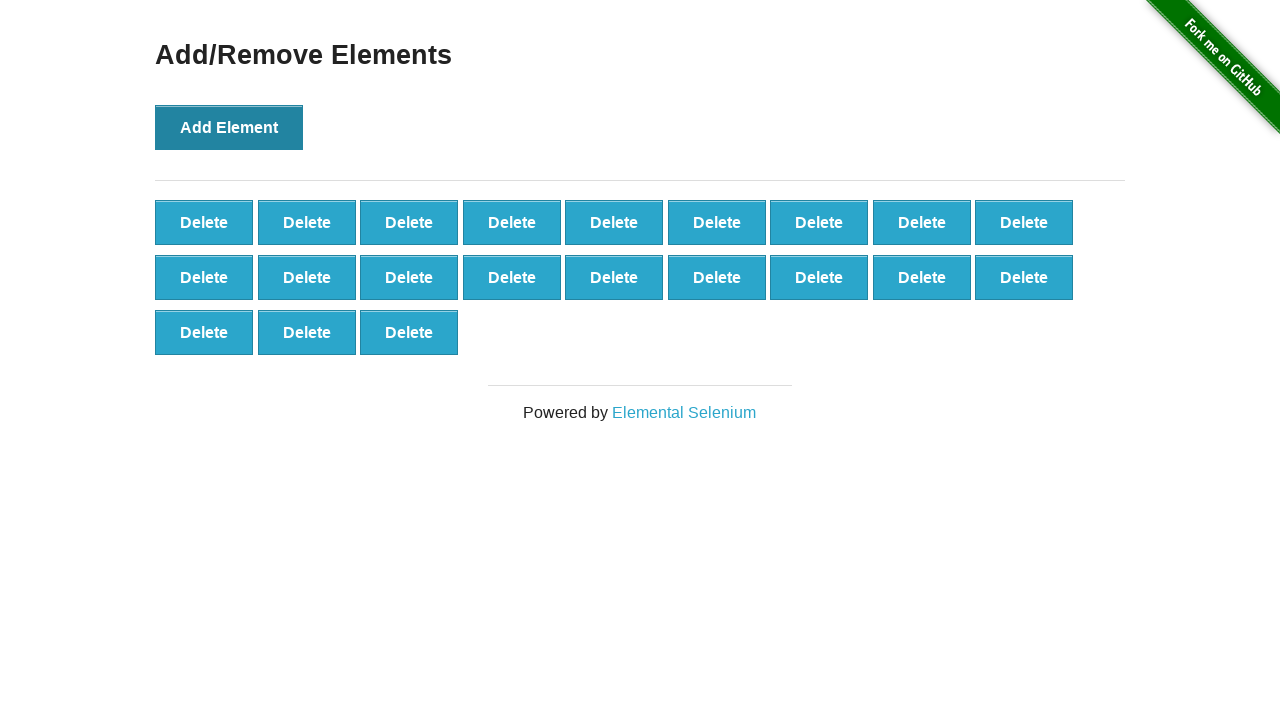

Clicked Add Element button (iteration 22/100) at (229, 127) on button[onclick='addElement()']
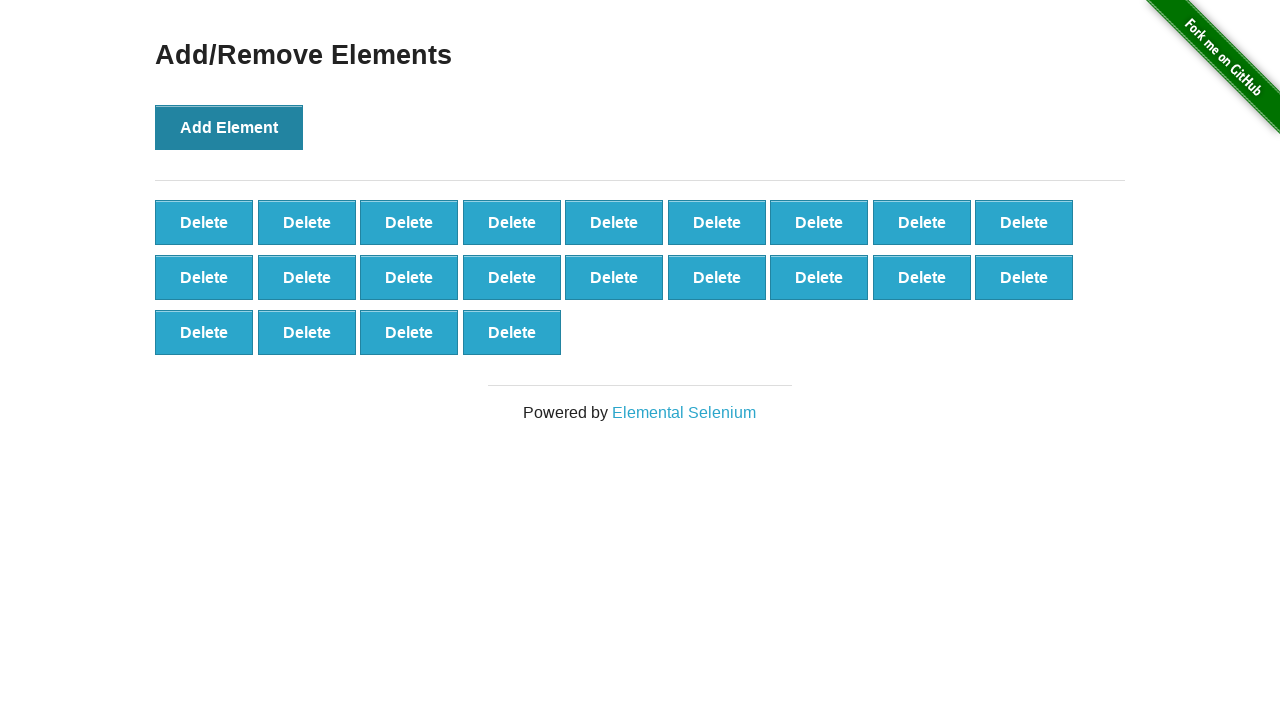

Clicked Add Element button (iteration 23/100) at (229, 127) on button[onclick='addElement()']
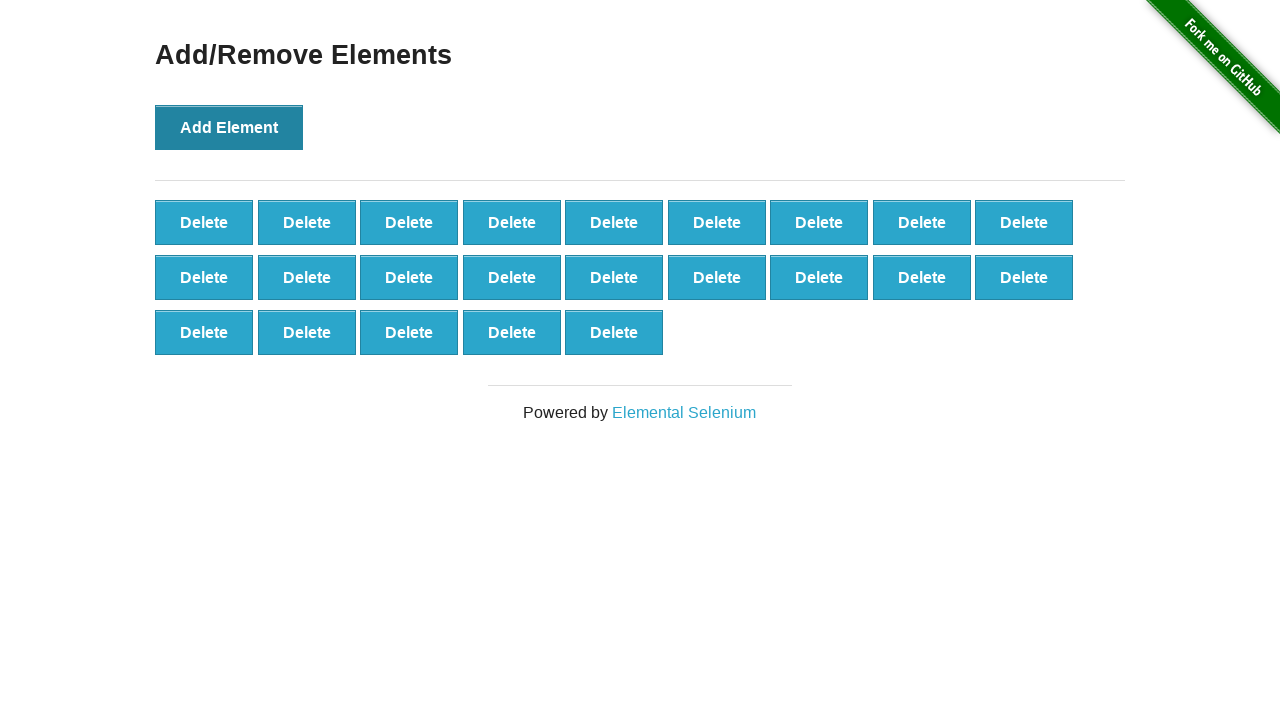

Clicked Add Element button (iteration 24/100) at (229, 127) on button[onclick='addElement()']
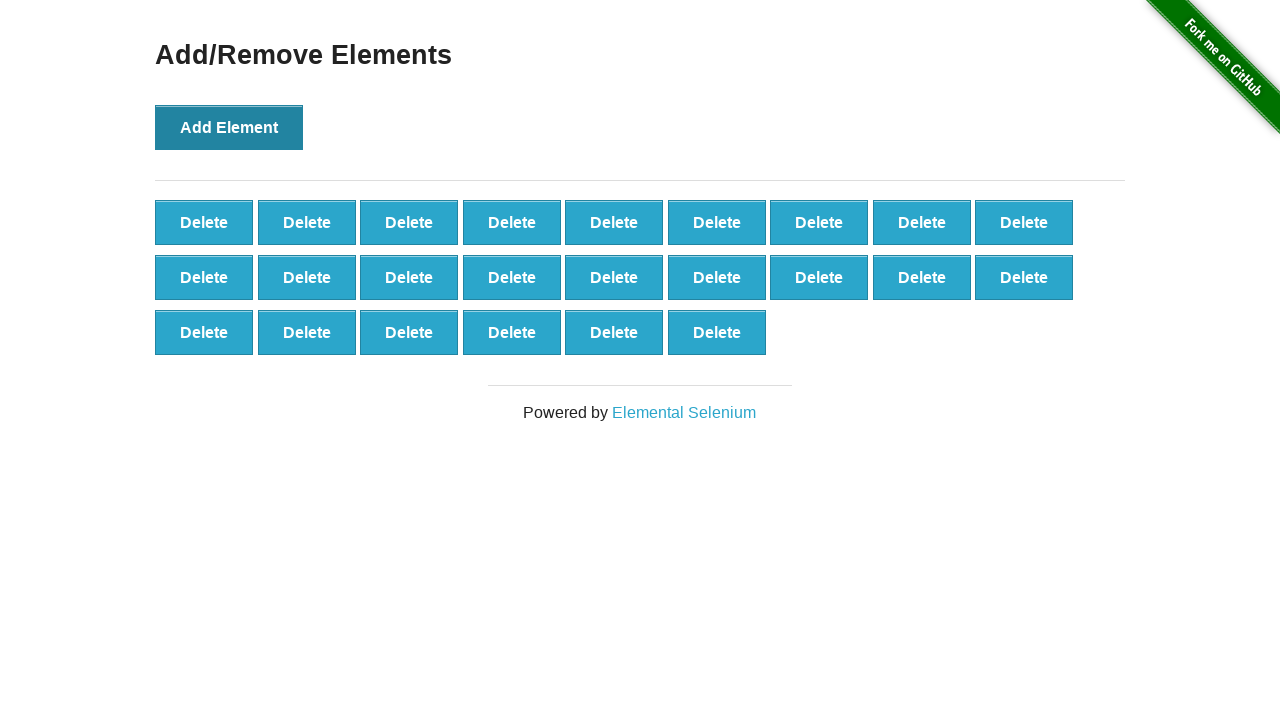

Clicked Add Element button (iteration 25/100) at (229, 127) on button[onclick='addElement()']
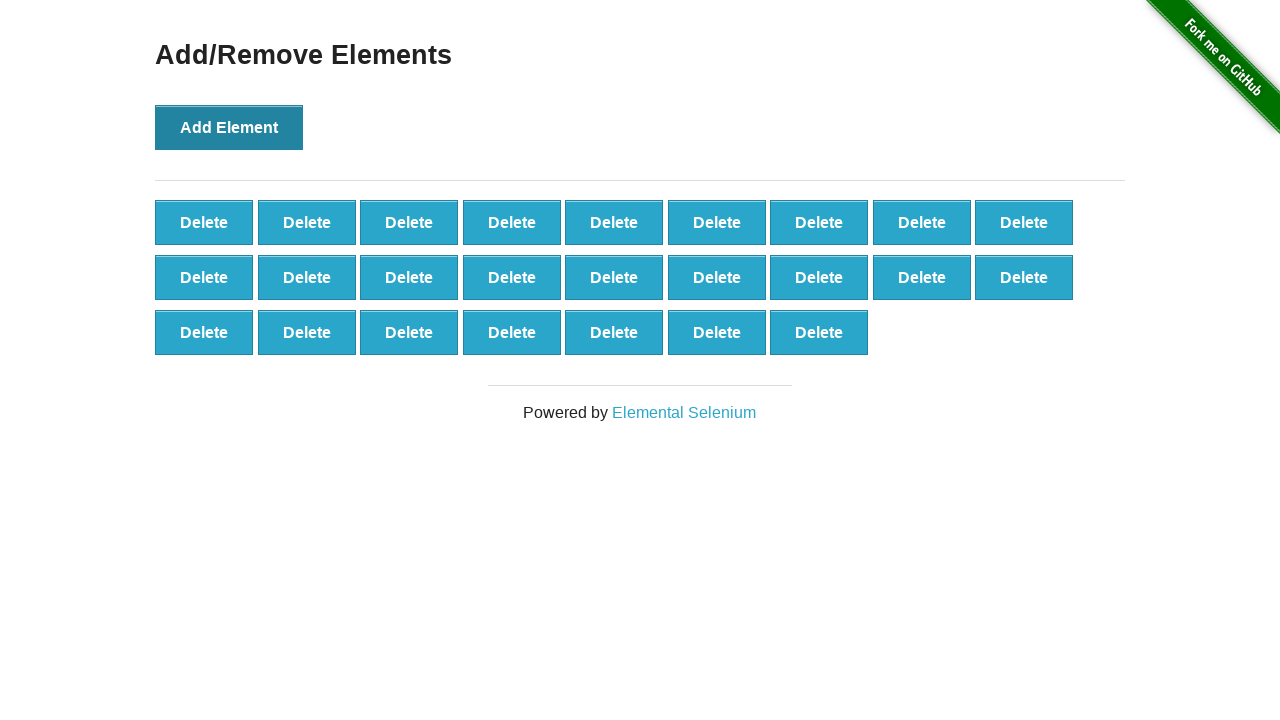

Clicked Add Element button (iteration 26/100) at (229, 127) on button[onclick='addElement()']
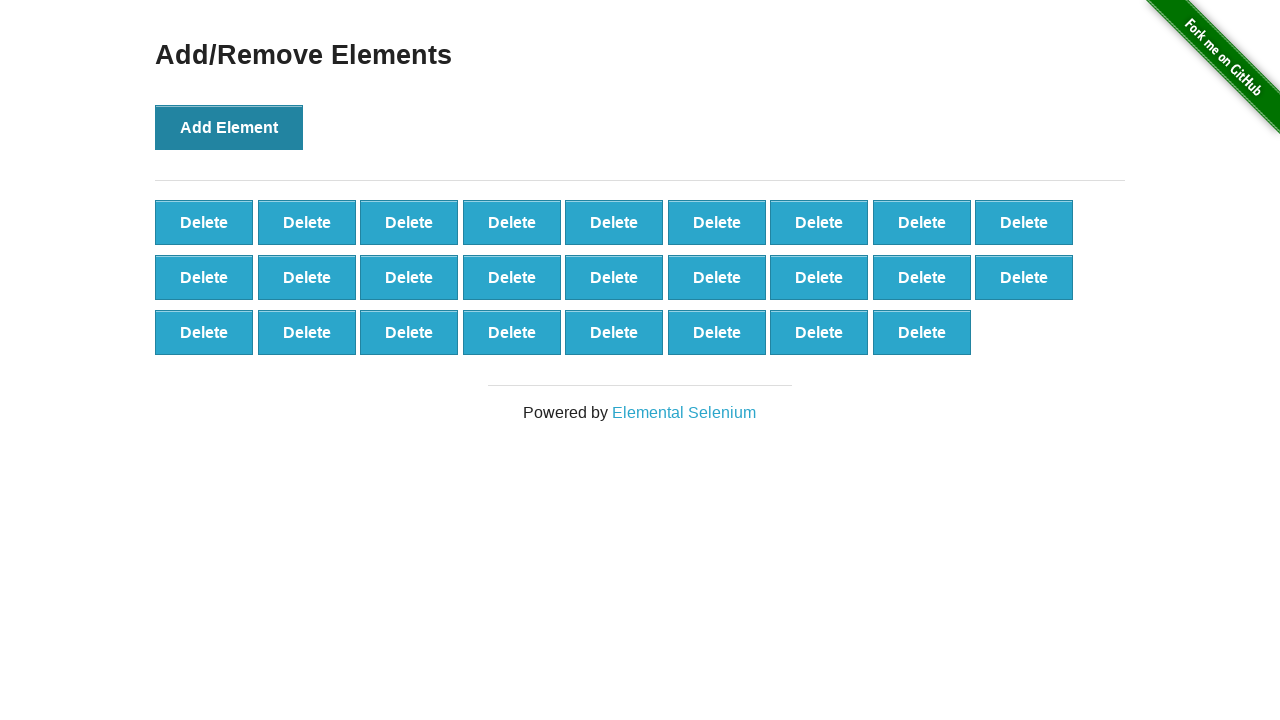

Clicked Add Element button (iteration 27/100) at (229, 127) on button[onclick='addElement()']
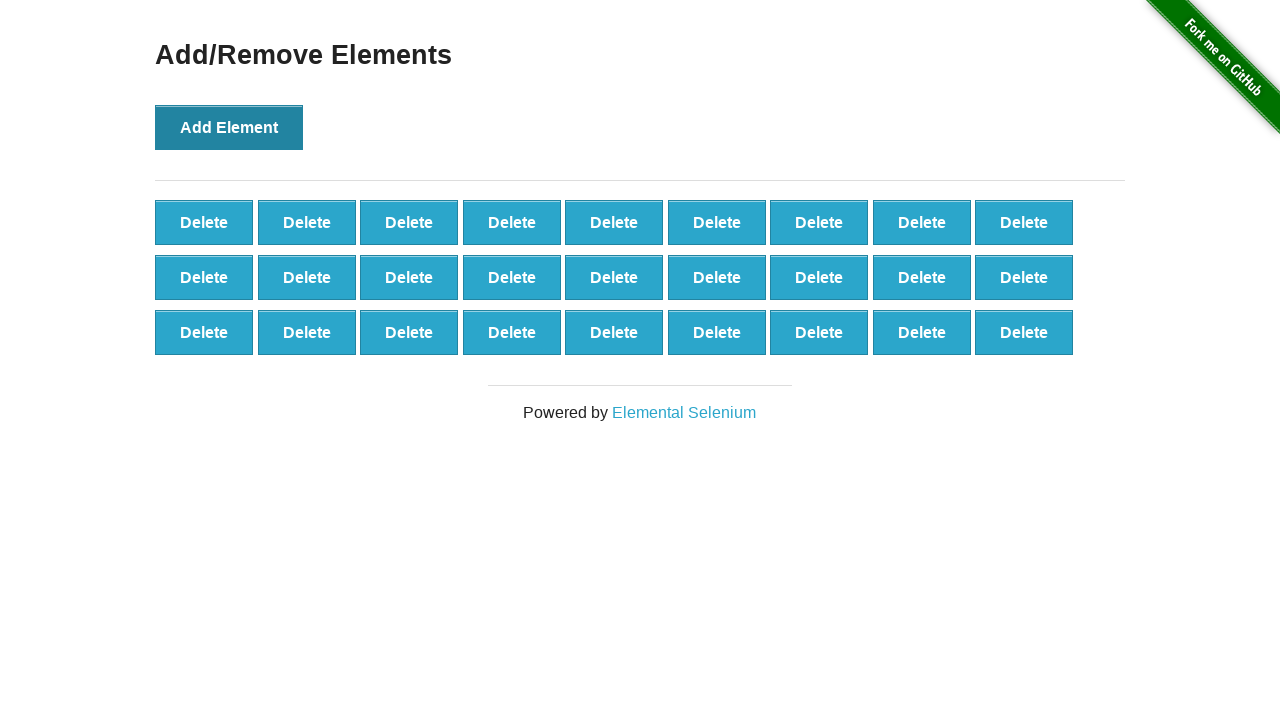

Clicked Add Element button (iteration 28/100) at (229, 127) on button[onclick='addElement()']
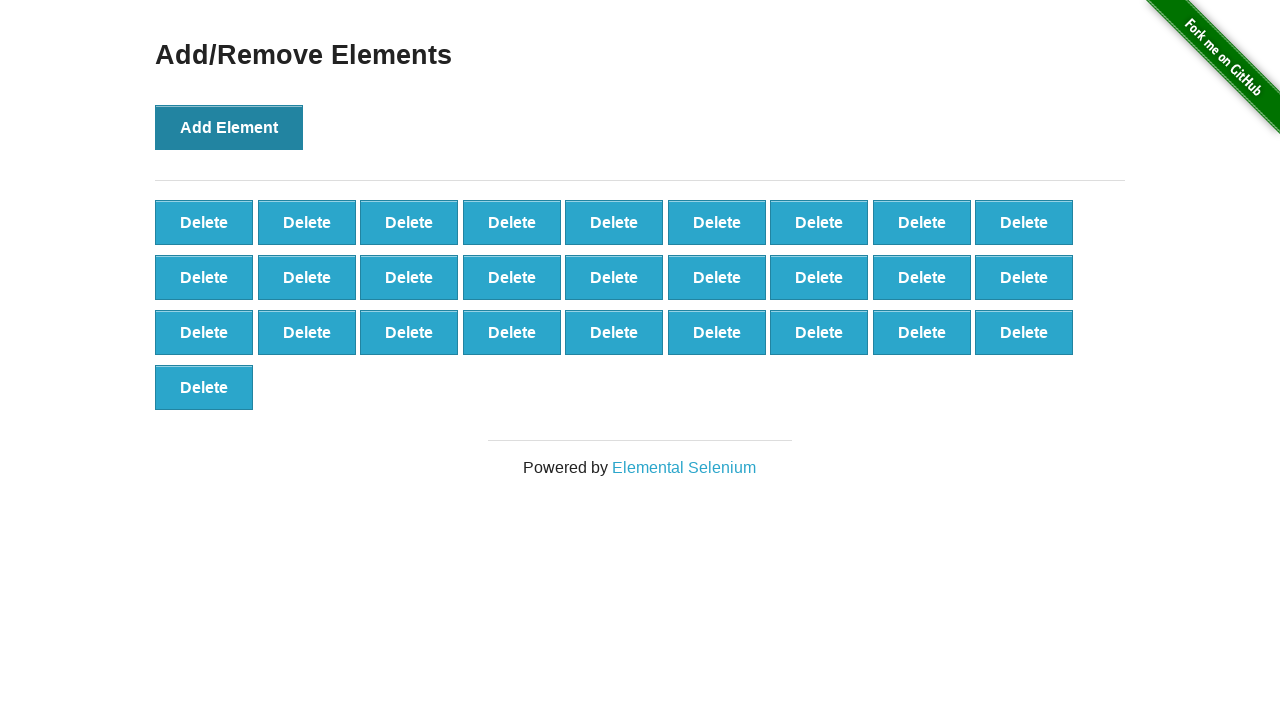

Clicked Add Element button (iteration 29/100) at (229, 127) on button[onclick='addElement()']
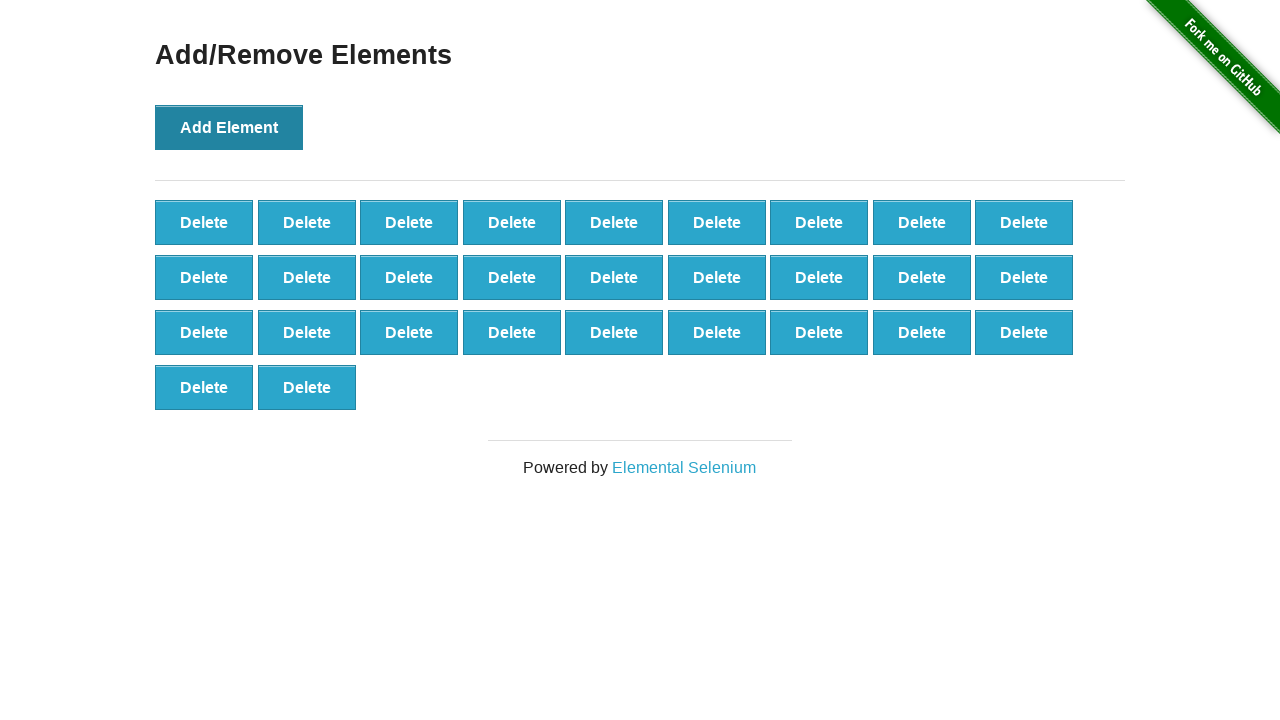

Clicked Add Element button (iteration 30/100) at (229, 127) on button[onclick='addElement()']
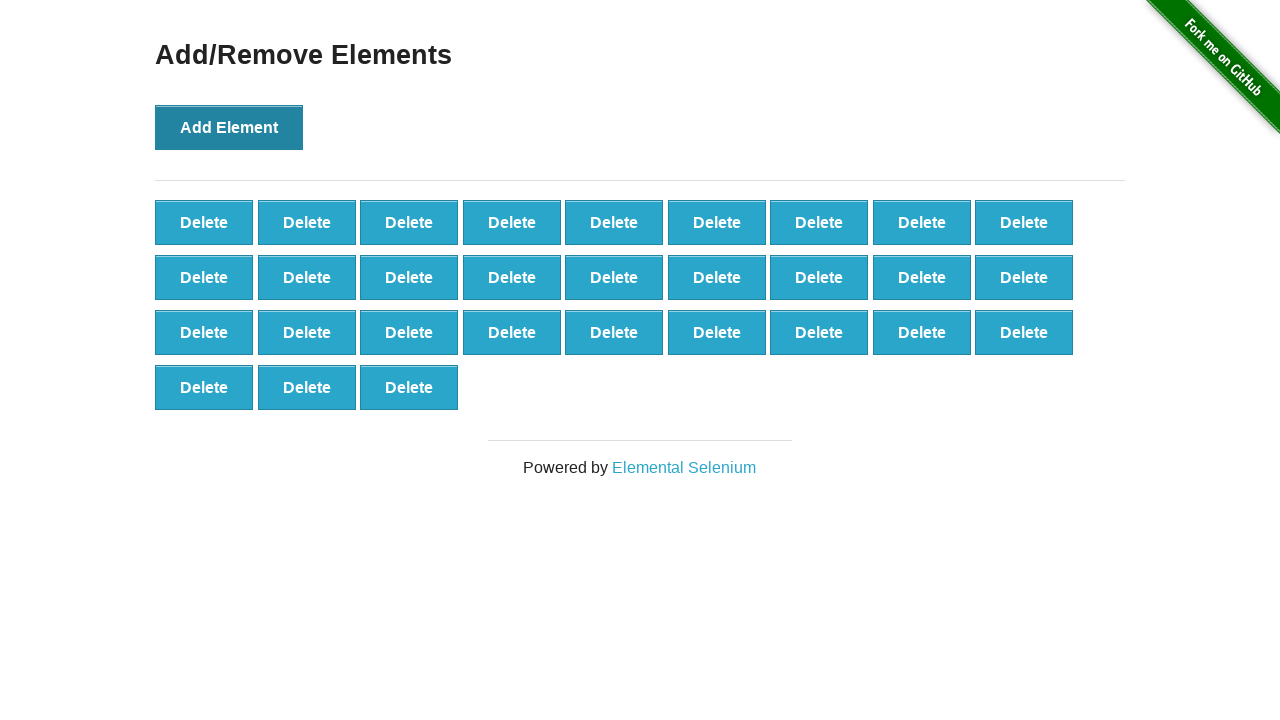

Clicked Add Element button (iteration 31/100) at (229, 127) on button[onclick='addElement()']
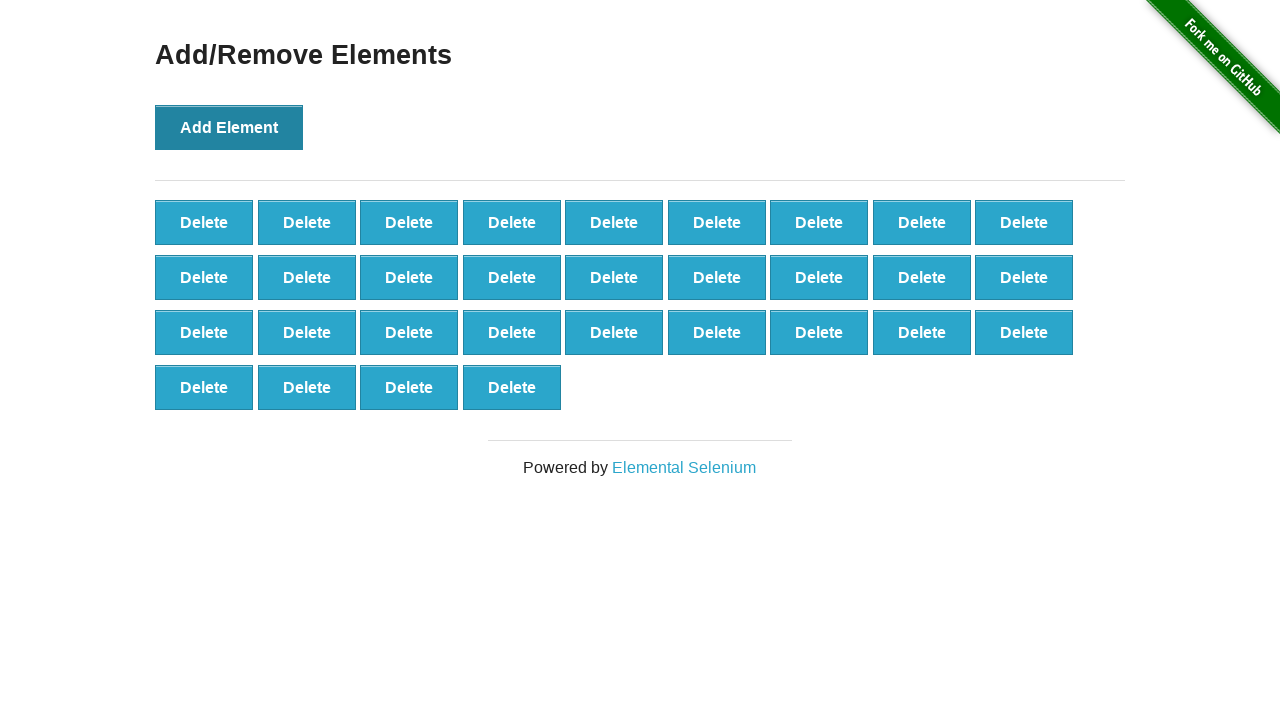

Clicked Add Element button (iteration 32/100) at (229, 127) on button[onclick='addElement()']
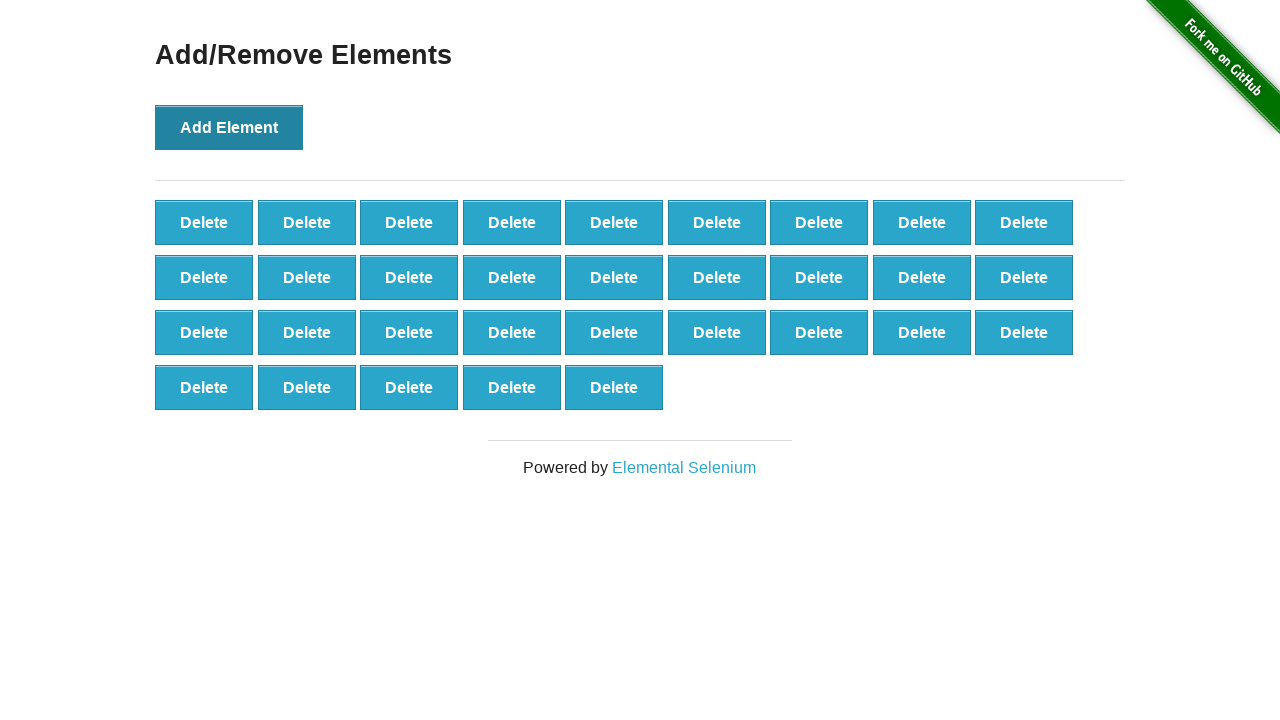

Clicked Add Element button (iteration 33/100) at (229, 127) on button[onclick='addElement()']
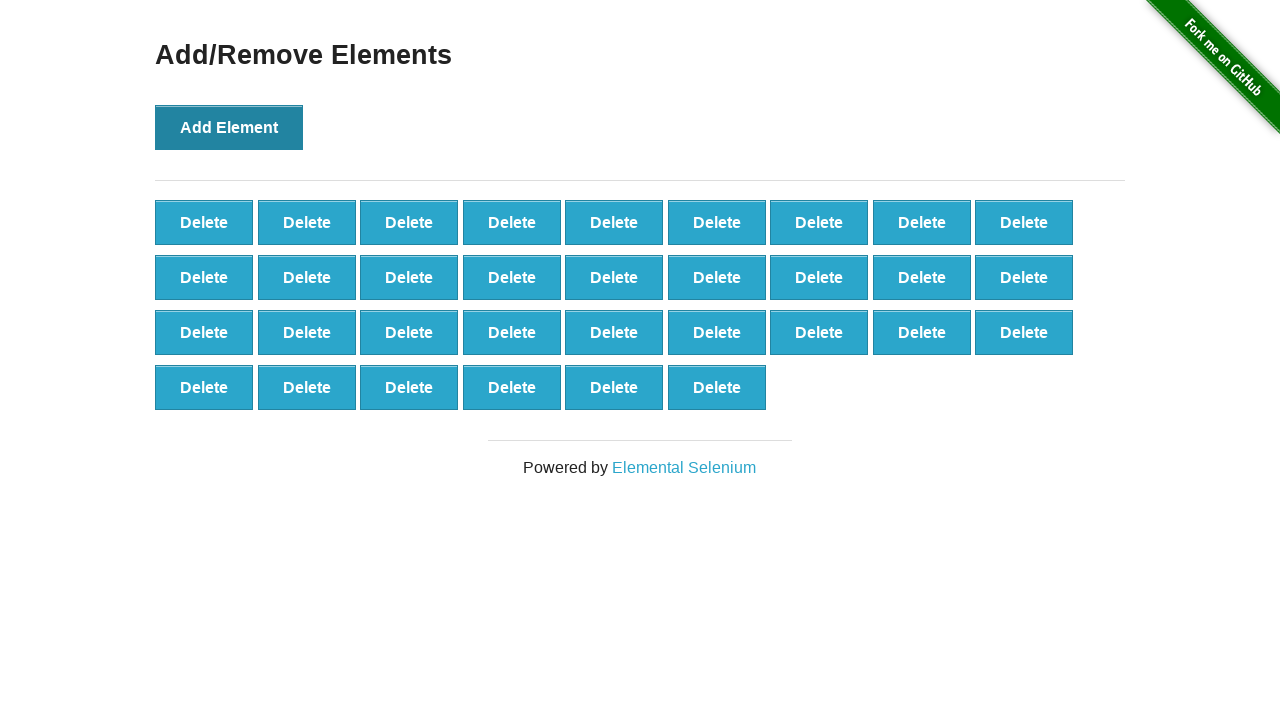

Clicked Add Element button (iteration 34/100) at (229, 127) on button[onclick='addElement()']
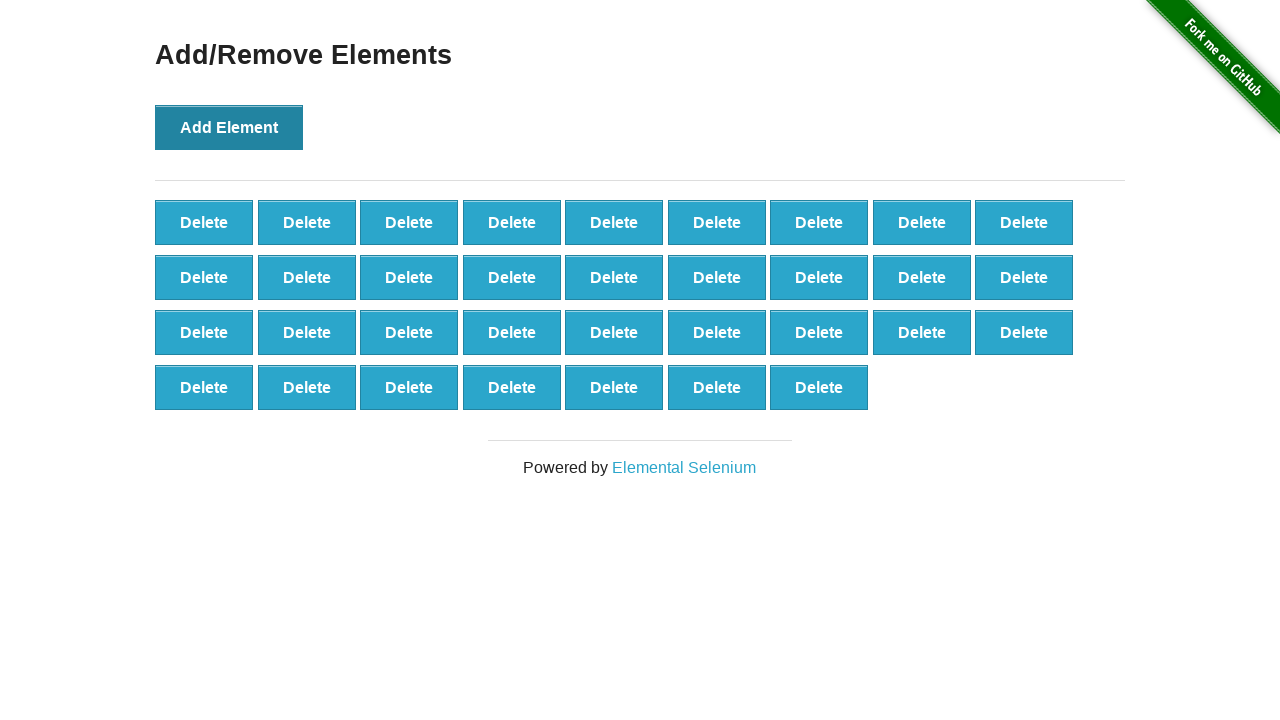

Clicked Add Element button (iteration 35/100) at (229, 127) on button[onclick='addElement()']
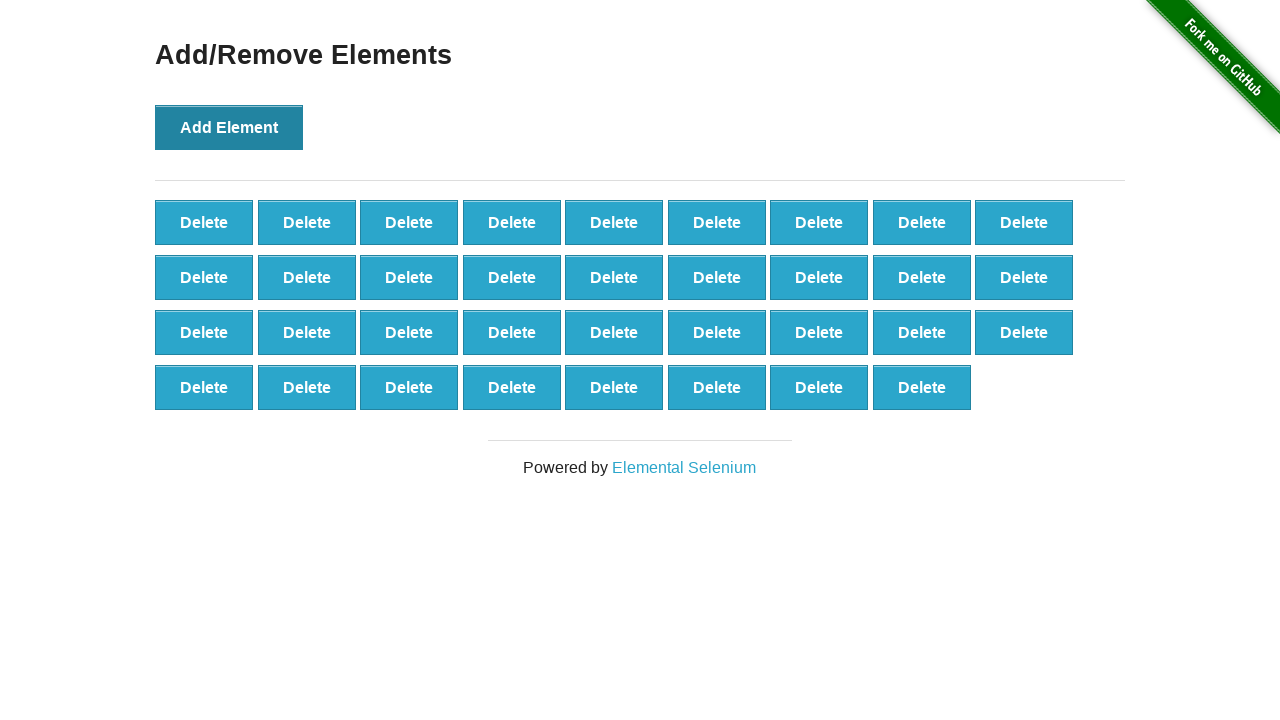

Clicked Add Element button (iteration 36/100) at (229, 127) on button[onclick='addElement()']
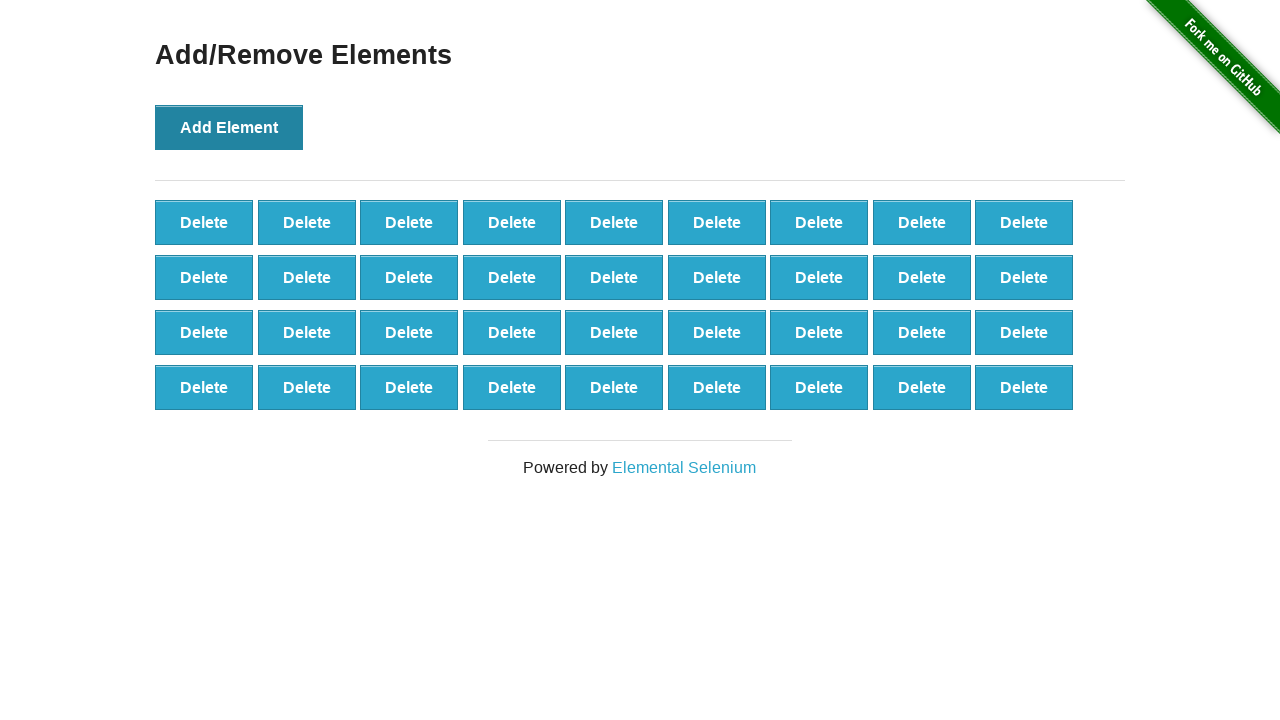

Clicked Add Element button (iteration 37/100) at (229, 127) on button[onclick='addElement()']
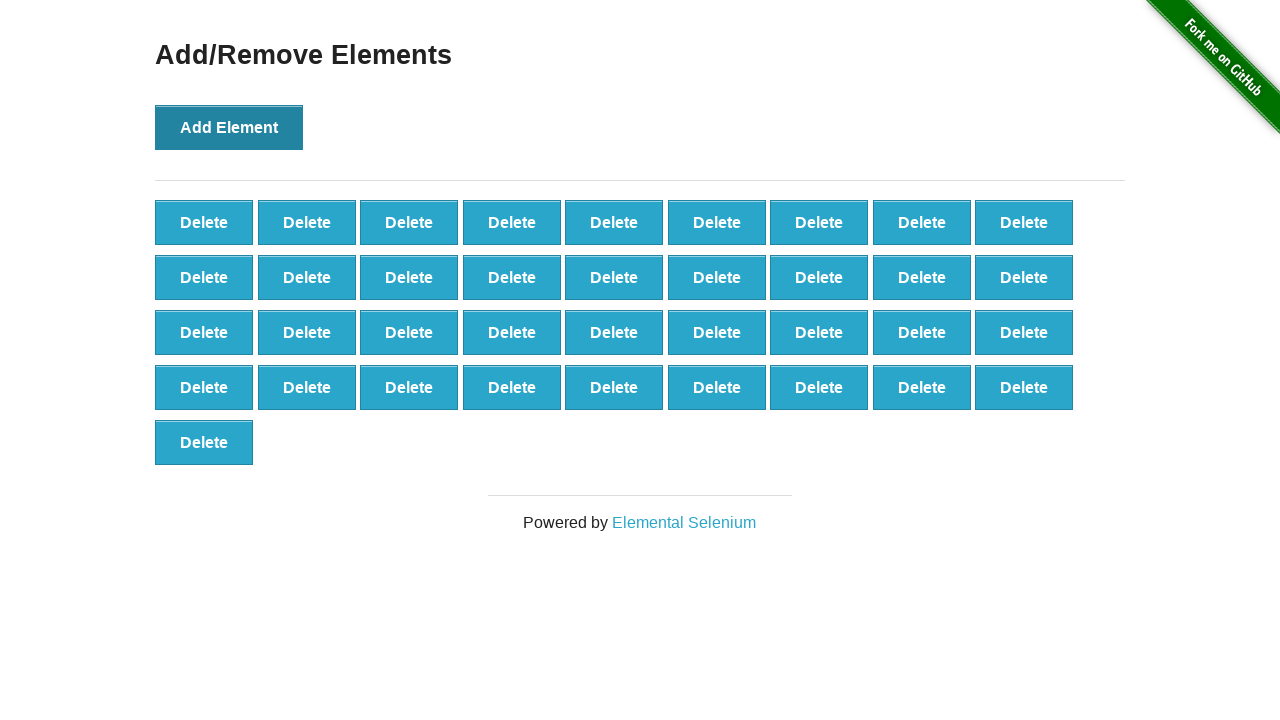

Clicked Add Element button (iteration 38/100) at (229, 127) on button[onclick='addElement()']
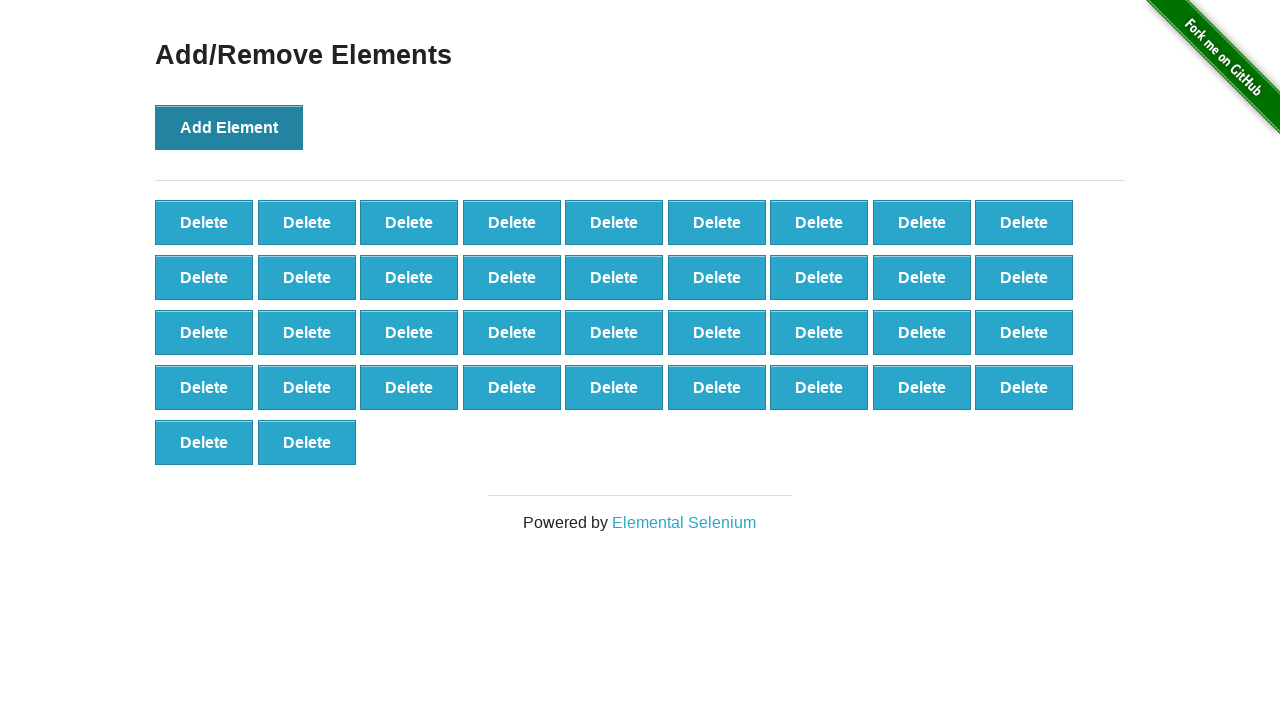

Clicked Add Element button (iteration 39/100) at (229, 127) on button[onclick='addElement()']
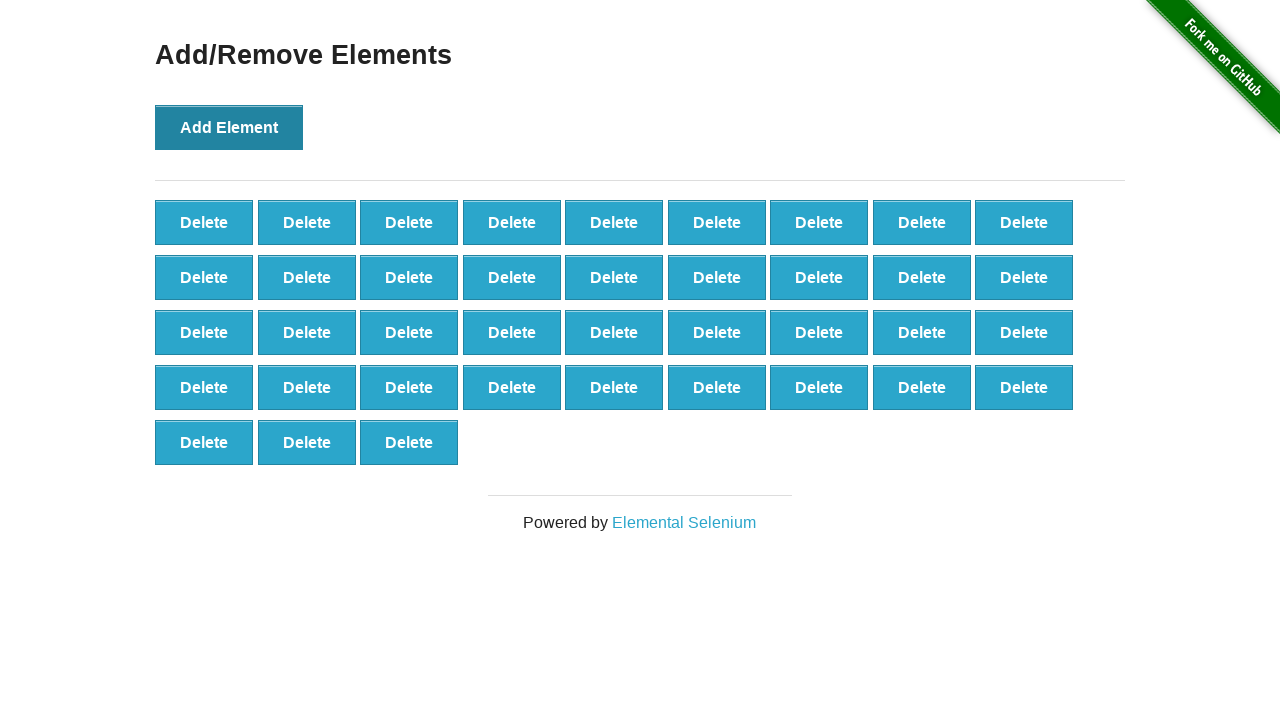

Clicked Add Element button (iteration 40/100) at (229, 127) on button[onclick='addElement()']
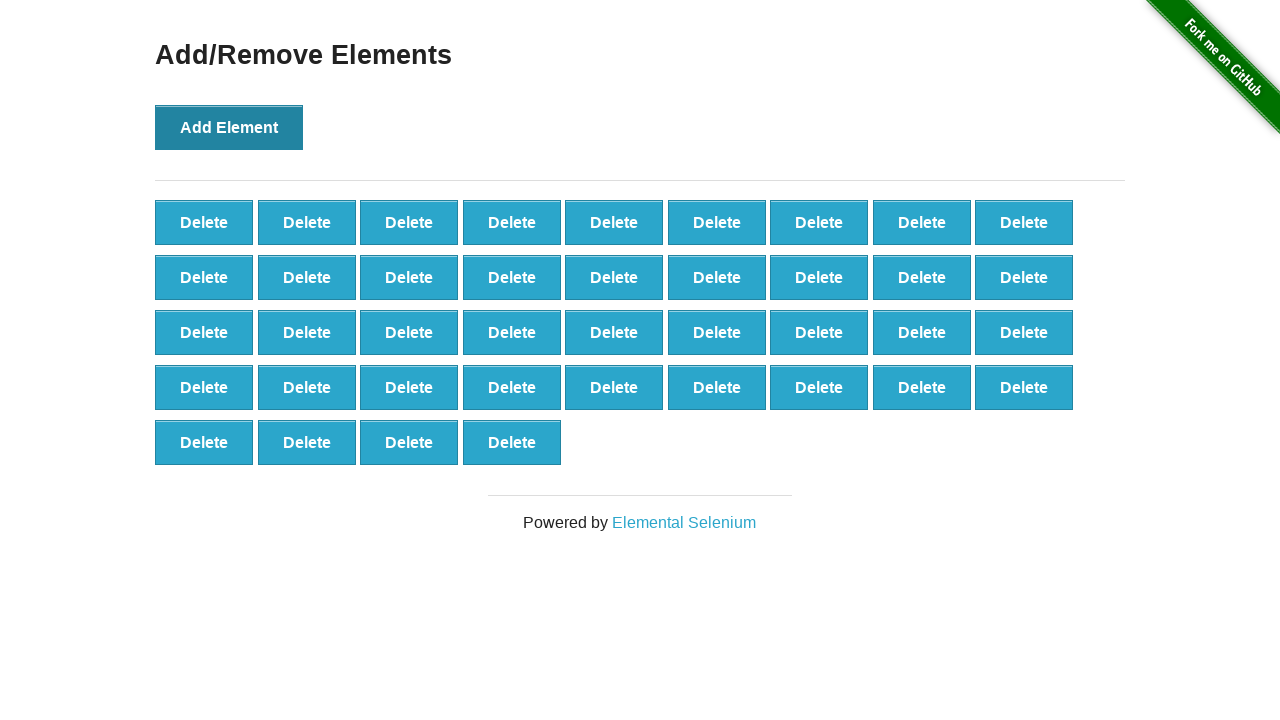

Clicked Add Element button (iteration 41/100) at (229, 127) on button[onclick='addElement()']
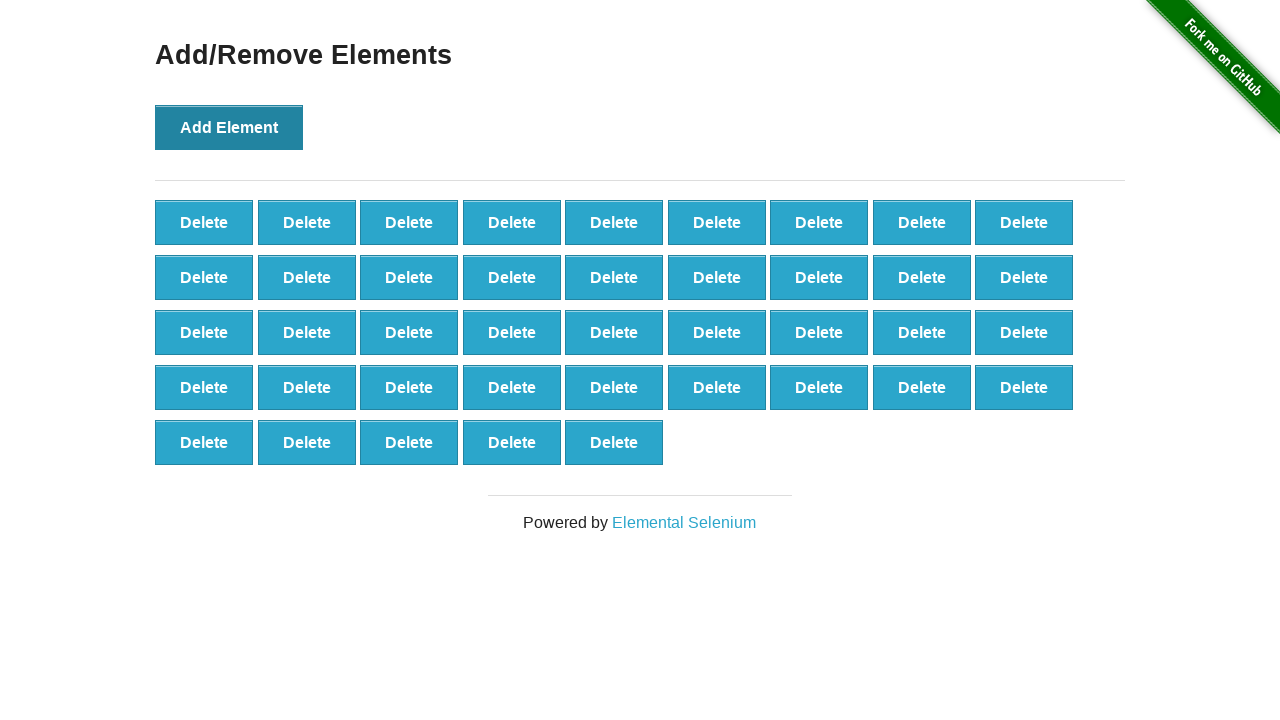

Clicked Add Element button (iteration 42/100) at (229, 127) on button[onclick='addElement()']
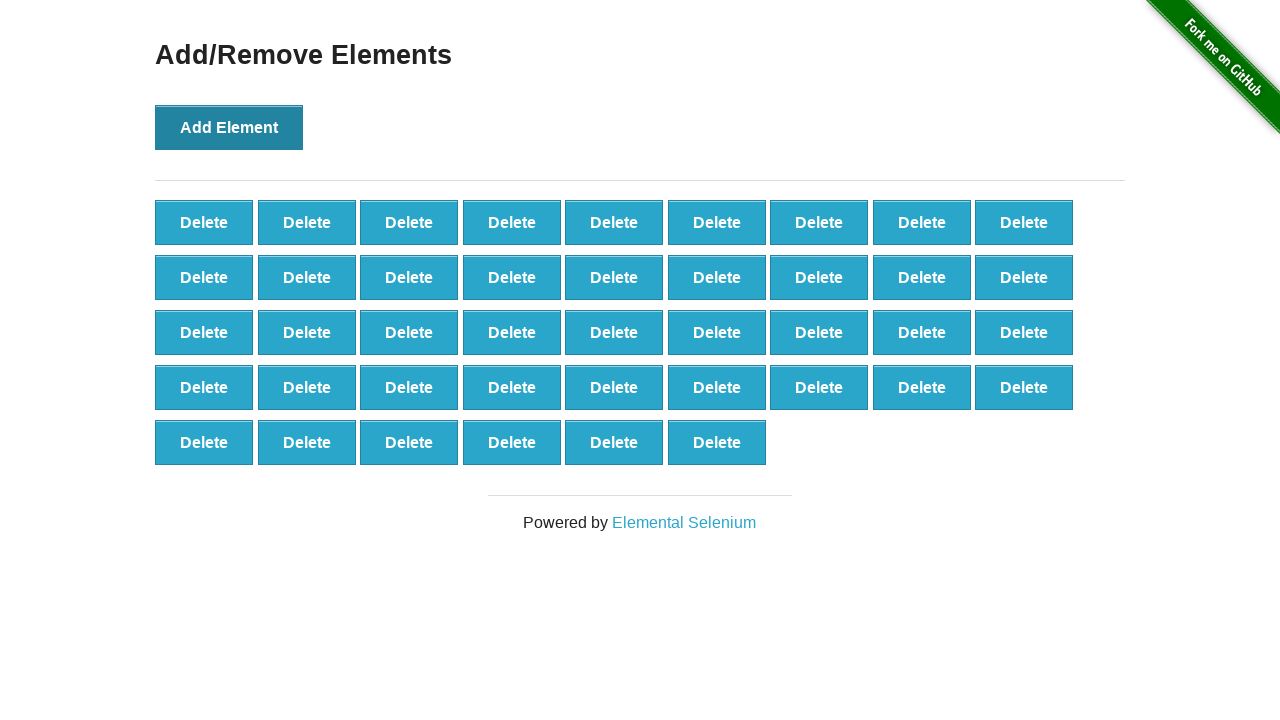

Clicked Add Element button (iteration 43/100) at (229, 127) on button[onclick='addElement()']
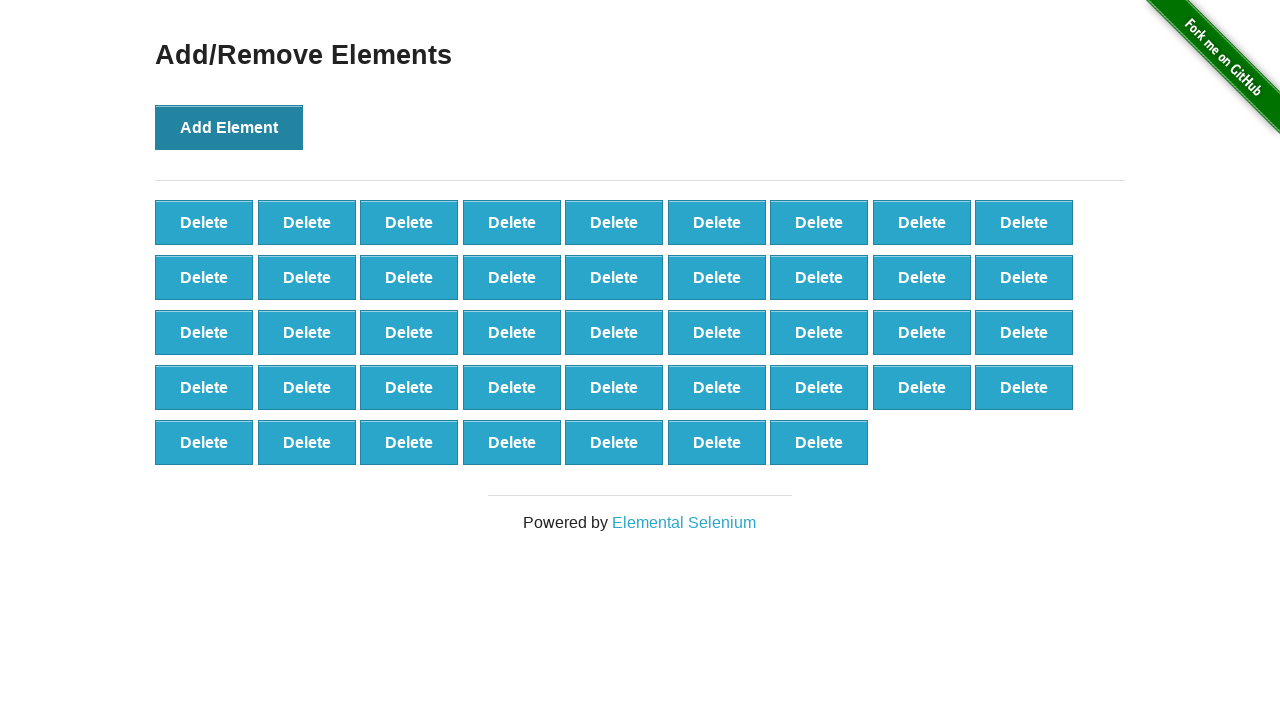

Clicked Add Element button (iteration 44/100) at (229, 127) on button[onclick='addElement()']
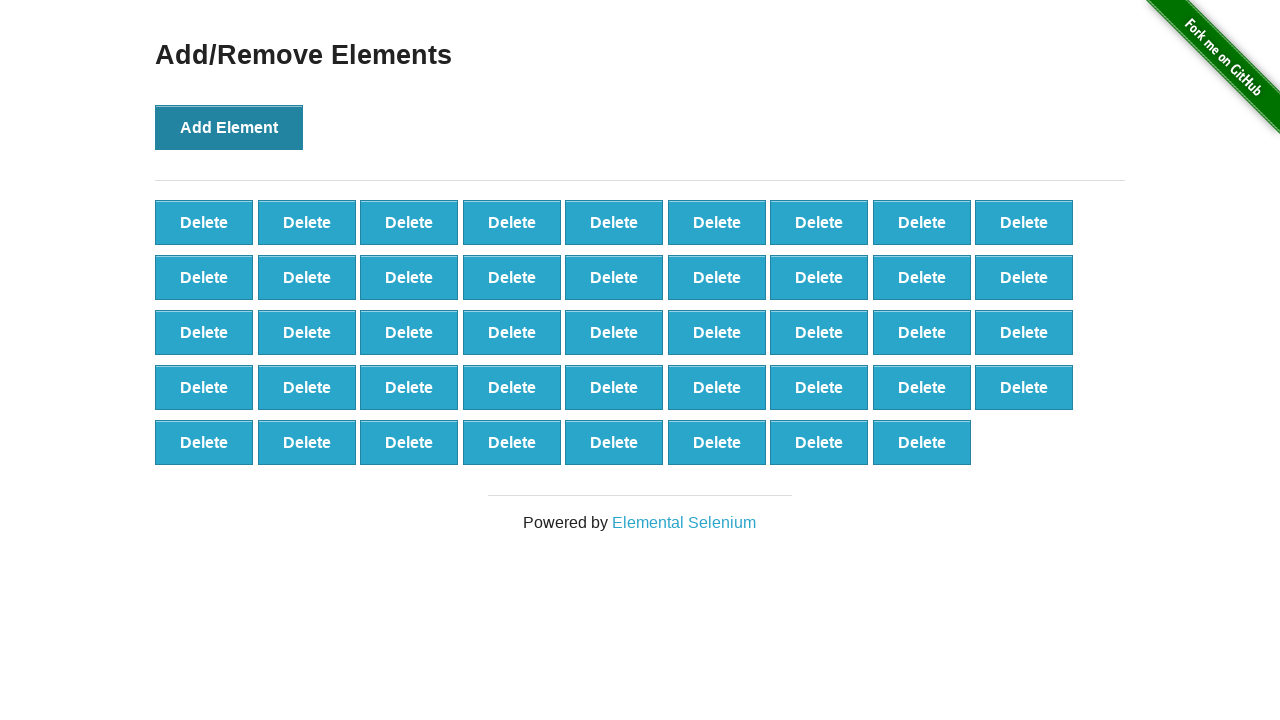

Clicked Add Element button (iteration 45/100) at (229, 127) on button[onclick='addElement()']
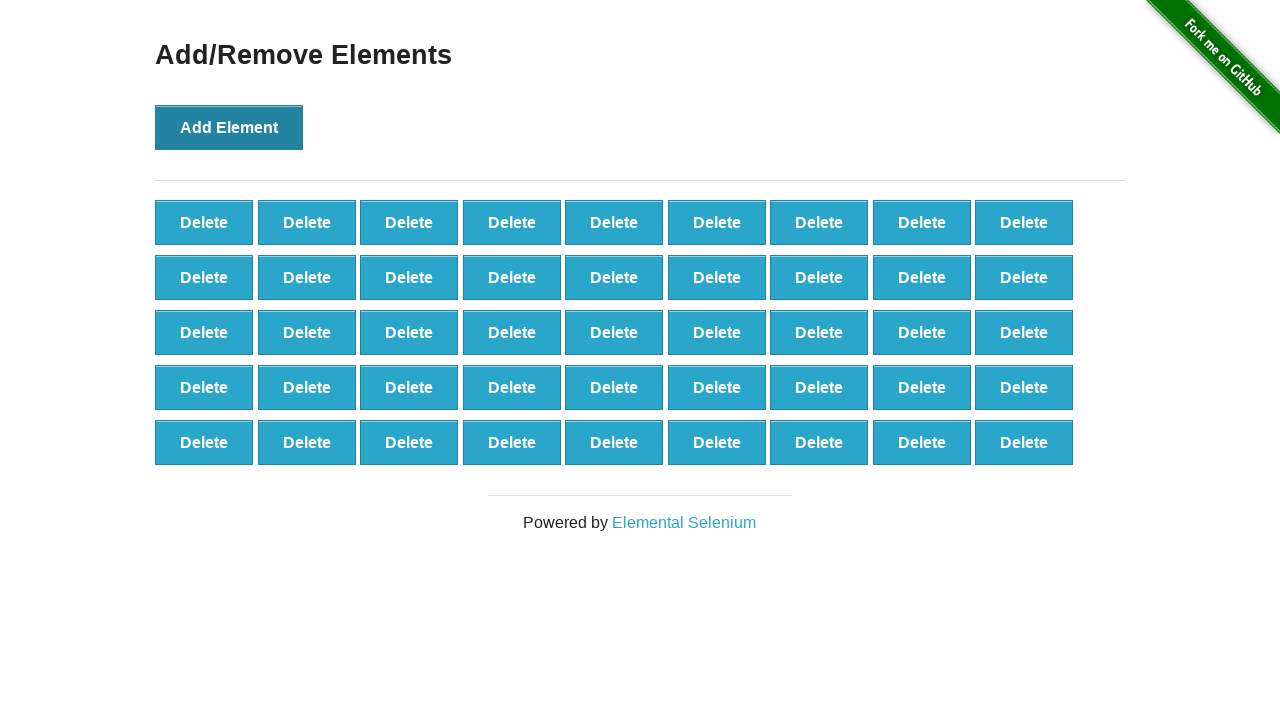

Clicked Add Element button (iteration 46/100) at (229, 127) on button[onclick='addElement()']
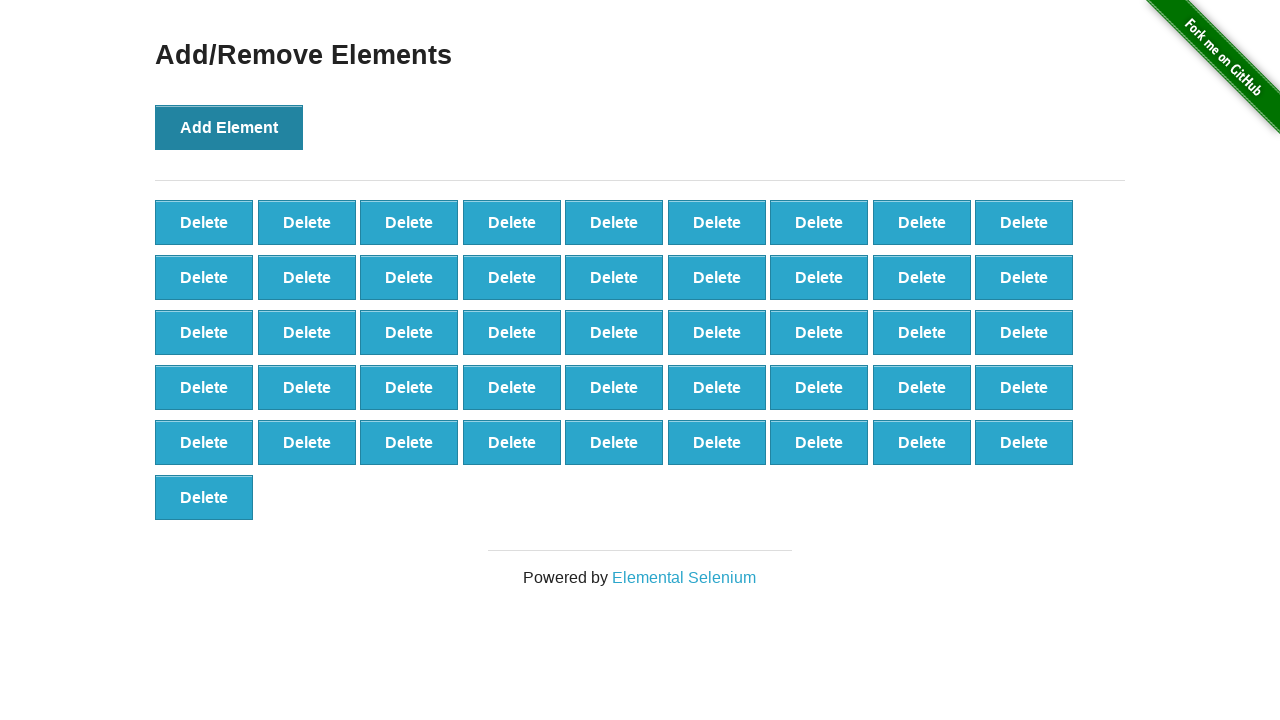

Clicked Add Element button (iteration 47/100) at (229, 127) on button[onclick='addElement()']
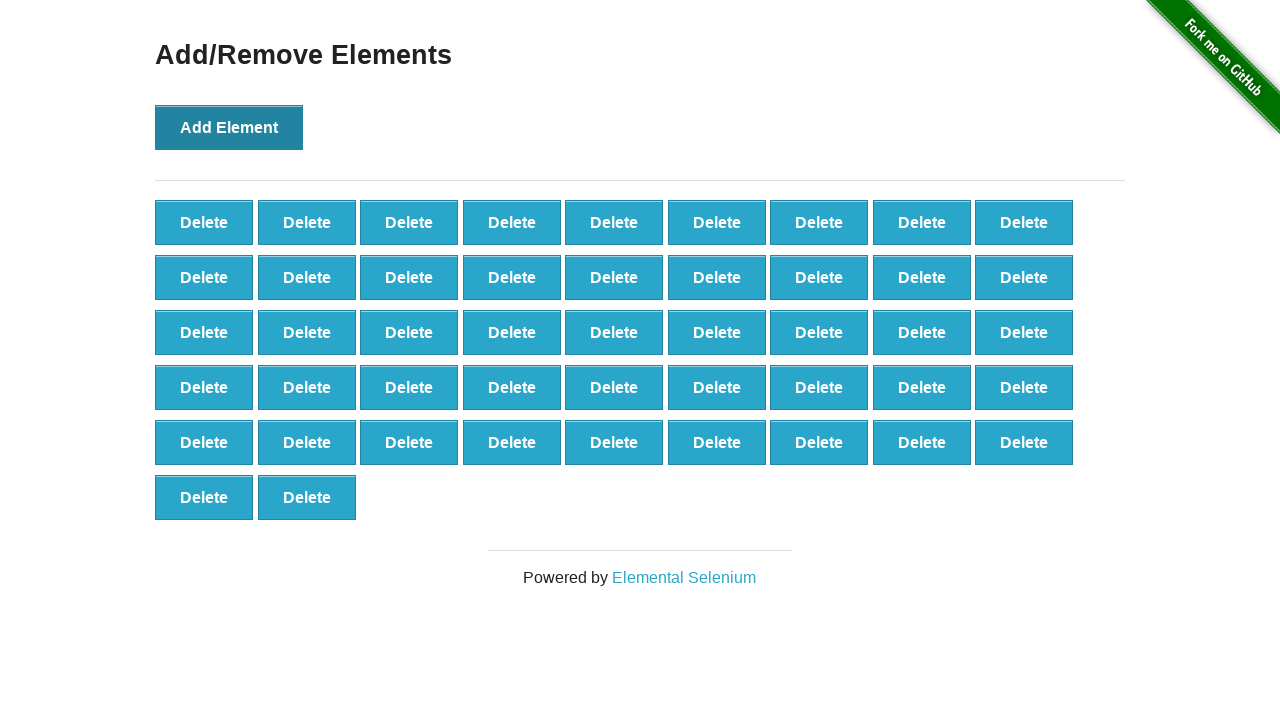

Clicked Add Element button (iteration 48/100) at (229, 127) on button[onclick='addElement()']
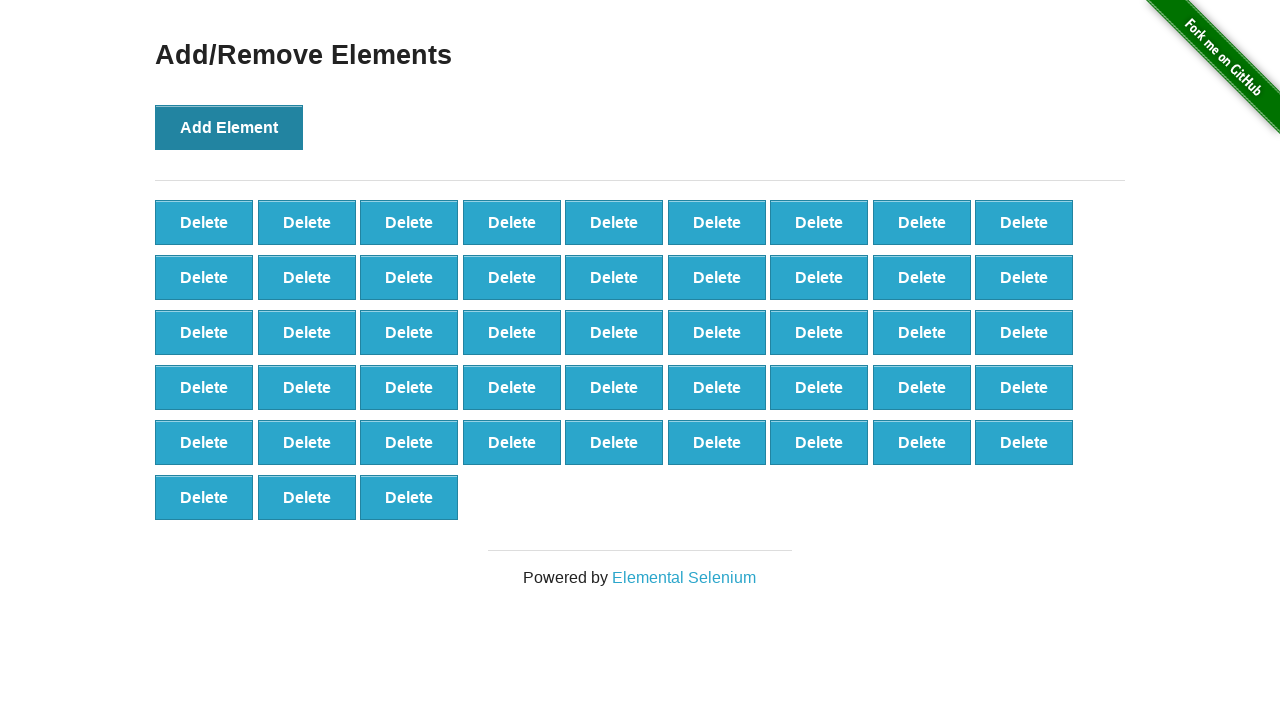

Clicked Add Element button (iteration 49/100) at (229, 127) on button[onclick='addElement()']
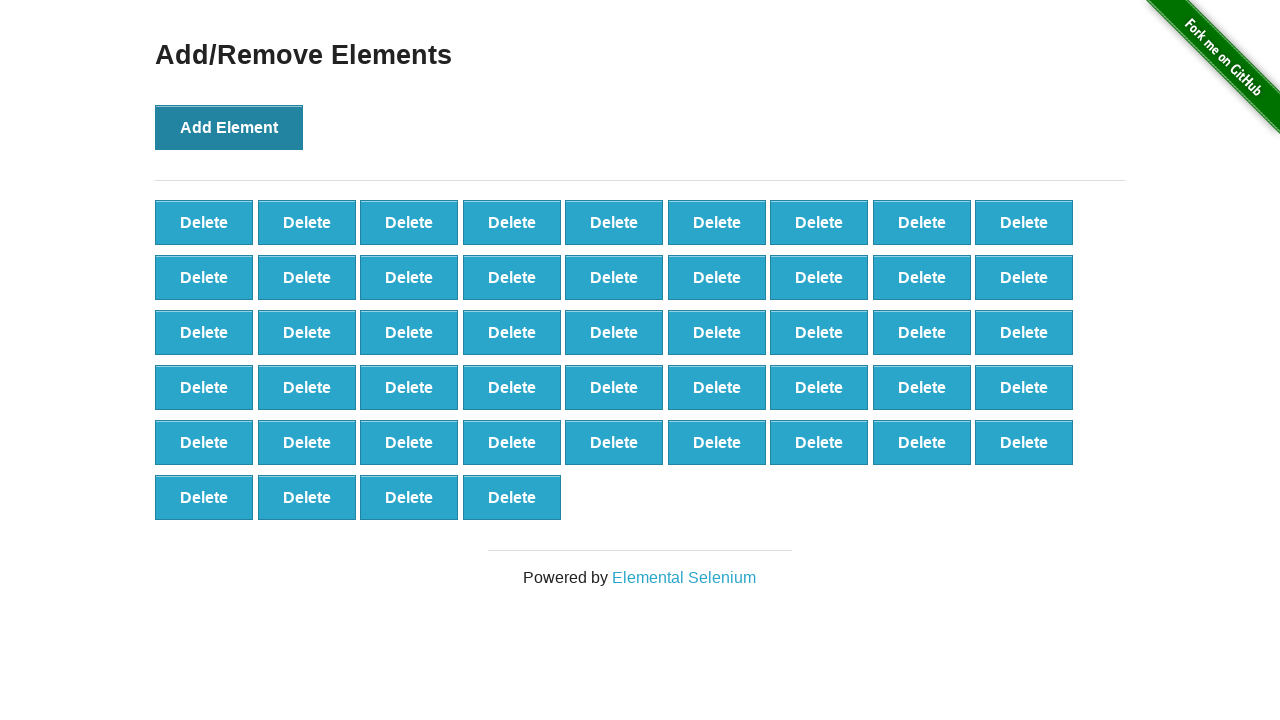

Clicked Add Element button (iteration 50/100) at (229, 127) on button[onclick='addElement()']
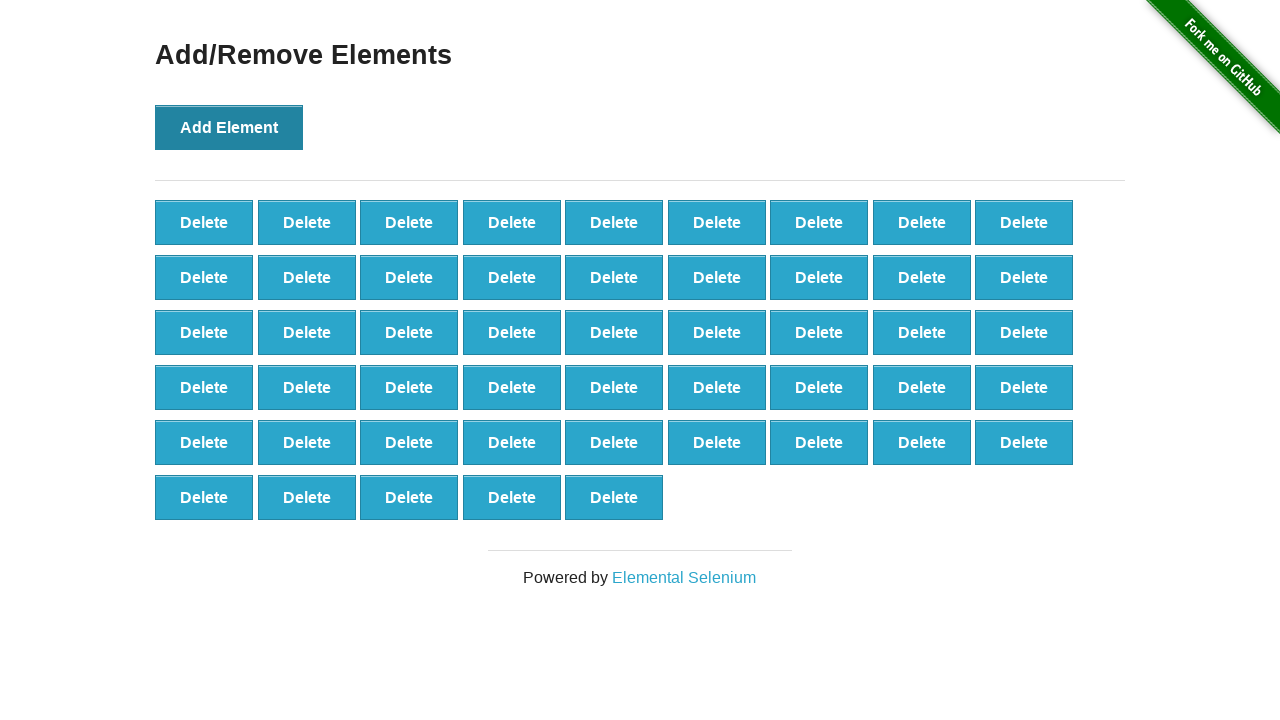

Clicked Add Element button (iteration 51/100) at (229, 127) on button[onclick='addElement()']
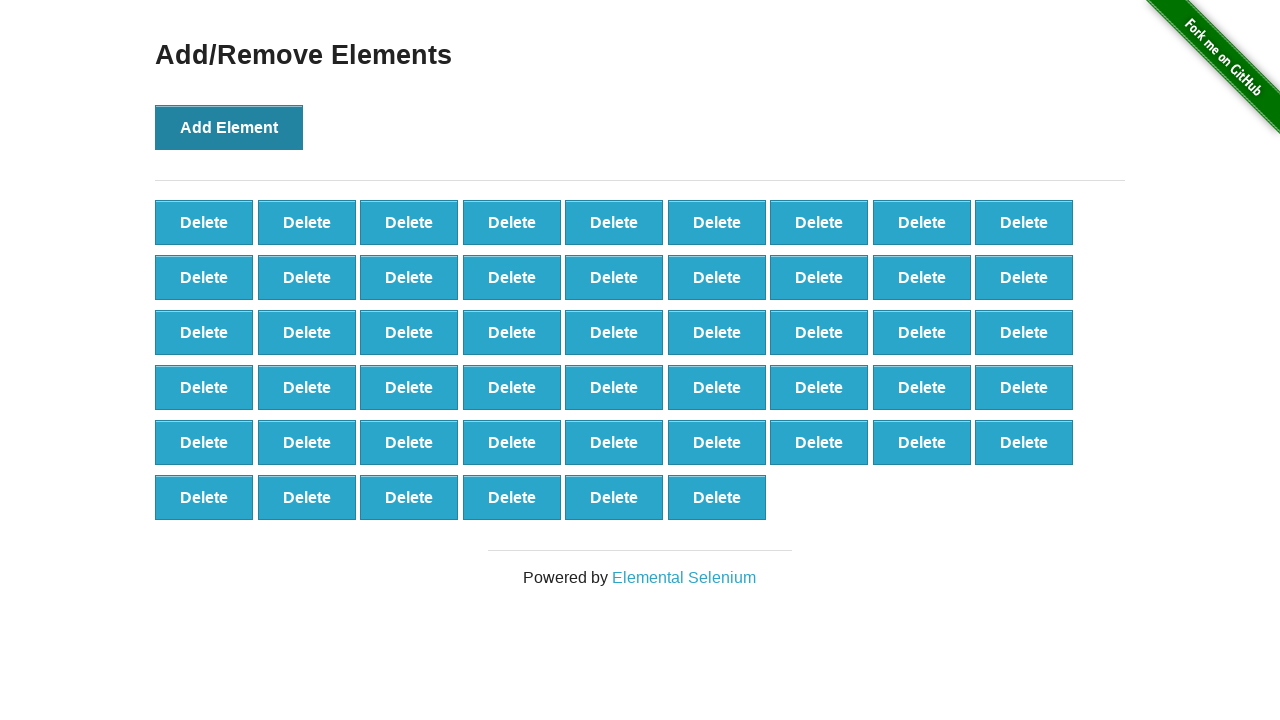

Clicked Add Element button (iteration 52/100) at (229, 127) on button[onclick='addElement()']
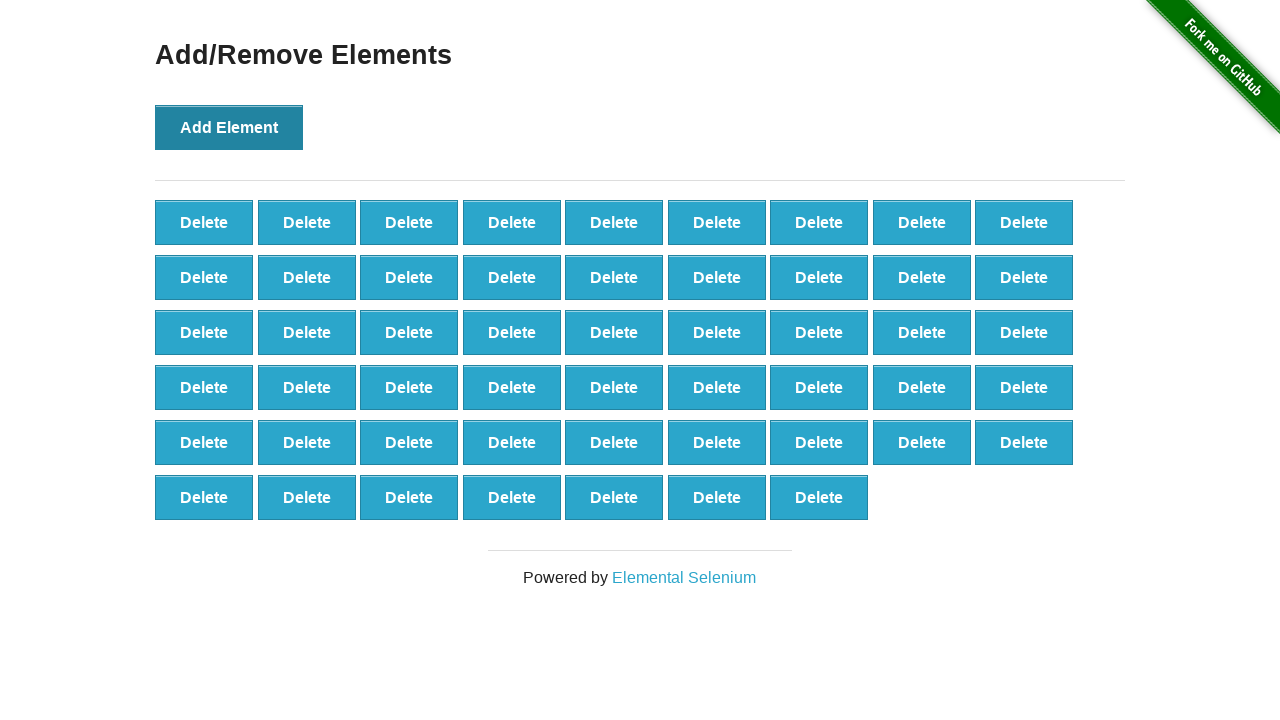

Clicked Add Element button (iteration 53/100) at (229, 127) on button[onclick='addElement()']
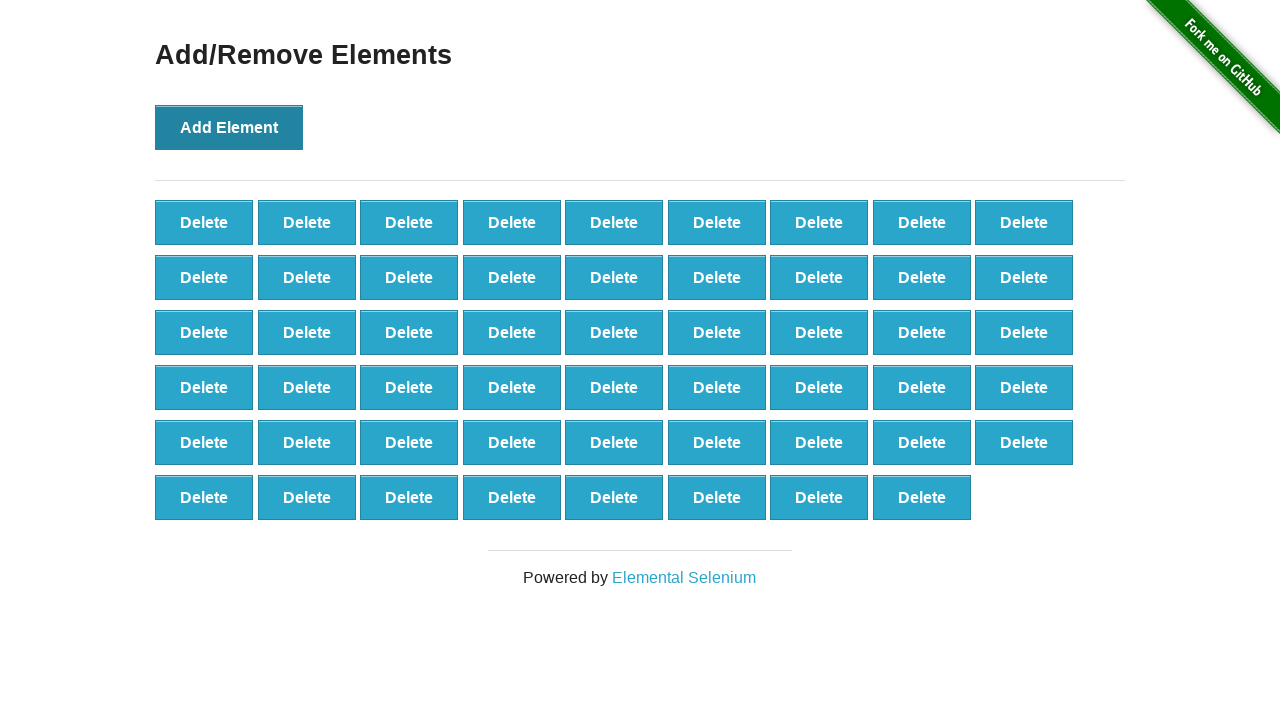

Clicked Add Element button (iteration 54/100) at (229, 127) on button[onclick='addElement()']
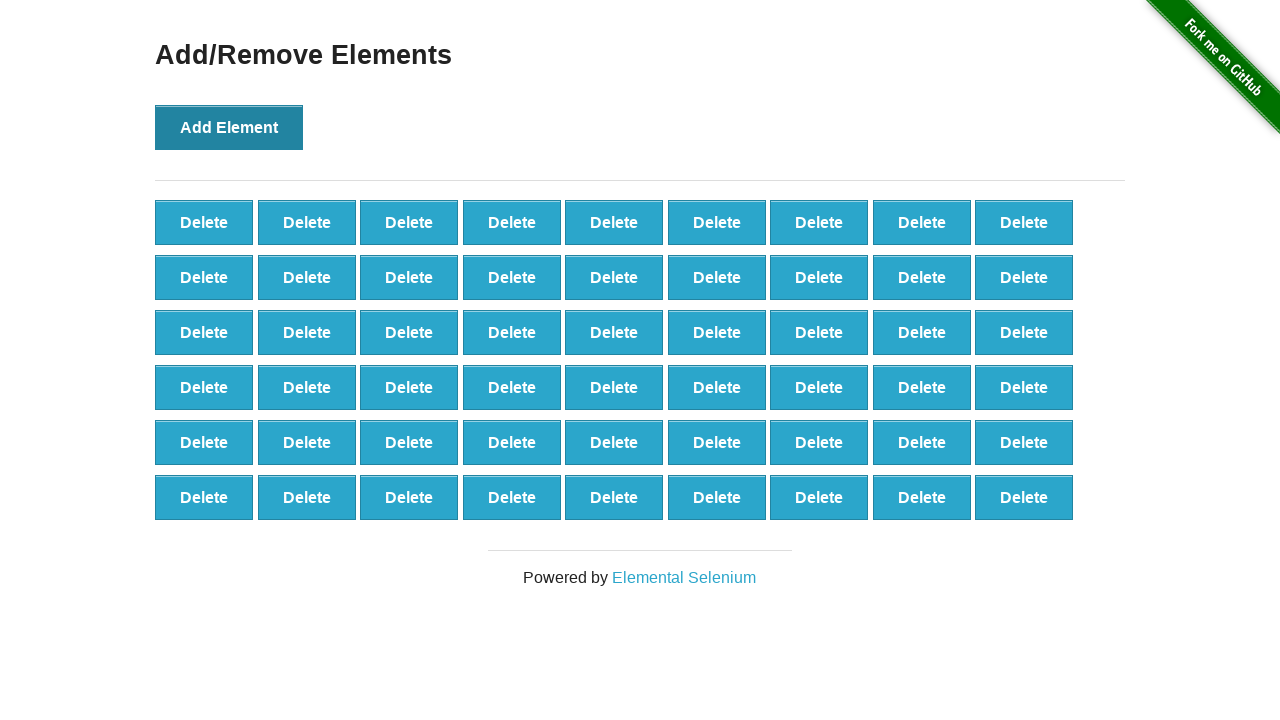

Clicked Add Element button (iteration 55/100) at (229, 127) on button[onclick='addElement()']
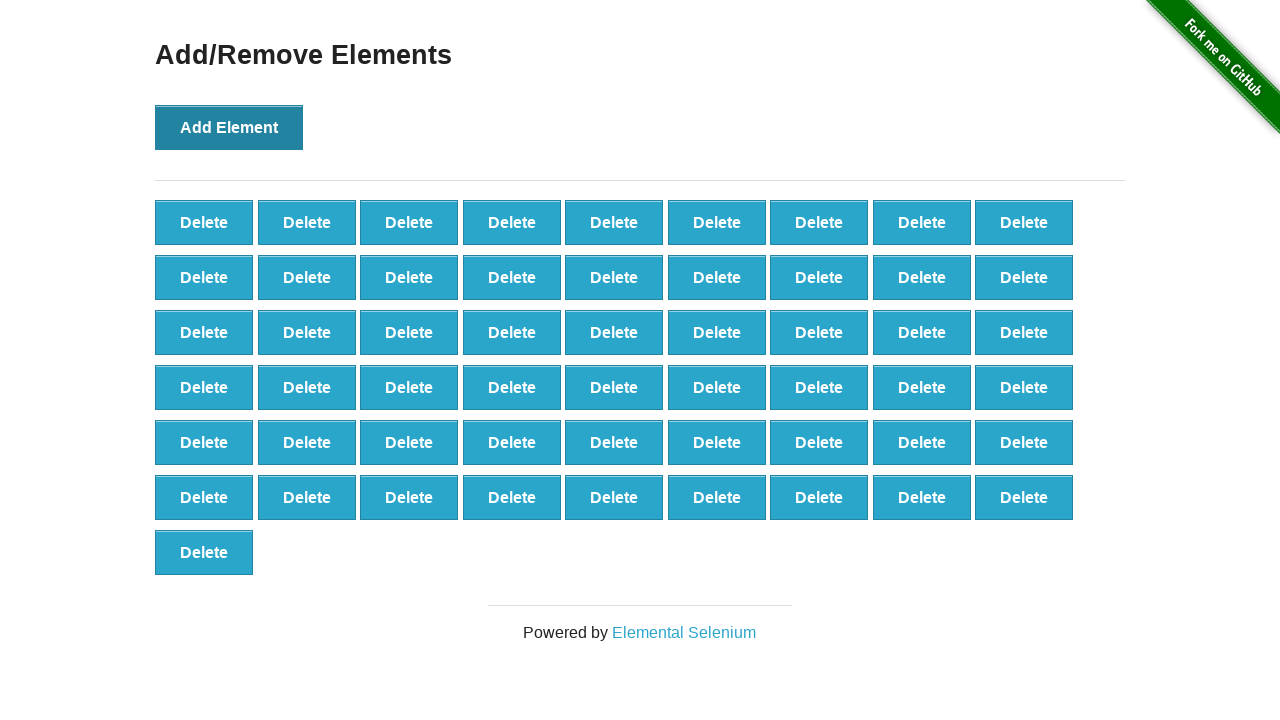

Clicked Add Element button (iteration 56/100) at (229, 127) on button[onclick='addElement()']
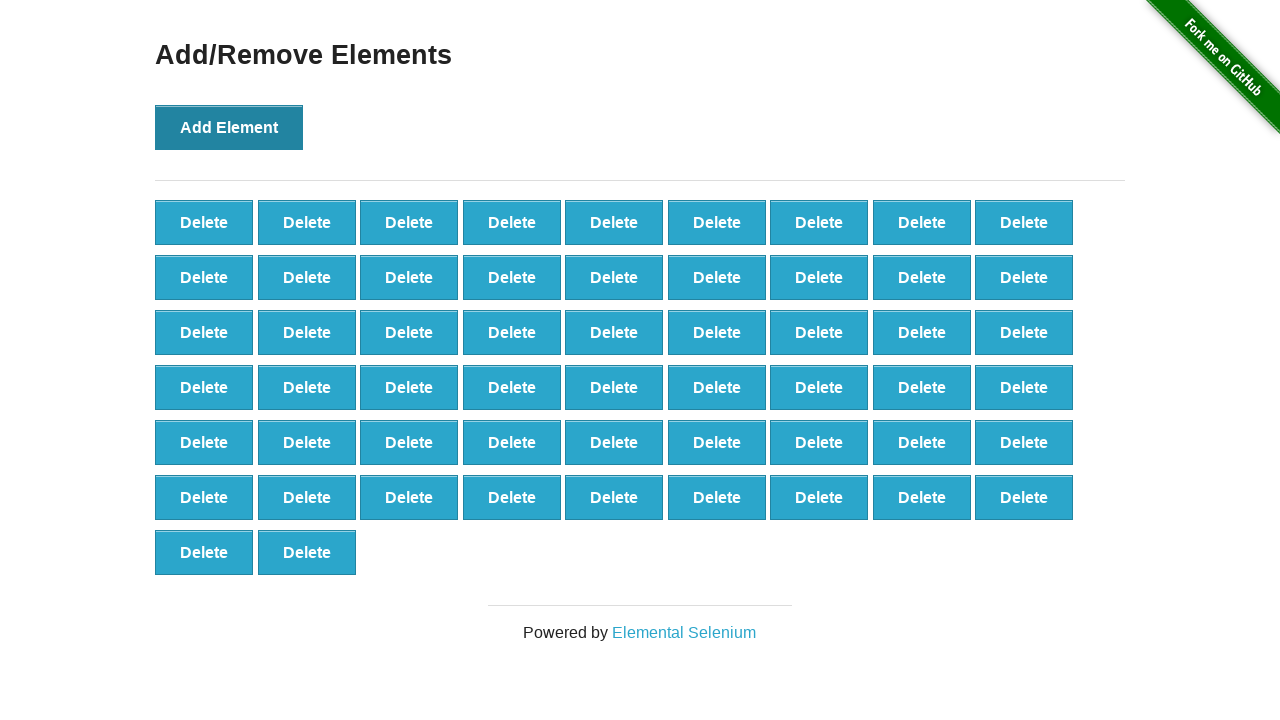

Clicked Add Element button (iteration 57/100) at (229, 127) on button[onclick='addElement()']
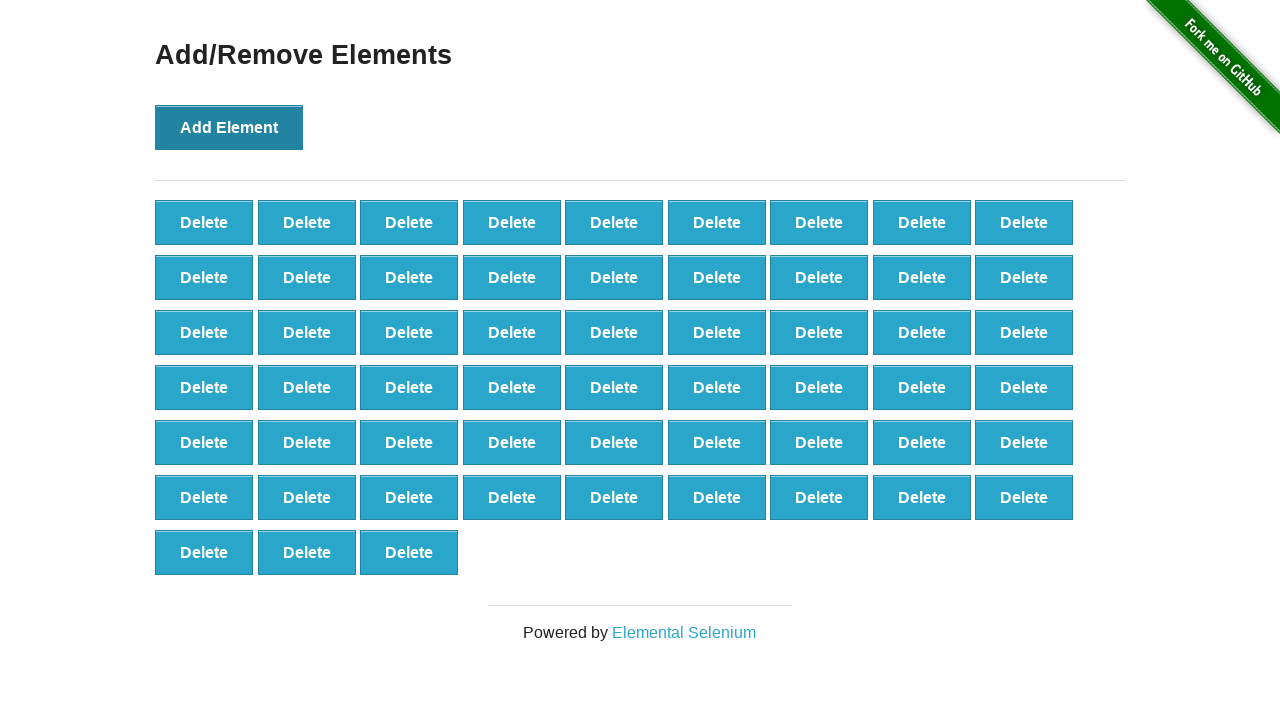

Clicked Add Element button (iteration 58/100) at (229, 127) on button[onclick='addElement()']
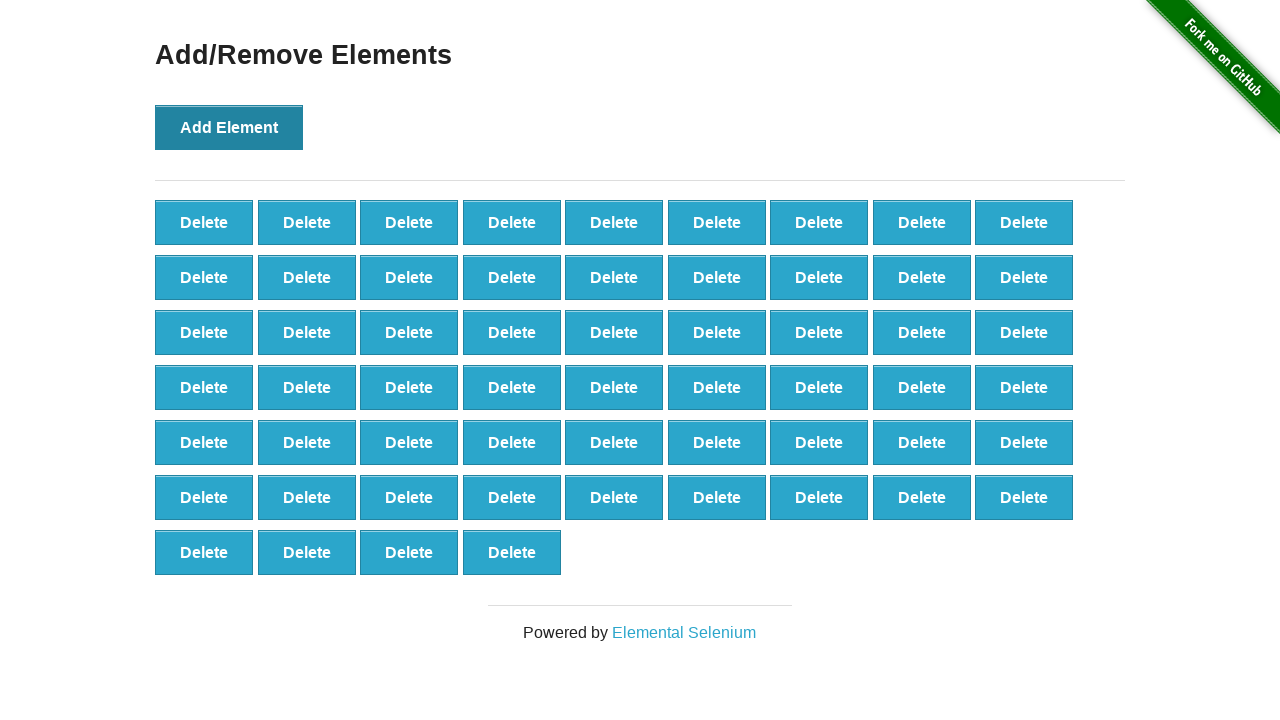

Clicked Add Element button (iteration 59/100) at (229, 127) on button[onclick='addElement()']
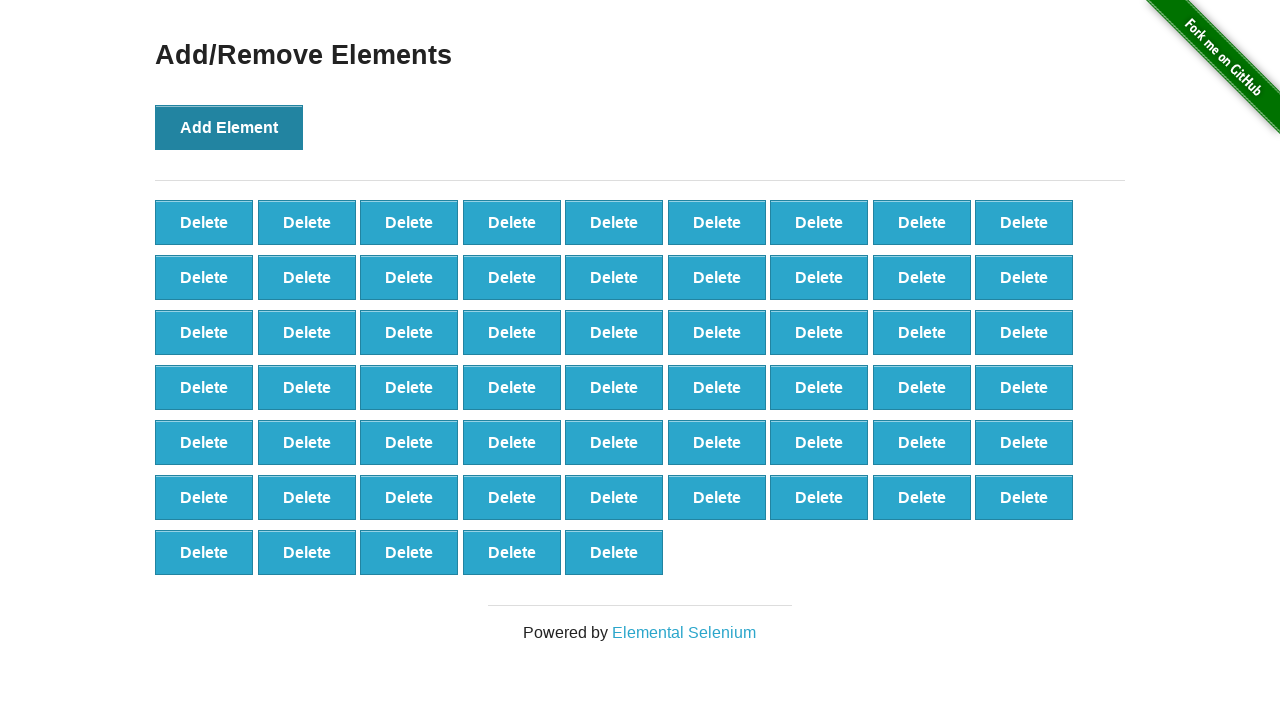

Clicked Add Element button (iteration 60/100) at (229, 127) on button[onclick='addElement()']
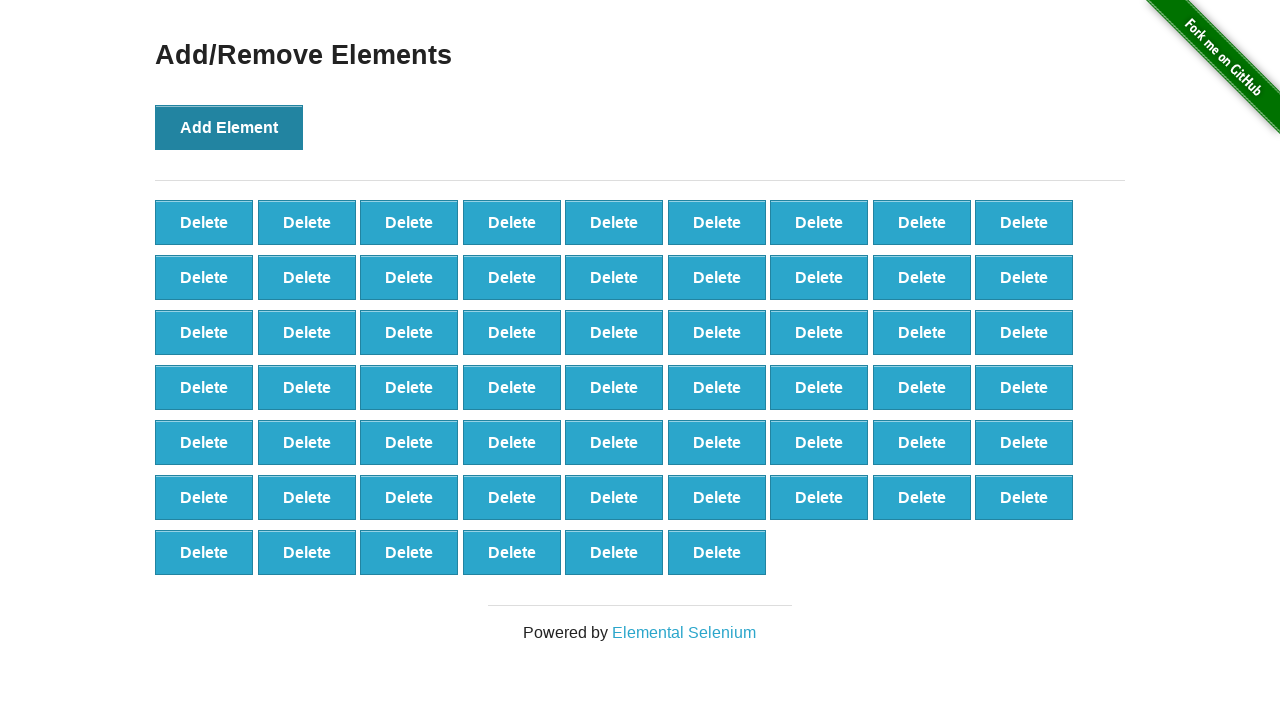

Clicked Add Element button (iteration 61/100) at (229, 127) on button[onclick='addElement()']
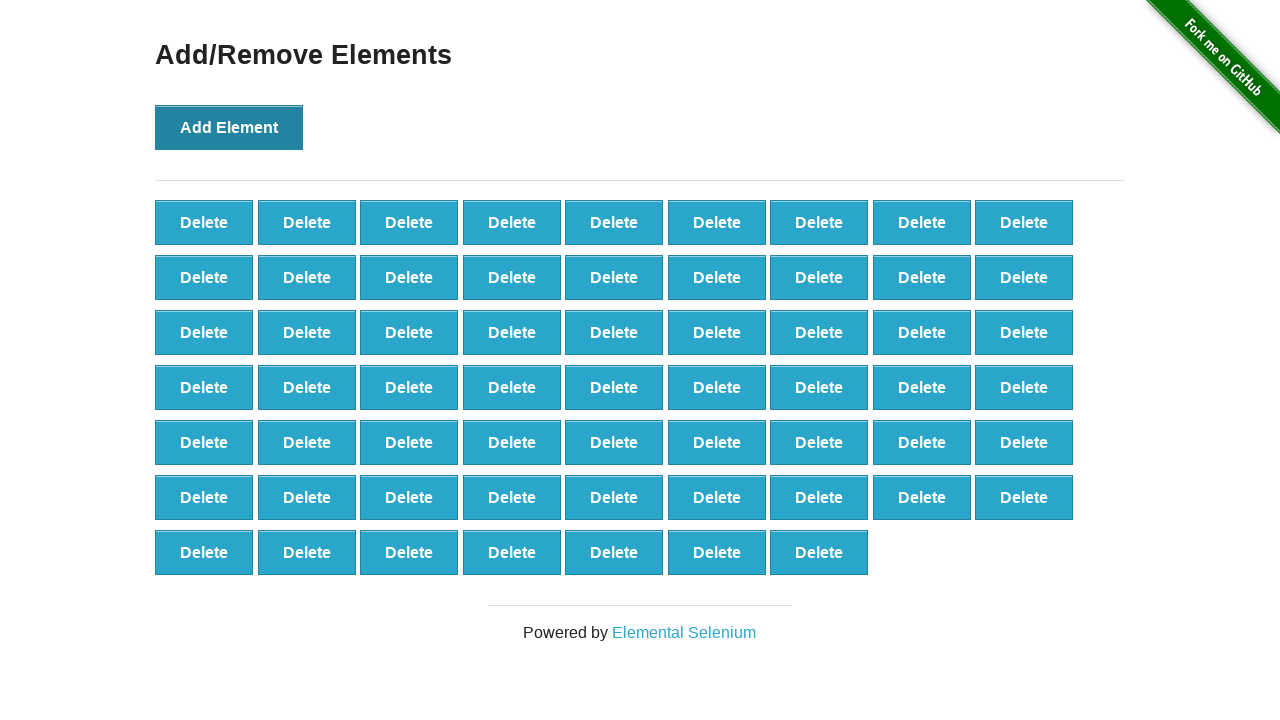

Clicked Add Element button (iteration 62/100) at (229, 127) on button[onclick='addElement()']
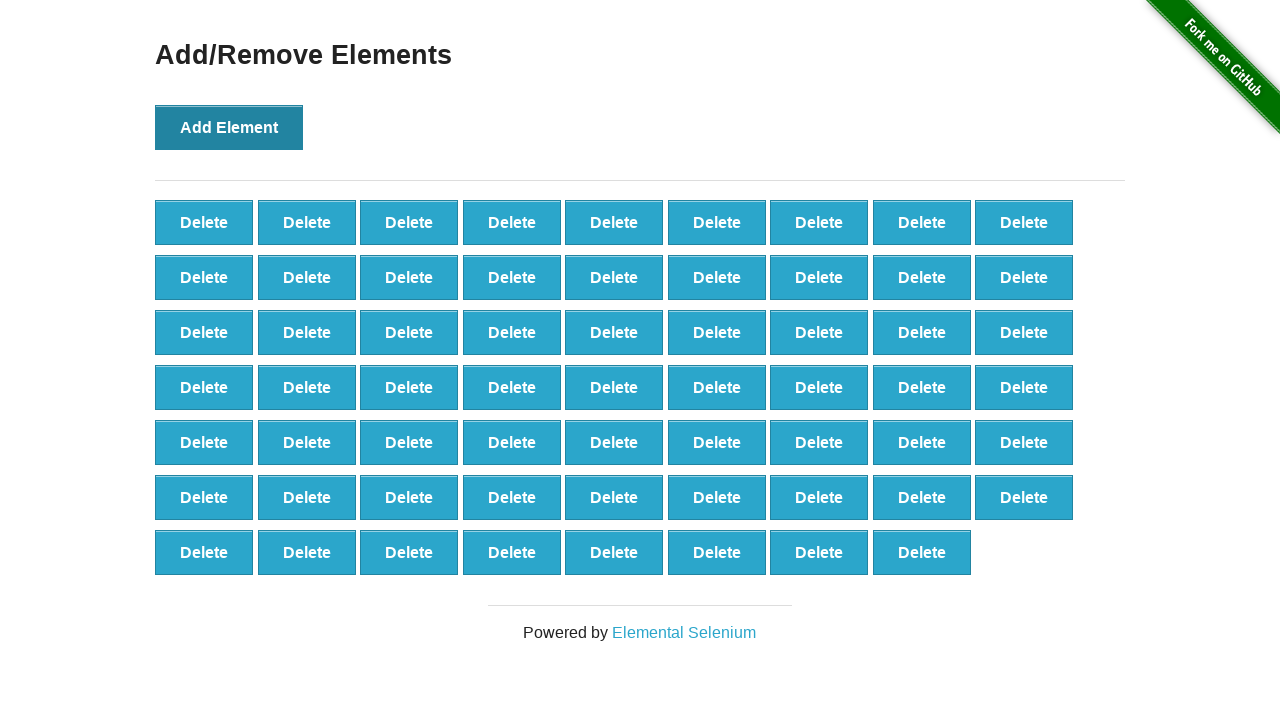

Clicked Add Element button (iteration 63/100) at (229, 127) on button[onclick='addElement()']
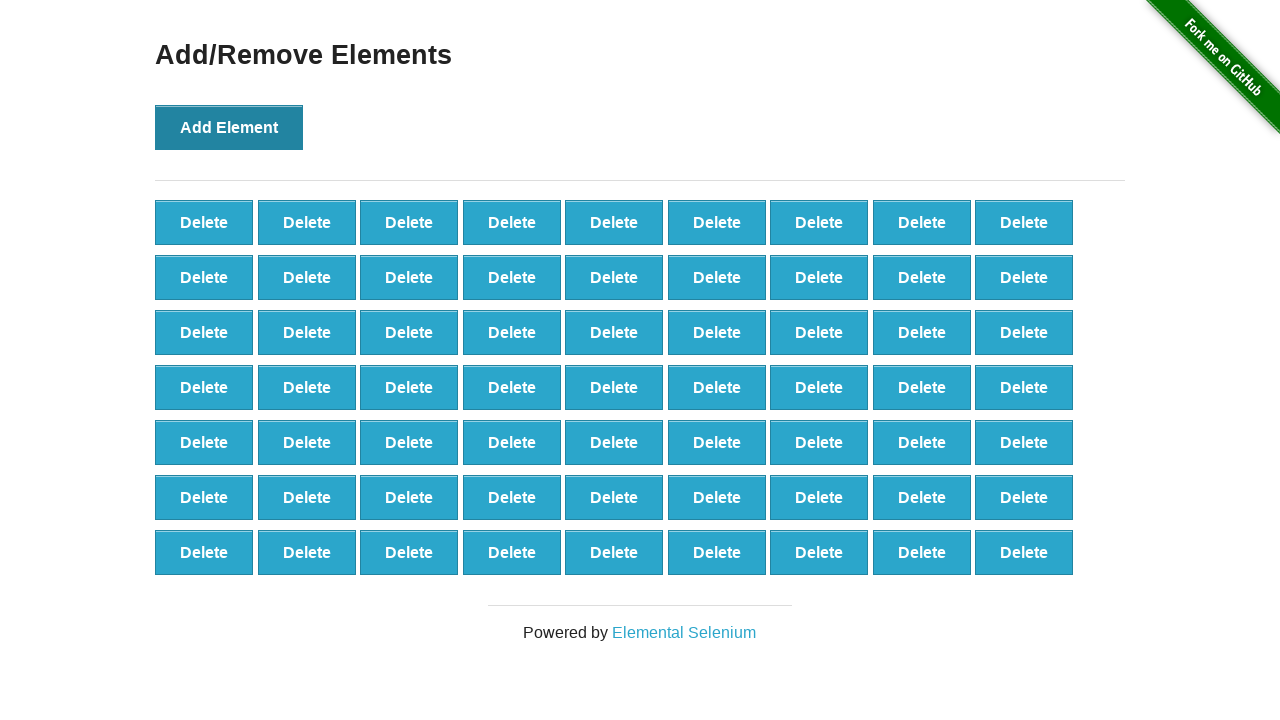

Clicked Add Element button (iteration 64/100) at (229, 127) on button[onclick='addElement()']
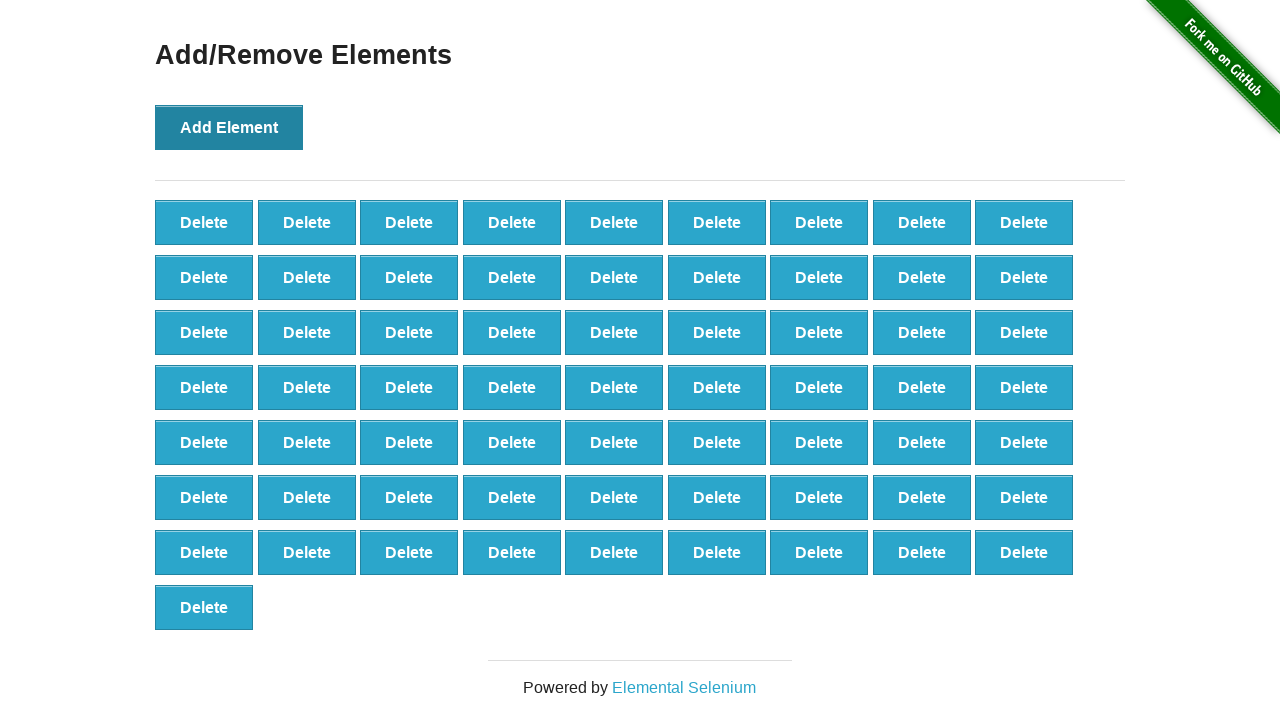

Clicked Add Element button (iteration 65/100) at (229, 127) on button[onclick='addElement()']
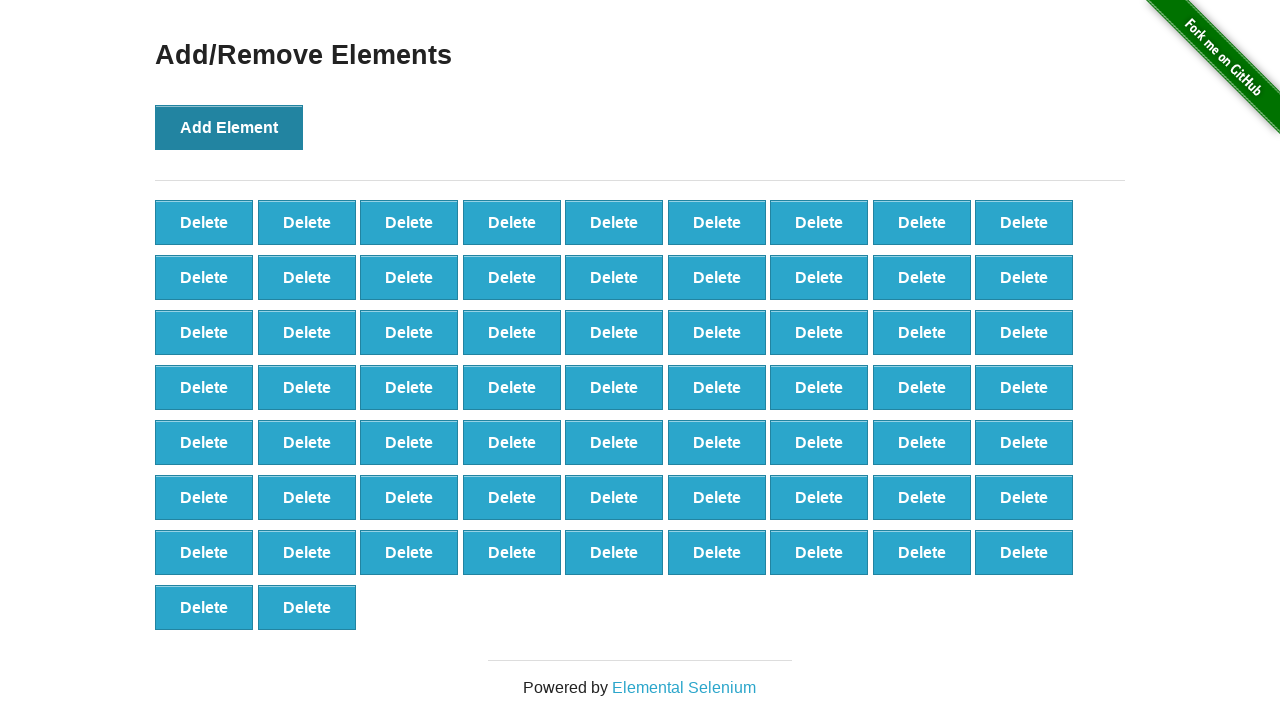

Clicked Add Element button (iteration 66/100) at (229, 127) on button[onclick='addElement()']
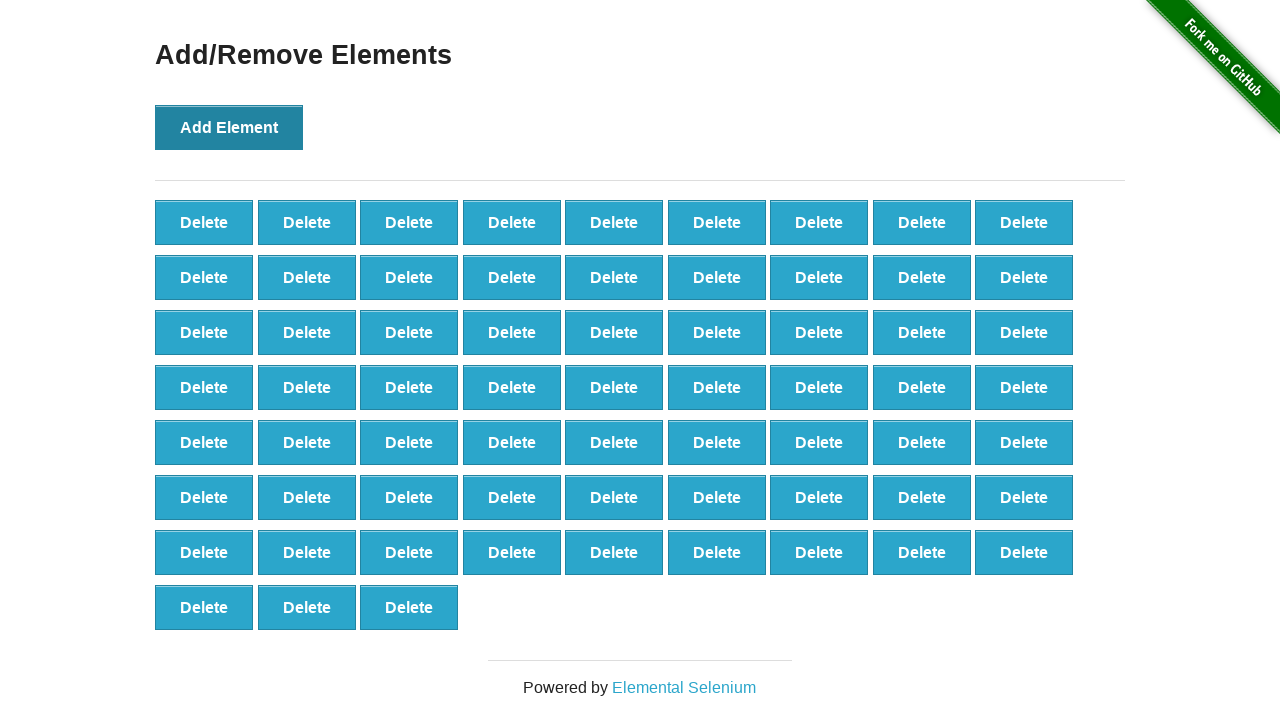

Clicked Add Element button (iteration 67/100) at (229, 127) on button[onclick='addElement()']
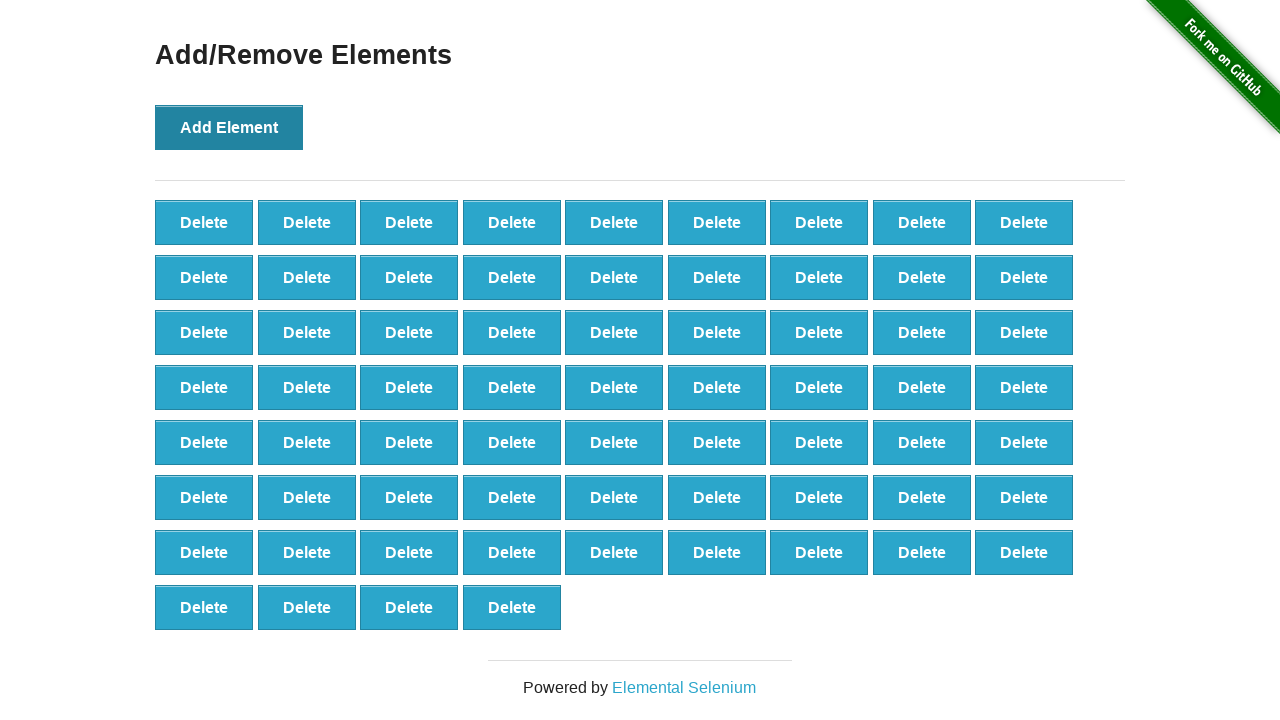

Clicked Add Element button (iteration 68/100) at (229, 127) on button[onclick='addElement()']
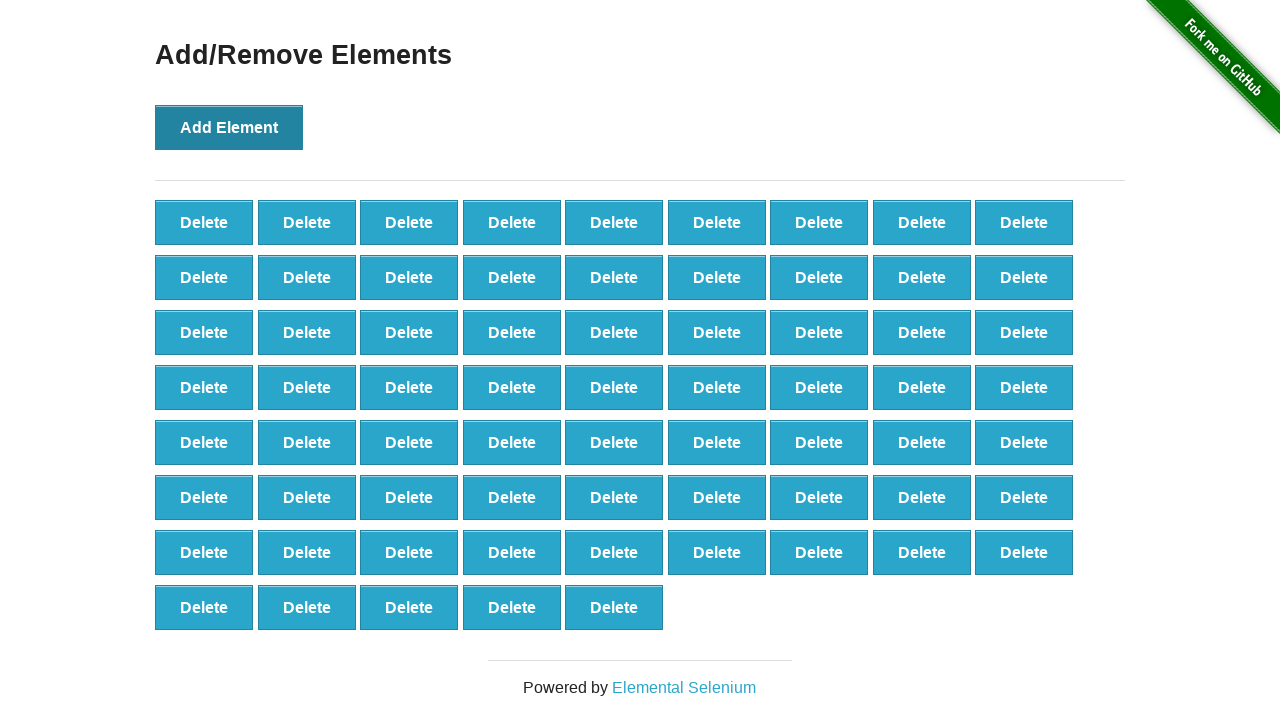

Clicked Add Element button (iteration 69/100) at (229, 127) on button[onclick='addElement()']
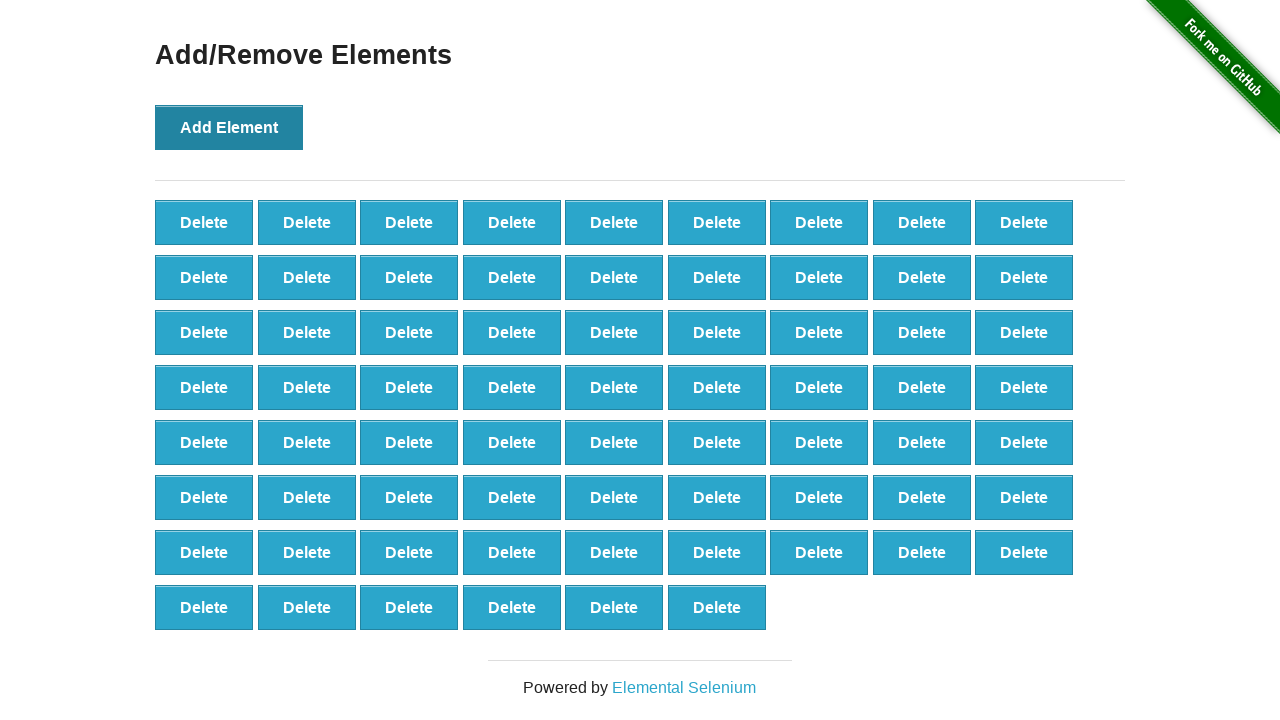

Clicked Add Element button (iteration 70/100) at (229, 127) on button[onclick='addElement()']
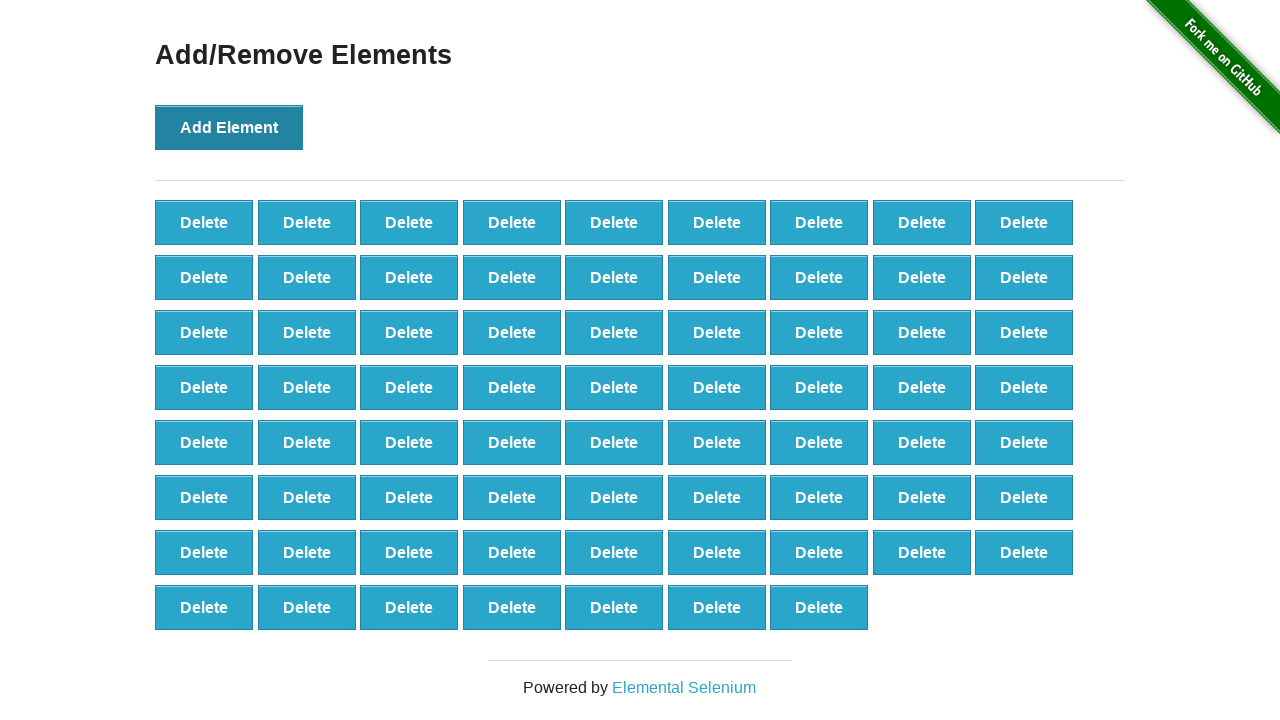

Clicked Add Element button (iteration 71/100) at (229, 127) on button[onclick='addElement()']
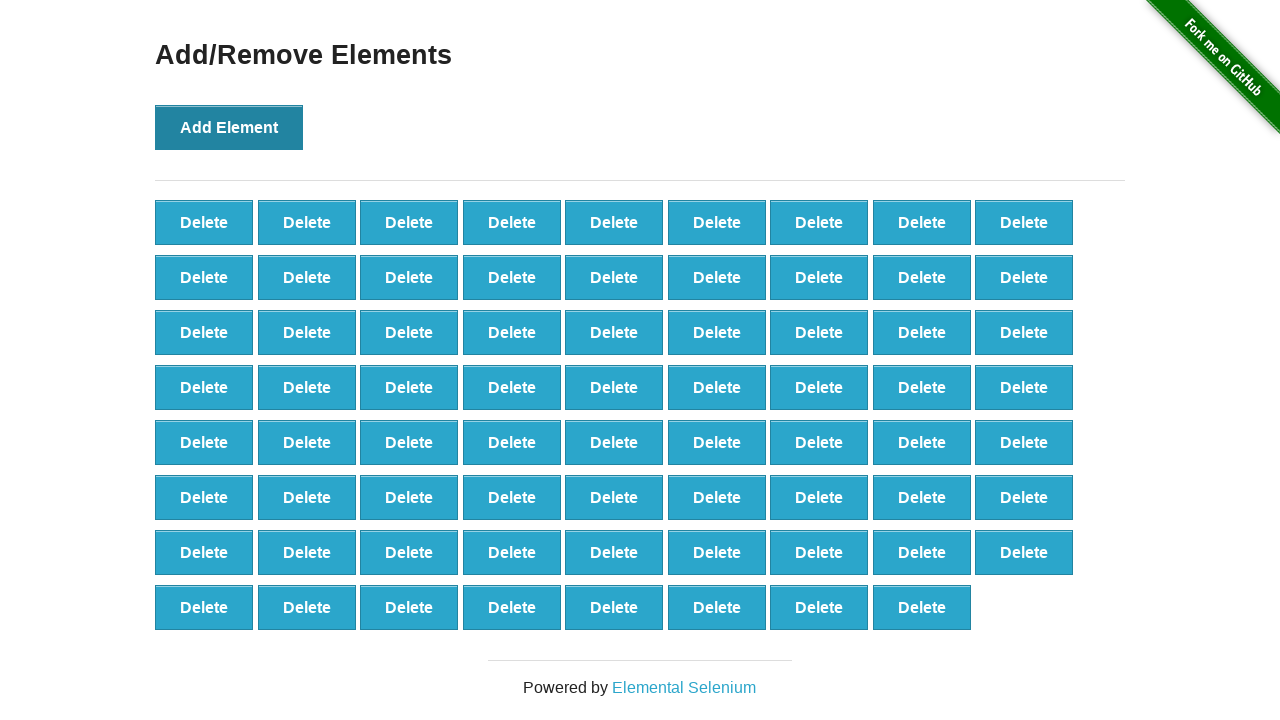

Clicked Add Element button (iteration 72/100) at (229, 127) on button[onclick='addElement()']
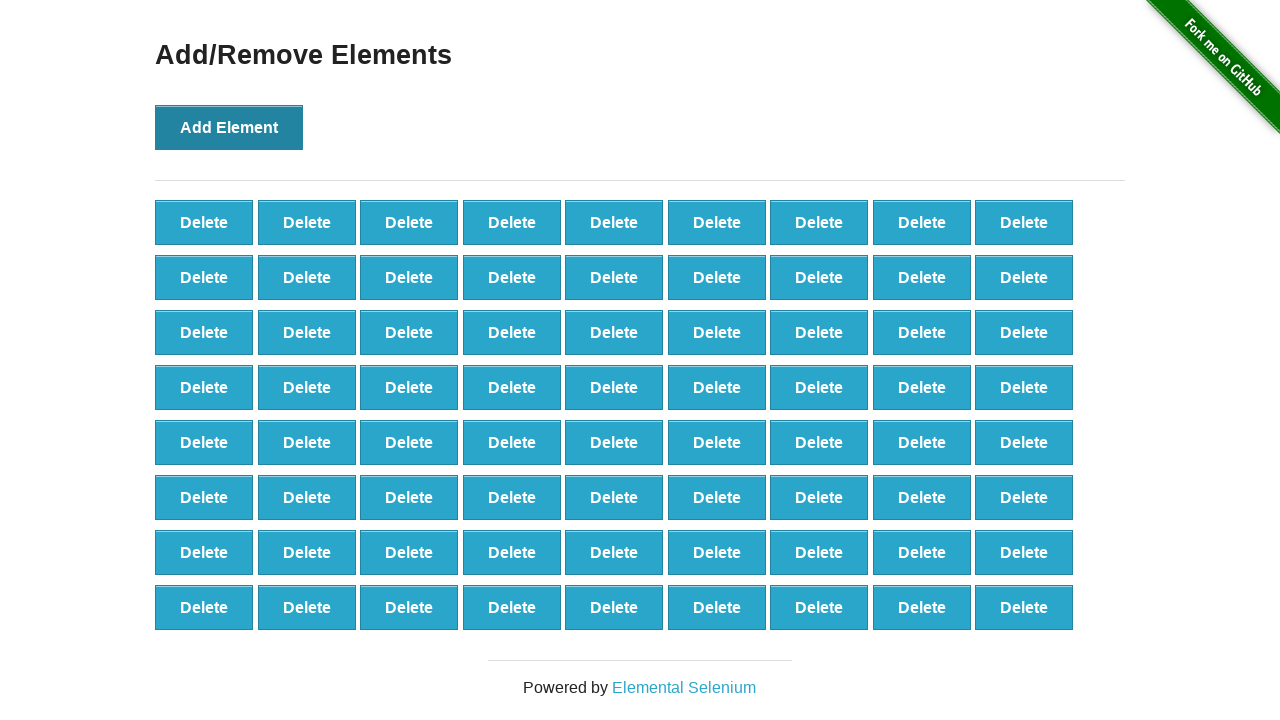

Clicked Add Element button (iteration 73/100) at (229, 127) on button[onclick='addElement()']
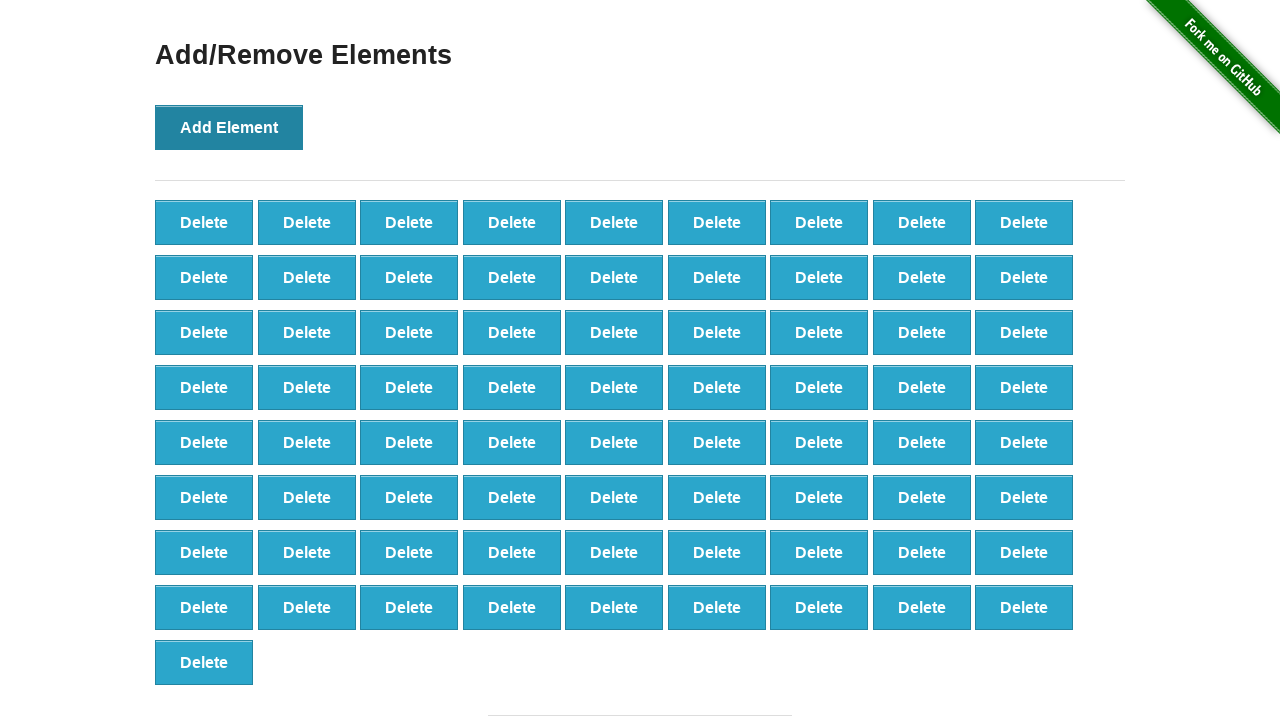

Clicked Add Element button (iteration 74/100) at (229, 127) on button[onclick='addElement()']
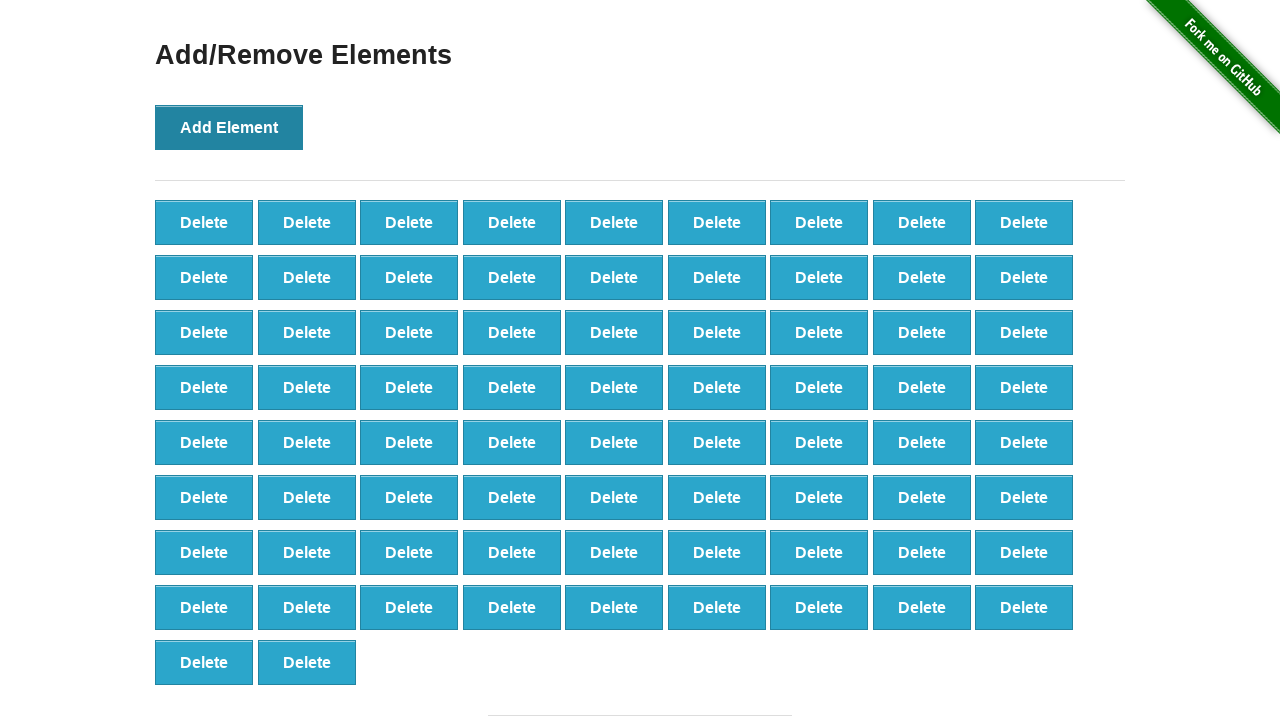

Clicked Add Element button (iteration 75/100) at (229, 127) on button[onclick='addElement()']
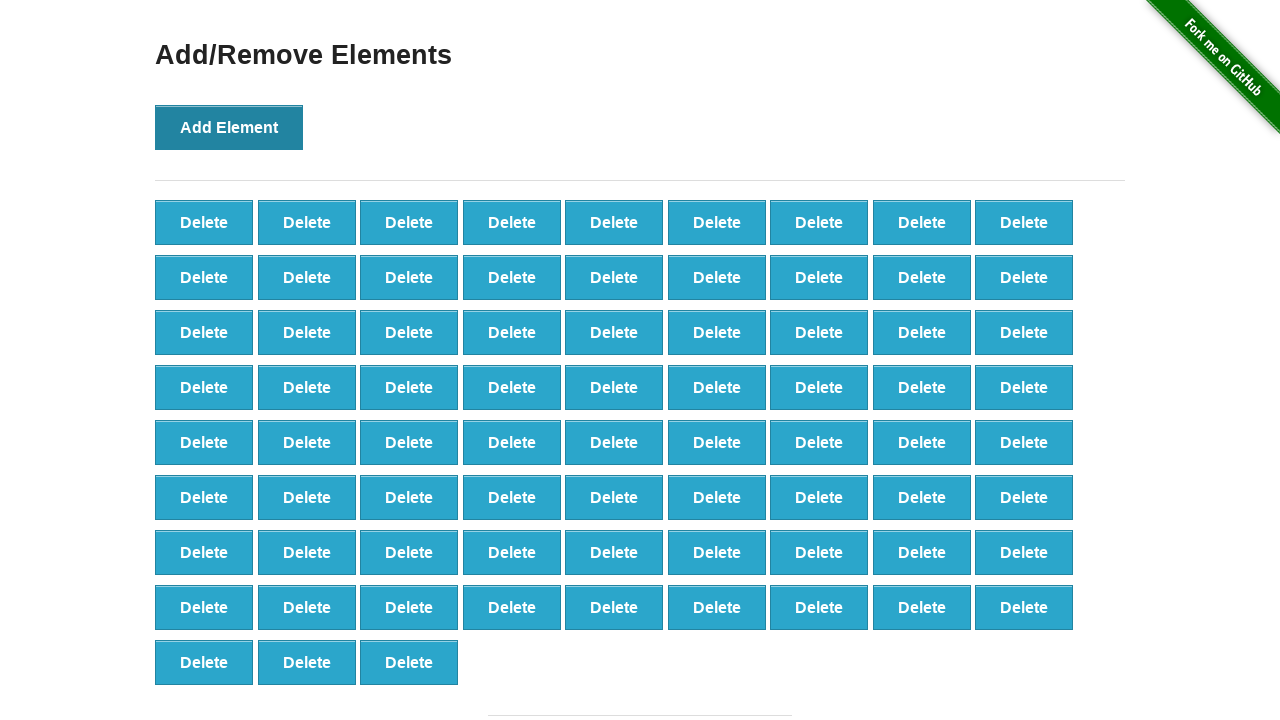

Clicked Add Element button (iteration 76/100) at (229, 127) on button[onclick='addElement()']
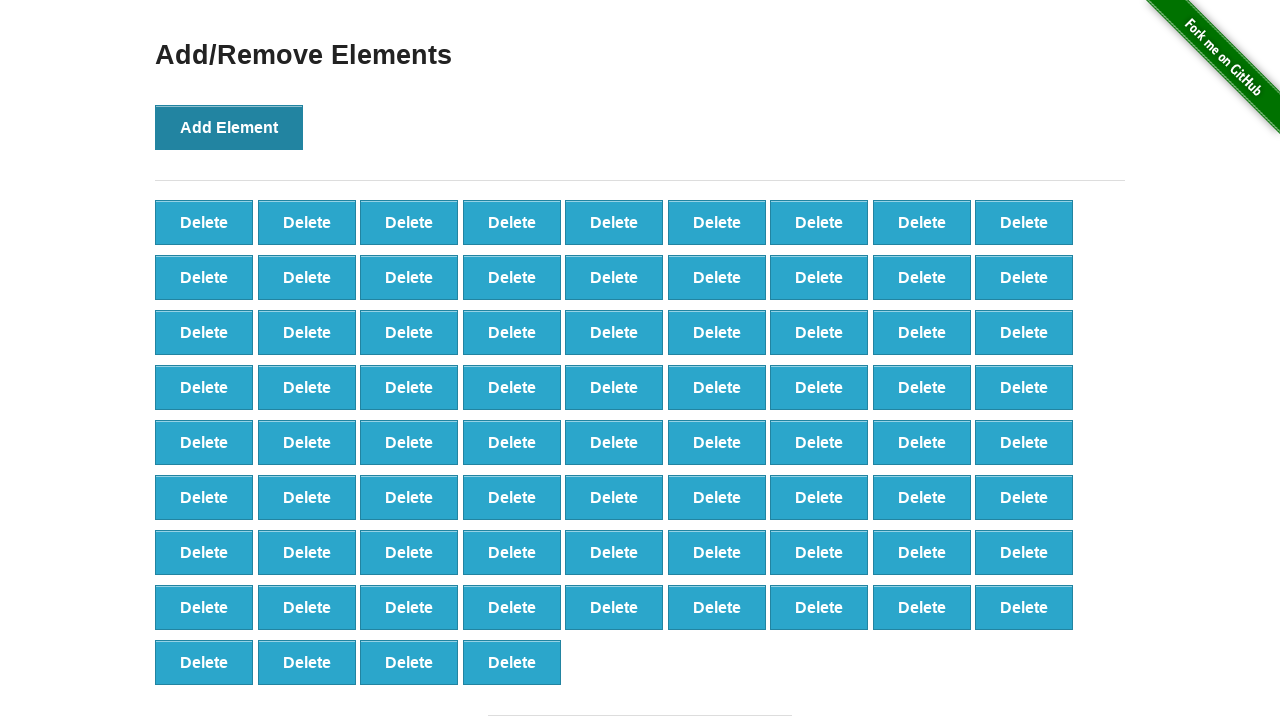

Clicked Add Element button (iteration 77/100) at (229, 127) on button[onclick='addElement()']
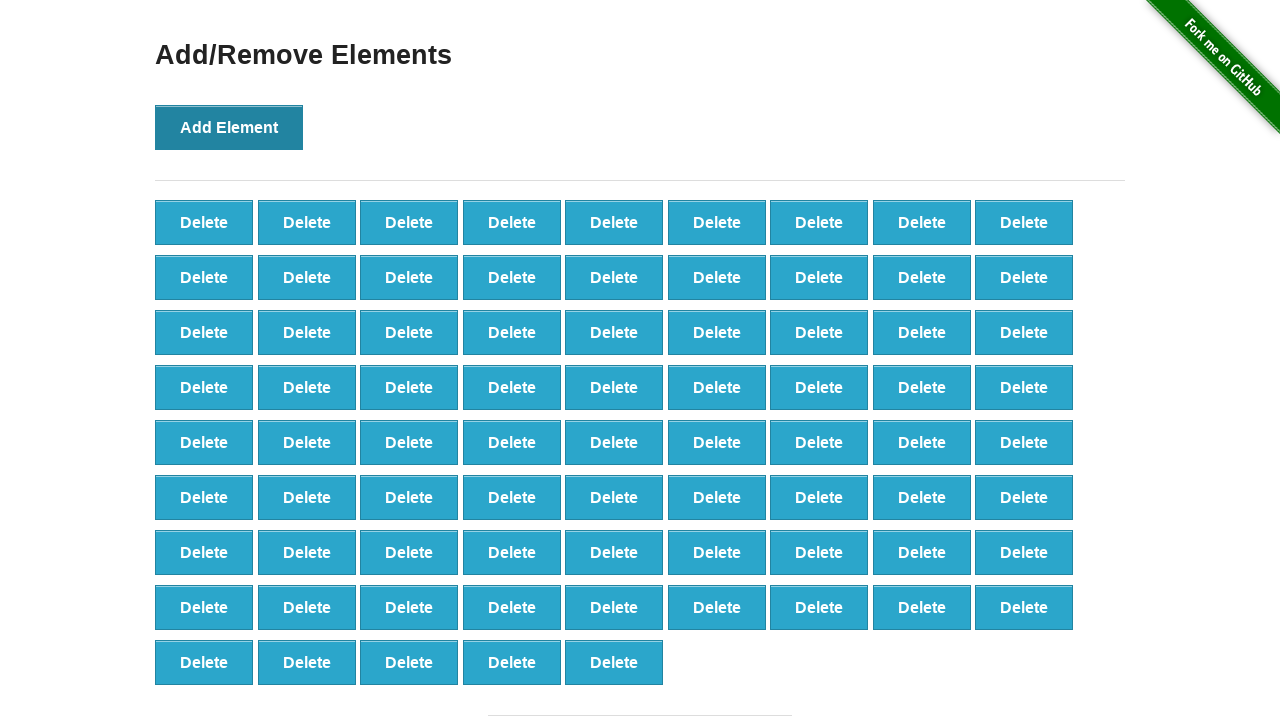

Clicked Add Element button (iteration 78/100) at (229, 127) on button[onclick='addElement()']
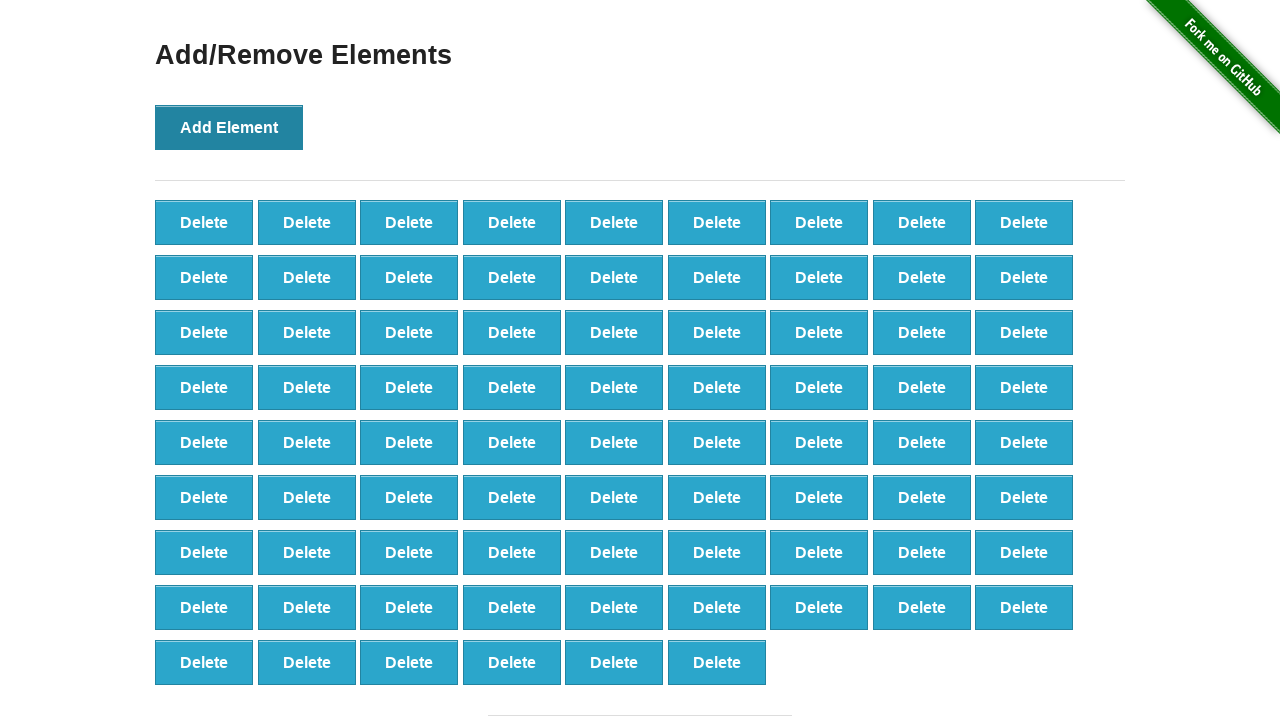

Clicked Add Element button (iteration 79/100) at (229, 127) on button[onclick='addElement()']
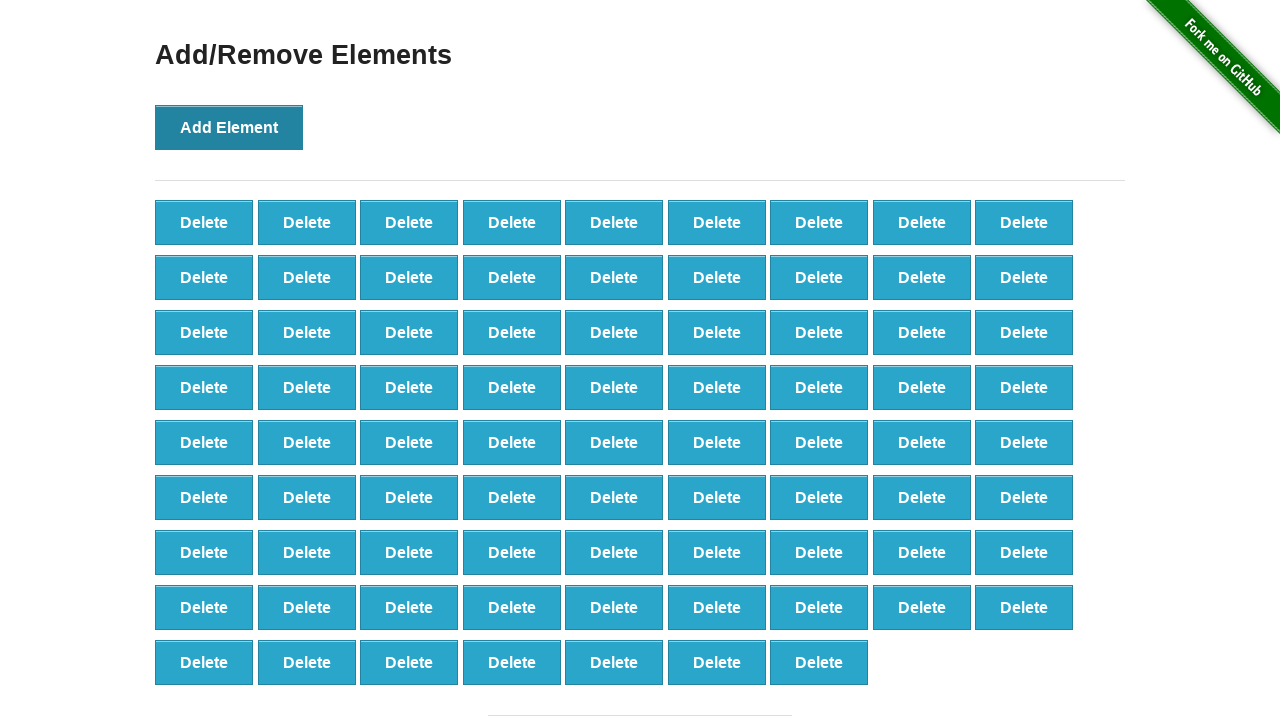

Clicked Add Element button (iteration 80/100) at (229, 127) on button[onclick='addElement()']
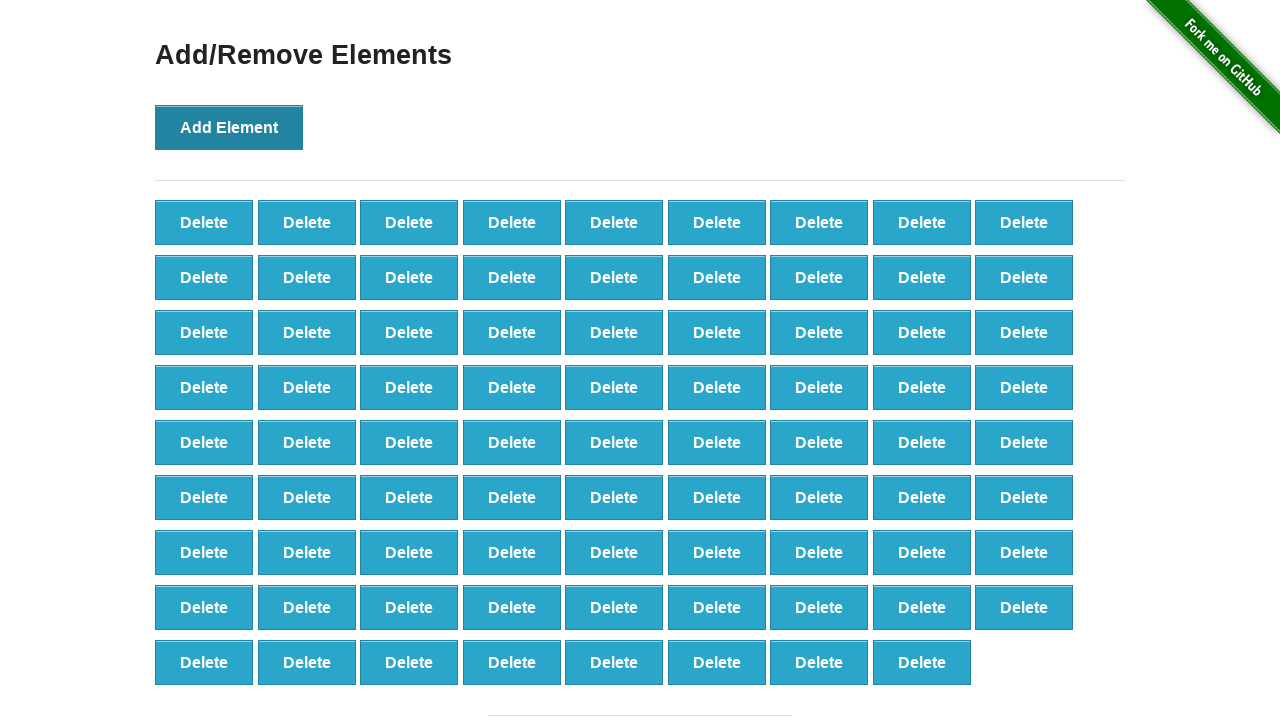

Clicked Add Element button (iteration 81/100) at (229, 127) on button[onclick='addElement()']
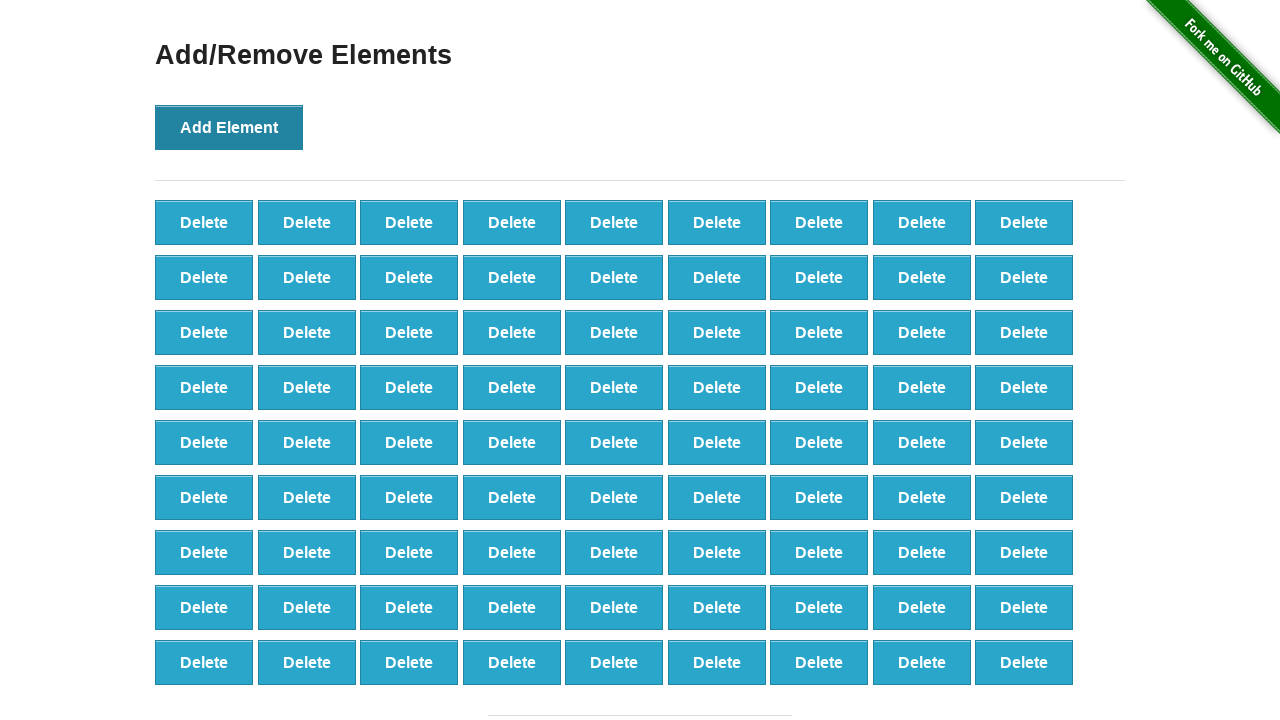

Clicked Add Element button (iteration 82/100) at (229, 127) on button[onclick='addElement()']
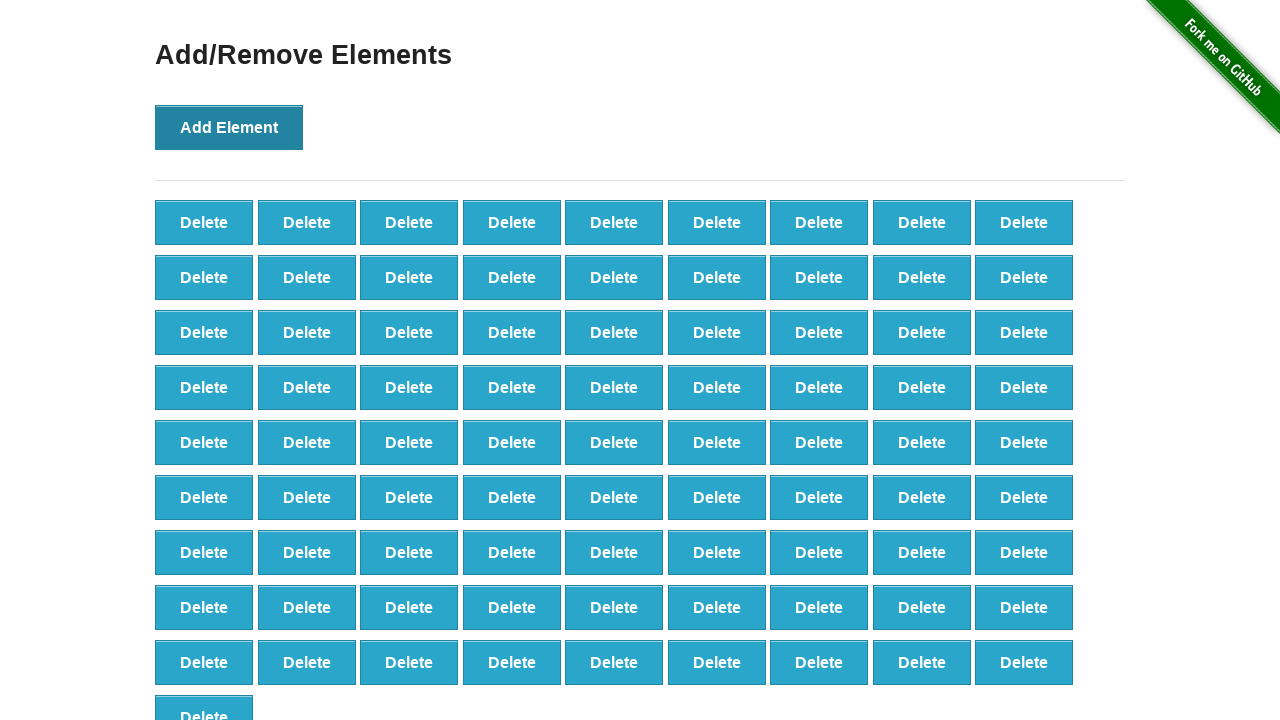

Clicked Add Element button (iteration 83/100) at (229, 127) on button[onclick='addElement()']
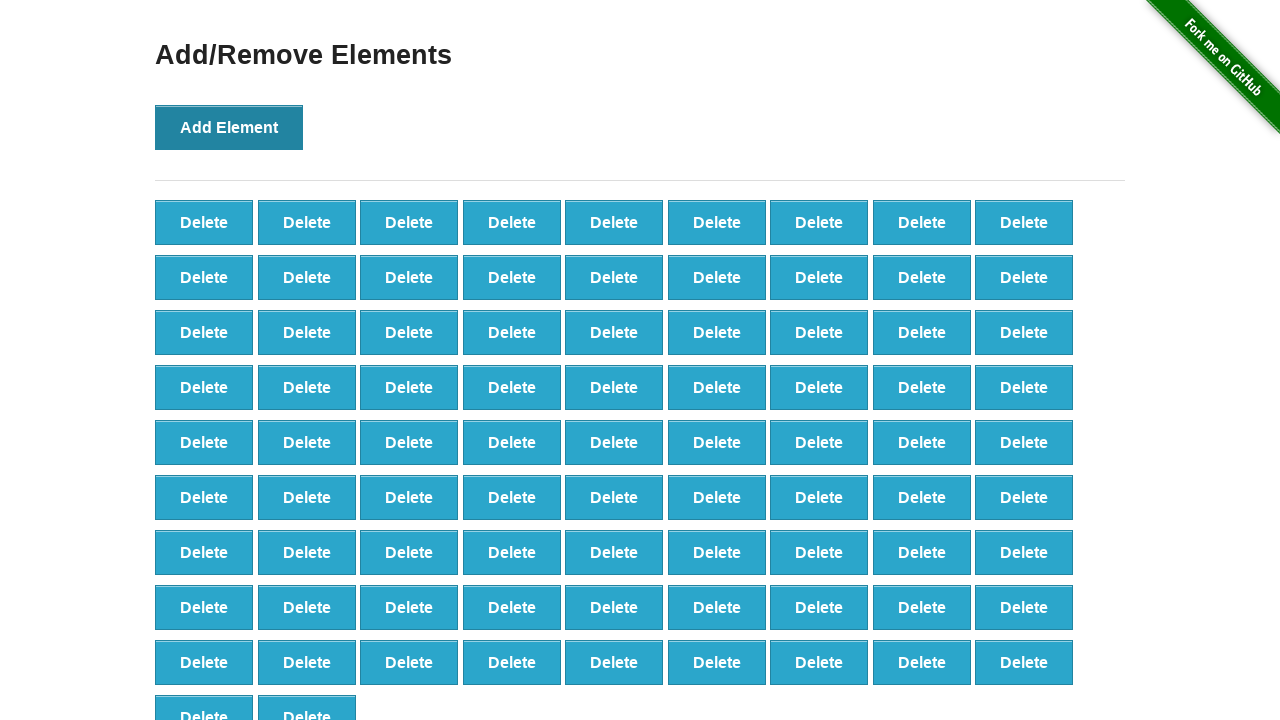

Clicked Add Element button (iteration 84/100) at (229, 127) on button[onclick='addElement()']
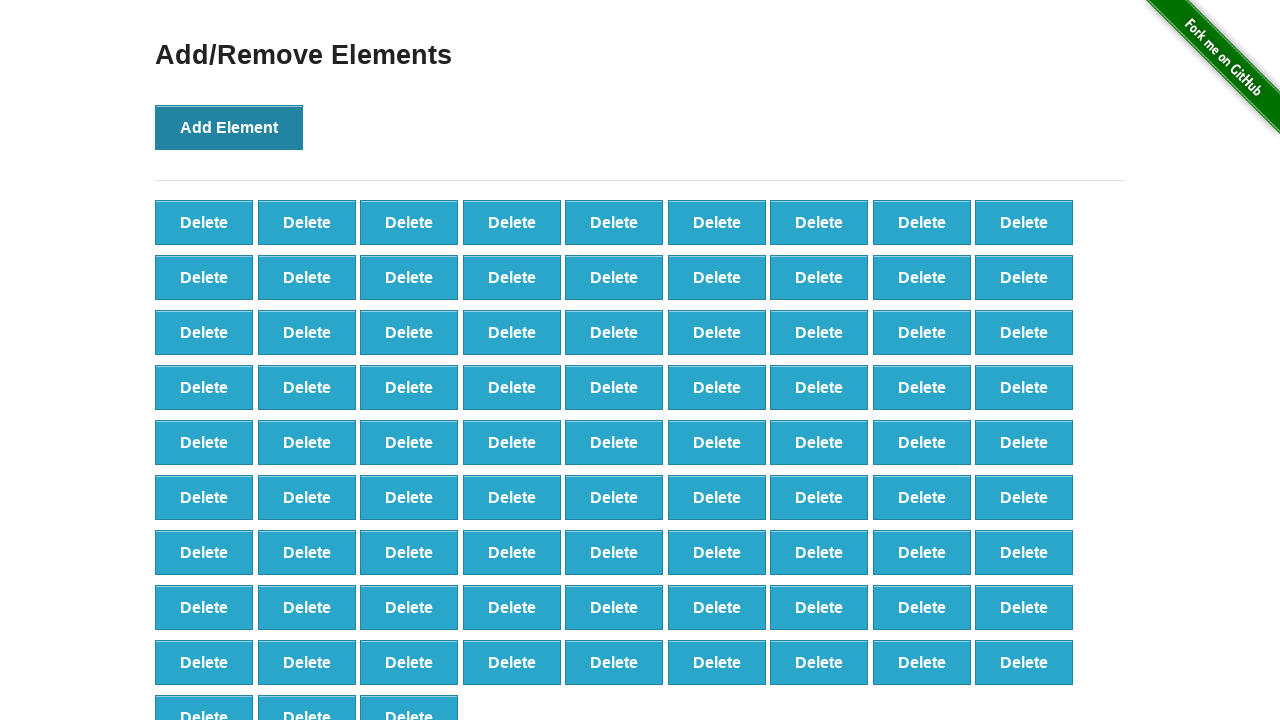

Clicked Add Element button (iteration 85/100) at (229, 127) on button[onclick='addElement()']
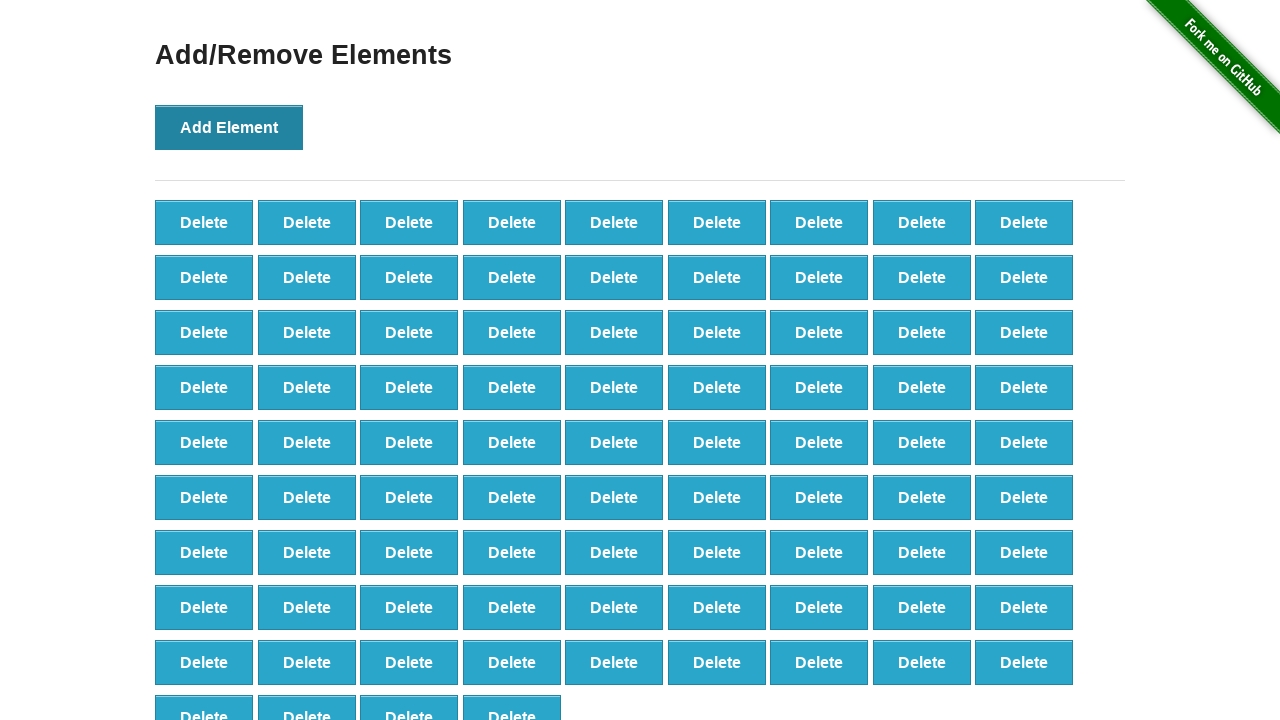

Clicked Add Element button (iteration 86/100) at (229, 127) on button[onclick='addElement()']
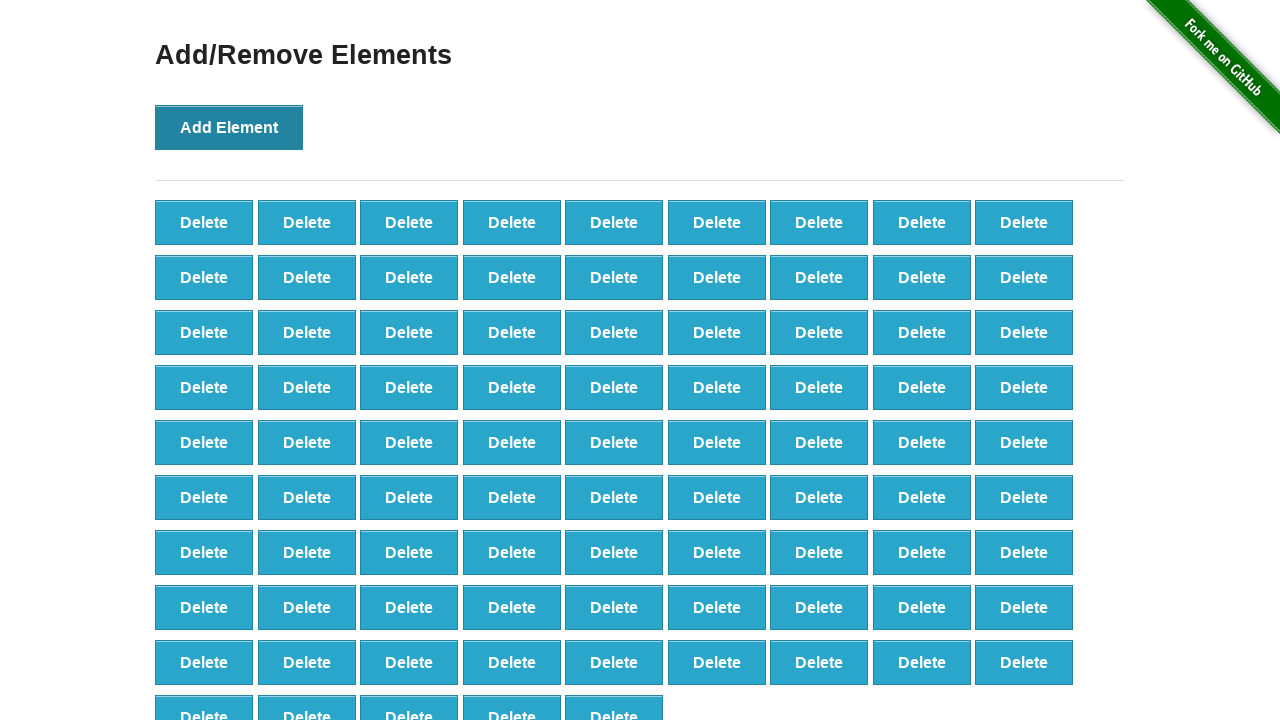

Clicked Add Element button (iteration 87/100) at (229, 127) on button[onclick='addElement()']
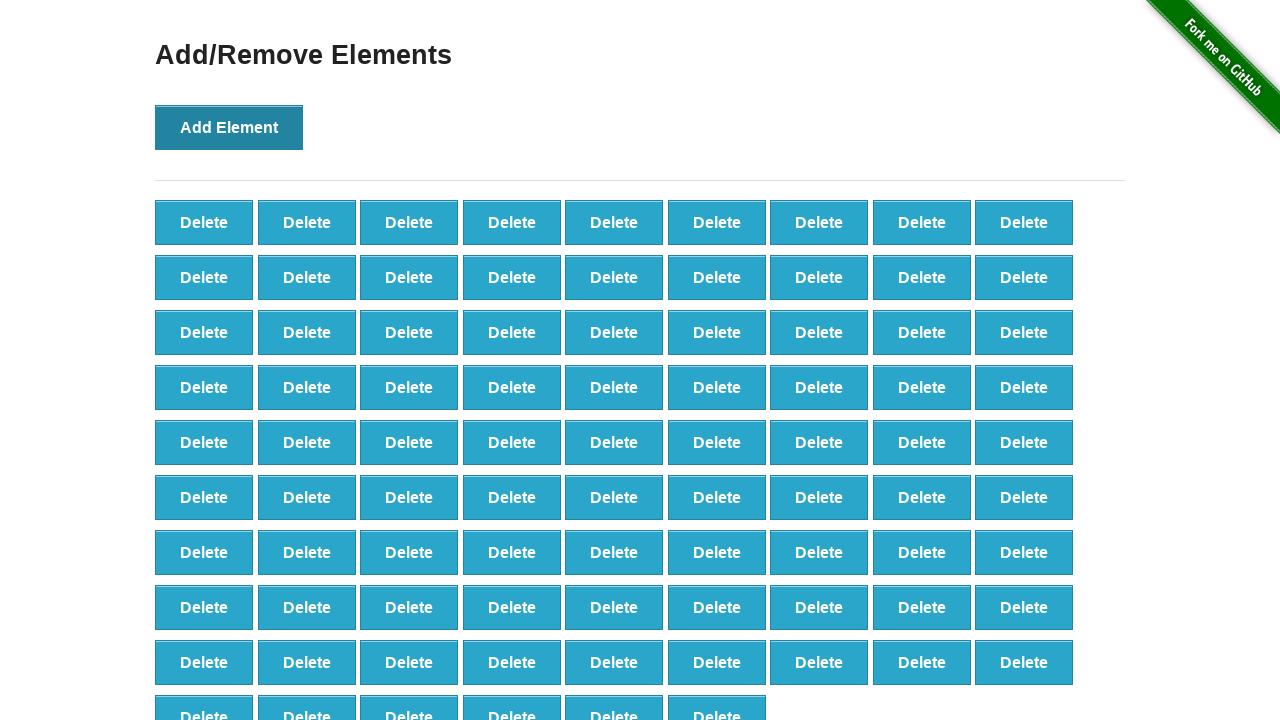

Clicked Add Element button (iteration 88/100) at (229, 127) on button[onclick='addElement()']
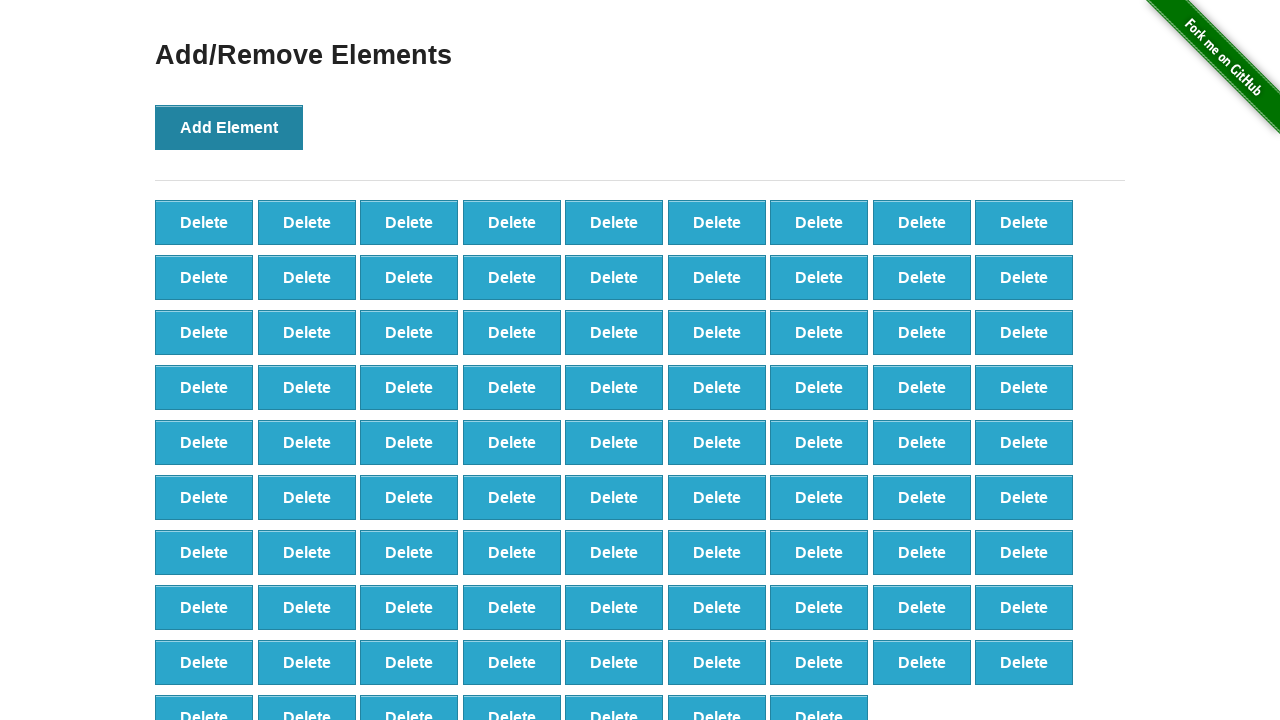

Clicked Add Element button (iteration 89/100) at (229, 127) on button[onclick='addElement()']
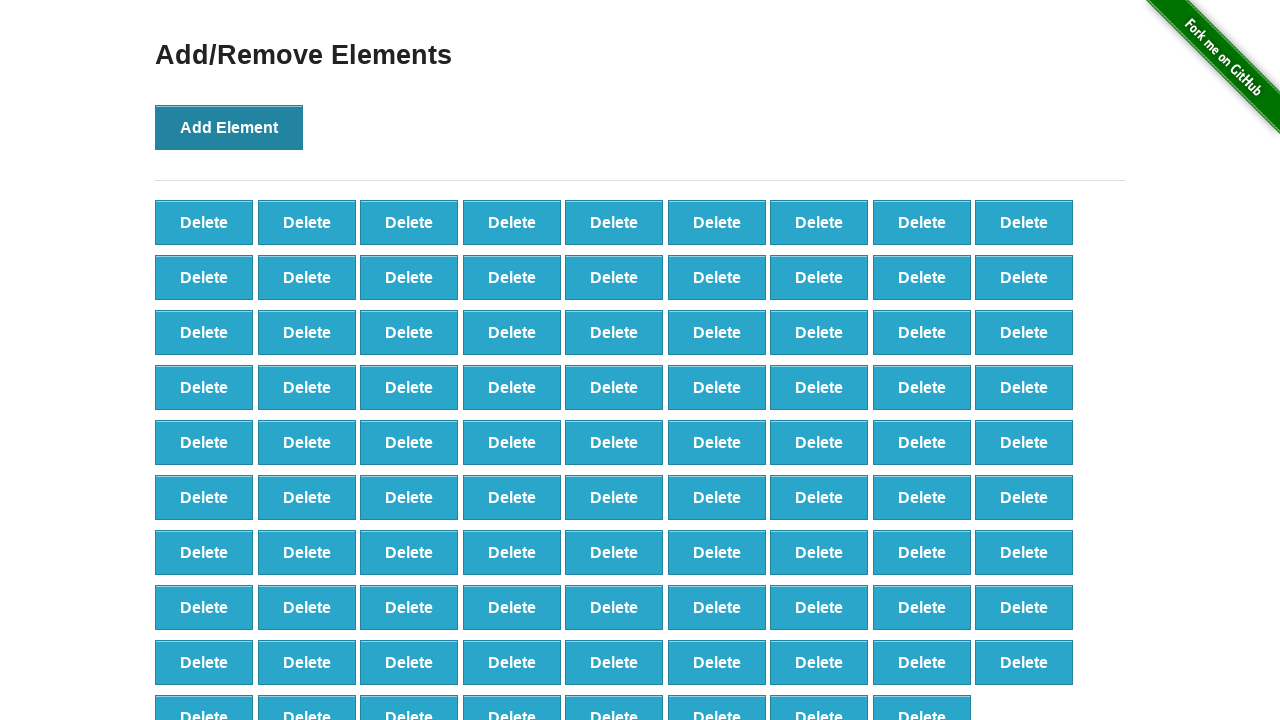

Clicked Add Element button (iteration 90/100) at (229, 127) on button[onclick='addElement()']
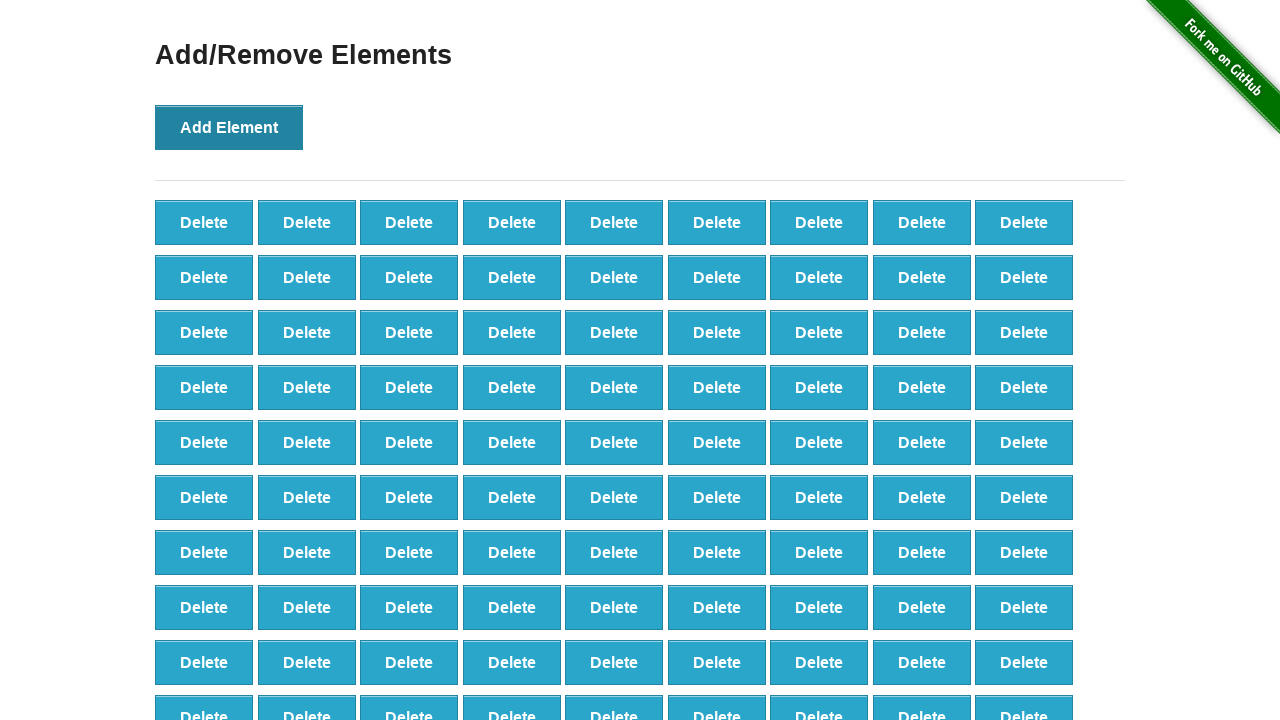

Clicked Add Element button (iteration 91/100) at (229, 127) on button[onclick='addElement()']
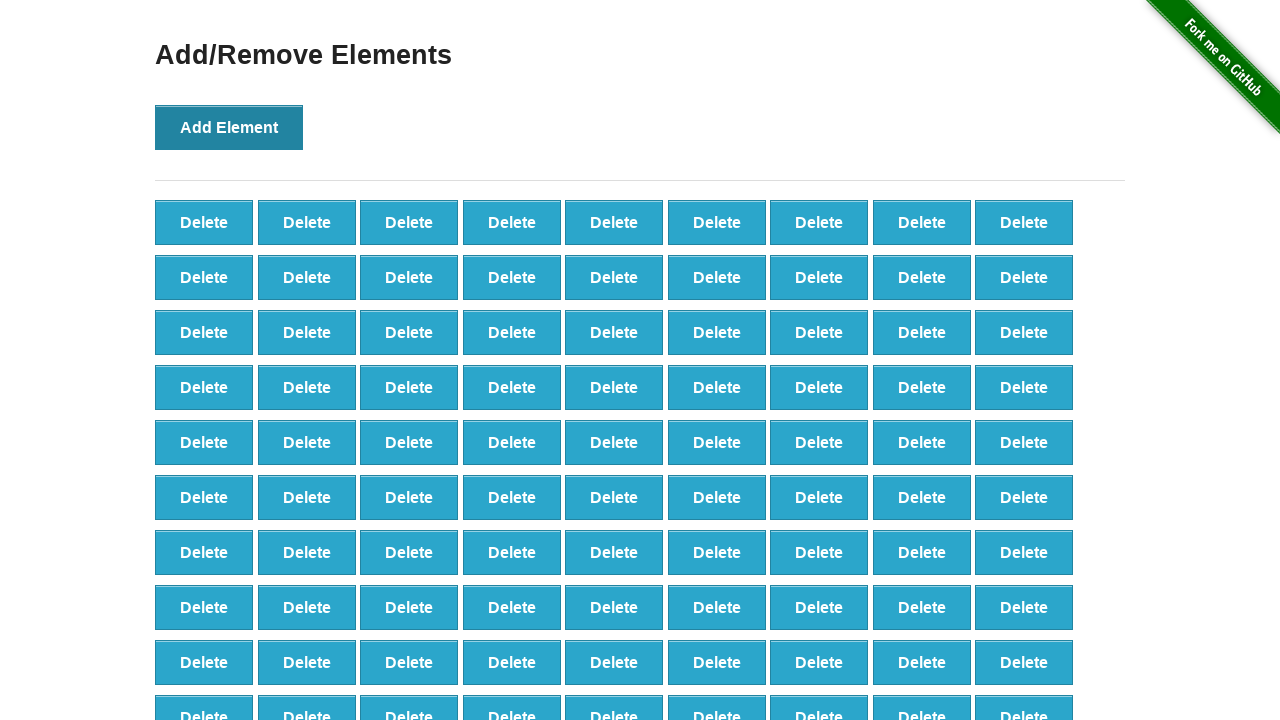

Clicked Add Element button (iteration 92/100) at (229, 127) on button[onclick='addElement()']
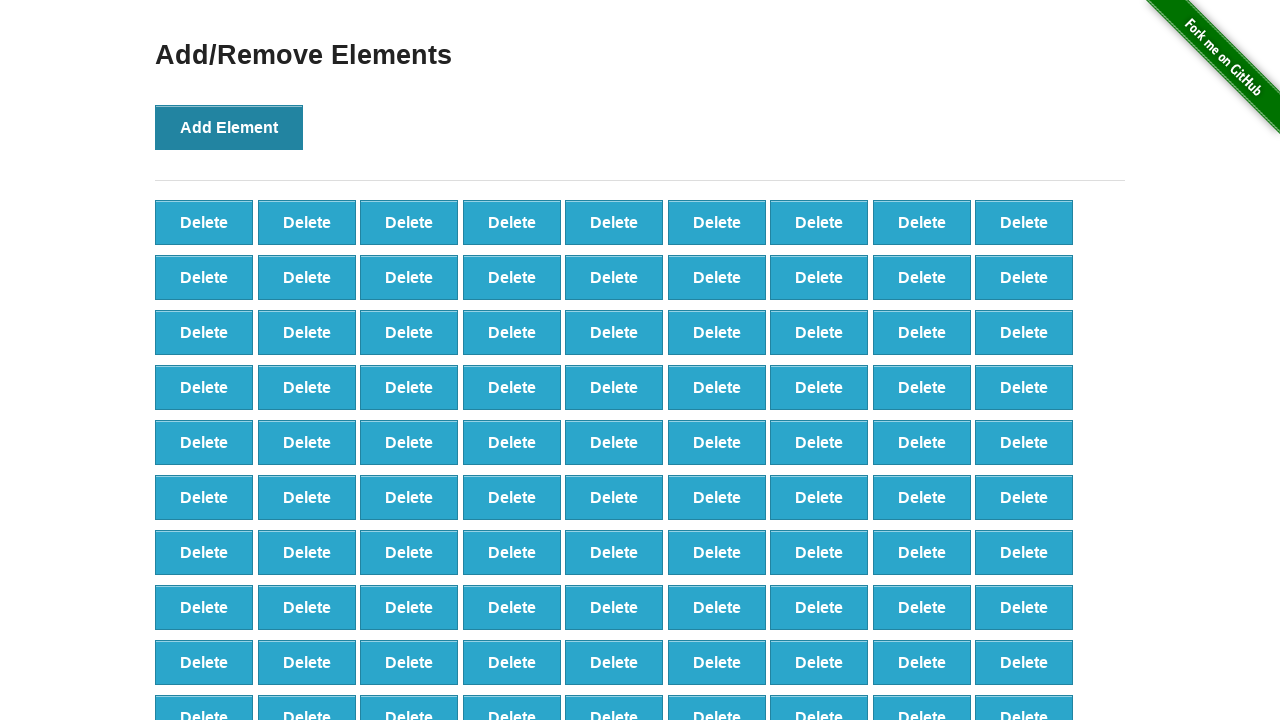

Clicked Add Element button (iteration 93/100) at (229, 127) on button[onclick='addElement()']
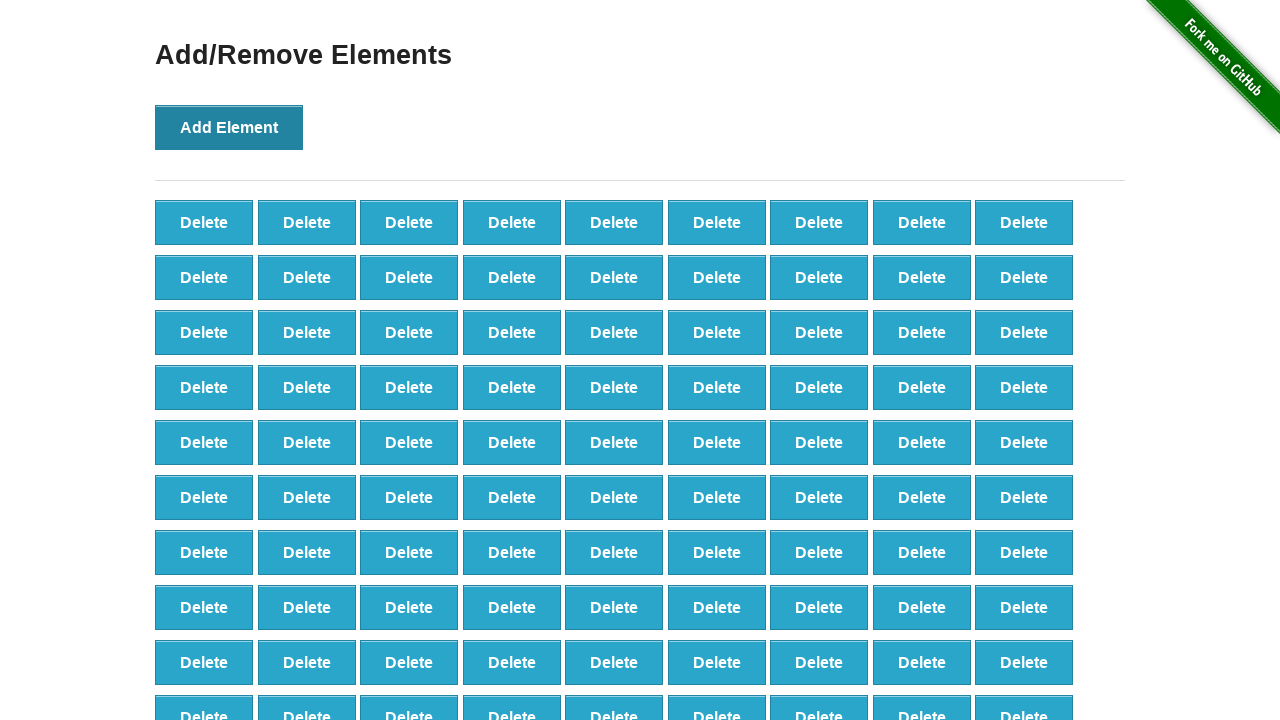

Clicked Add Element button (iteration 94/100) at (229, 127) on button[onclick='addElement()']
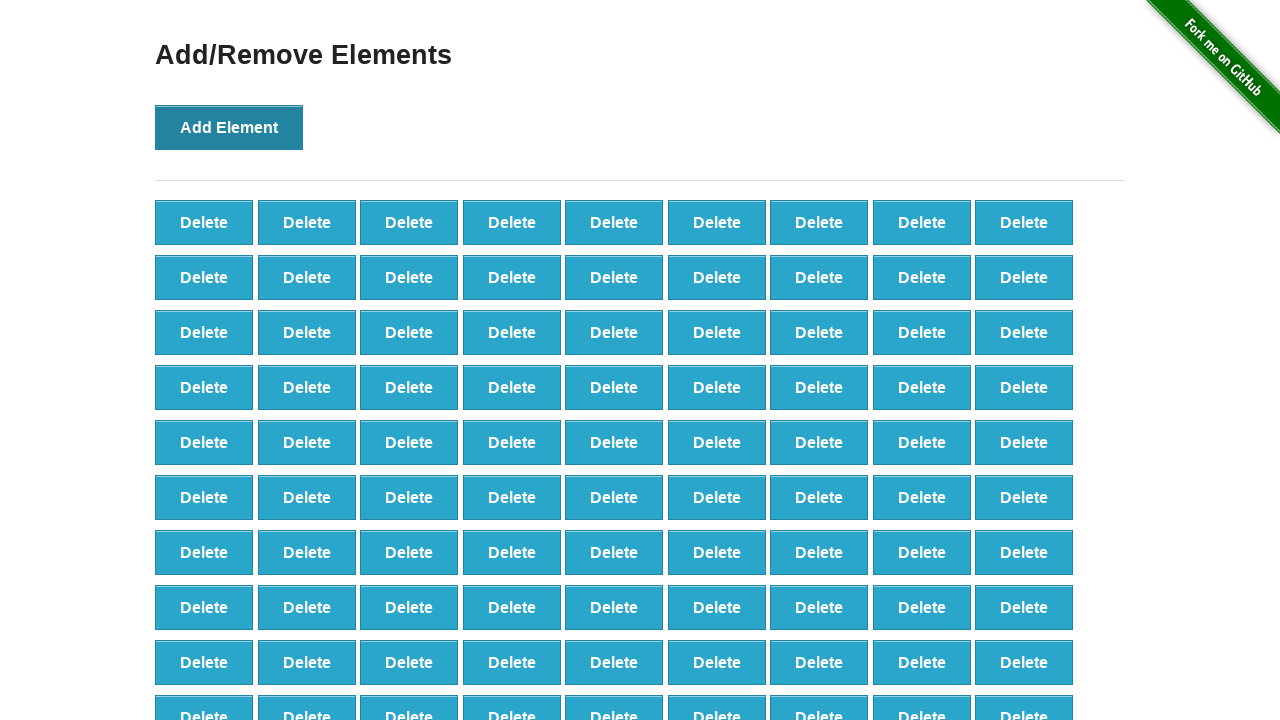

Clicked Add Element button (iteration 95/100) at (229, 127) on button[onclick='addElement()']
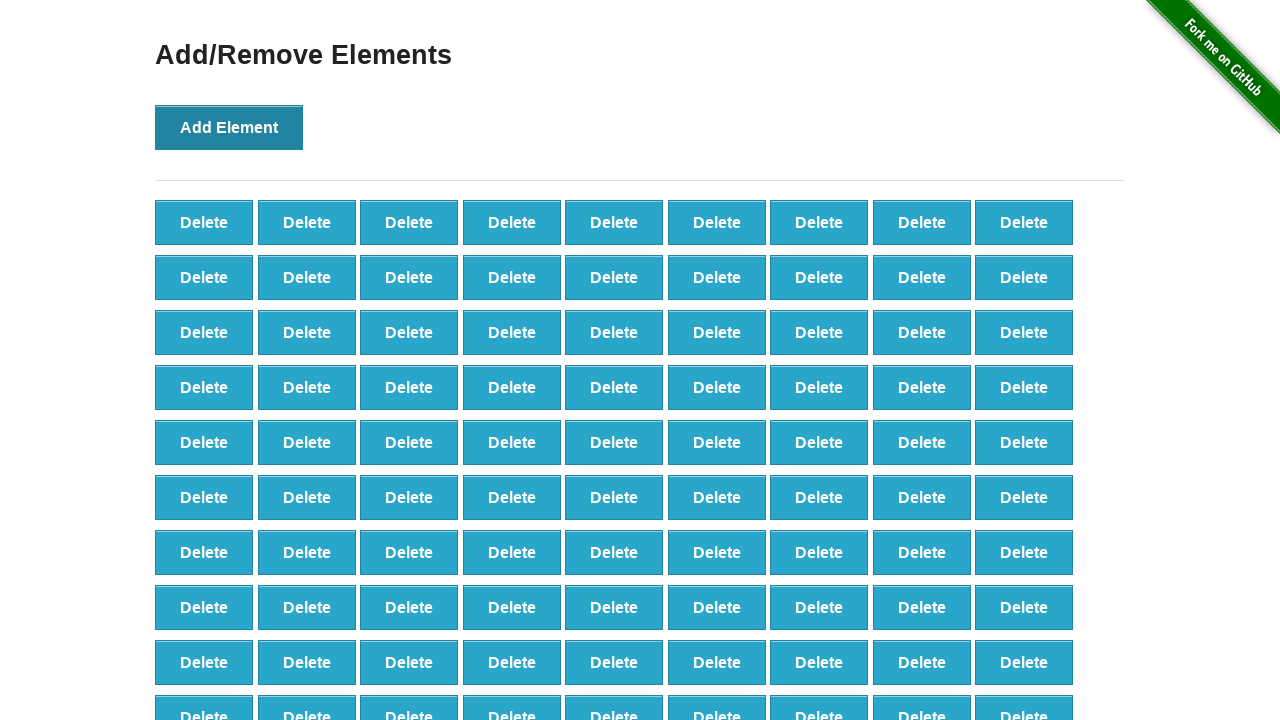

Clicked Add Element button (iteration 96/100) at (229, 127) on button[onclick='addElement()']
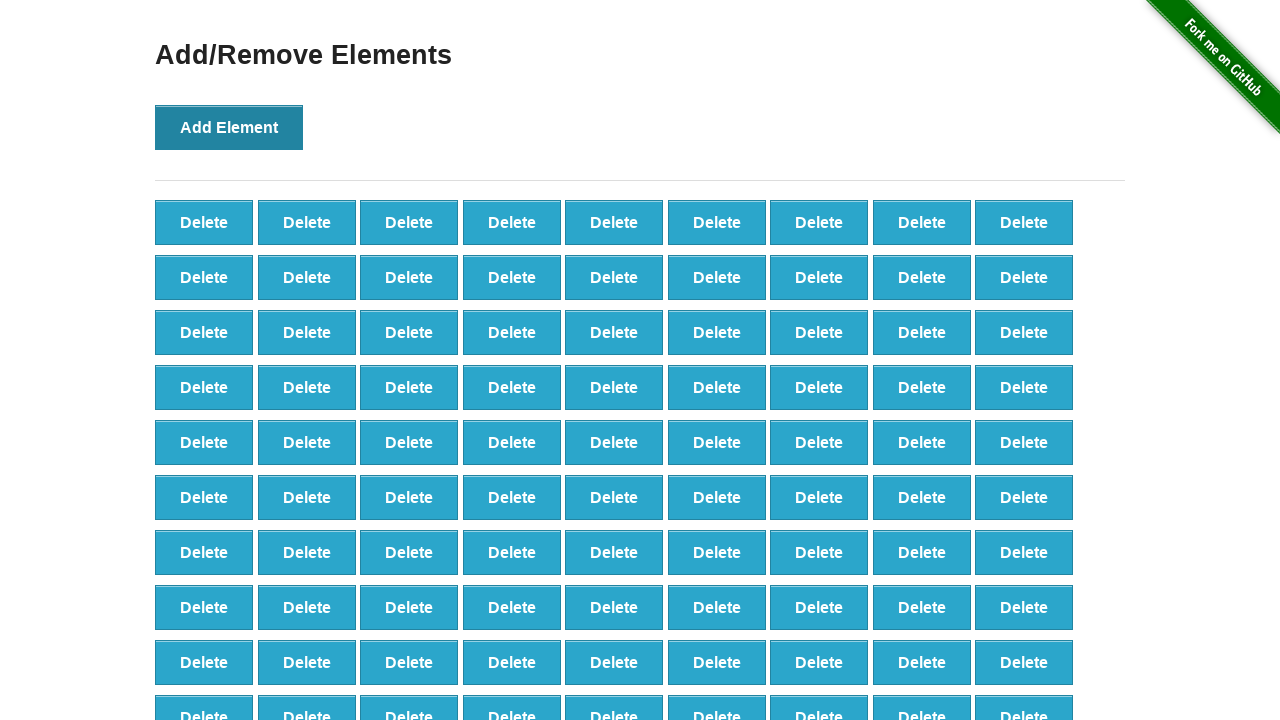

Clicked Add Element button (iteration 97/100) at (229, 127) on button[onclick='addElement()']
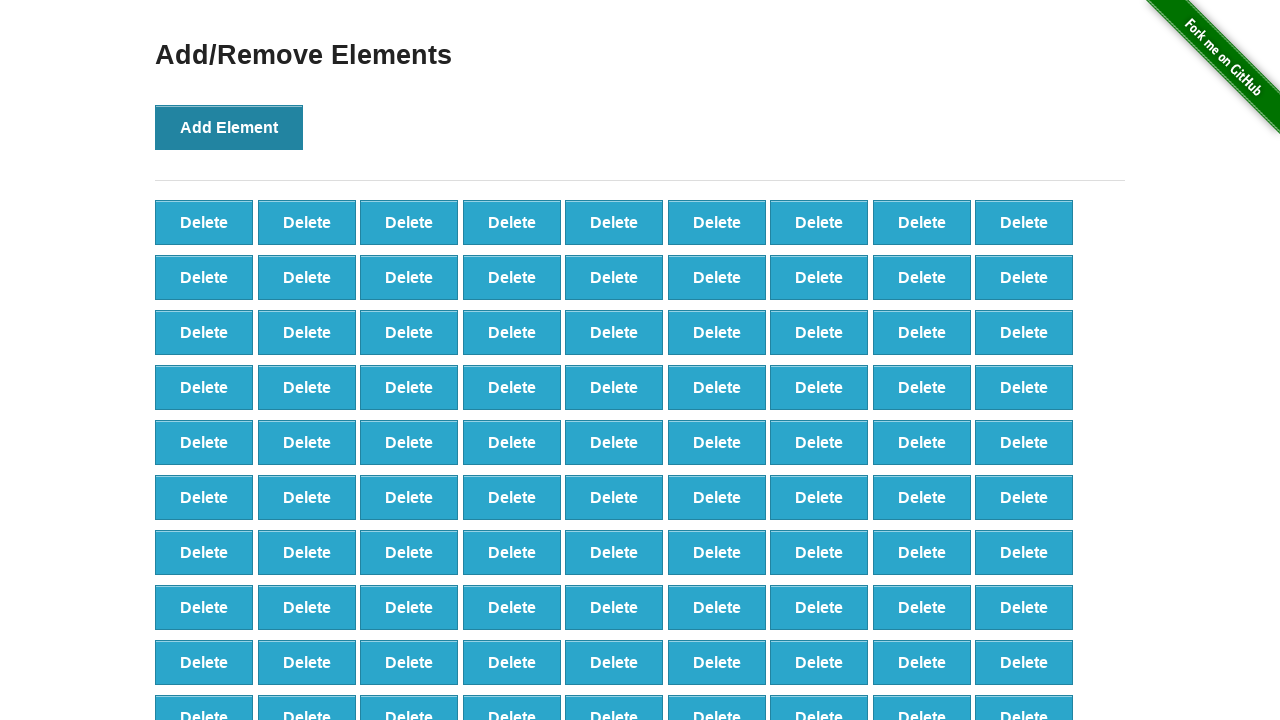

Clicked Add Element button (iteration 98/100) at (229, 127) on button[onclick='addElement()']
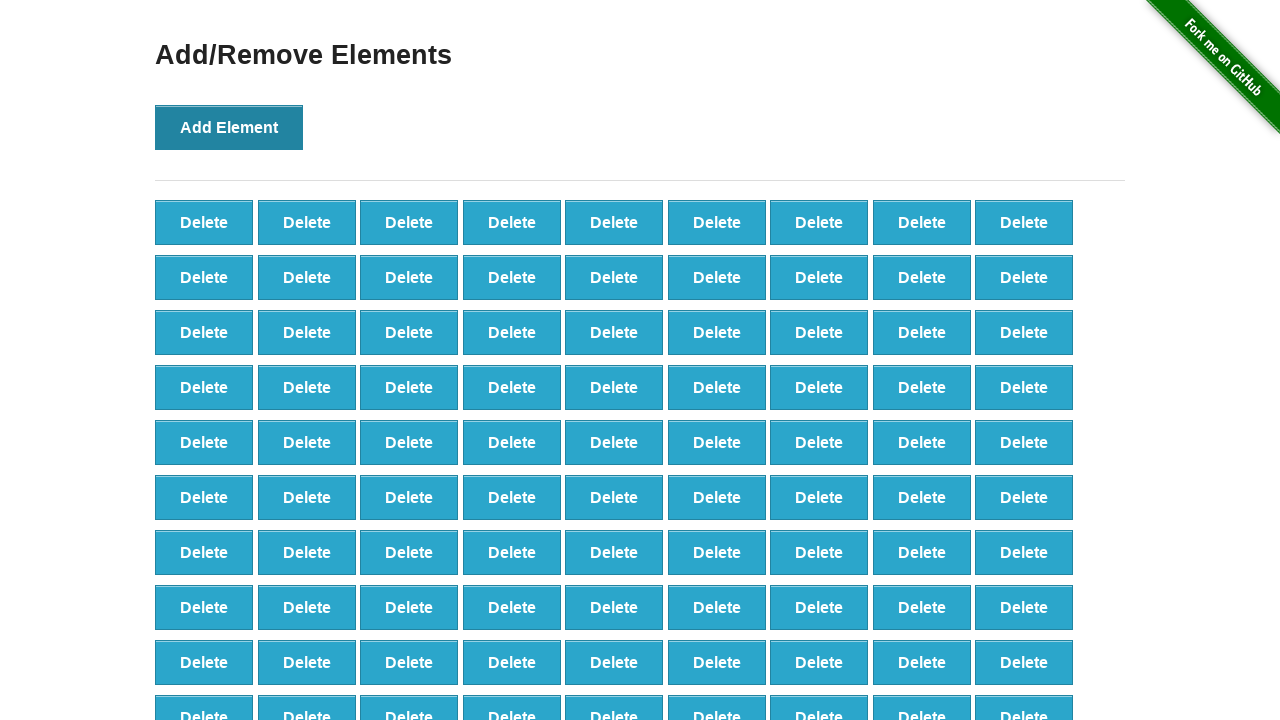

Clicked Add Element button (iteration 99/100) at (229, 127) on button[onclick='addElement()']
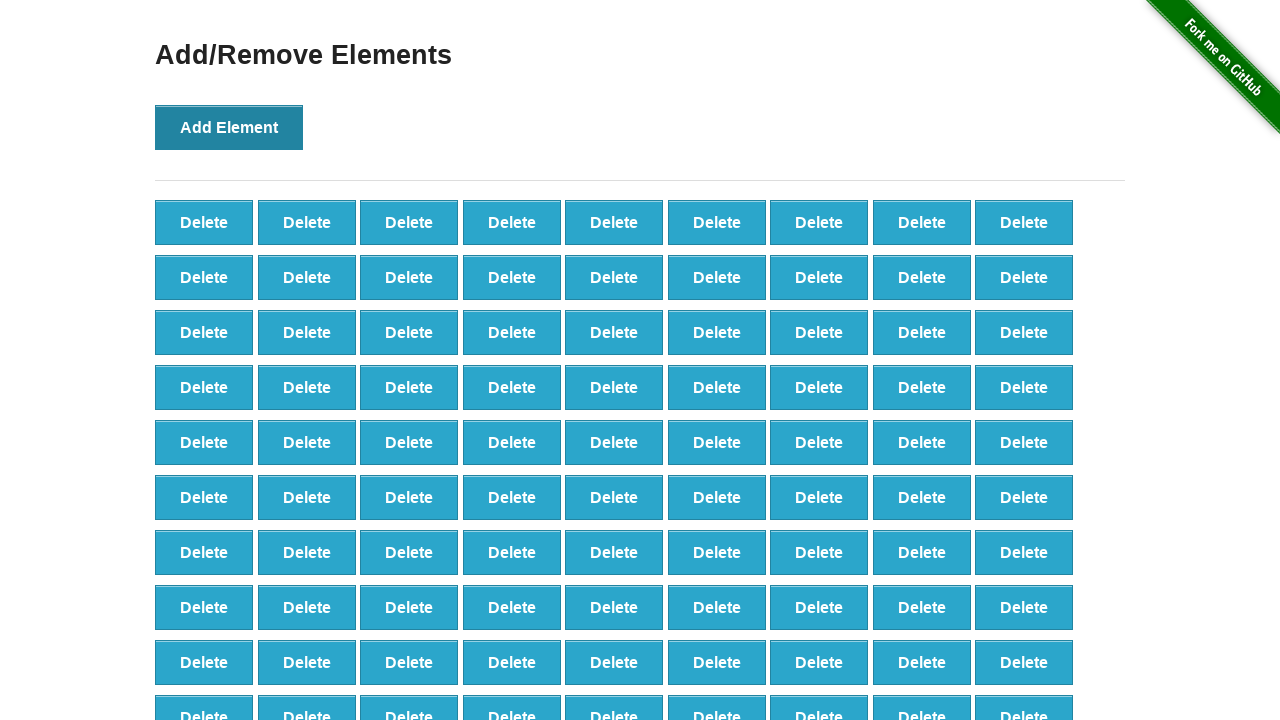

Clicked Add Element button (iteration 100/100) at (229, 127) on button[onclick='addElement()']
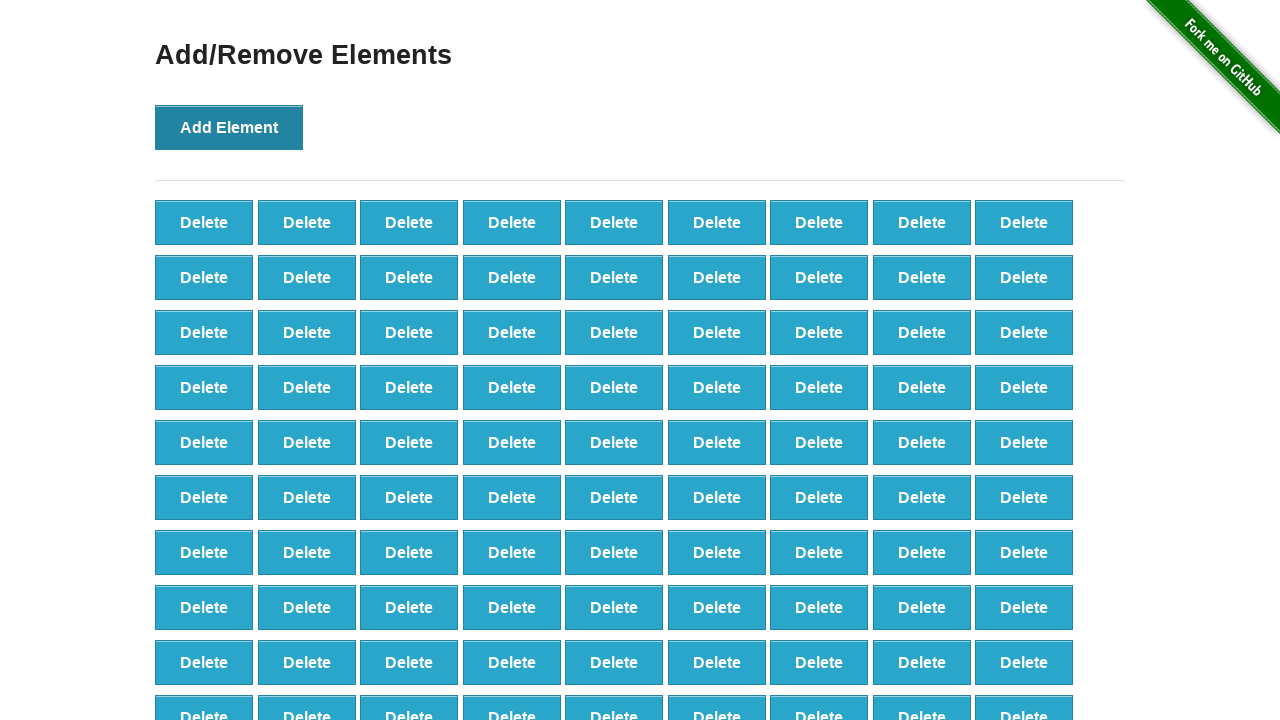

Clicked Delete button (iteration 1/90) at (204, 222) on button.added-manually
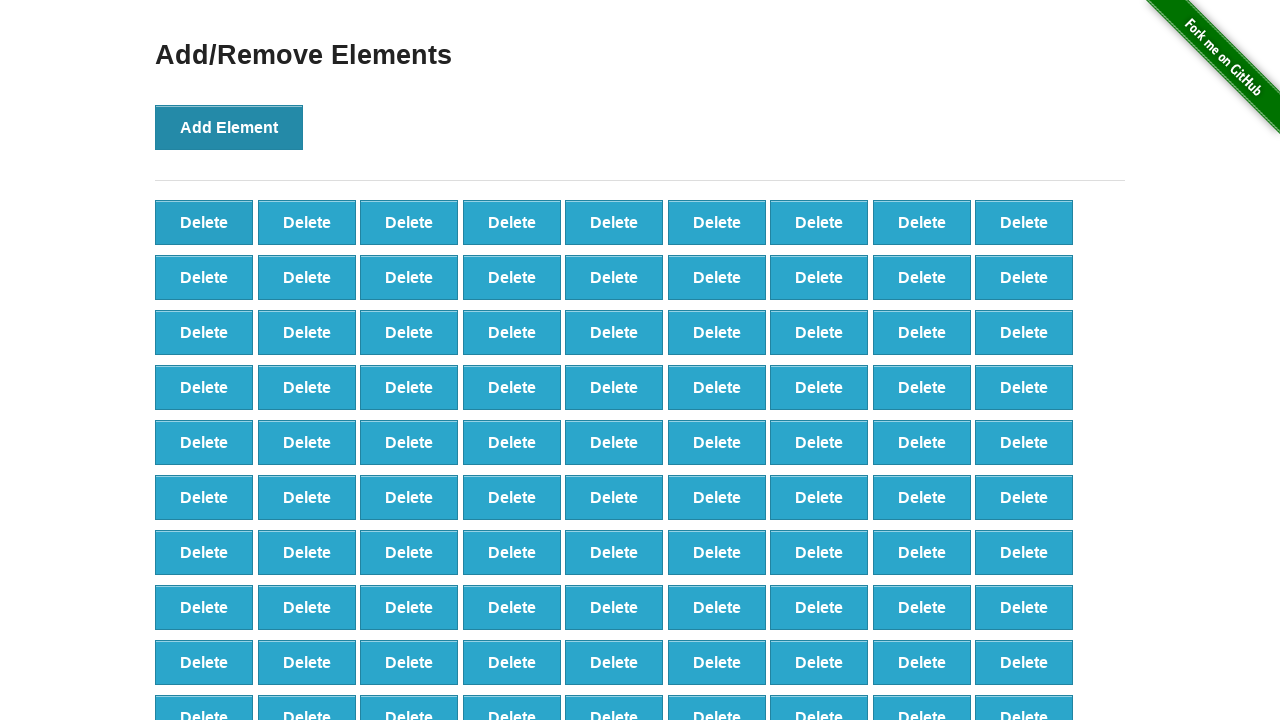

Clicked Delete button (iteration 2/90) at (204, 222) on button.added-manually
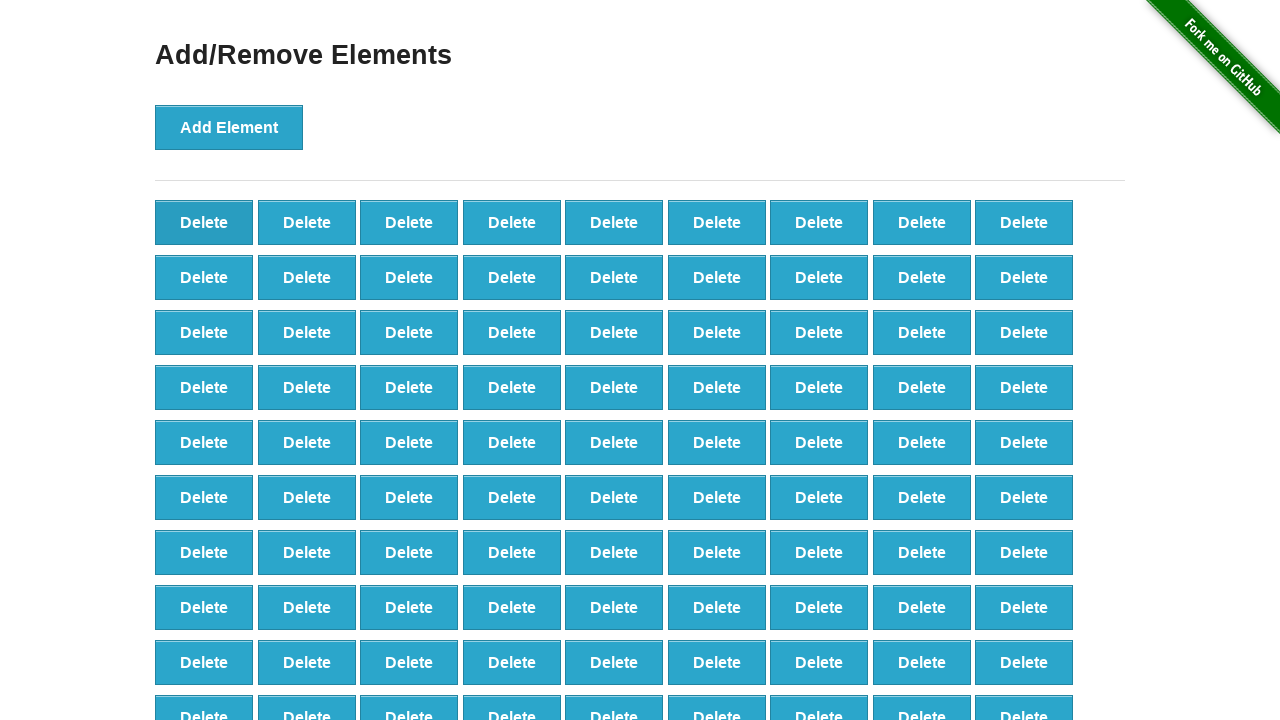

Clicked Delete button (iteration 3/90) at (204, 222) on button.added-manually
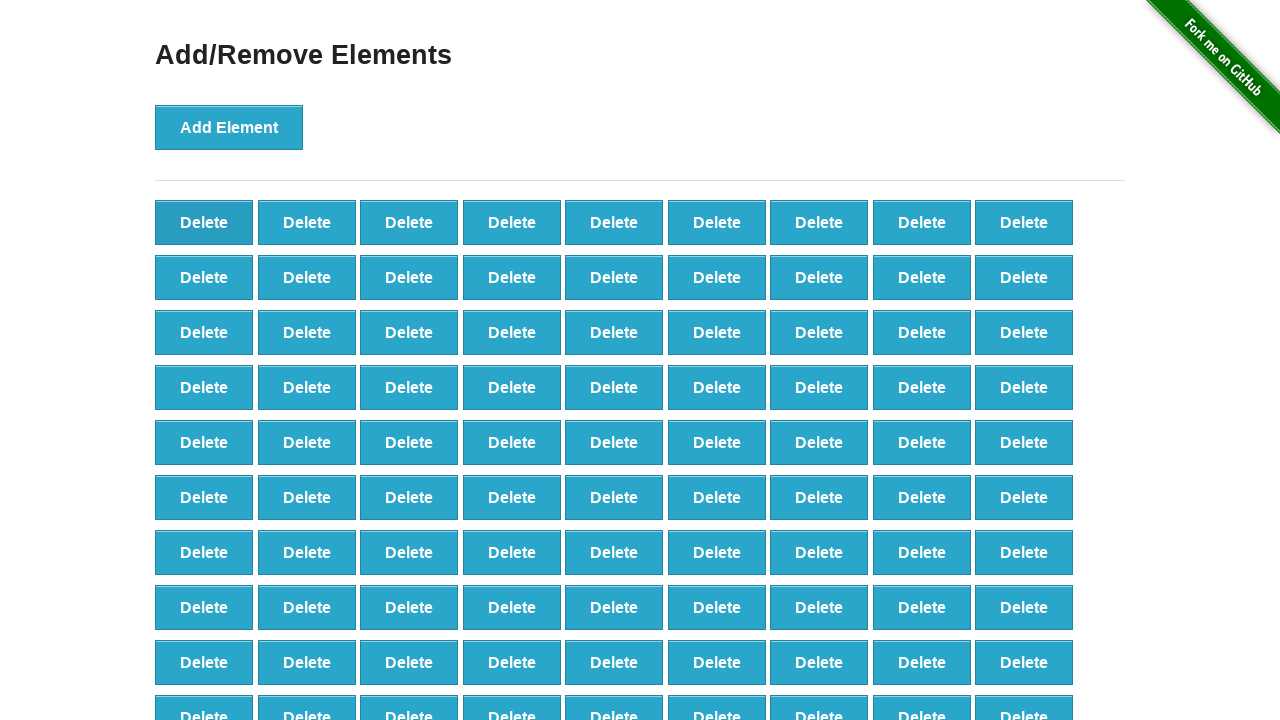

Clicked Delete button (iteration 4/90) at (204, 222) on button.added-manually
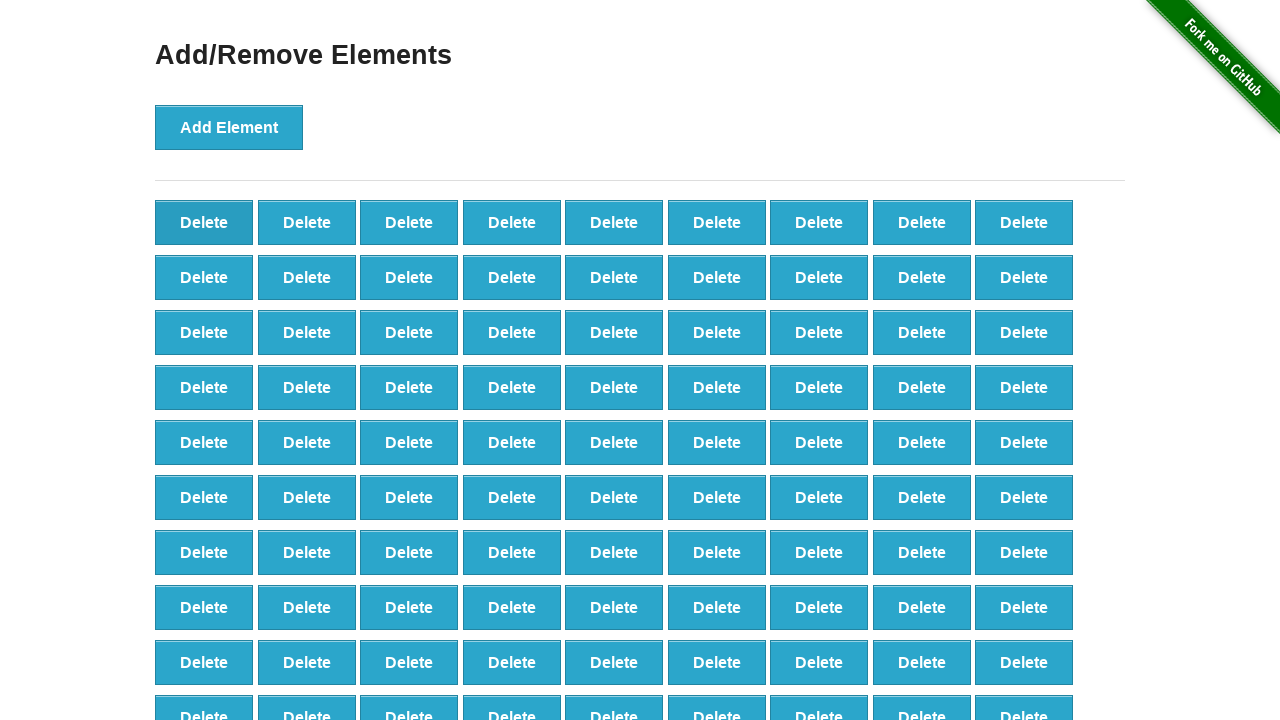

Clicked Delete button (iteration 5/90) at (204, 222) on button.added-manually
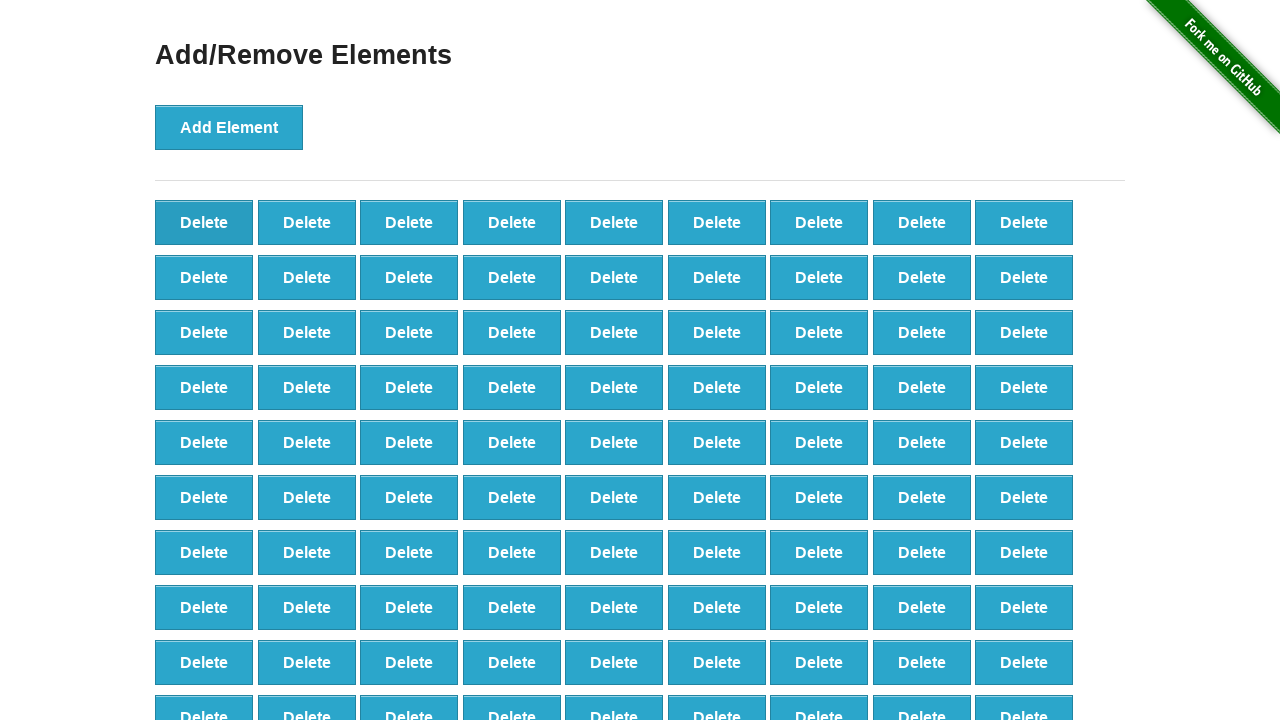

Clicked Delete button (iteration 6/90) at (204, 222) on button.added-manually
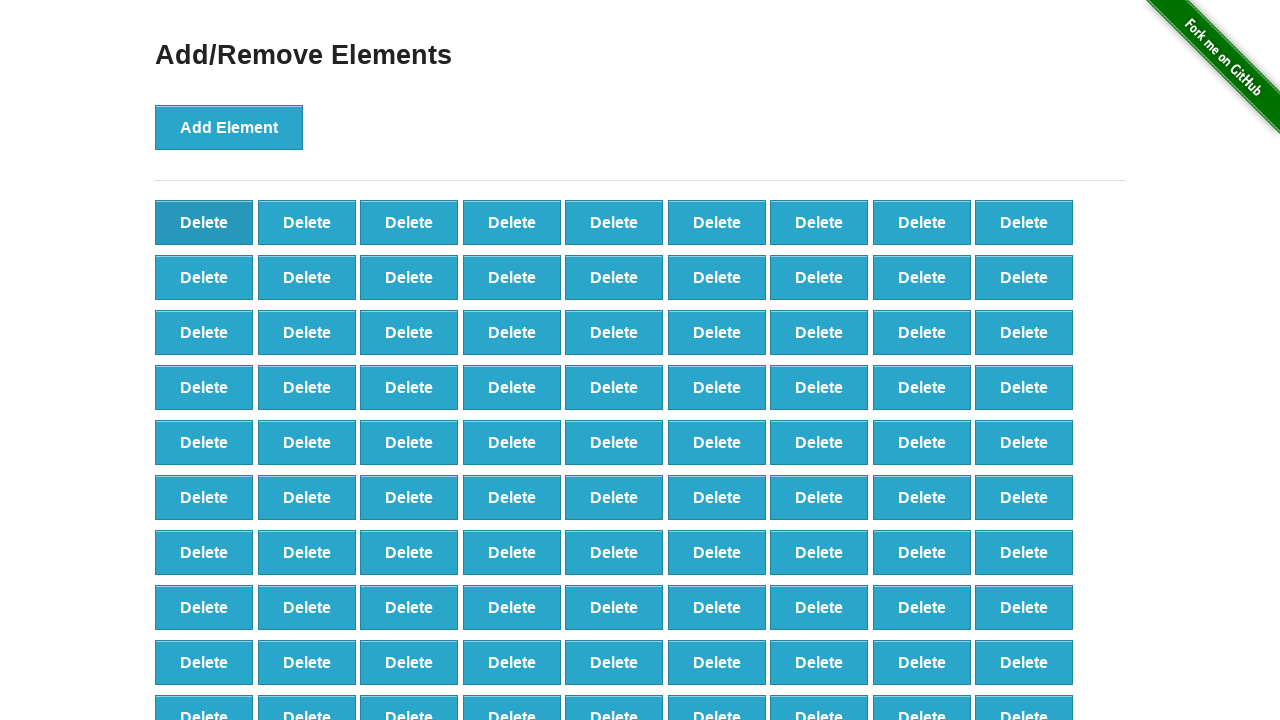

Clicked Delete button (iteration 7/90) at (204, 222) on button.added-manually
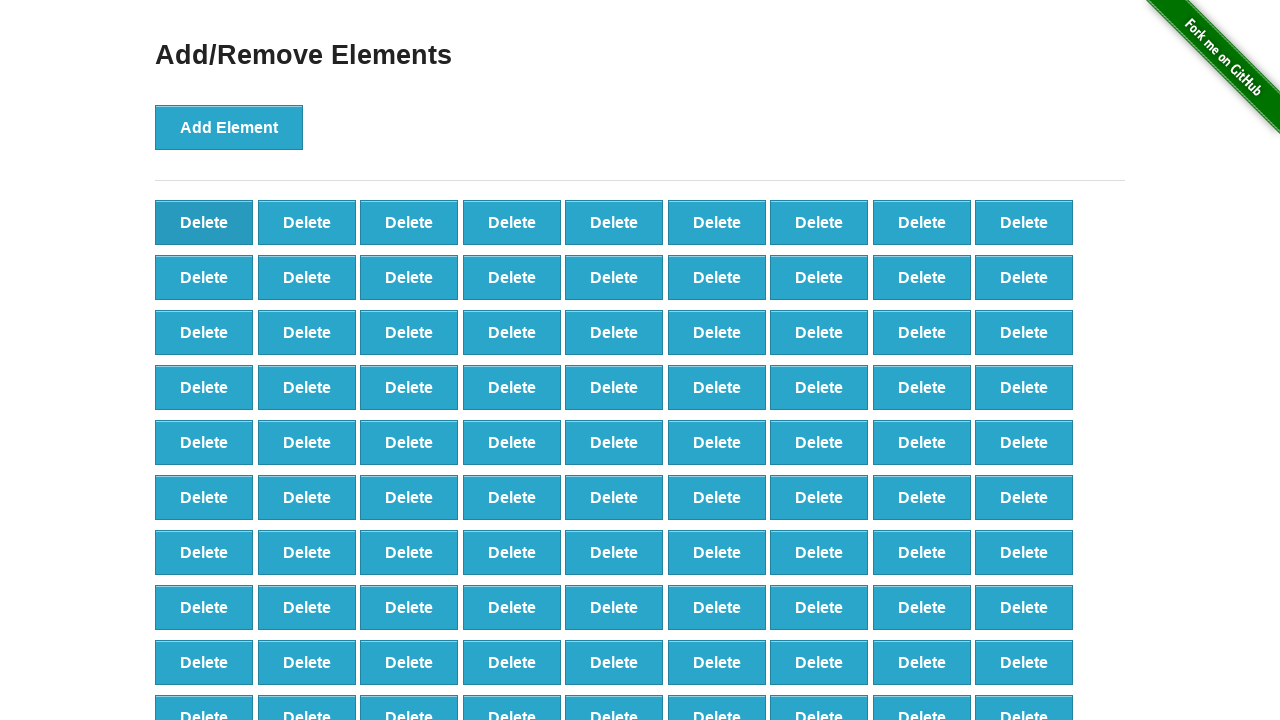

Clicked Delete button (iteration 8/90) at (204, 222) on button.added-manually
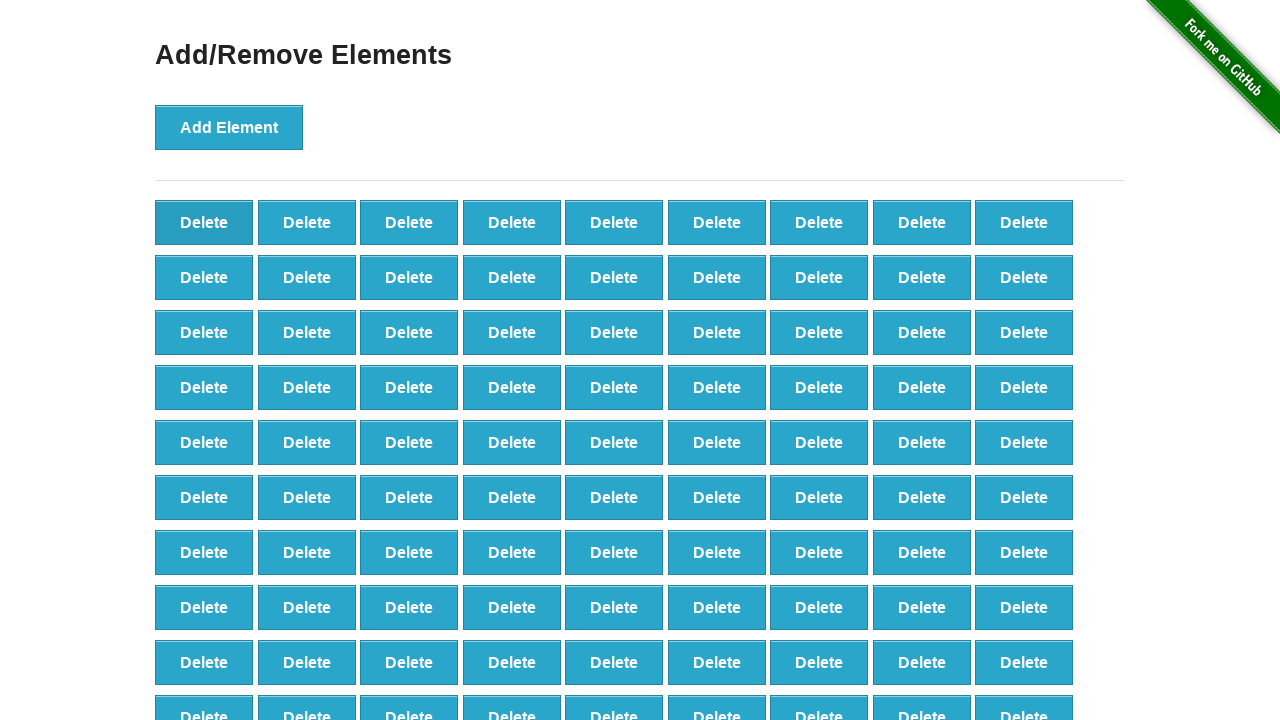

Clicked Delete button (iteration 9/90) at (204, 222) on button.added-manually
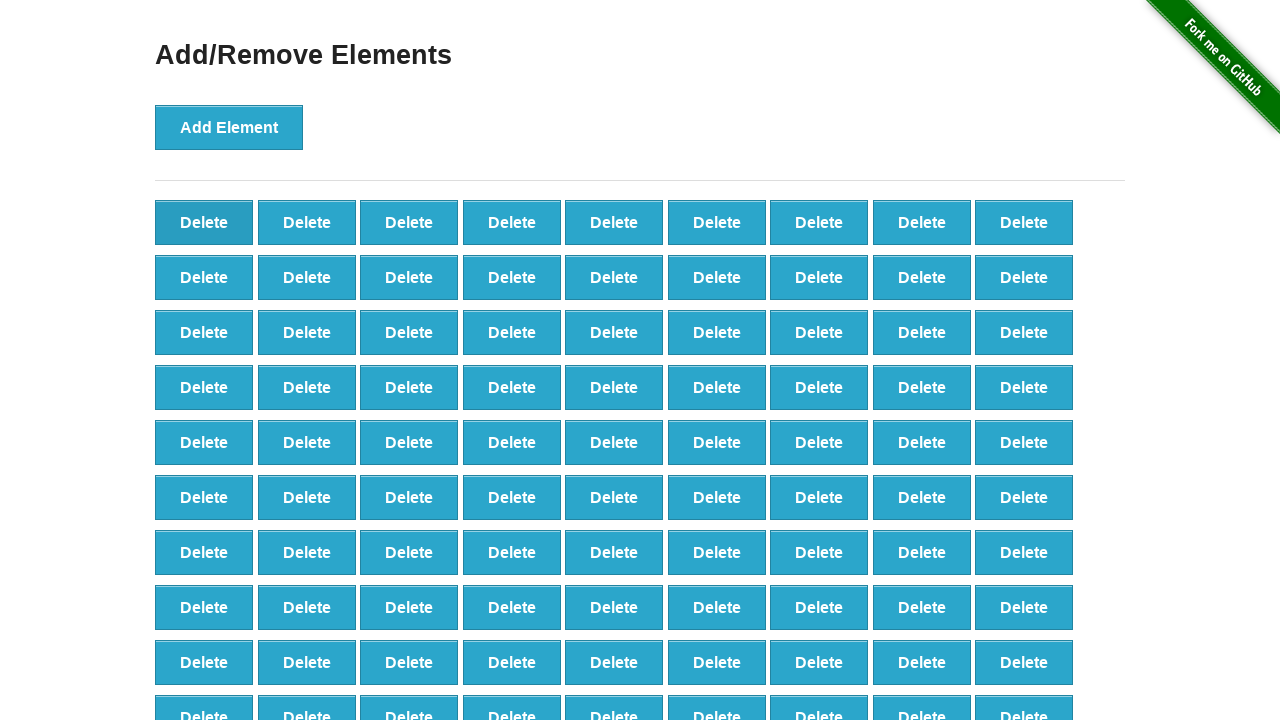

Clicked Delete button (iteration 10/90) at (204, 222) on button.added-manually
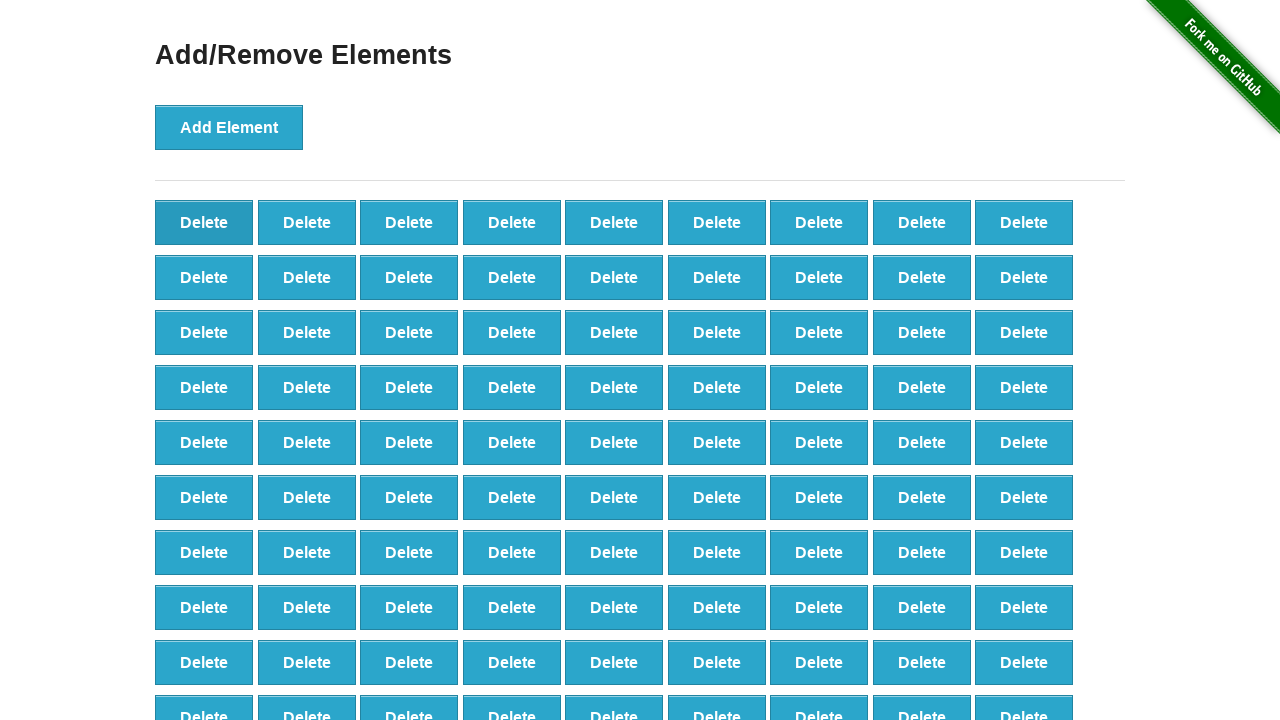

Clicked Delete button (iteration 11/90) at (204, 222) on button.added-manually
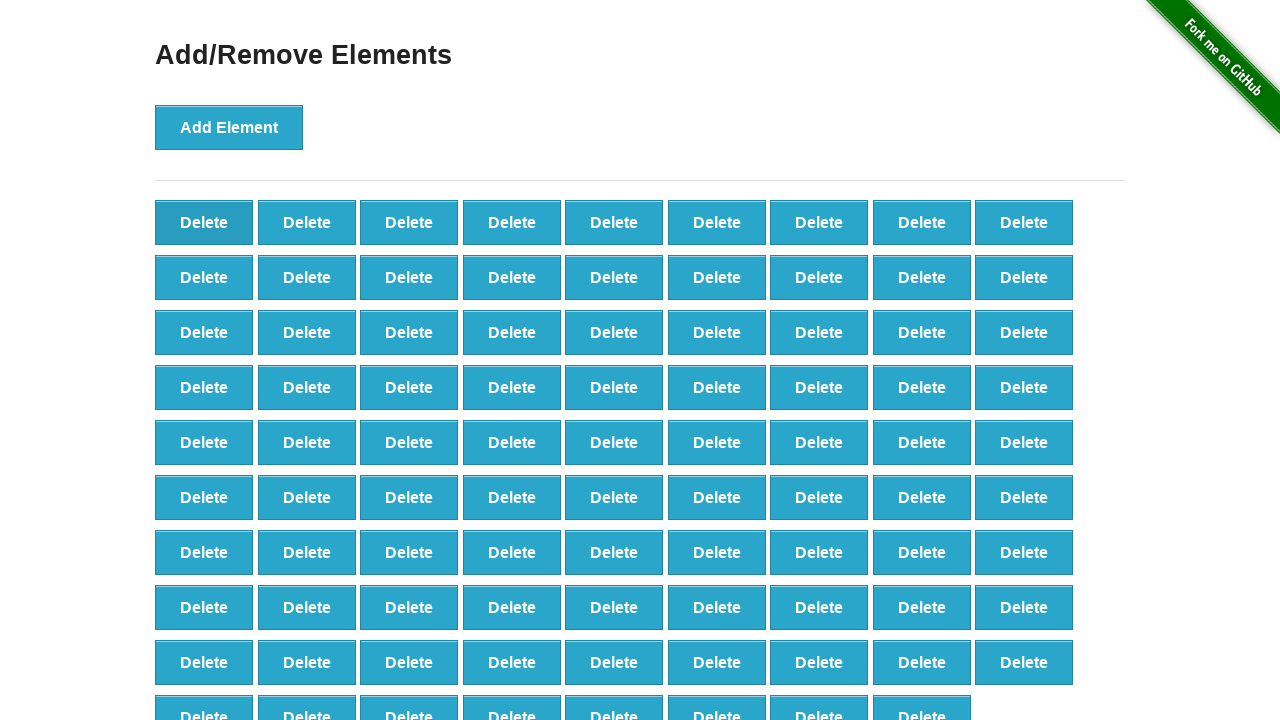

Clicked Delete button (iteration 12/90) at (204, 222) on button.added-manually
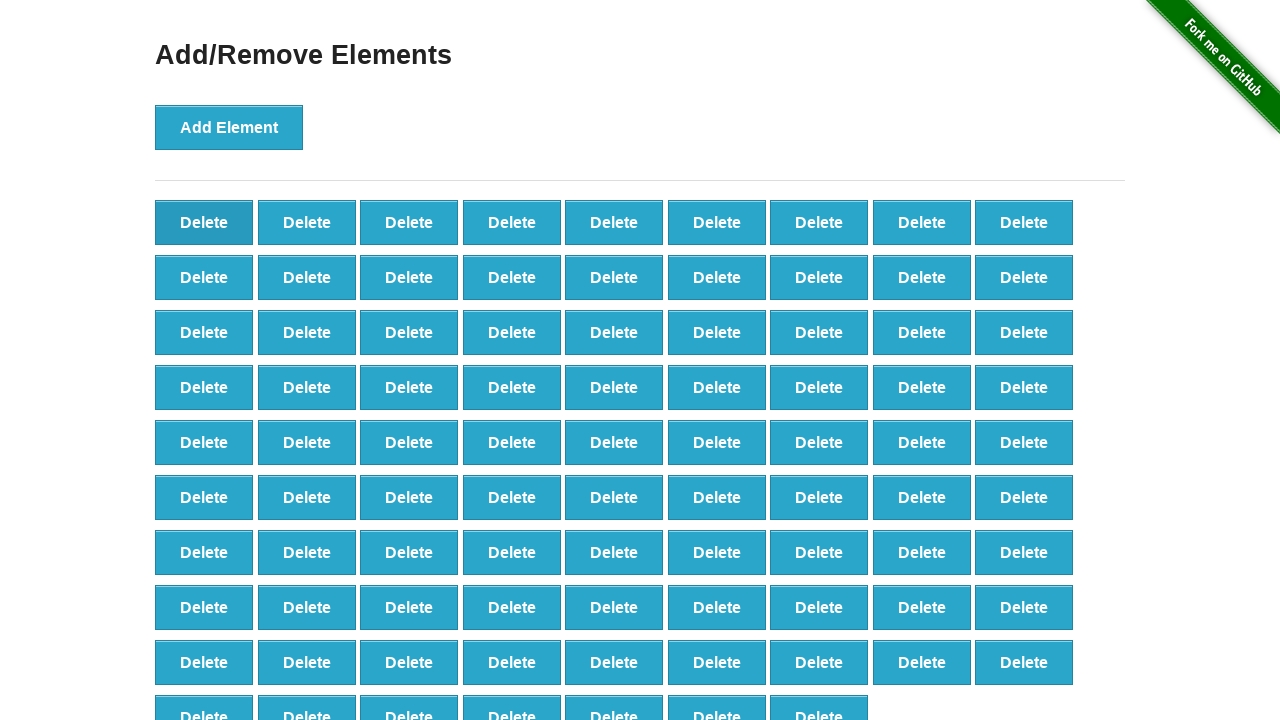

Clicked Delete button (iteration 13/90) at (204, 222) on button.added-manually
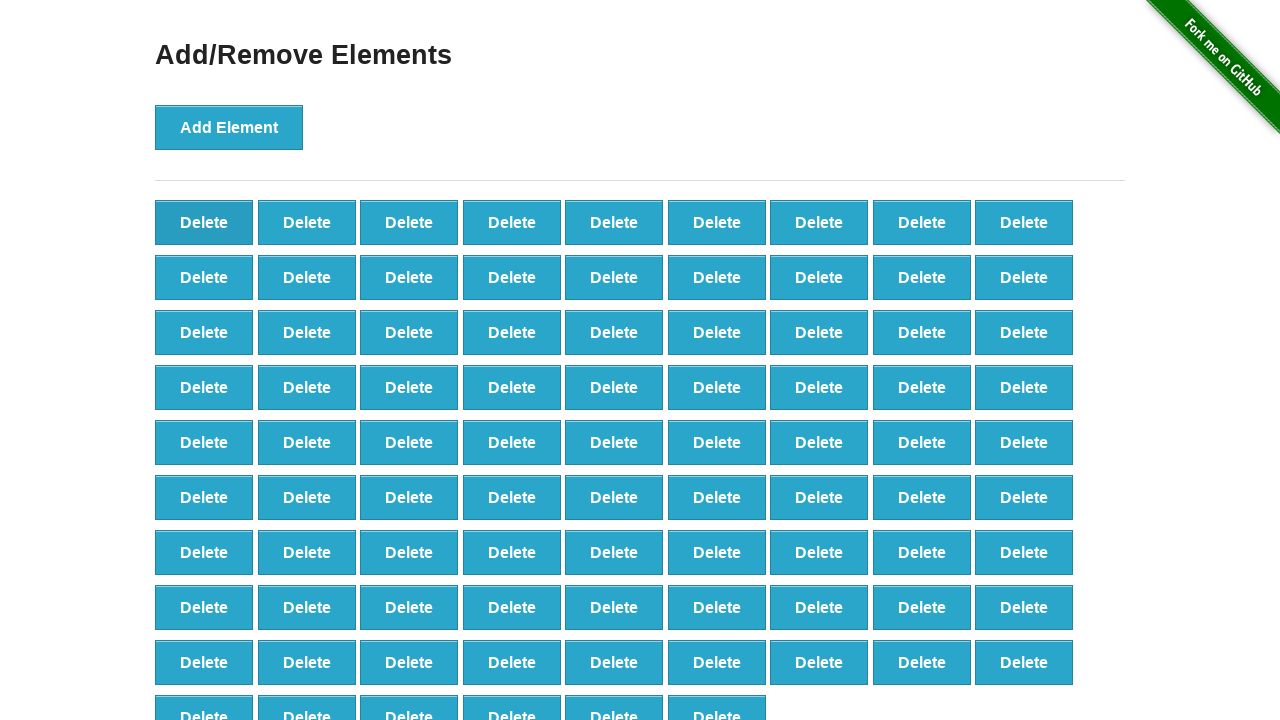

Clicked Delete button (iteration 14/90) at (204, 222) on button.added-manually
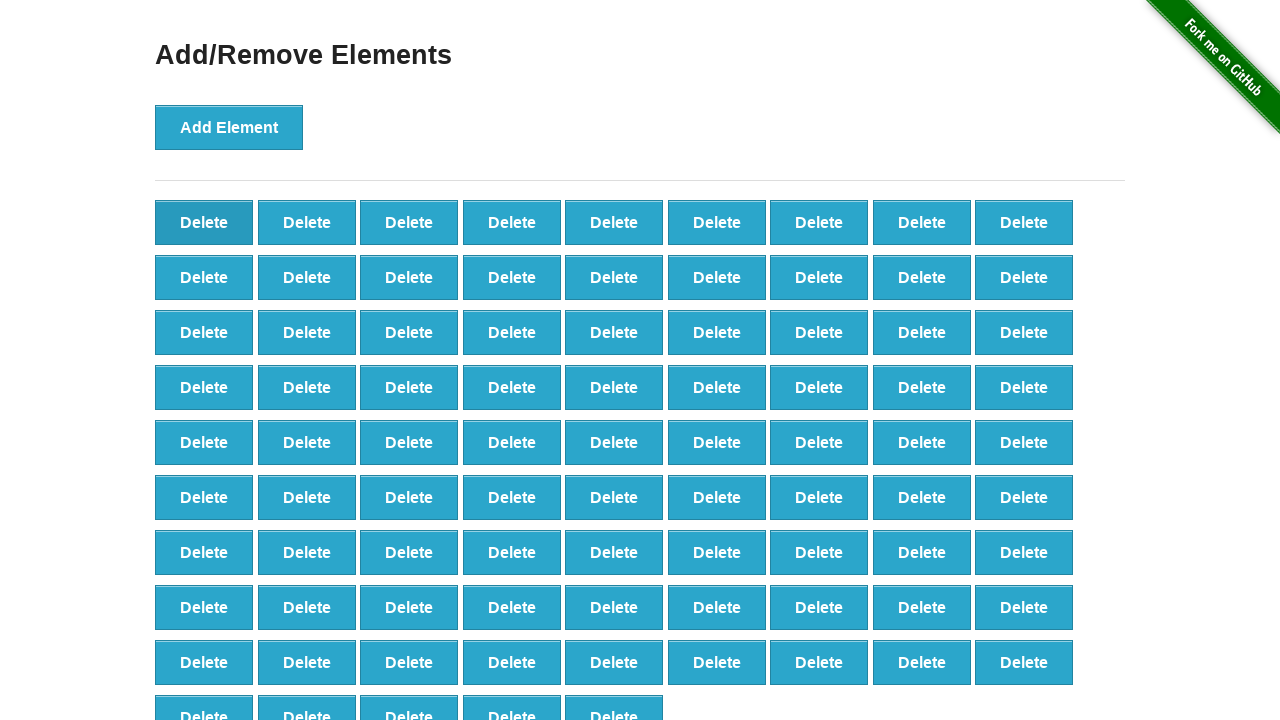

Clicked Delete button (iteration 15/90) at (204, 222) on button.added-manually
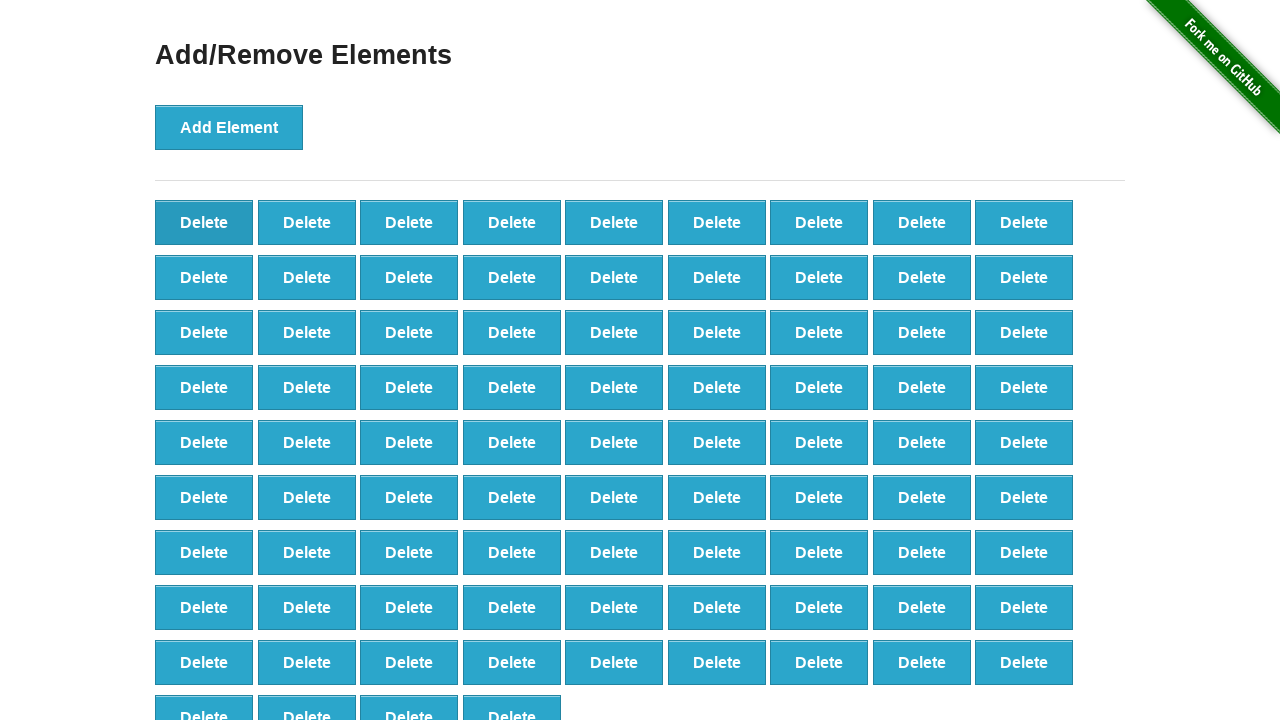

Clicked Delete button (iteration 16/90) at (204, 222) on button.added-manually
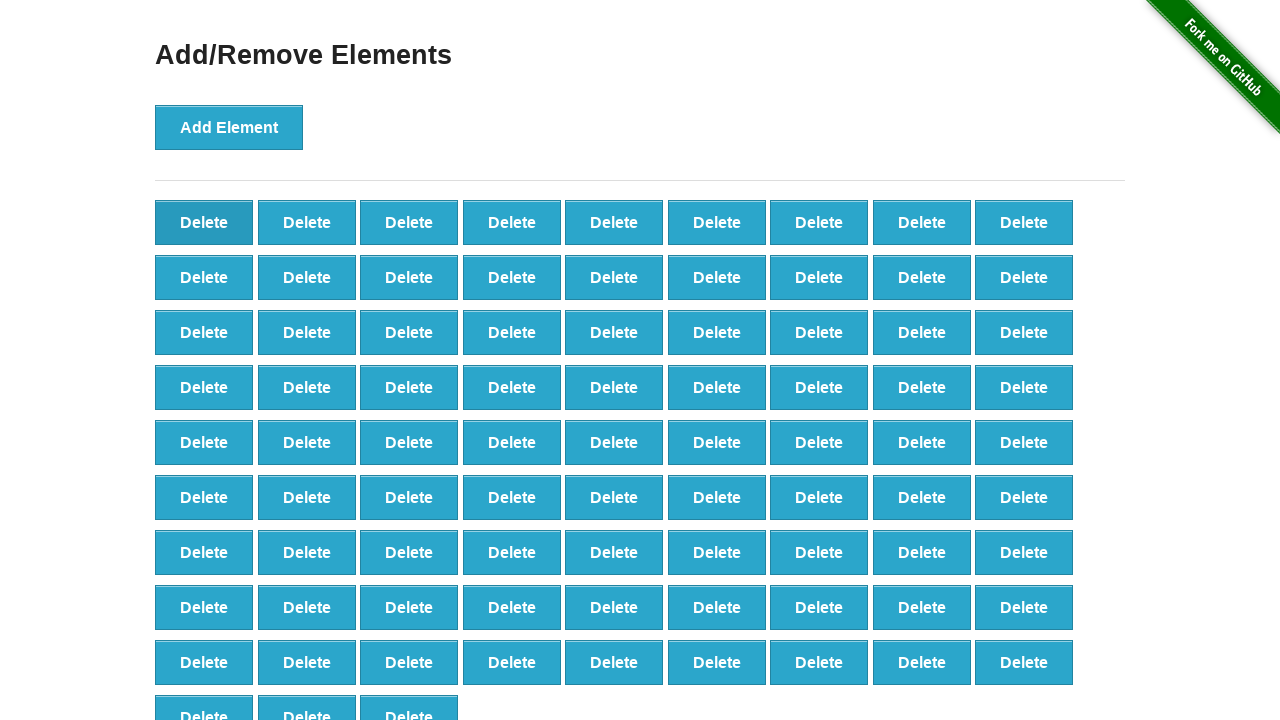

Clicked Delete button (iteration 17/90) at (204, 222) on button.added-manually
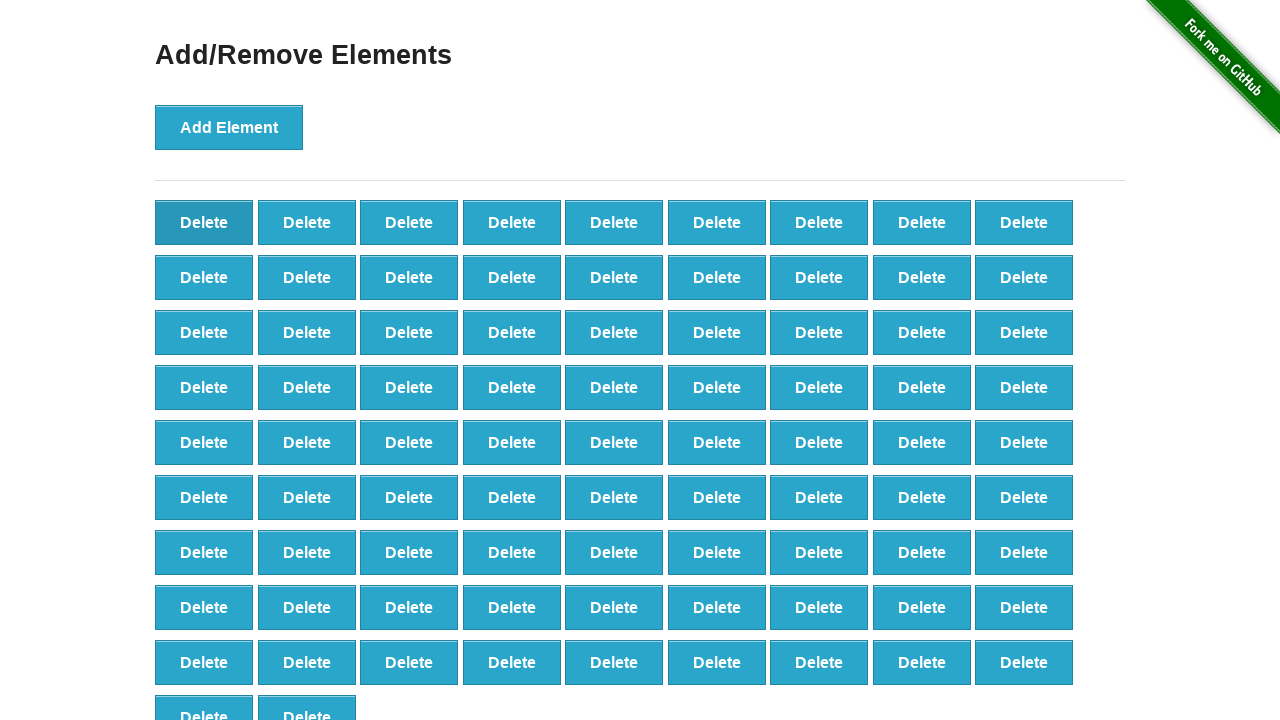

Clicked Delete button (iteration 18/90) at (204, 222) on button.added-manually
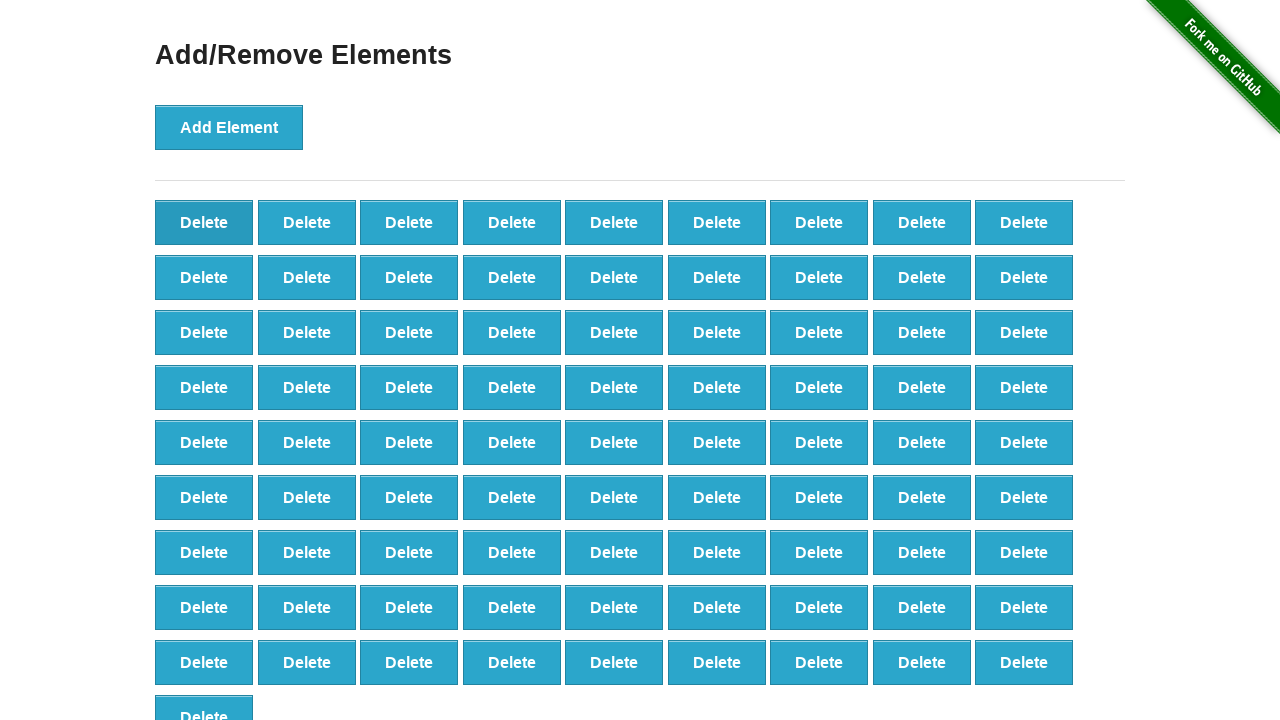

Clicked Delete button (iteration 19/90) at (204, 222) on button.added-manually
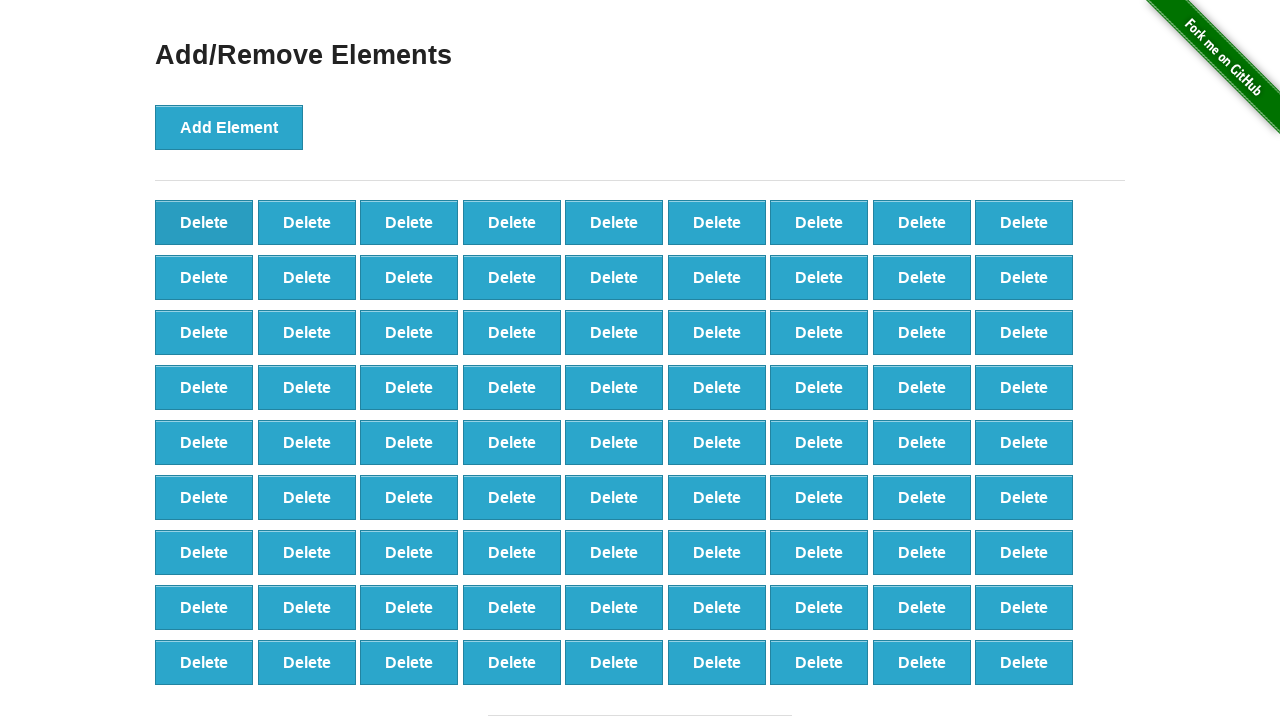

Clicked Delete button (iteration 20/90) at (204, 222) on button.added-manually
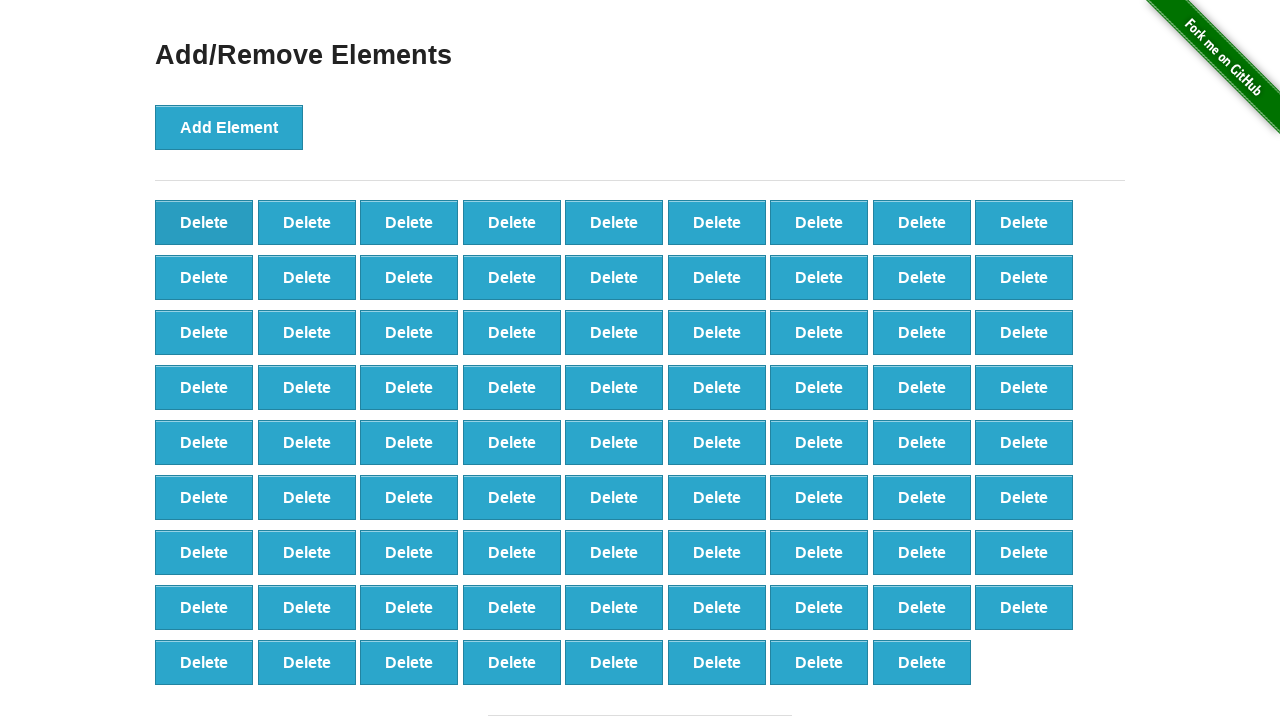

Clicked Delete button (iteration 21/90) at (204, 222) on button.added-manually
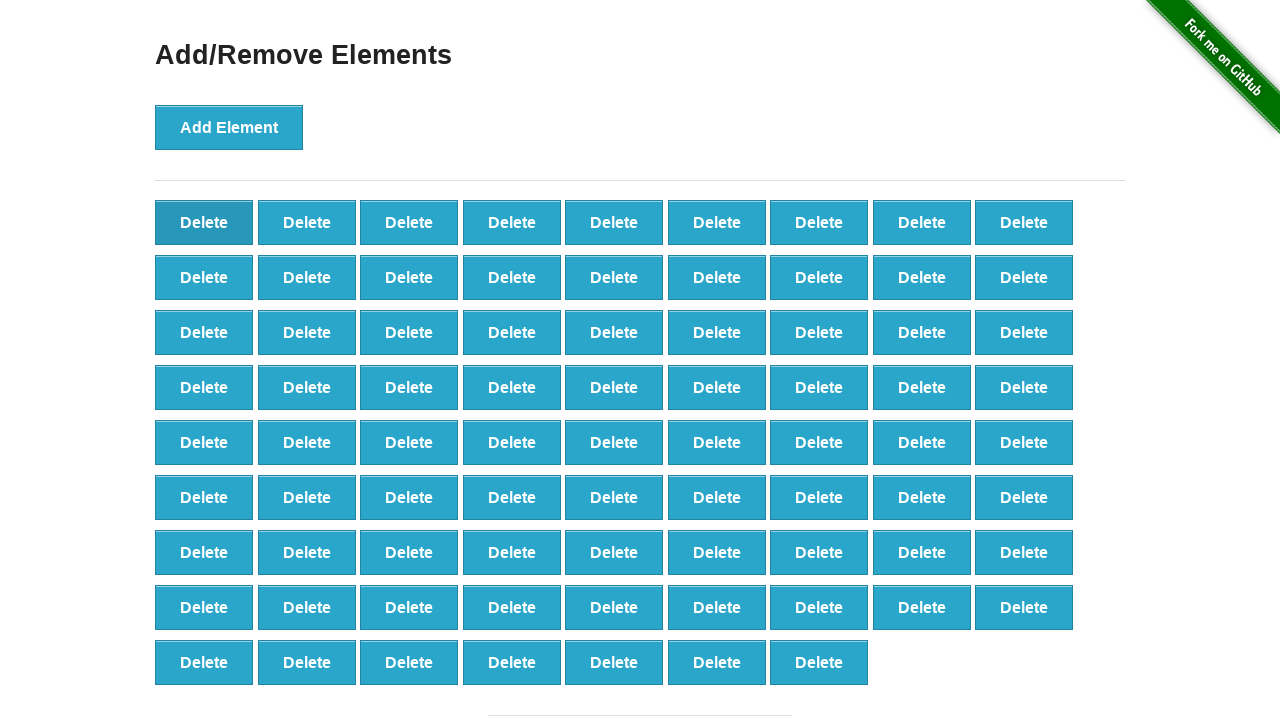

Clicked Delete button (iteration 22/90) at (204, 222) on button.added-manually
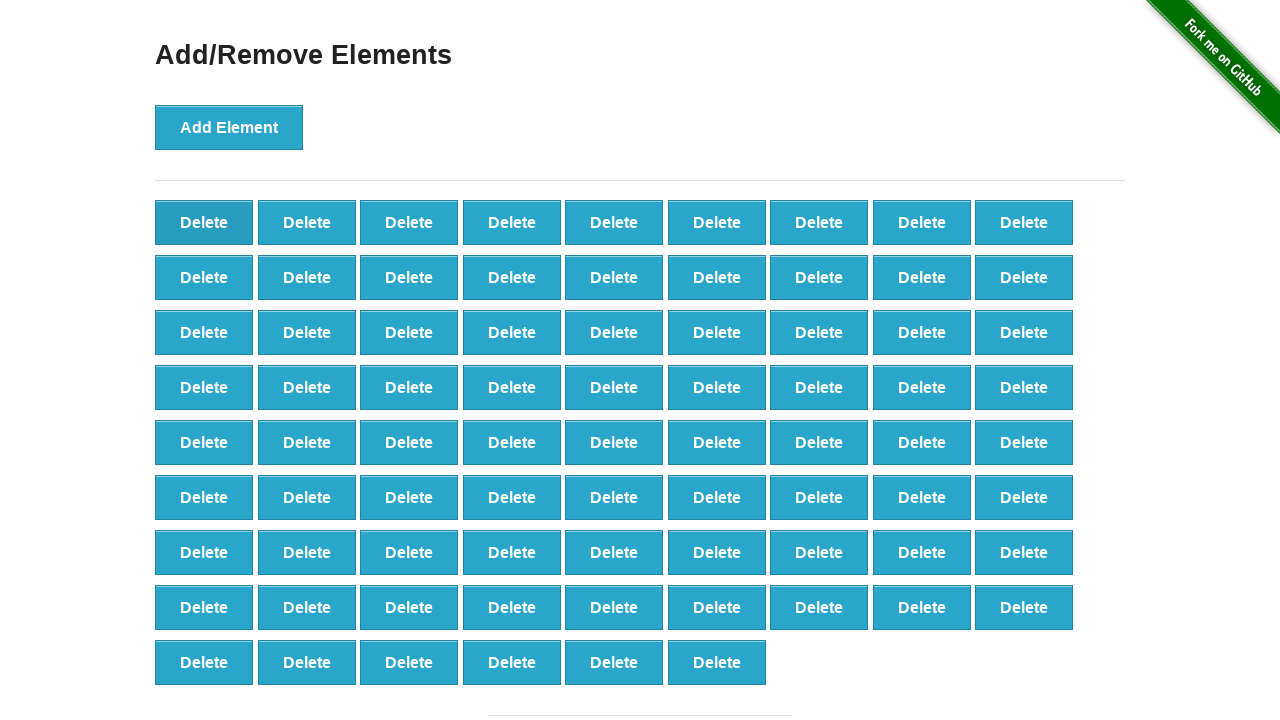

Clicked Delete button (iteration 23/90) at (204, 222) on button.added-manually
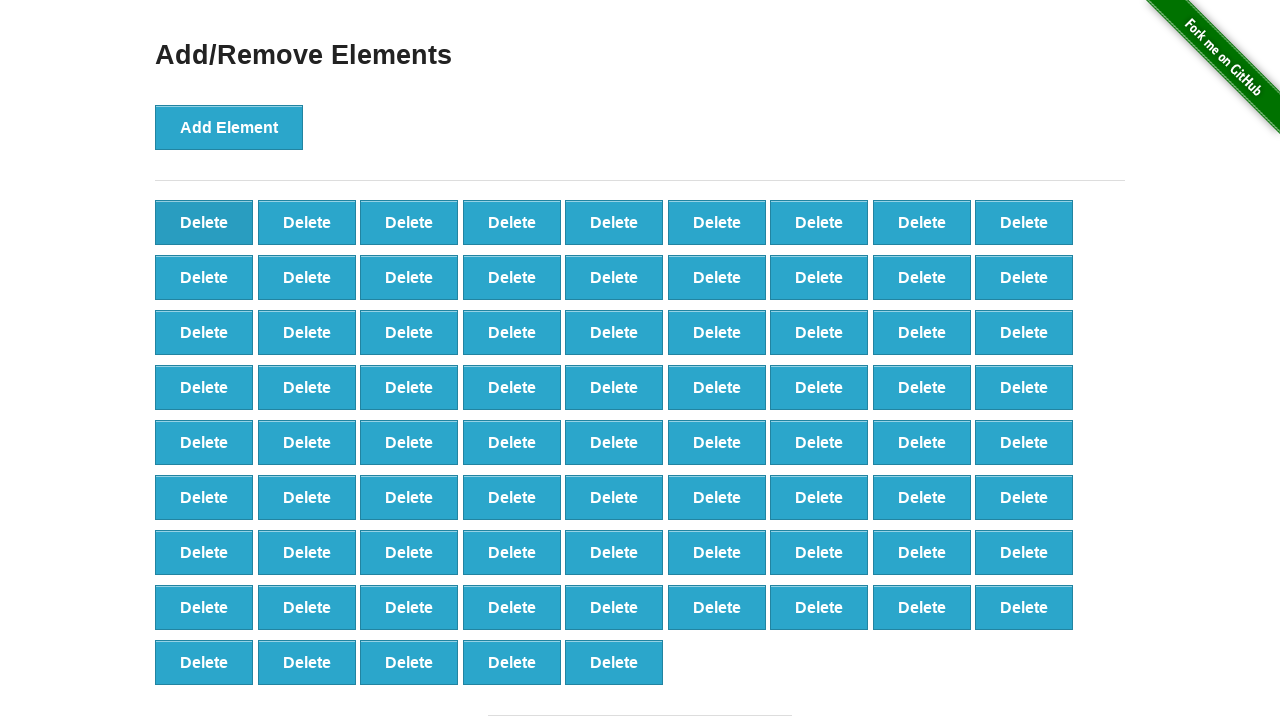

Clicked Delete button (iteration 24/90) at (204, 222) on button.added-manually
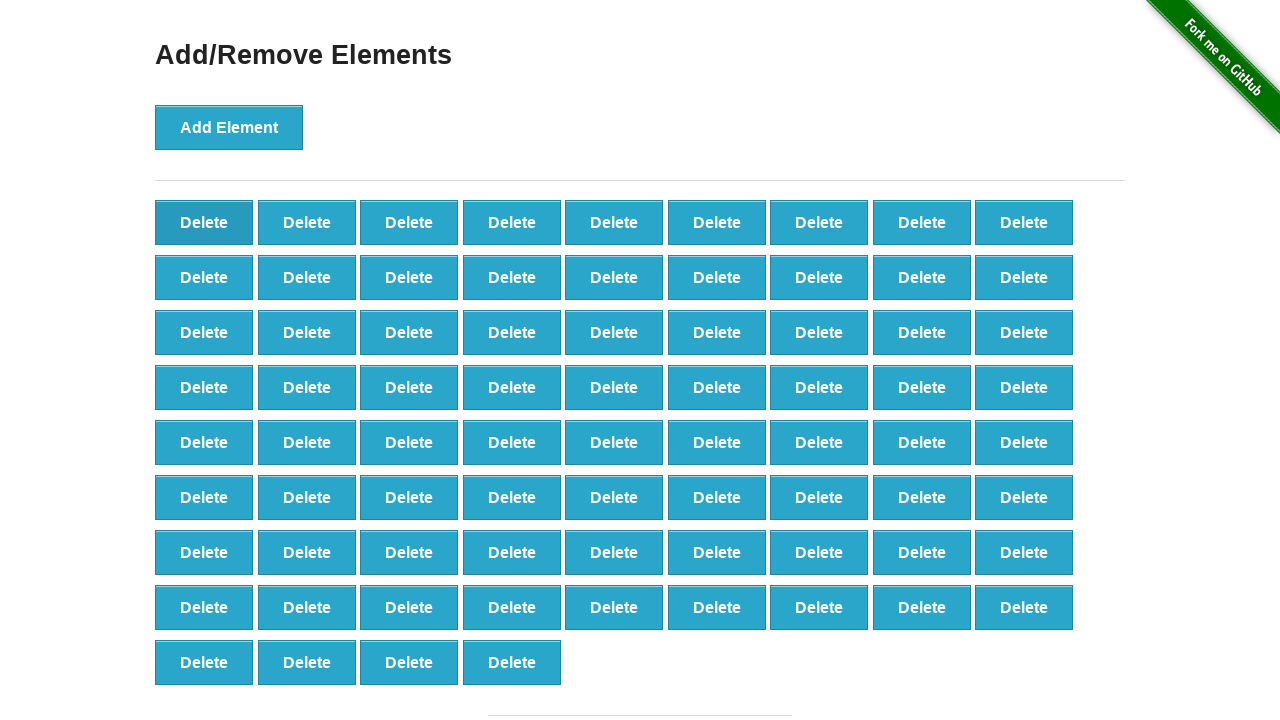

Clicked Delete button (iteration 25/90) at (204, 222) on button.added-manually
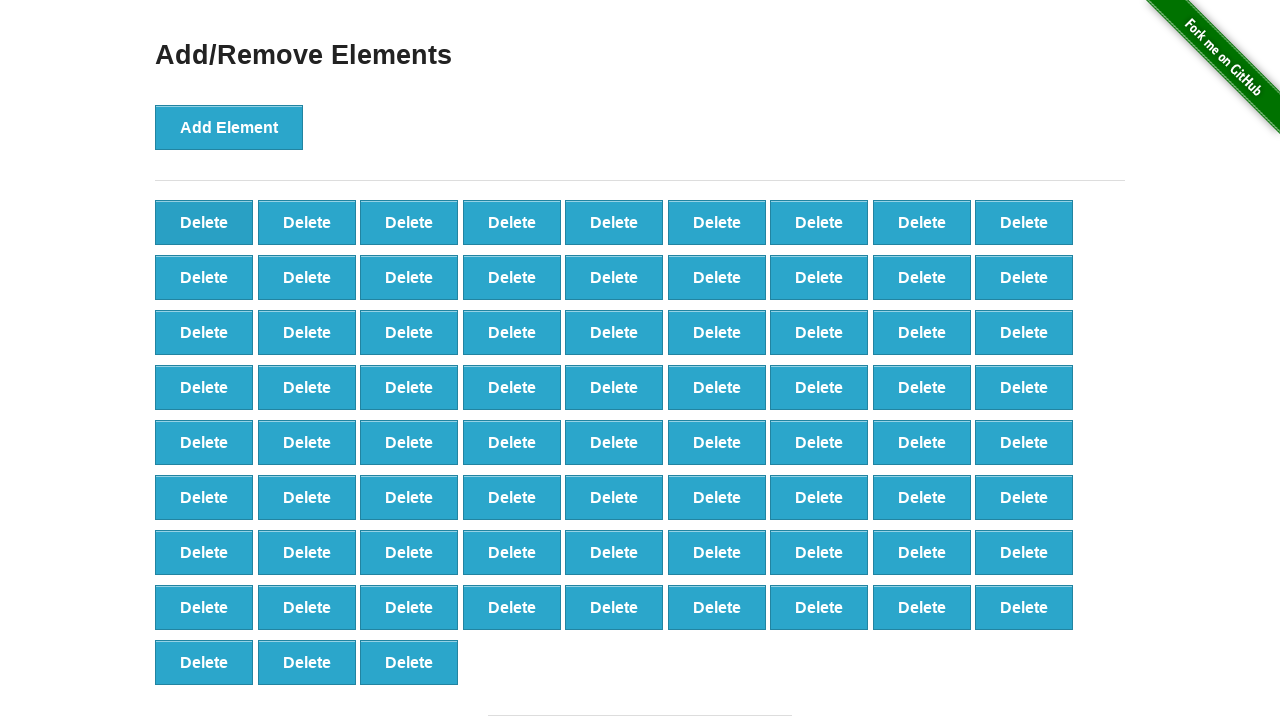

Clicked Delete button (iteration 26/90) at (204, 222) on button.added-manually
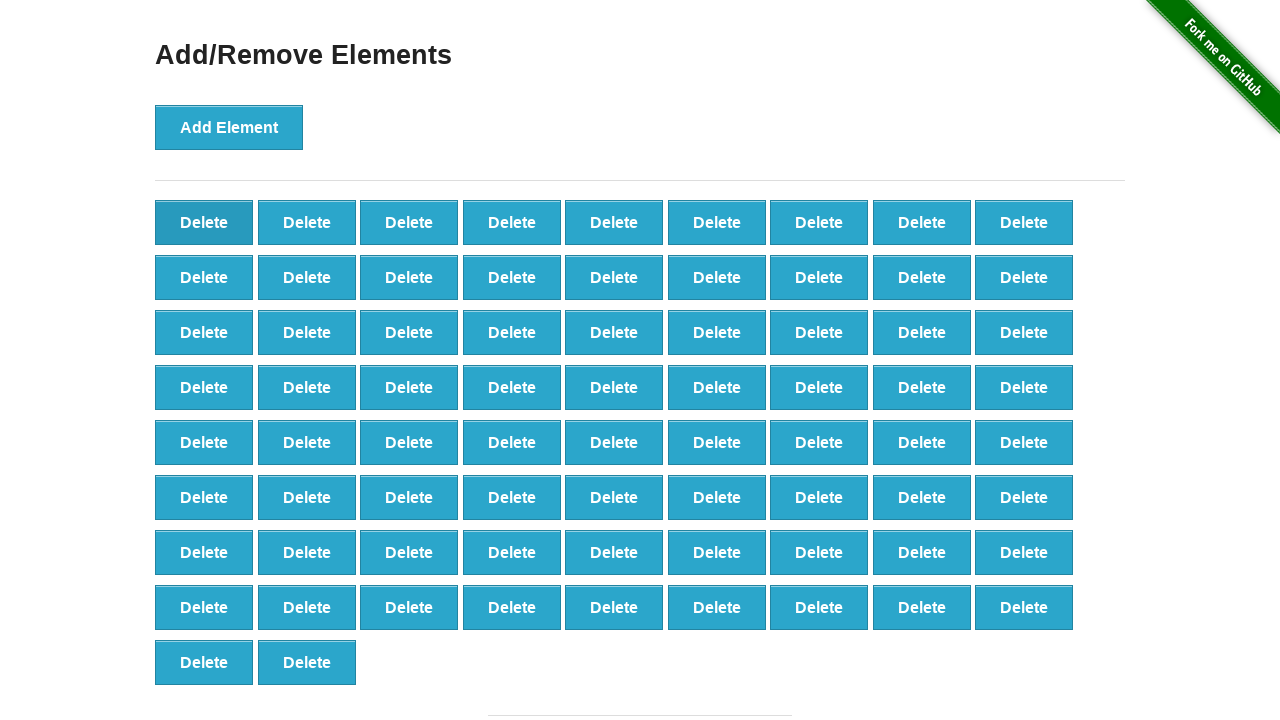

Clicked Delete button (iteration 27/90) at (204, 222) on button.added-manually
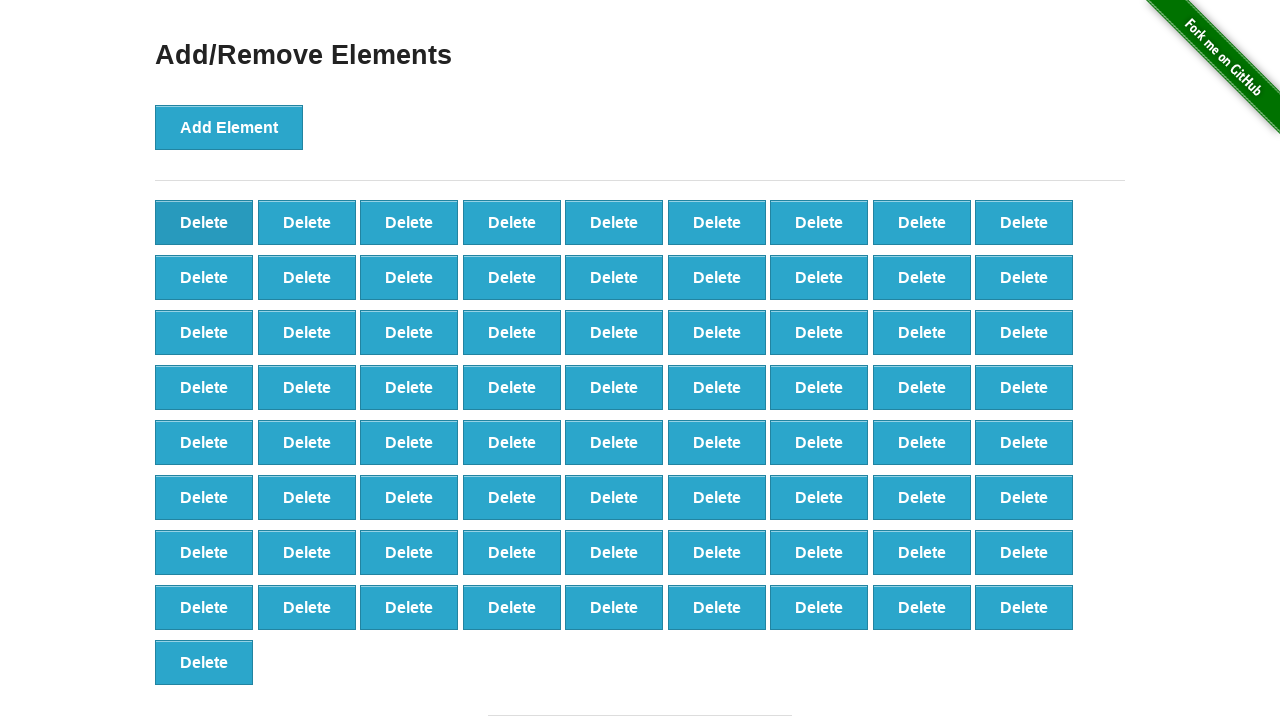

Clicked Delete button (iteration 28/90) at (204, 222) on button.added-manually
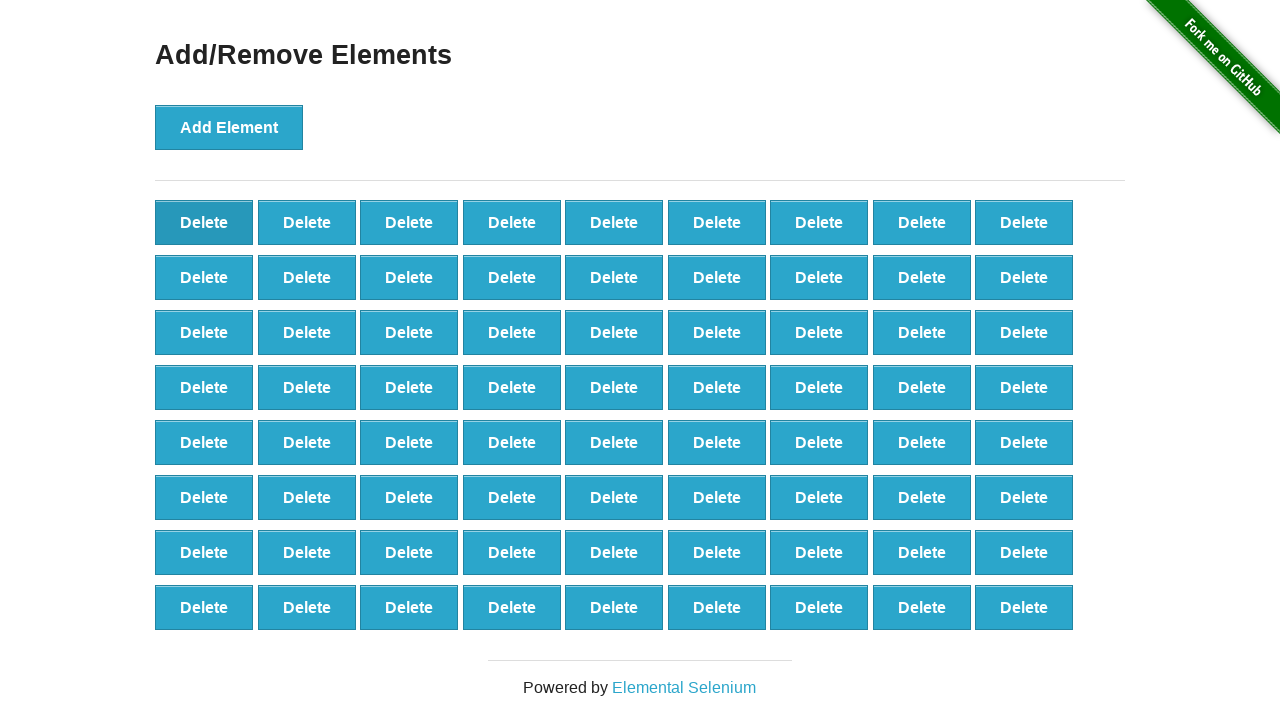

Clicked Delete button (iteration 29/90) at (204, 222) on button.added-manually
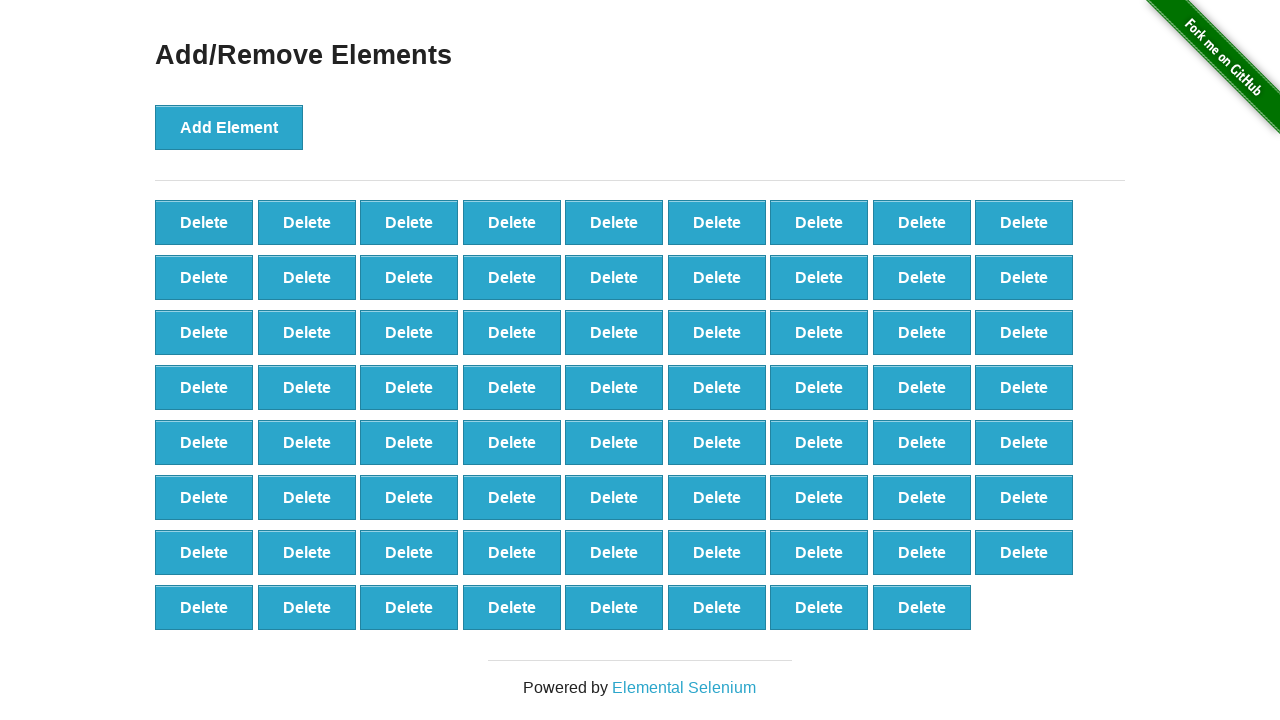

Clicked Delete button (iteration 30/90) at (204, 222) on button.added-manually
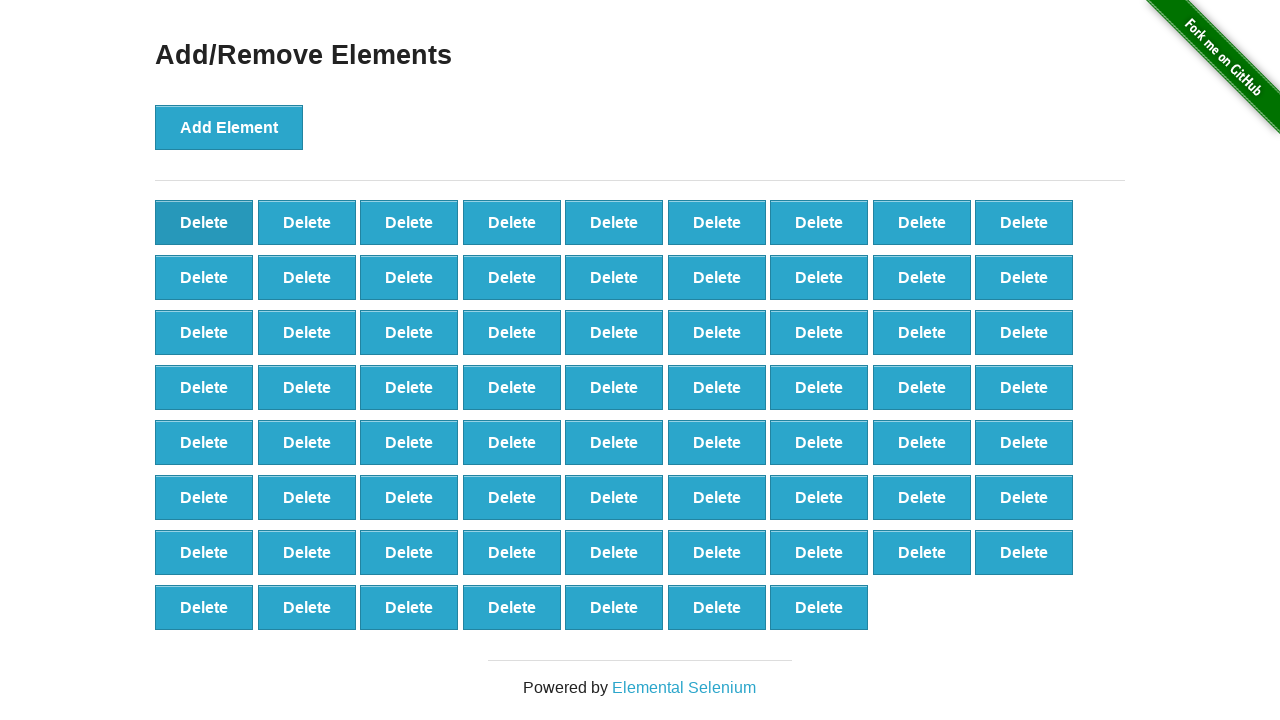

Clicked Delete button (iteration 31/90) at (204, 222) on button.added-manually
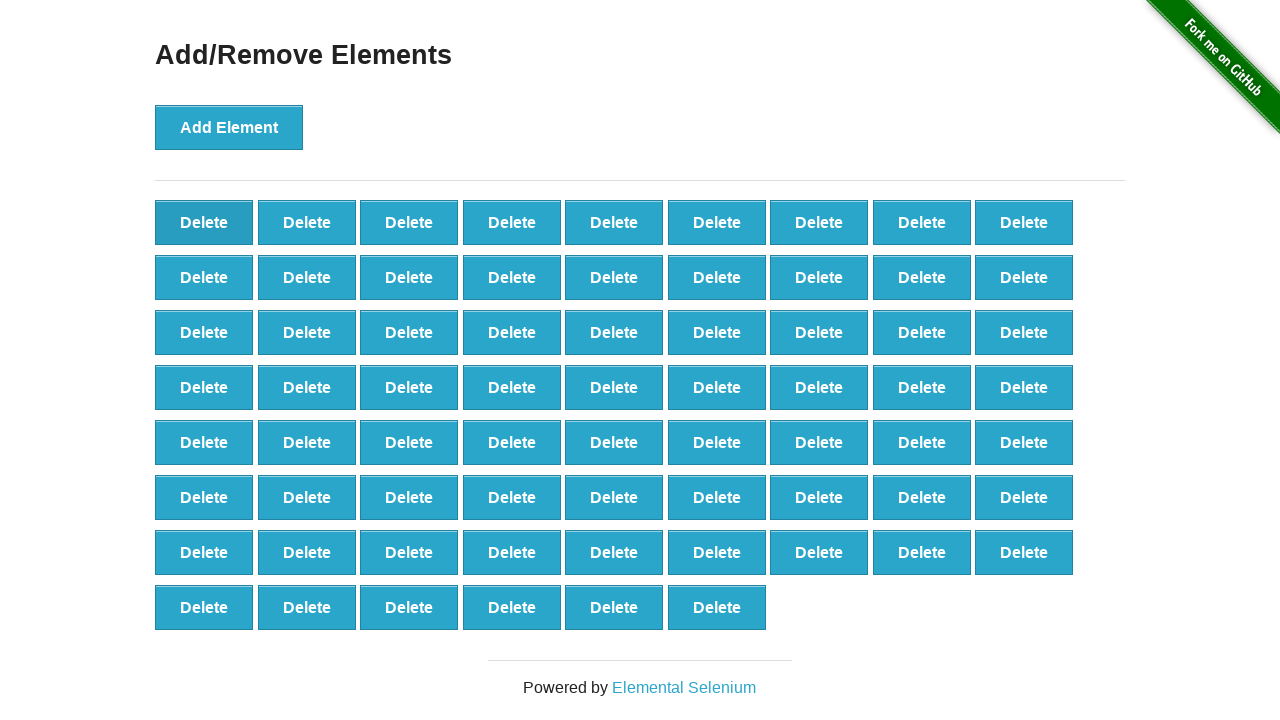

Clicked Delete button (iteration 32/90) at (204, 222) on button.added-manually
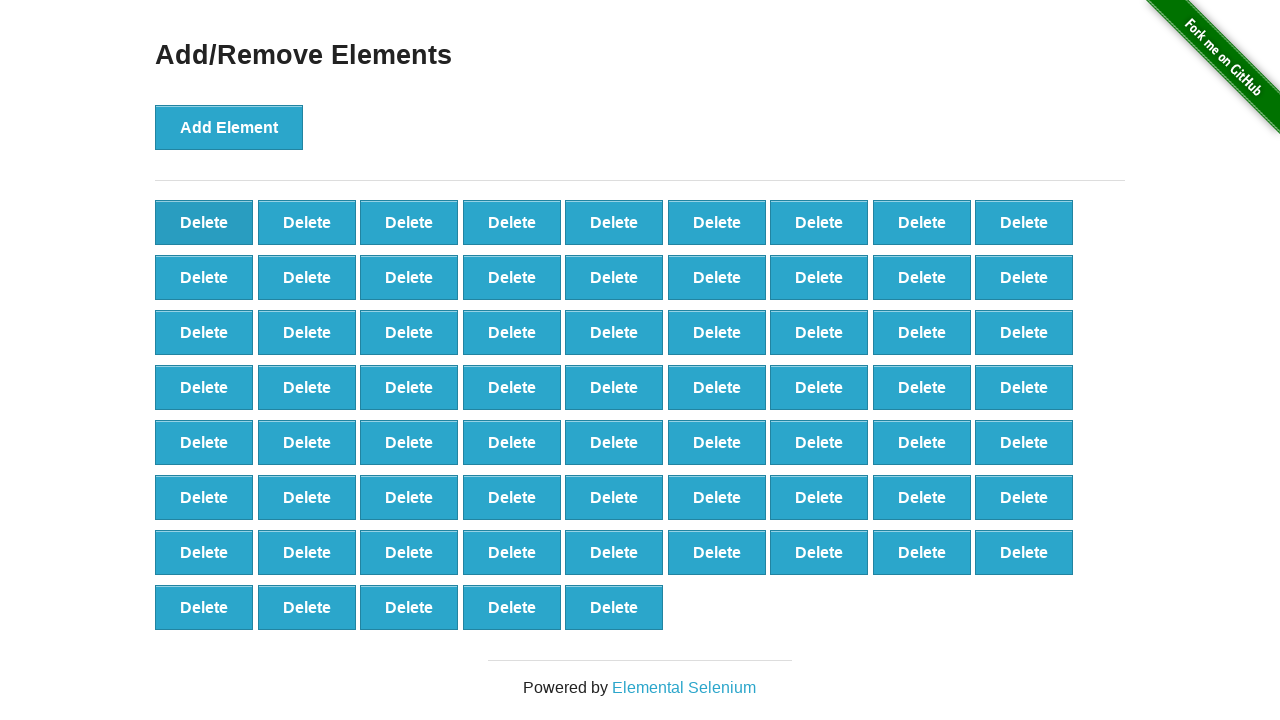

Clicked Delete button (iteration 33/90) at (204, 222) on button.added-manually
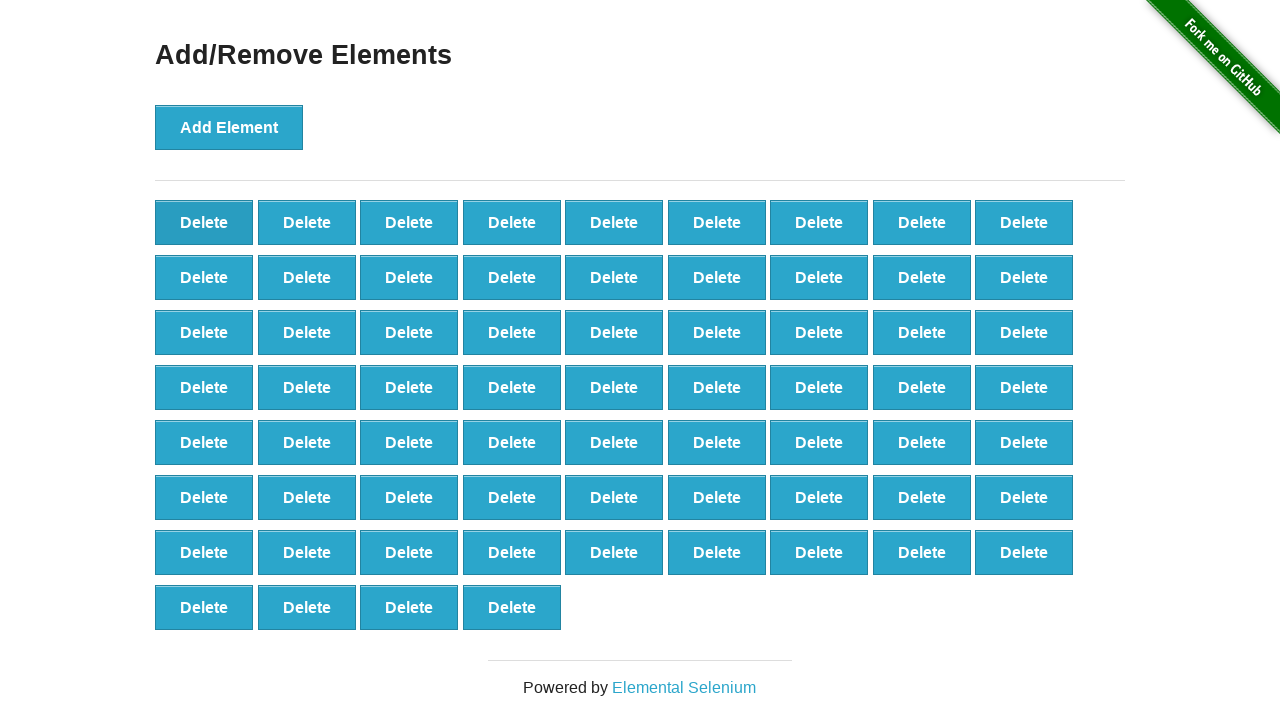

Clicked Delete button (iteration 34/90) at (204, 222) on button.added-manually
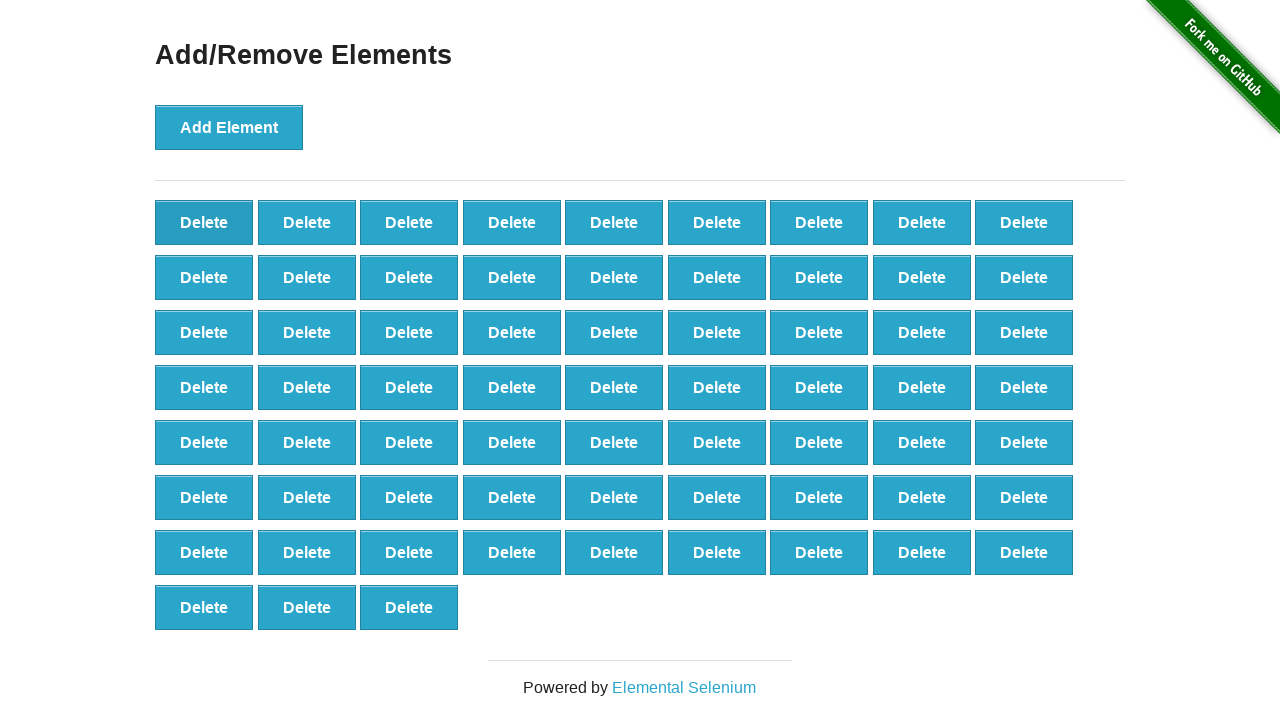

Clicked Delete button (iteration 35/90) at (204, 222) on button.added-manually
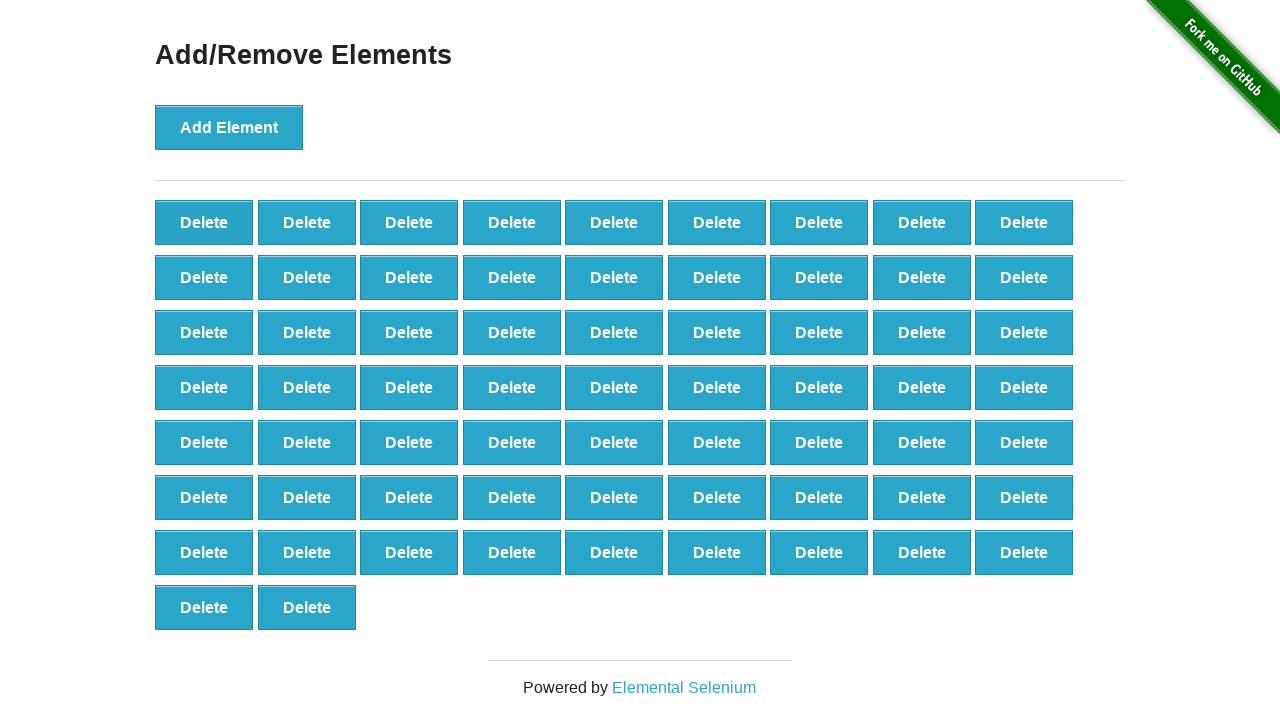

Clicked Delete button (iteration 36/90) at (204, 222) on button.added-manually
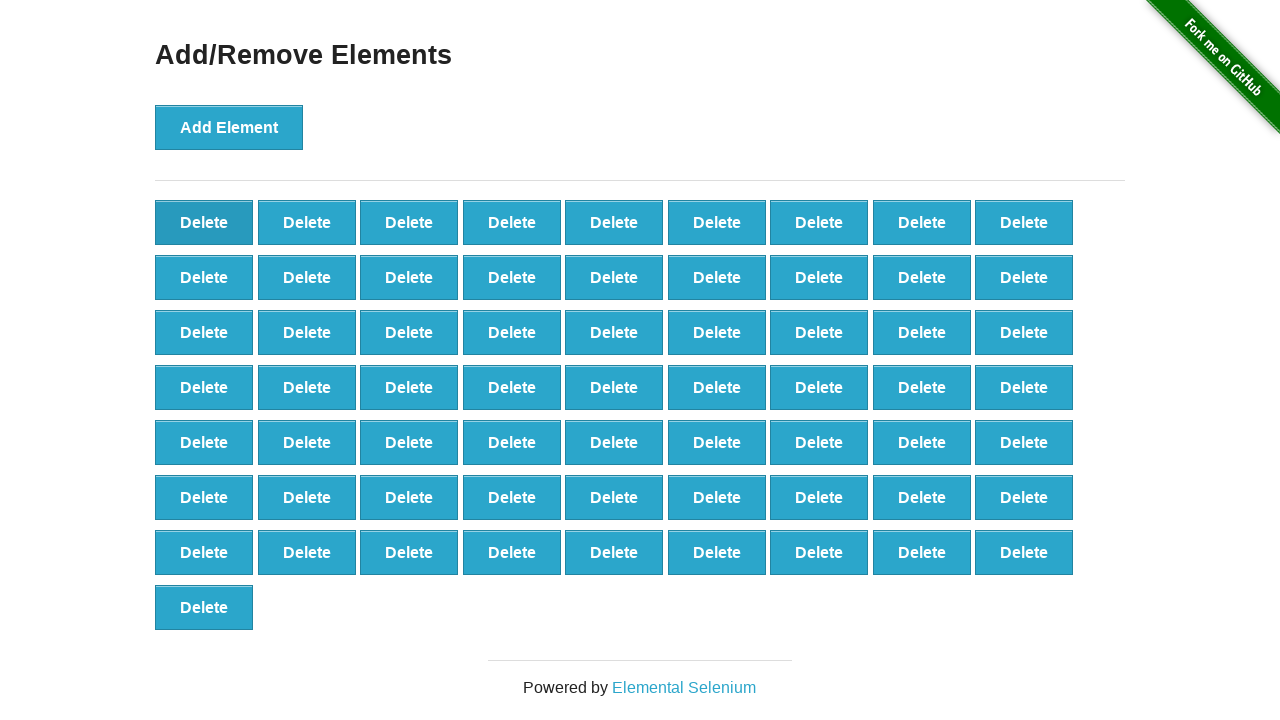

Clicked Delete button (iteration 37/90) at (204, 222) on button.added-manually
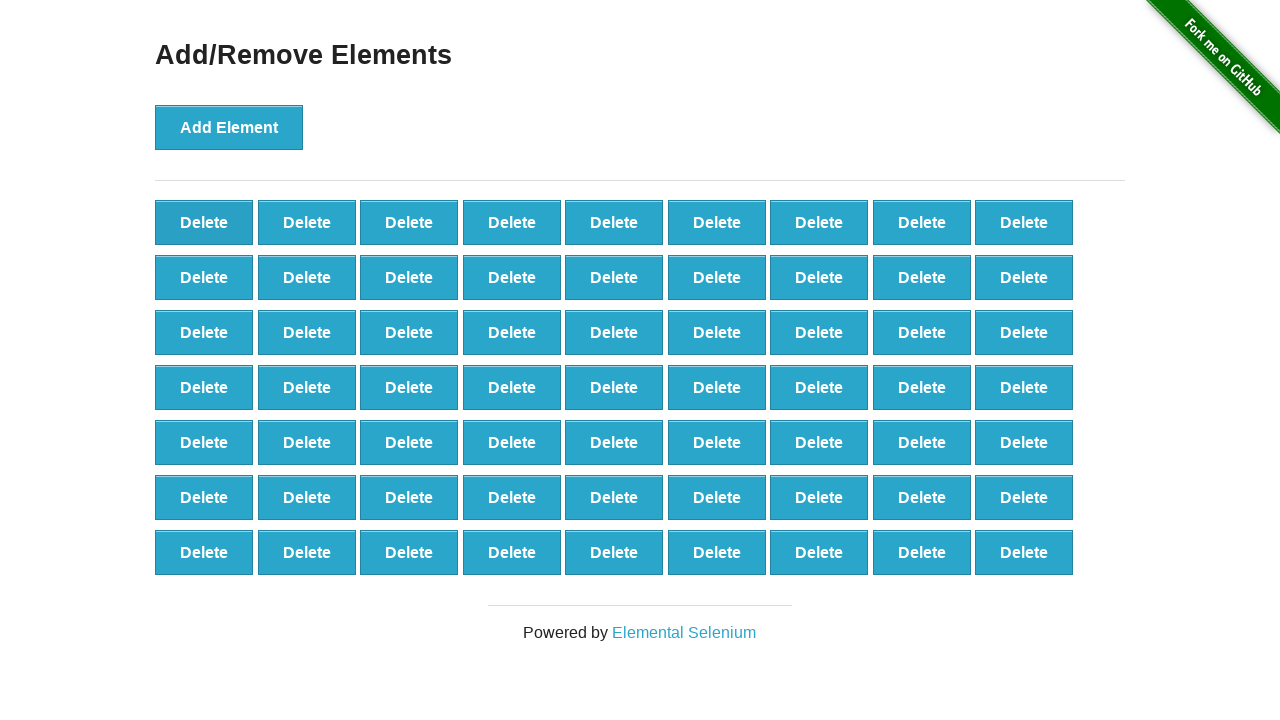

Clicked Delete button (iteration 38/90) at (204, 222) on button.added-manually
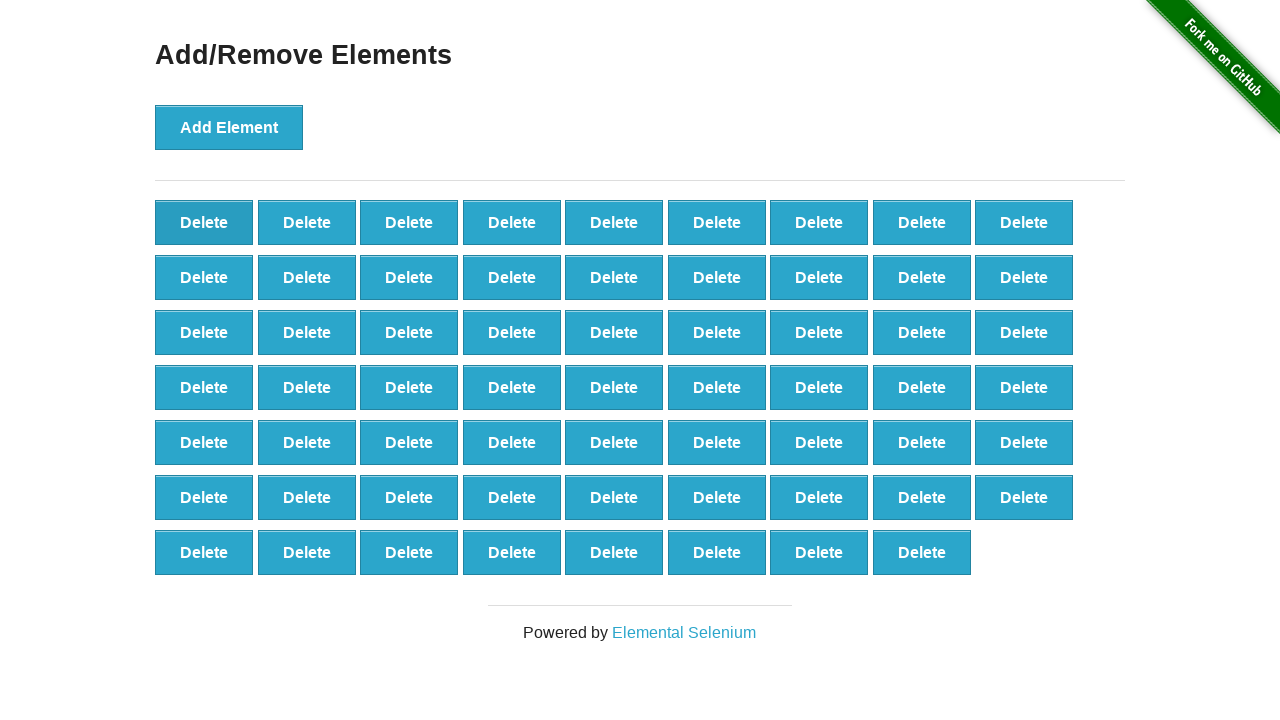

Clicked Delete button (iteration 39/90) at (204, 222) on button.added-manually
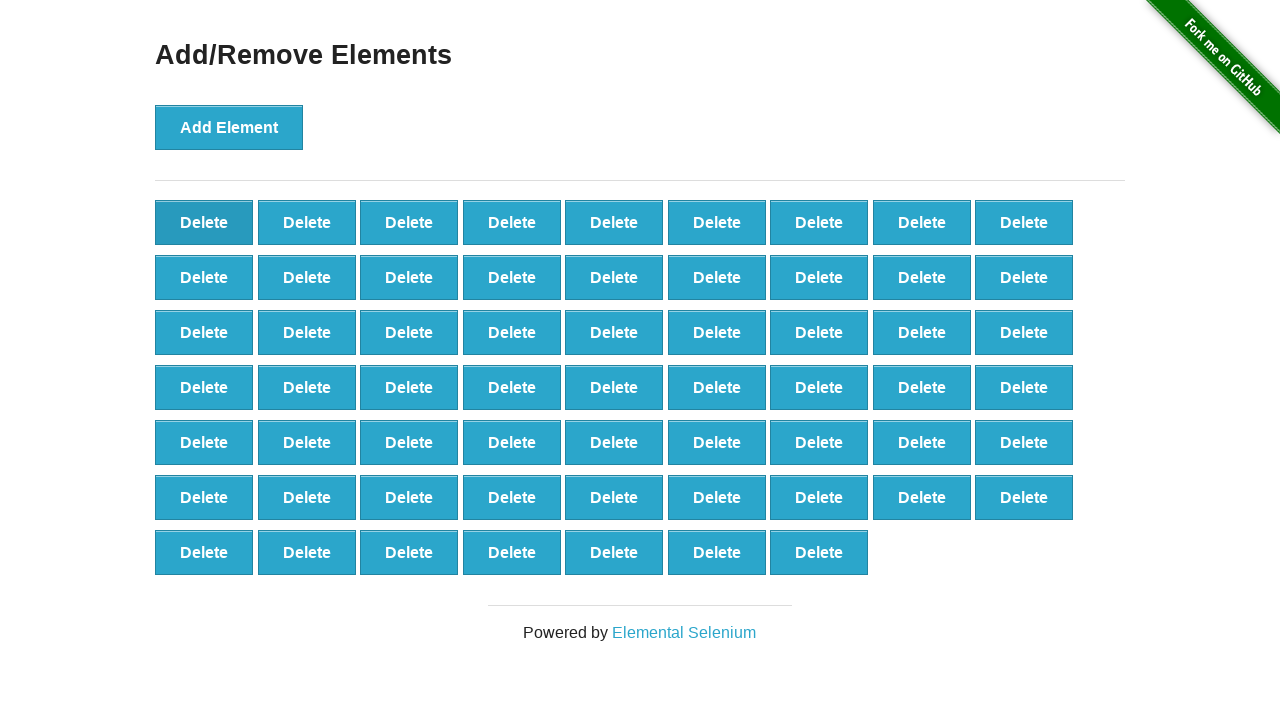

Clicked Delete button (iteration 40/90) at (204, 222) on button.added-manually
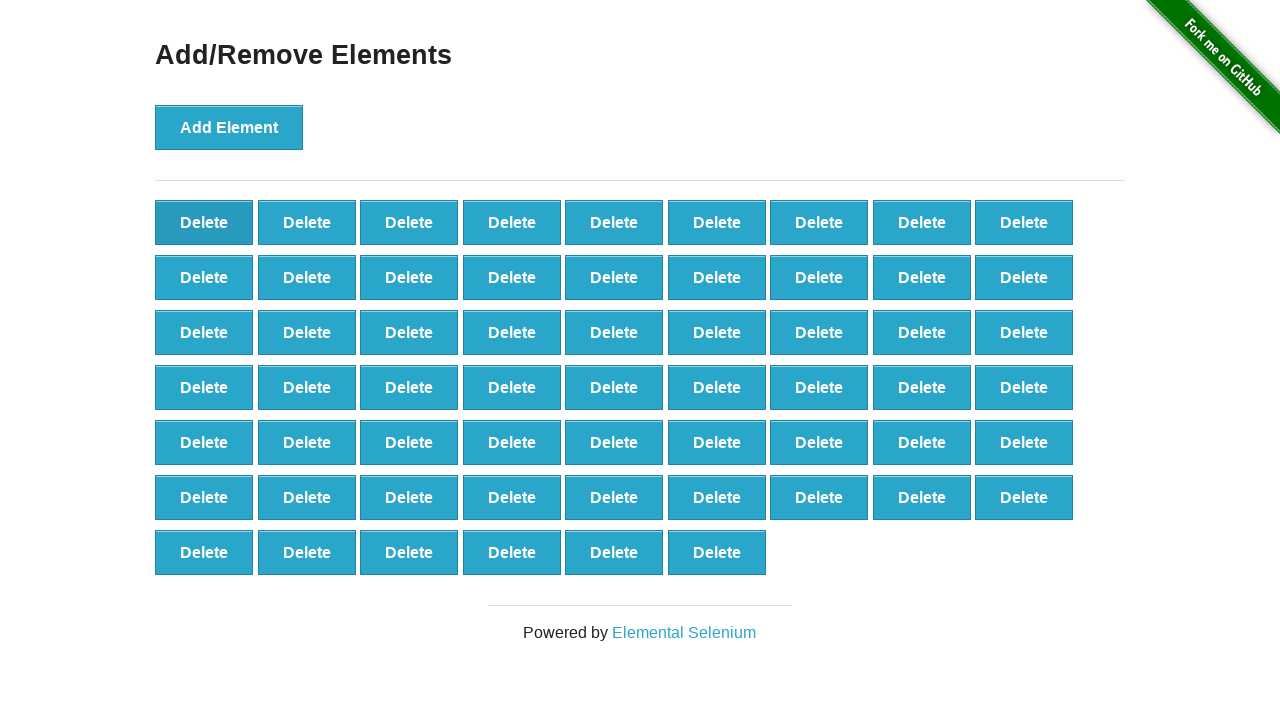

Clicked Delete button (iteration 41/90) at (204, 222) on button.added-manually
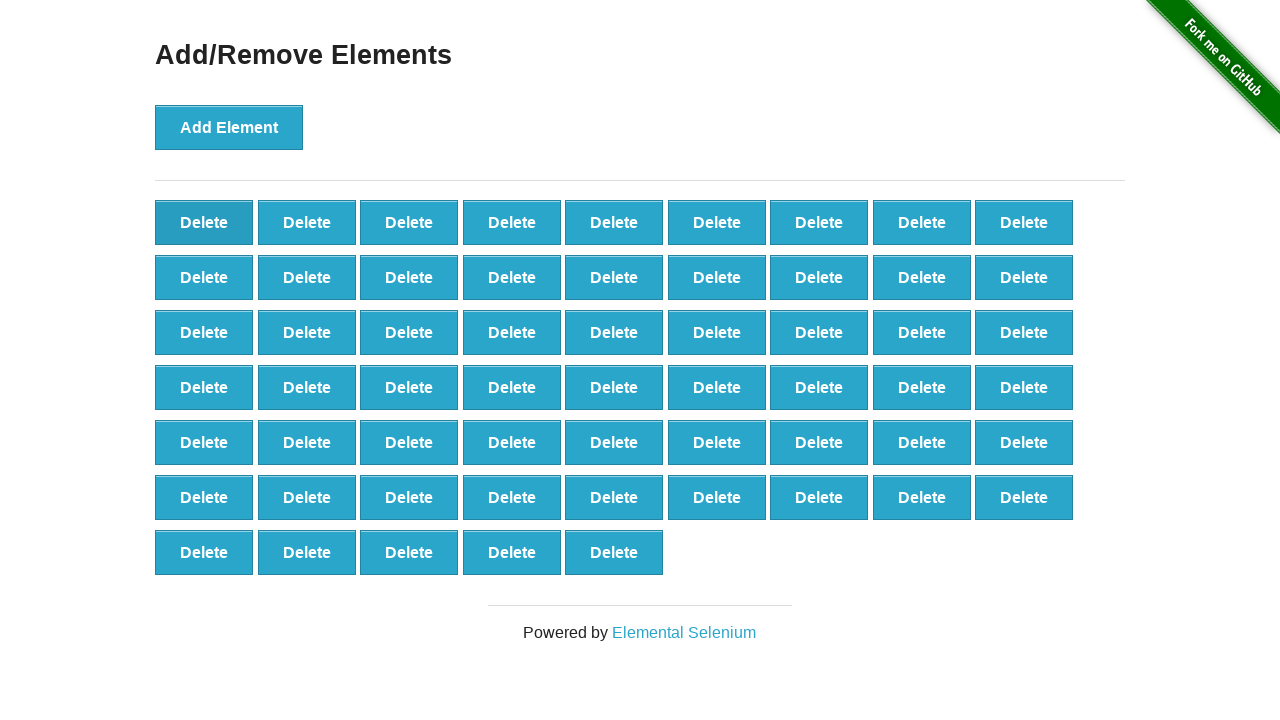

Clicked Delete button (iteration 42/90) at (204, 222) on button.added-manually
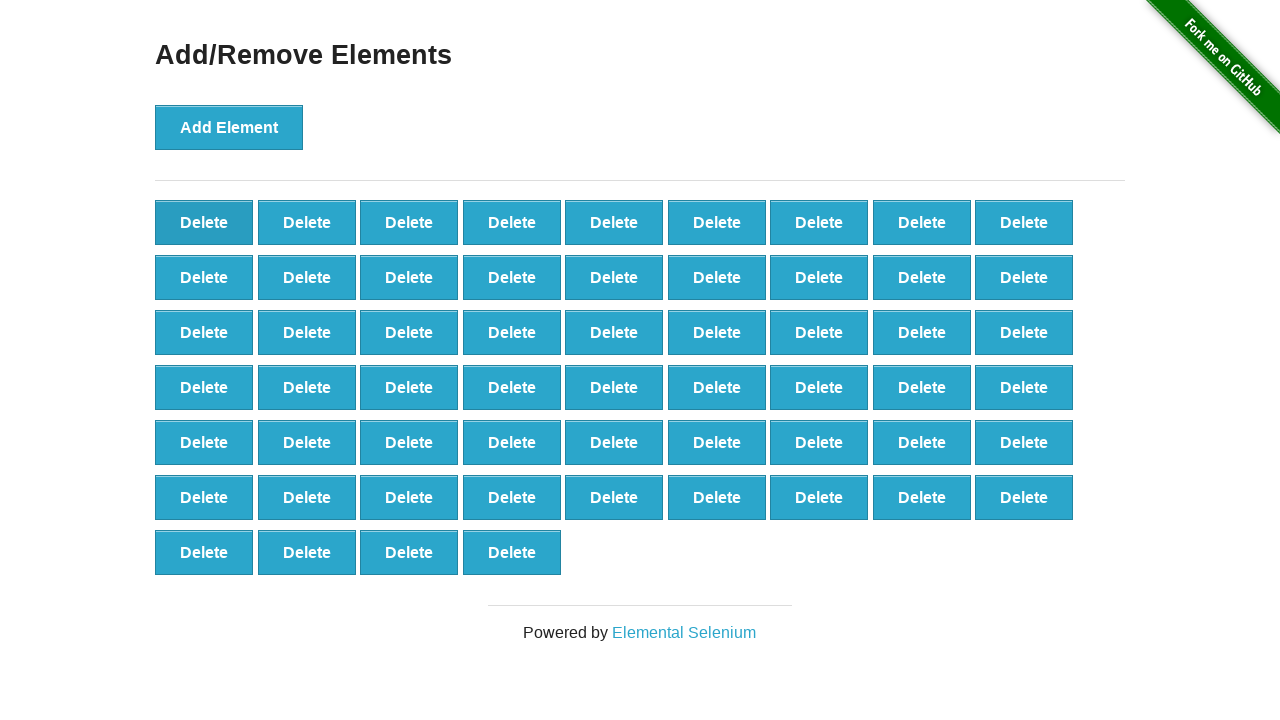

Clicked Delete button (iteration 43/90) at (204, 222) on button.added-manually
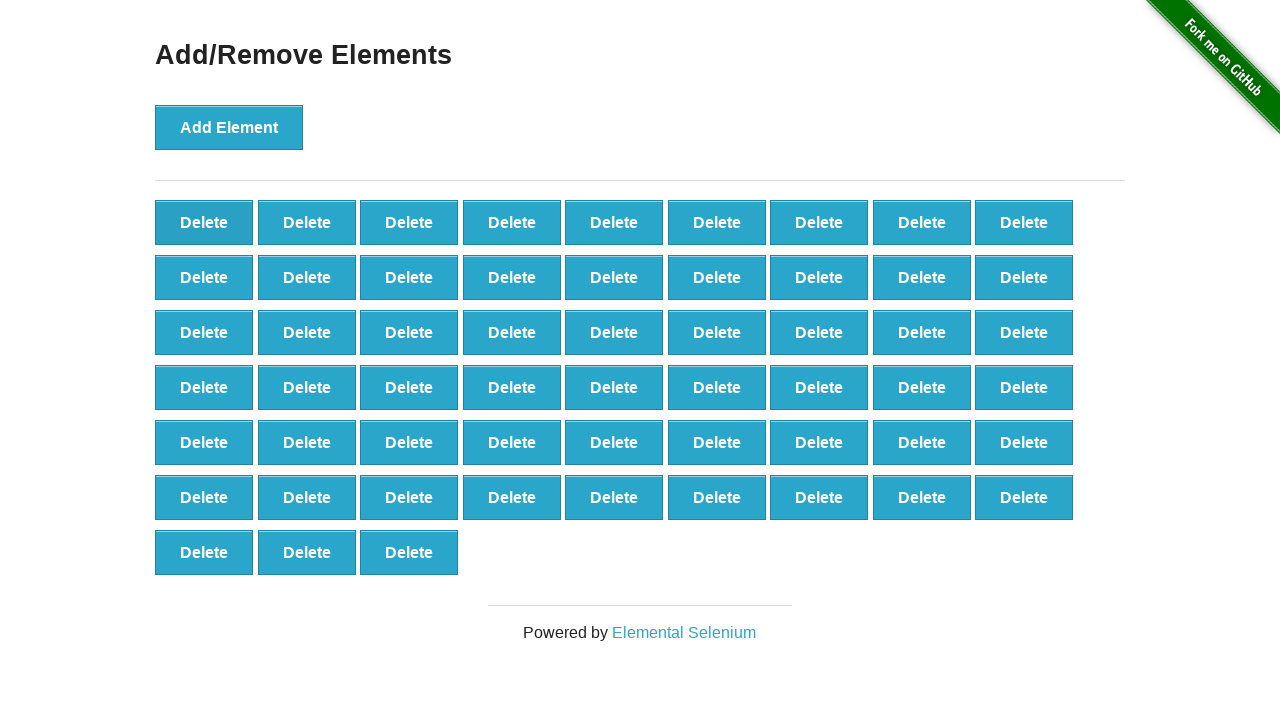

Clicked Delete button (iteration 44/90) at (204, 222) on button.added-manually
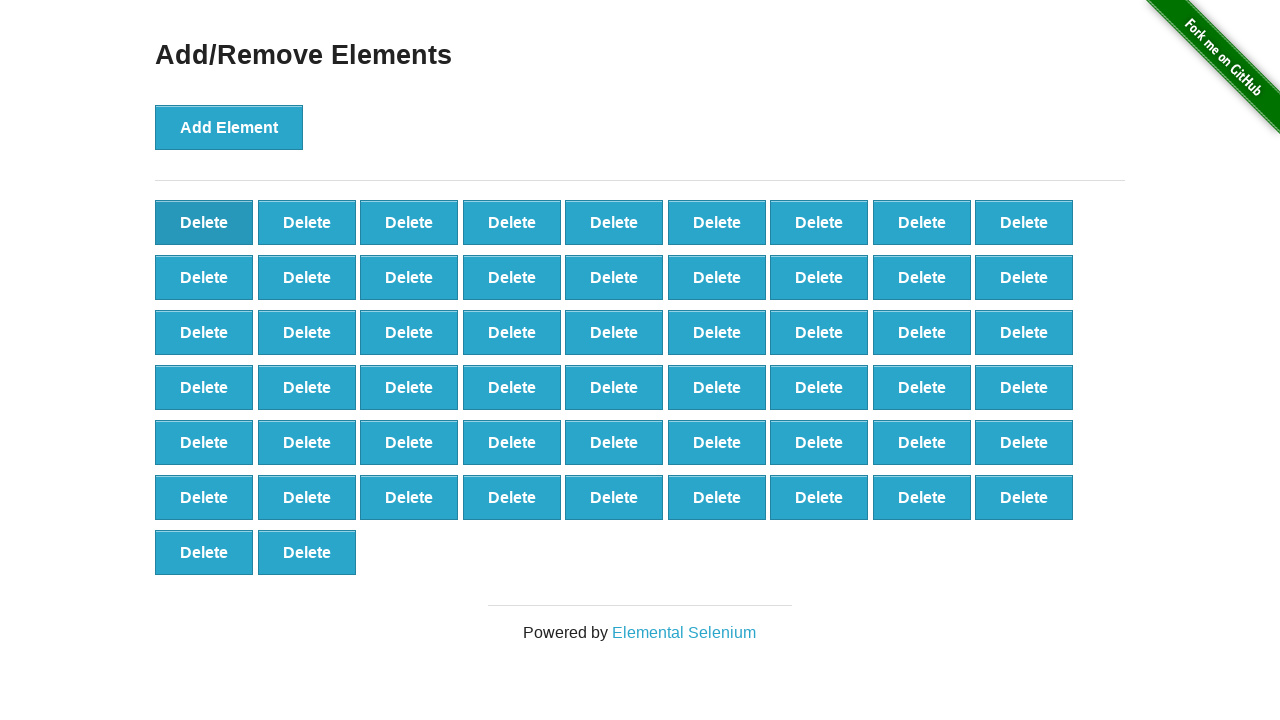

Clicked Delete button (iteration 45/90) at (204, 222) on button.added-manually
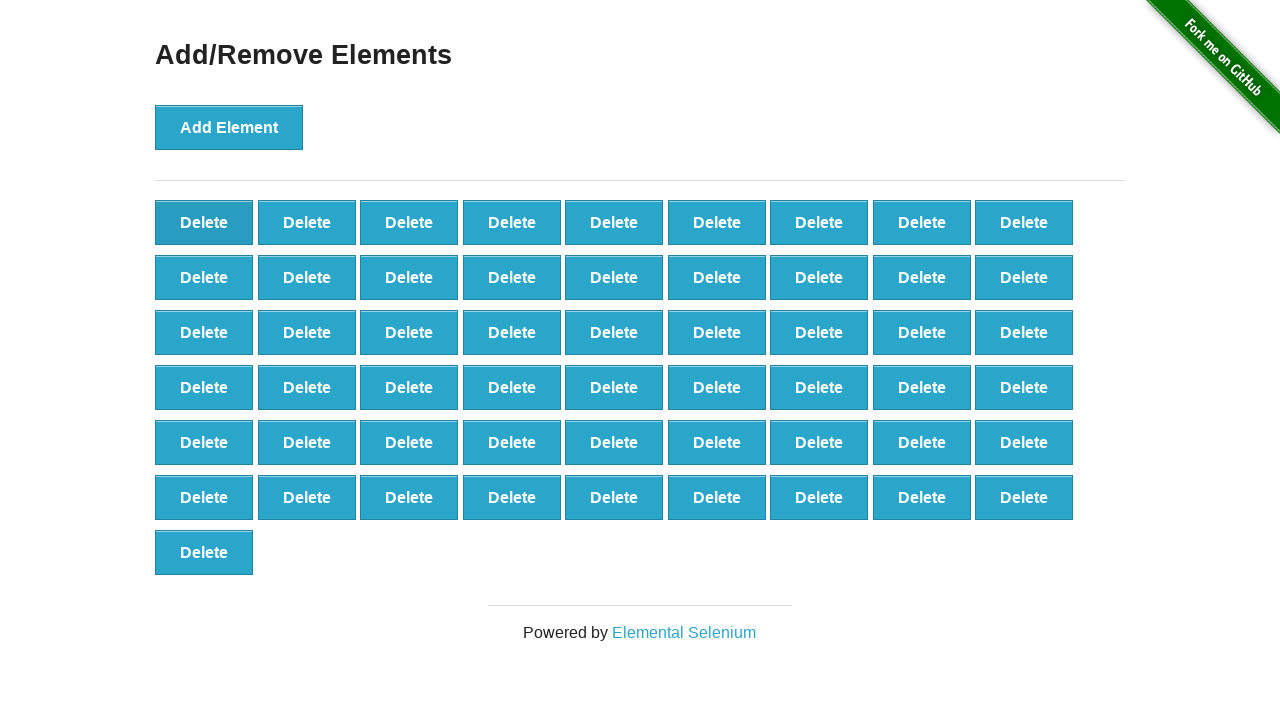

Clicked Delete button (iteration 46/90) at (204, 222) on button.added-manually
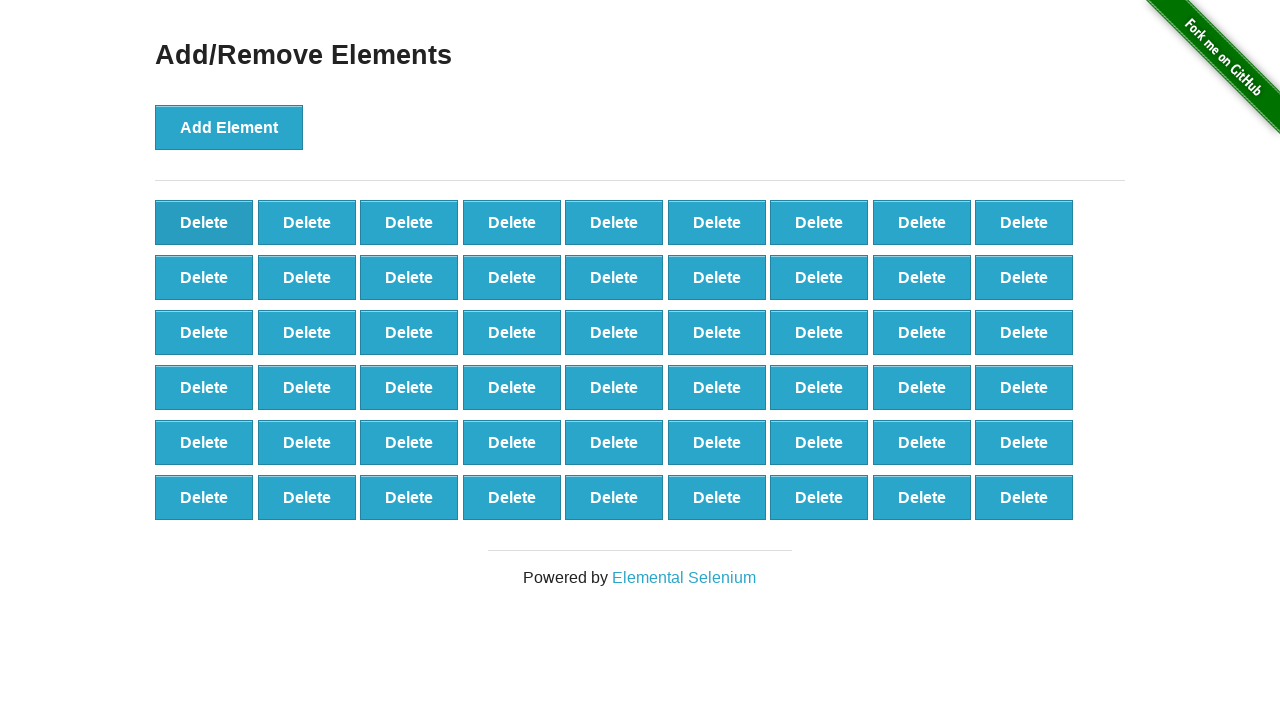

Clicked Delete button (iteration 47/90) at (204, 222) on button.added-manually
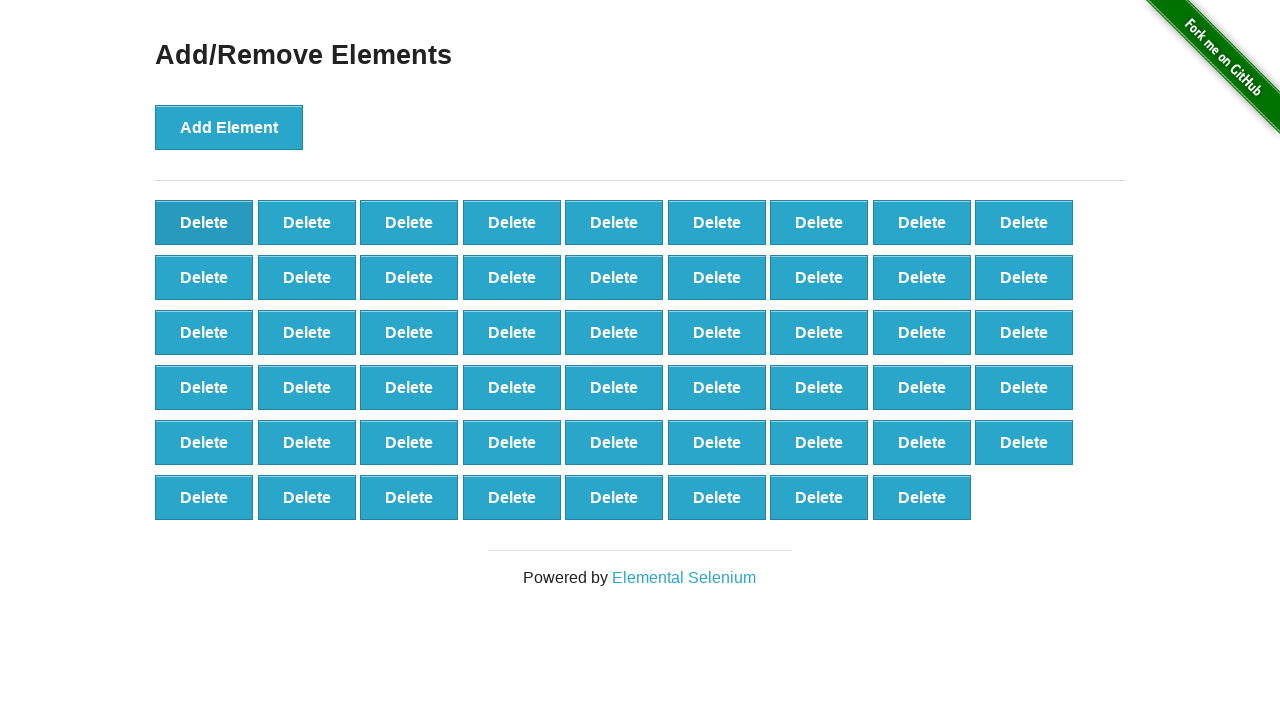

Clicked Delete button (iteration 48/90) at (204, 222) on button.added-manually
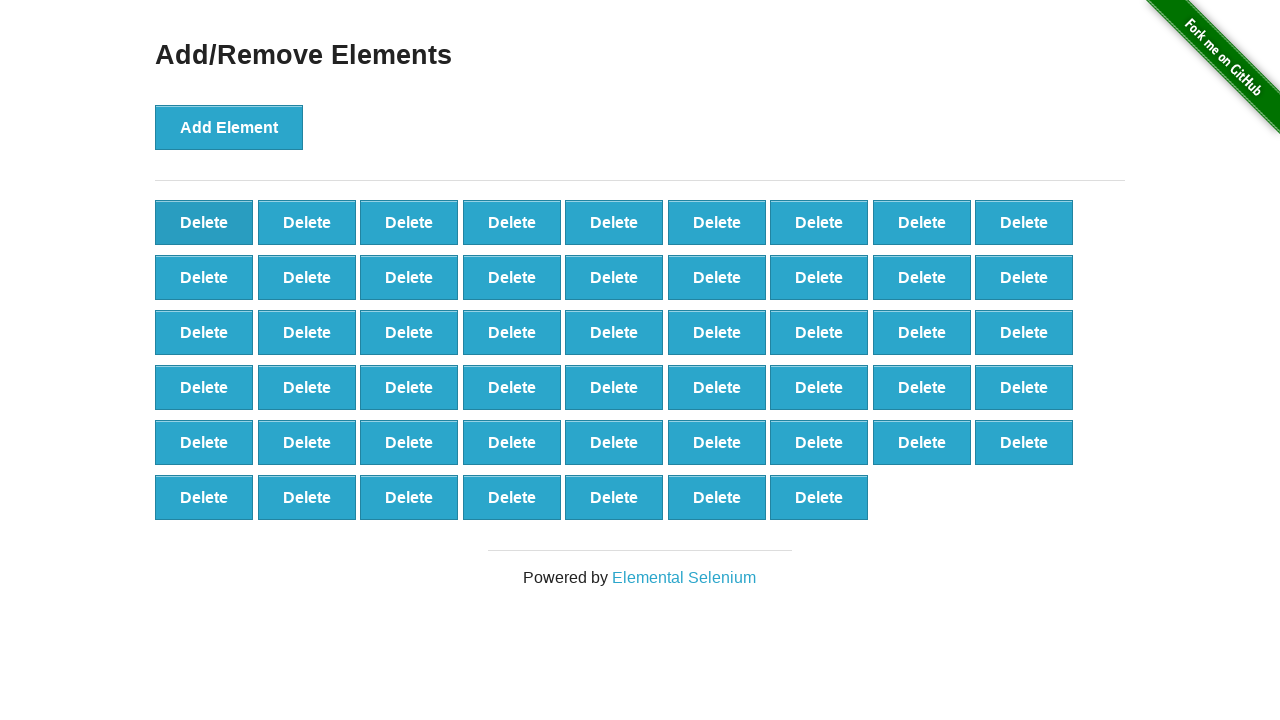

Clicked Delete button (iteration 49/90) at (204, 222) on button.added-manually
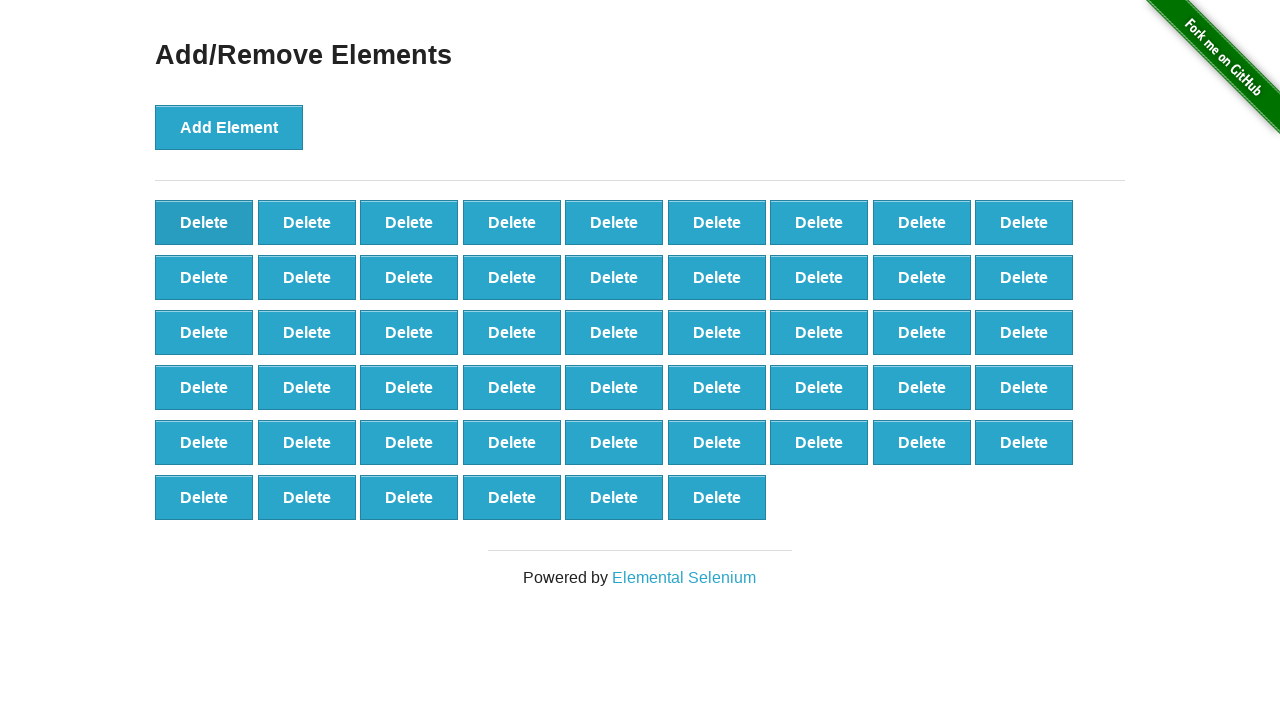

Clicked Delete button (iteration 50/90) at (204, 222) on button.added-manually
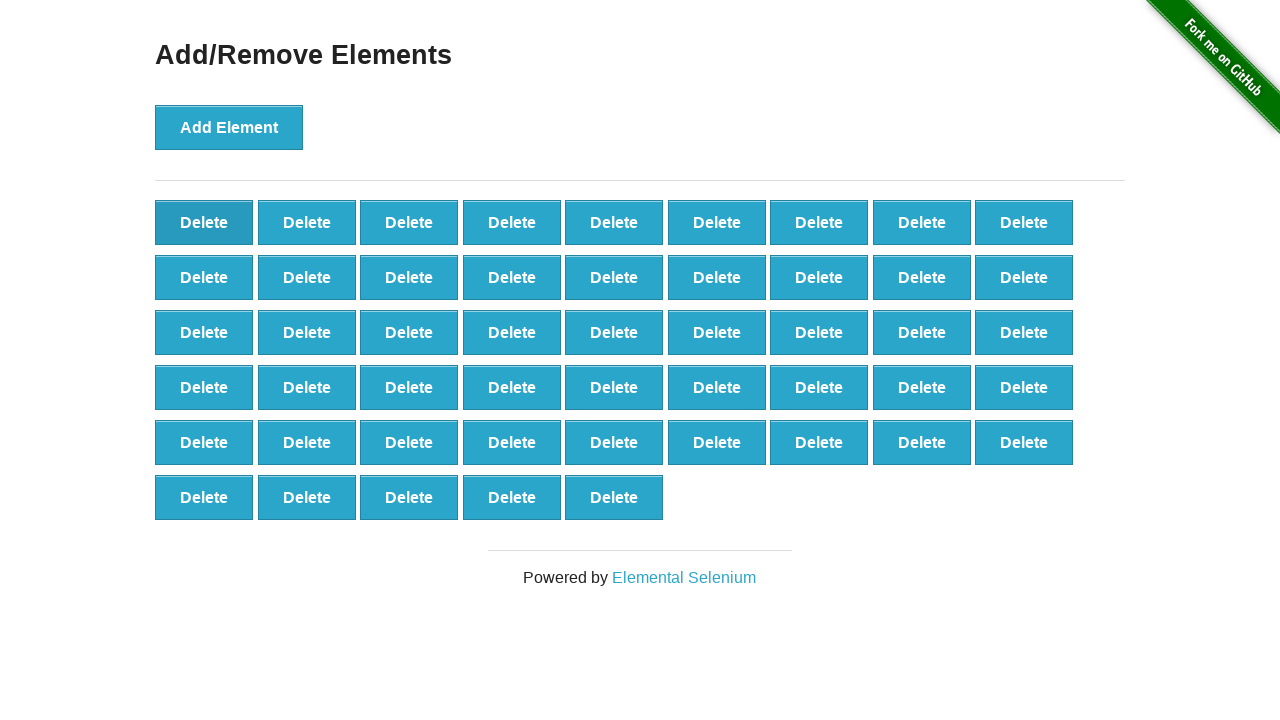

Clicked Delete button (iteration 51/90) at (204, 222) on button.added-manually
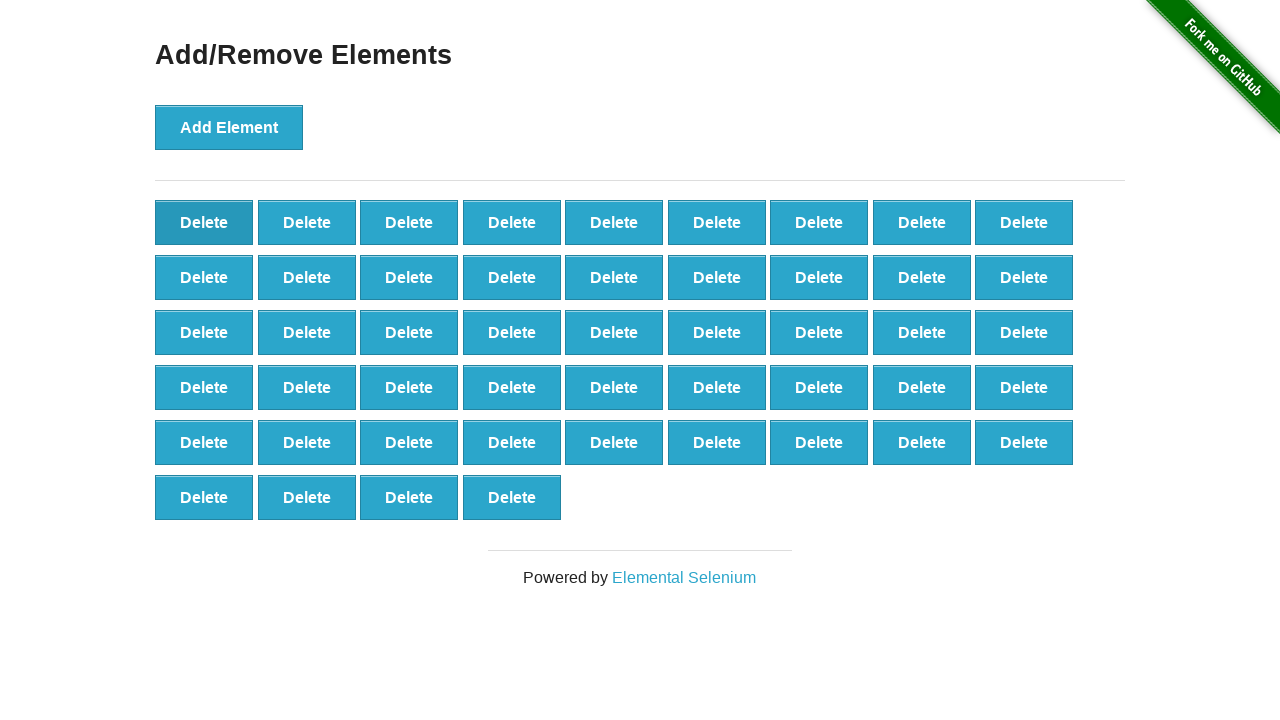

Clicked Delete button (iteration 52/90) at (204, 222) on button.added-manually
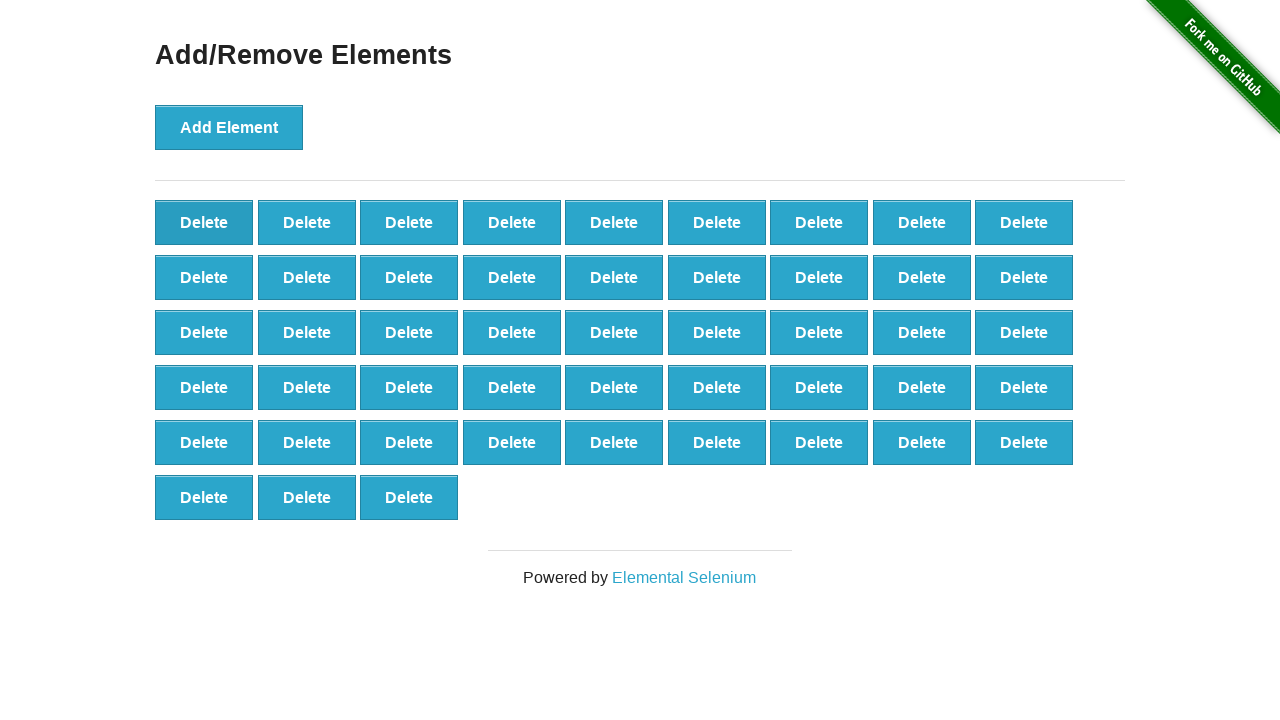

Clicked Delete button (iteration 53/90) at (204, 222) on button.added-manually
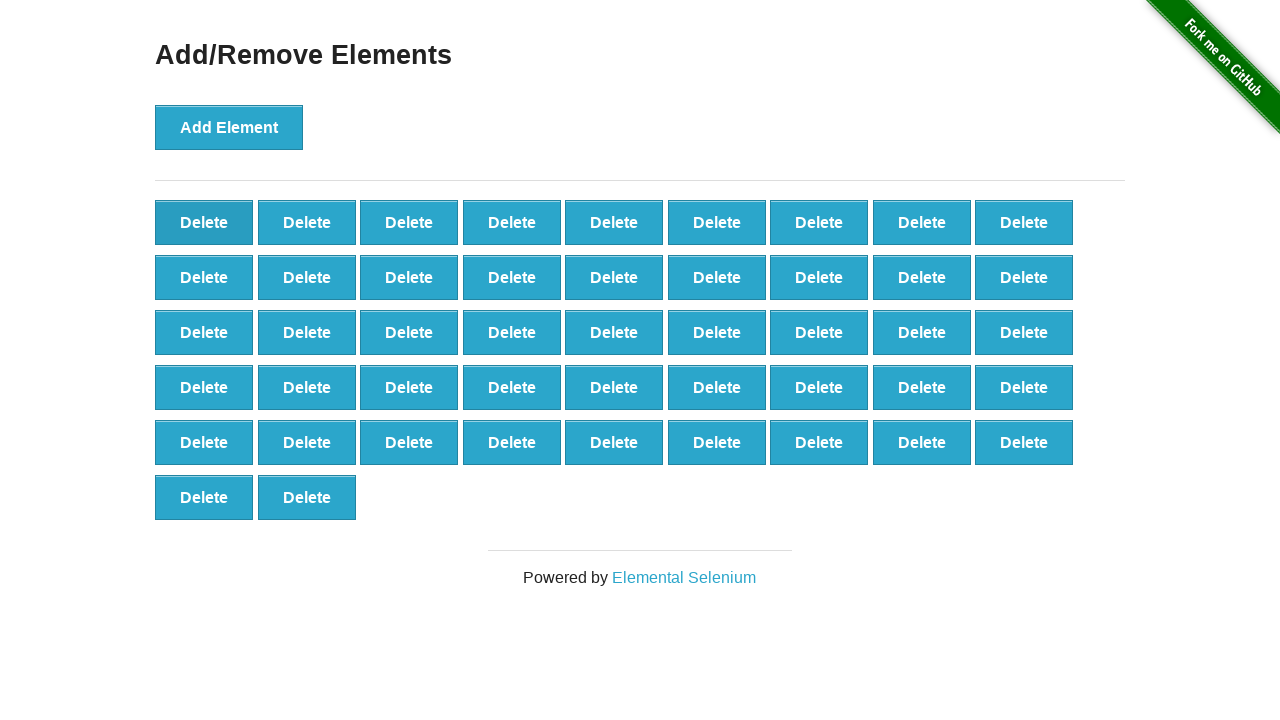

Clicked Delete button (iteration 54/90) at (204, 222) on button.added-manually
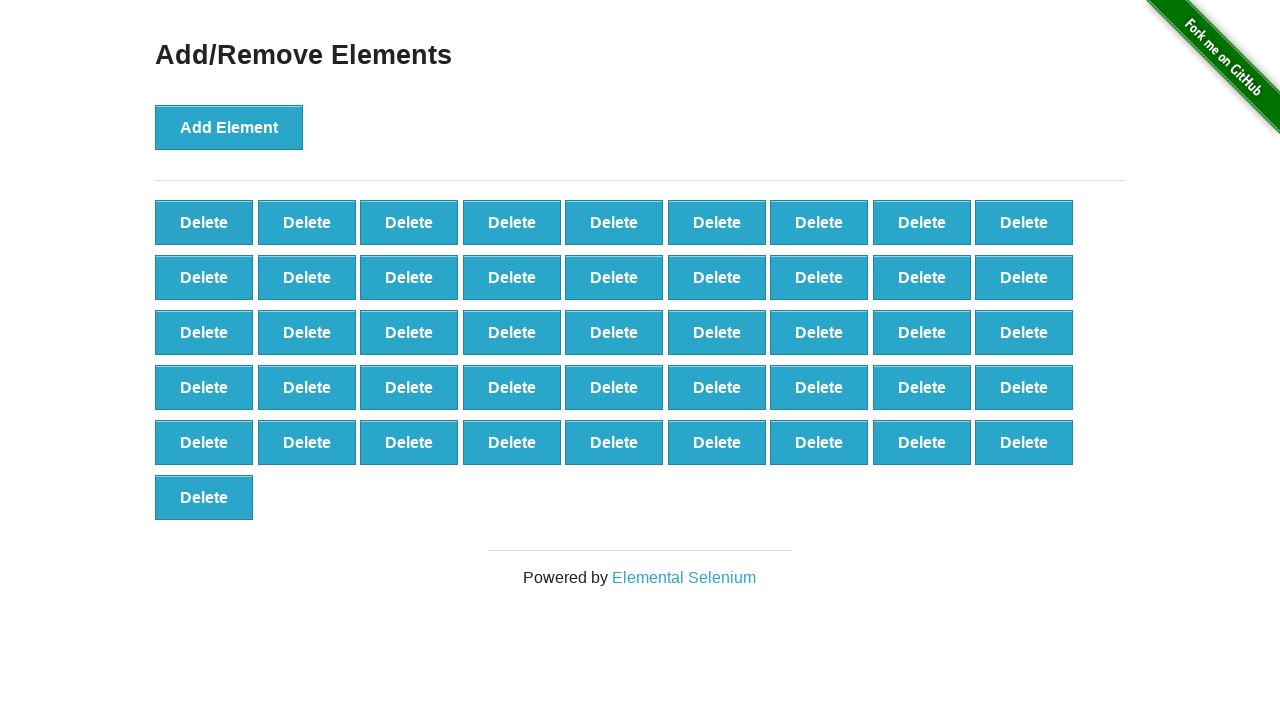

Clicked Delete button (iteration 55/90) at (204, 222) on button.added-manually
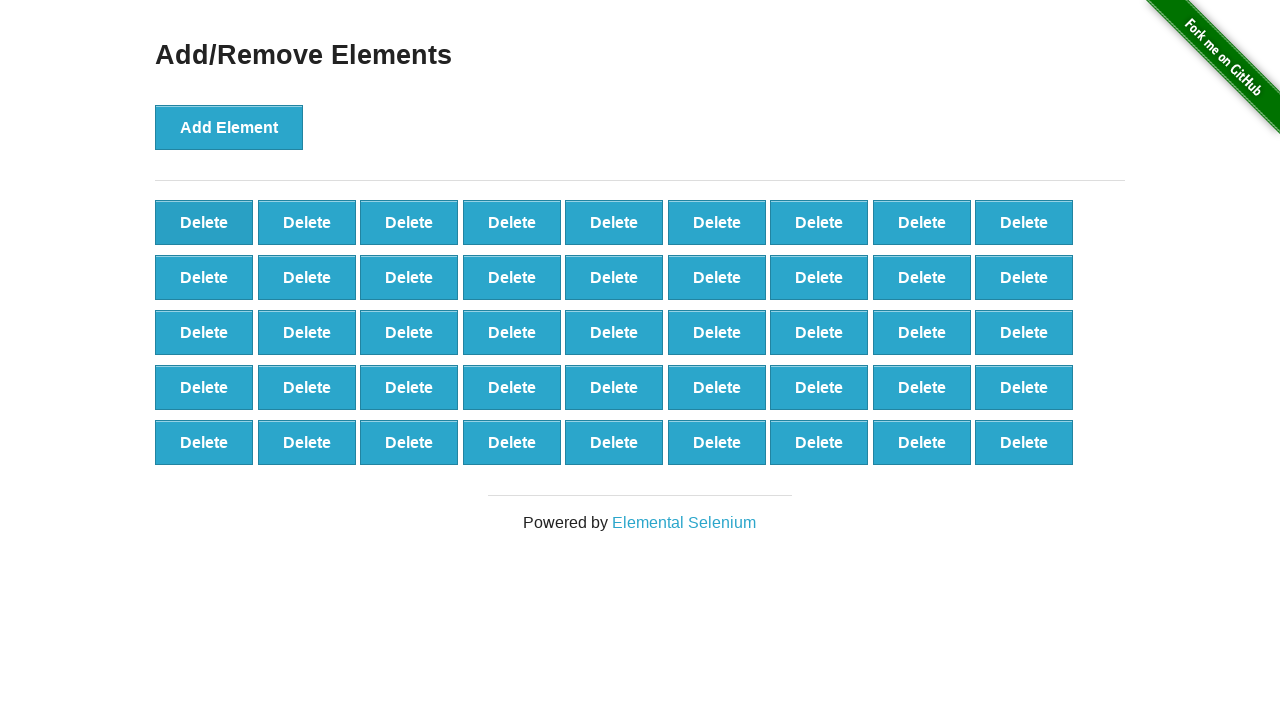

Clicked Delete button (iteration 56/90) at (204, 222) on button.added-manually
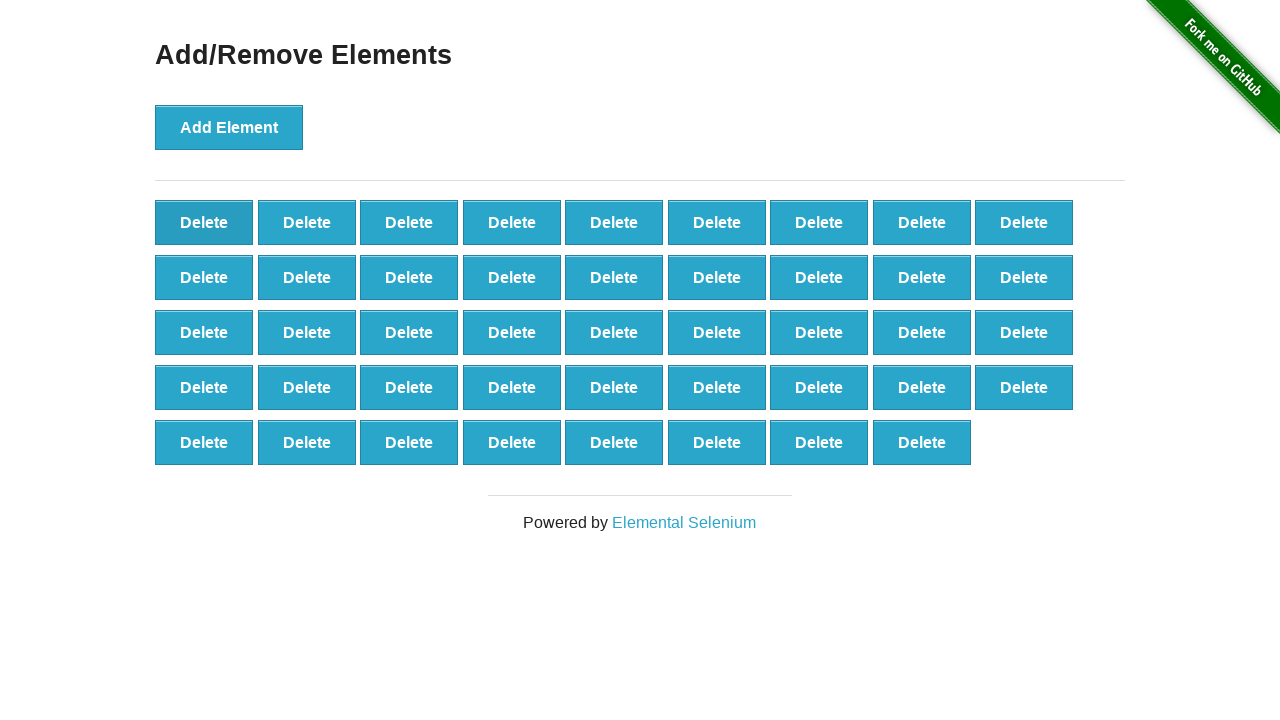

Clicked Delete button (iteration 57/90) at (204, 222) on button.added-manually
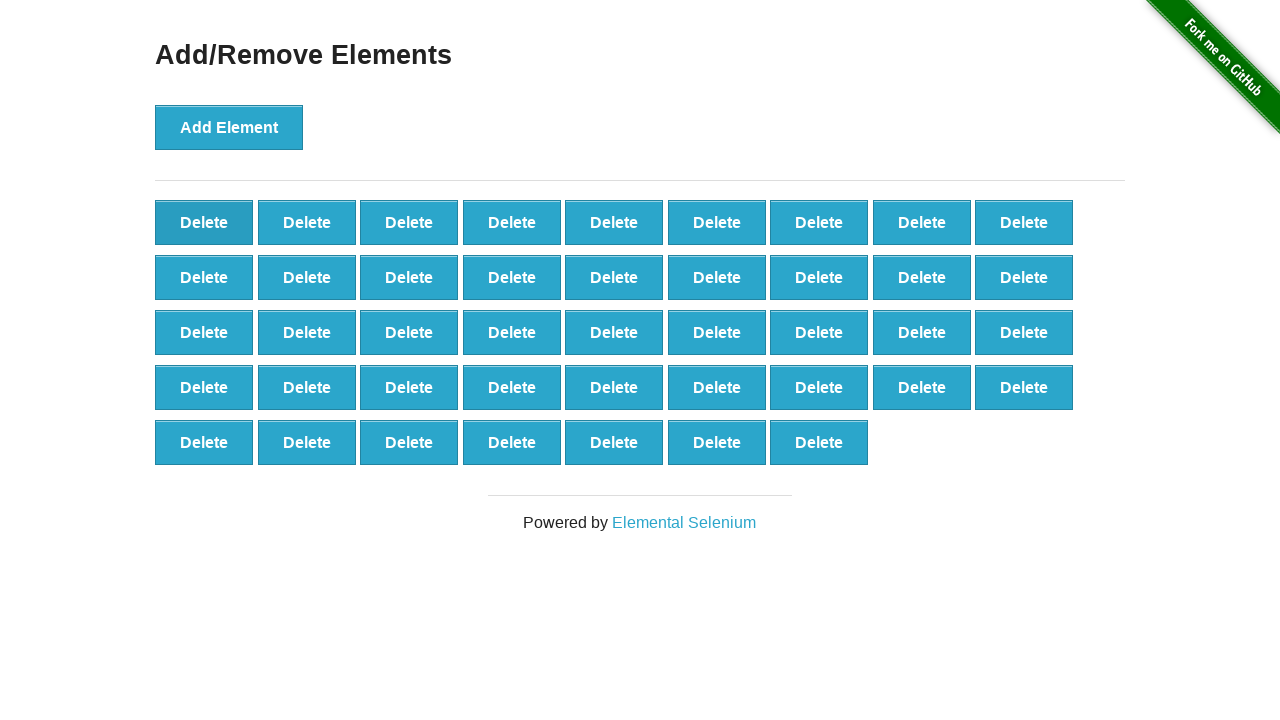

Clicked Delete button (iteration 58/90) at (204, 222) on button.added-manually
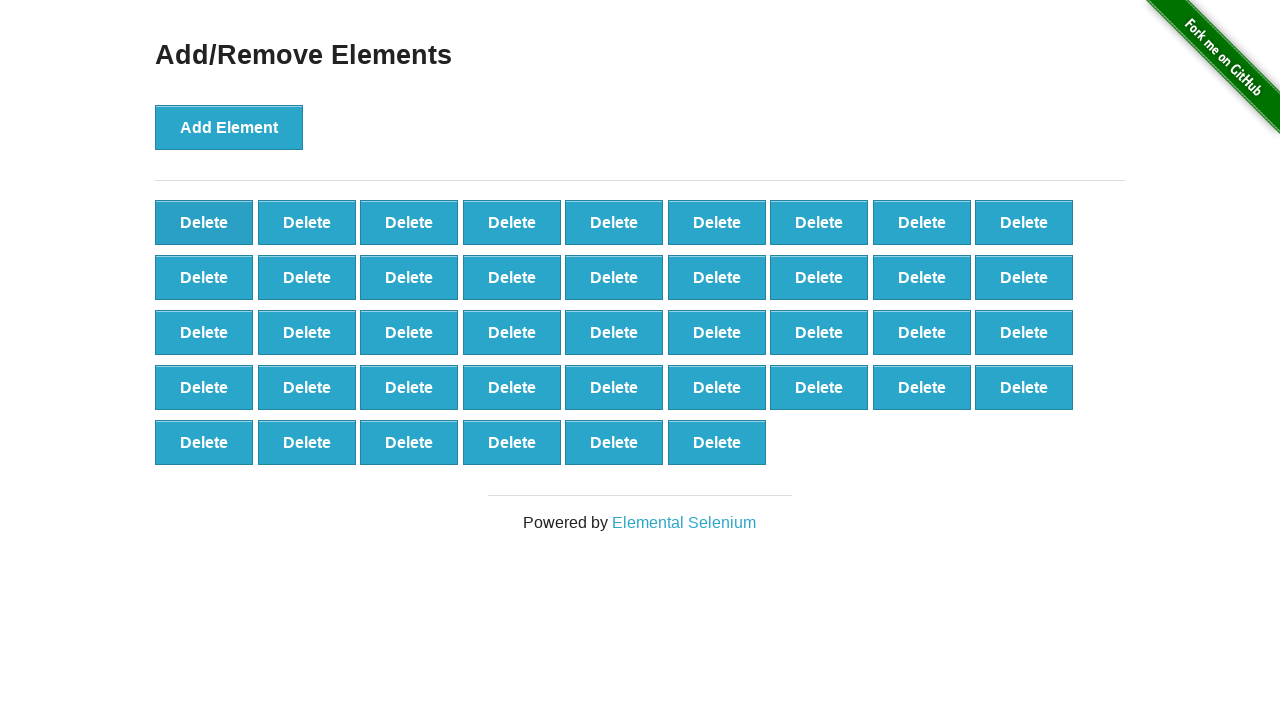

Clicked Delete button (iteration 59/90) at (204, 222) on button.added-manually
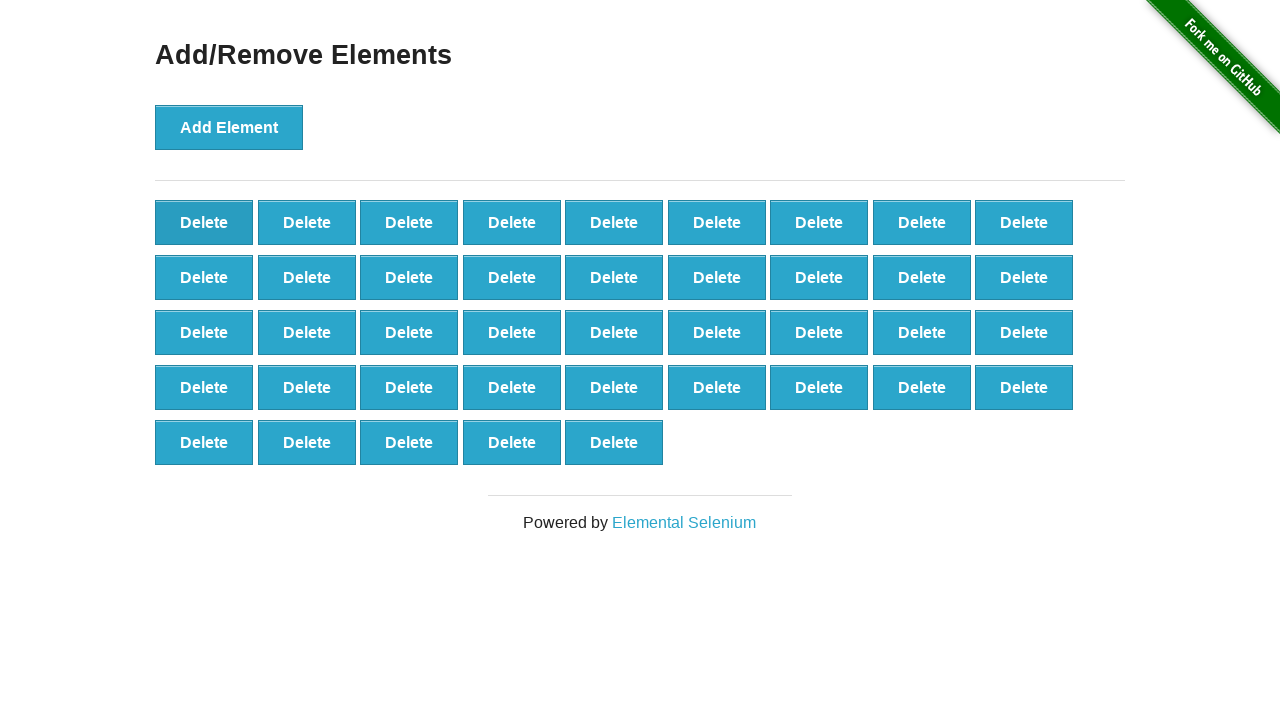

Clicked Delete button (iteration 60/90) at (204, 222) on button.added-manually
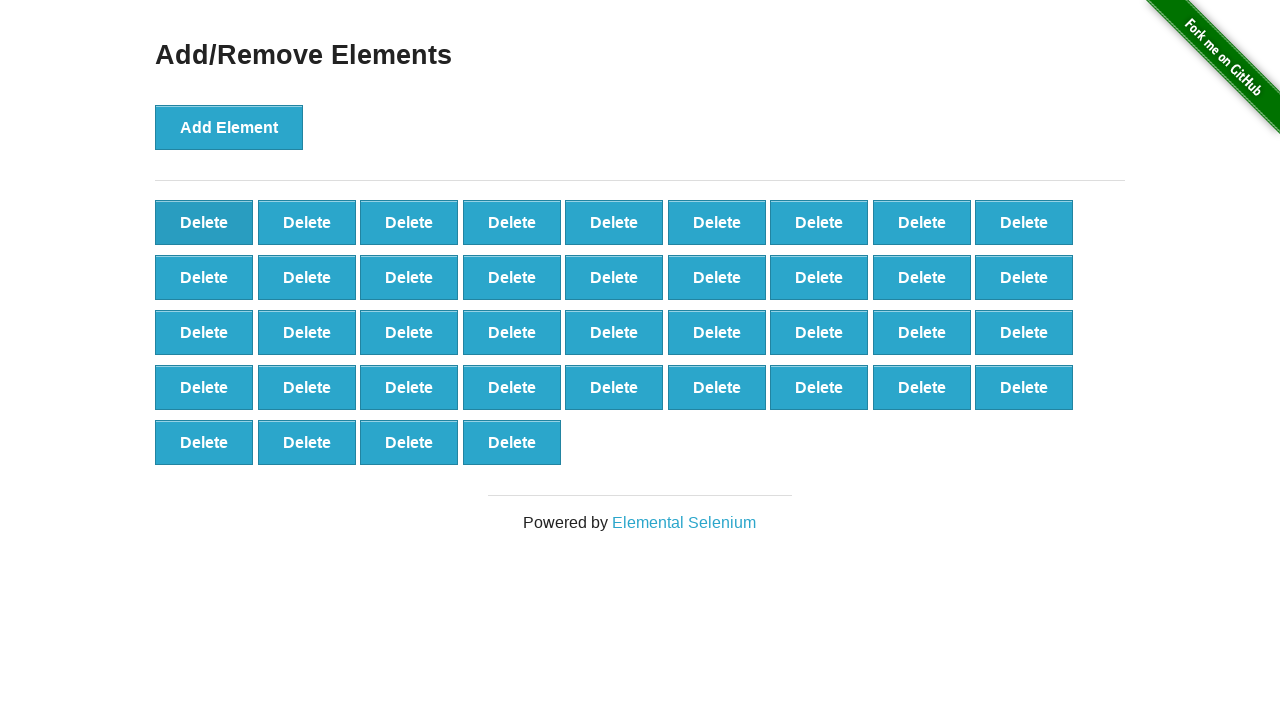

Clicked Delete button (iteration 61/90) at (204, 222) on button.added-manually
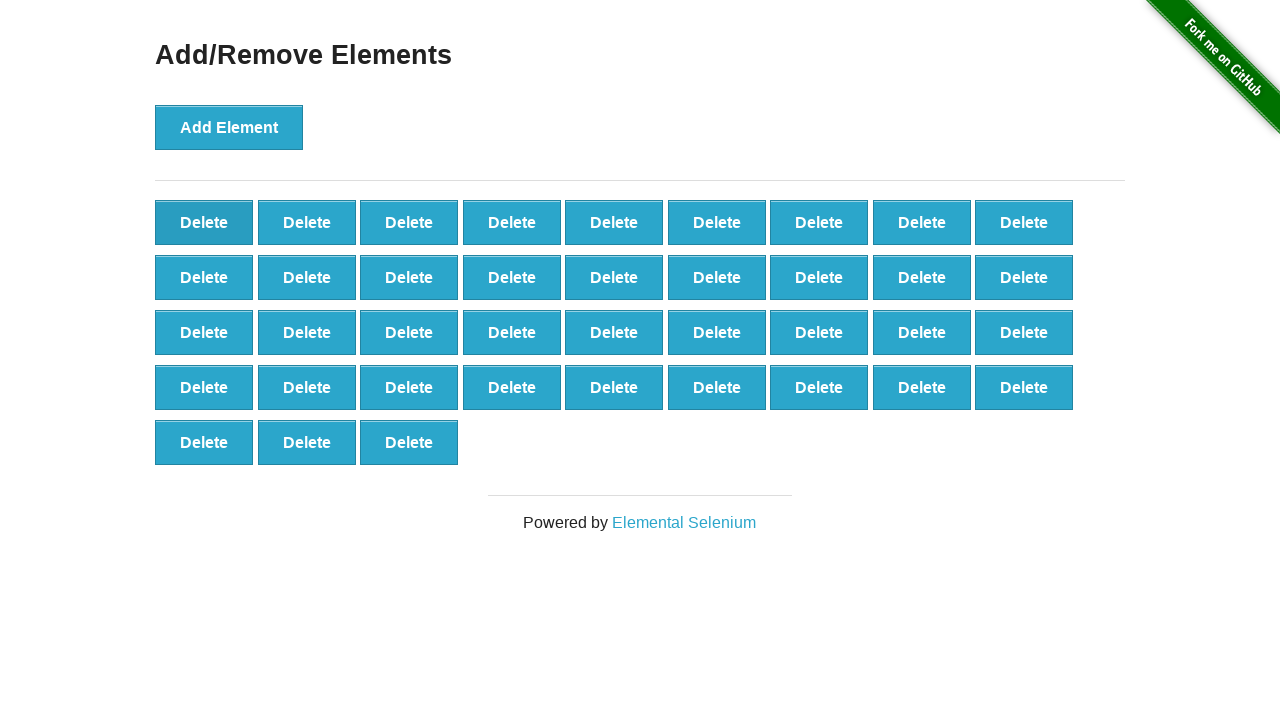

Clicked Delete button (iteration 62/90) at (204, 222) on button.added-manually
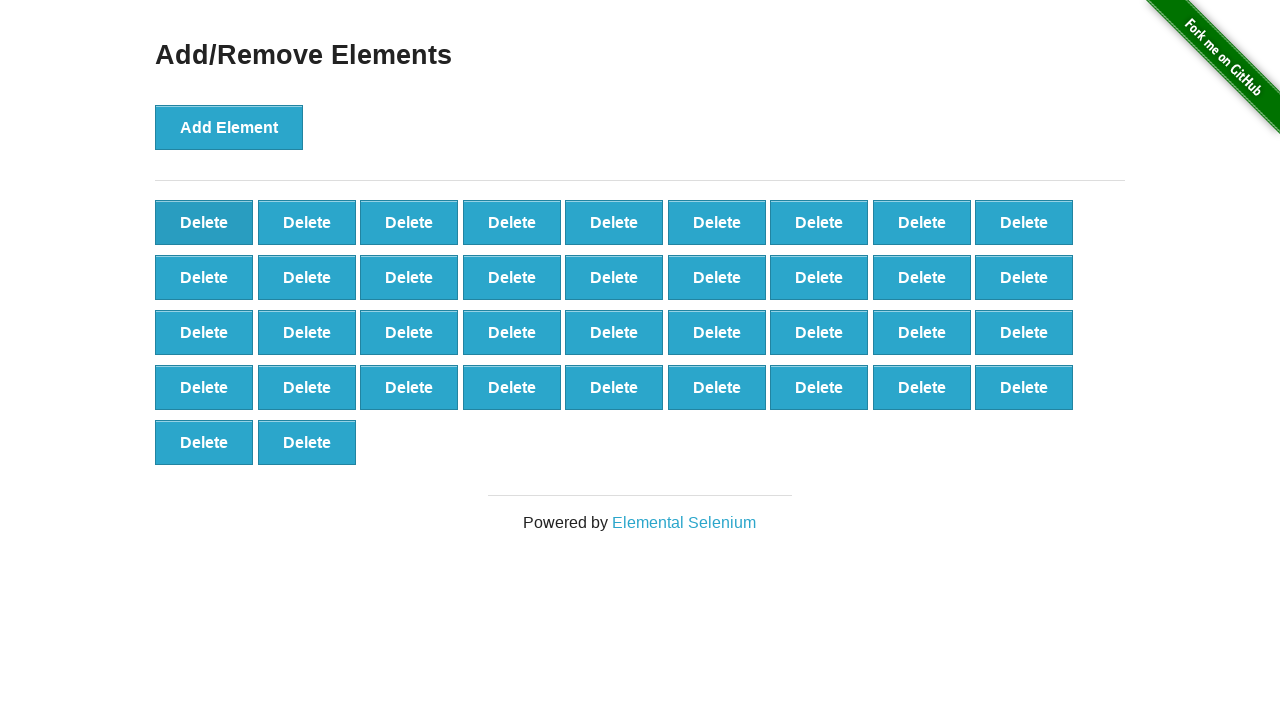

Clicked Delete button (iteration 63/90) at (204, 222) on button.added-manually
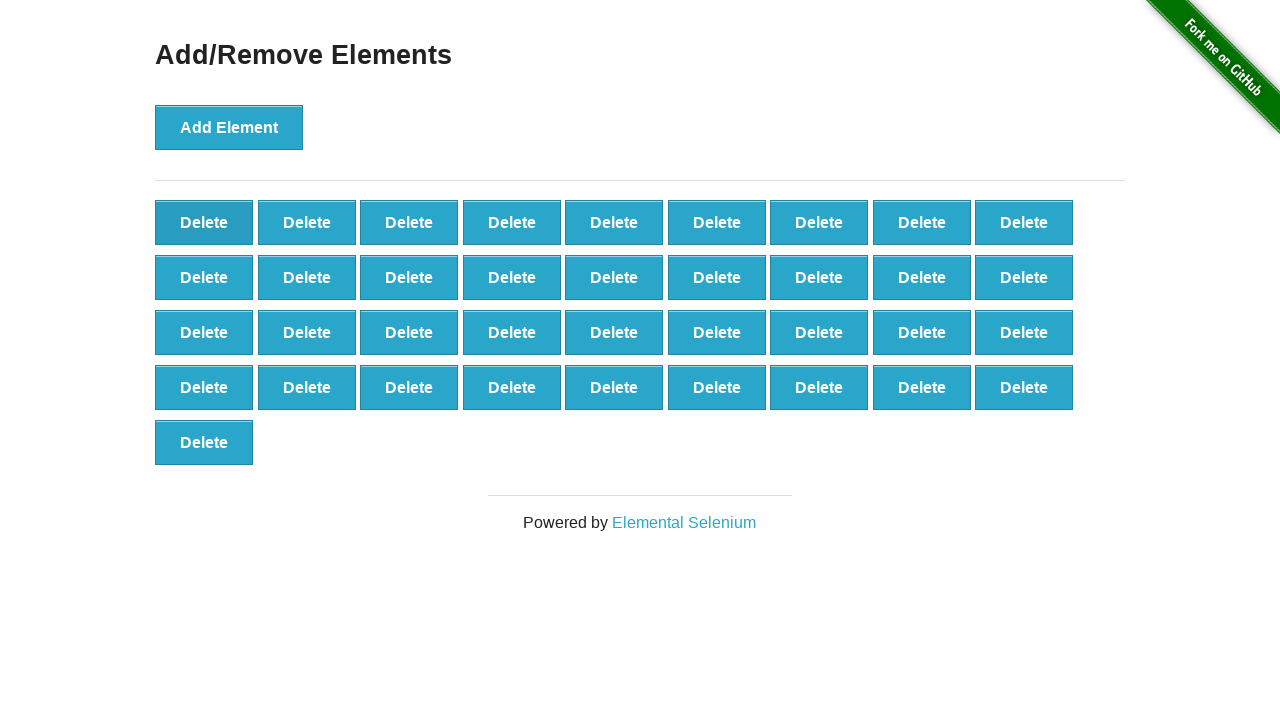

Clicked Delete button (iteration 64/90) at (204, 222) on button.added-manually
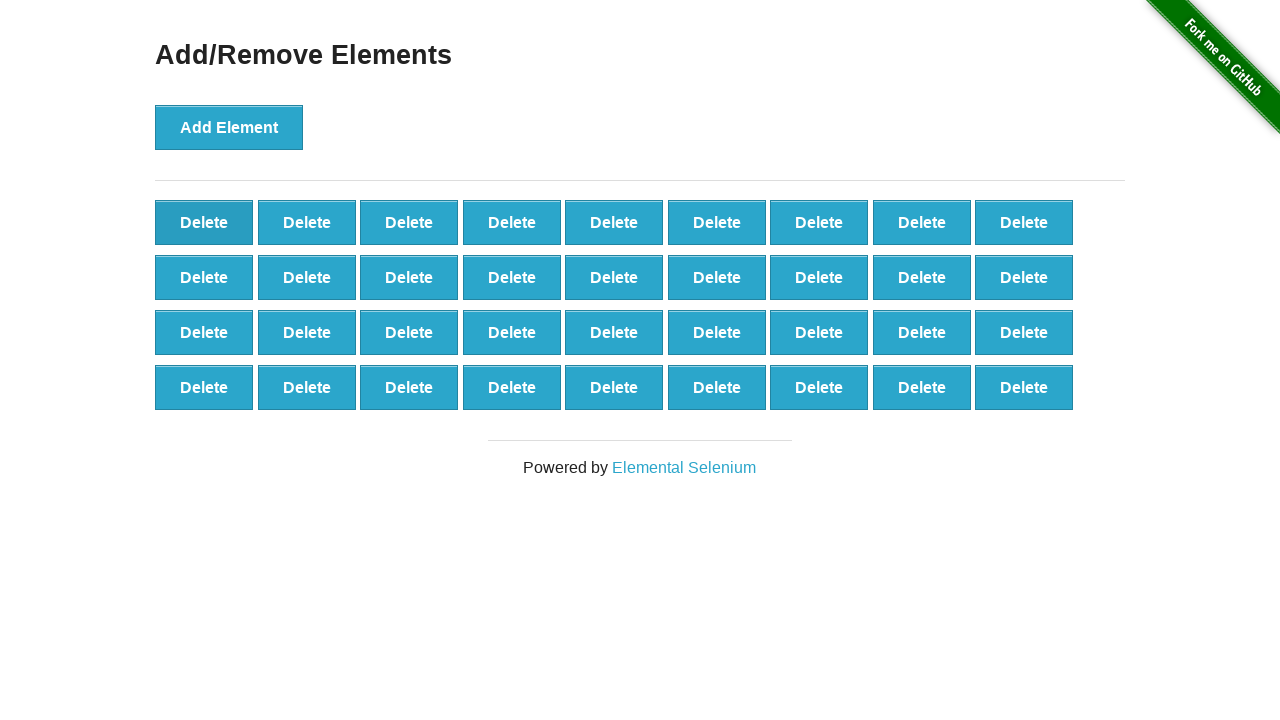

Clicked Delete button (iteration 65/90) at (204, 222) on button.added-manually
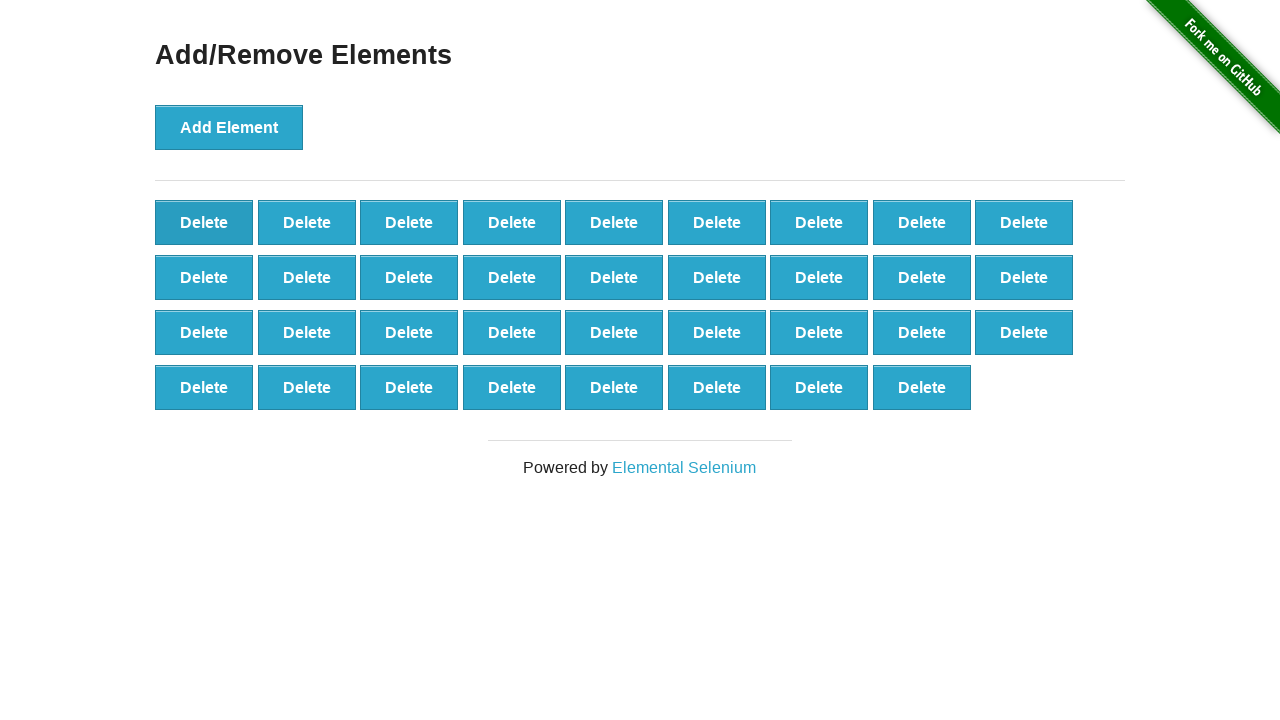

Clicked Delete button (iteration 66/90) at (204, 222) on button.added-manually
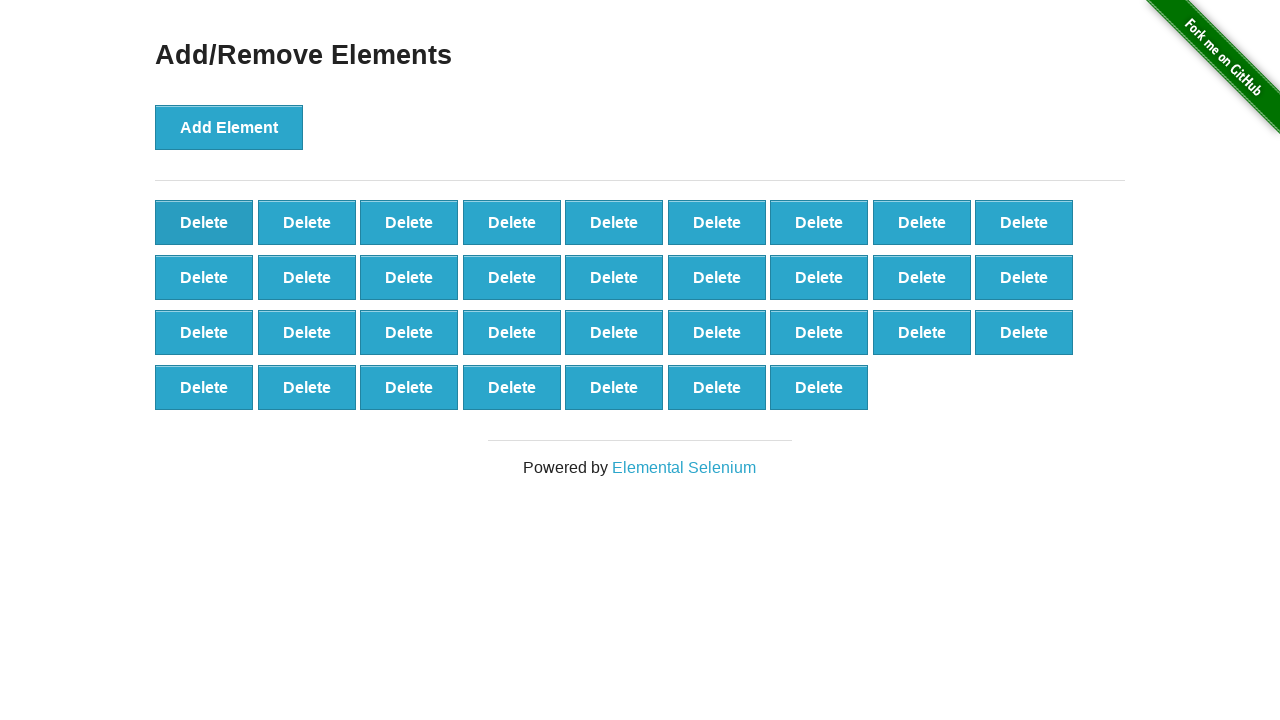

Clicked Delete button (iteration 67/90) at (204, 222) on button.added-manually
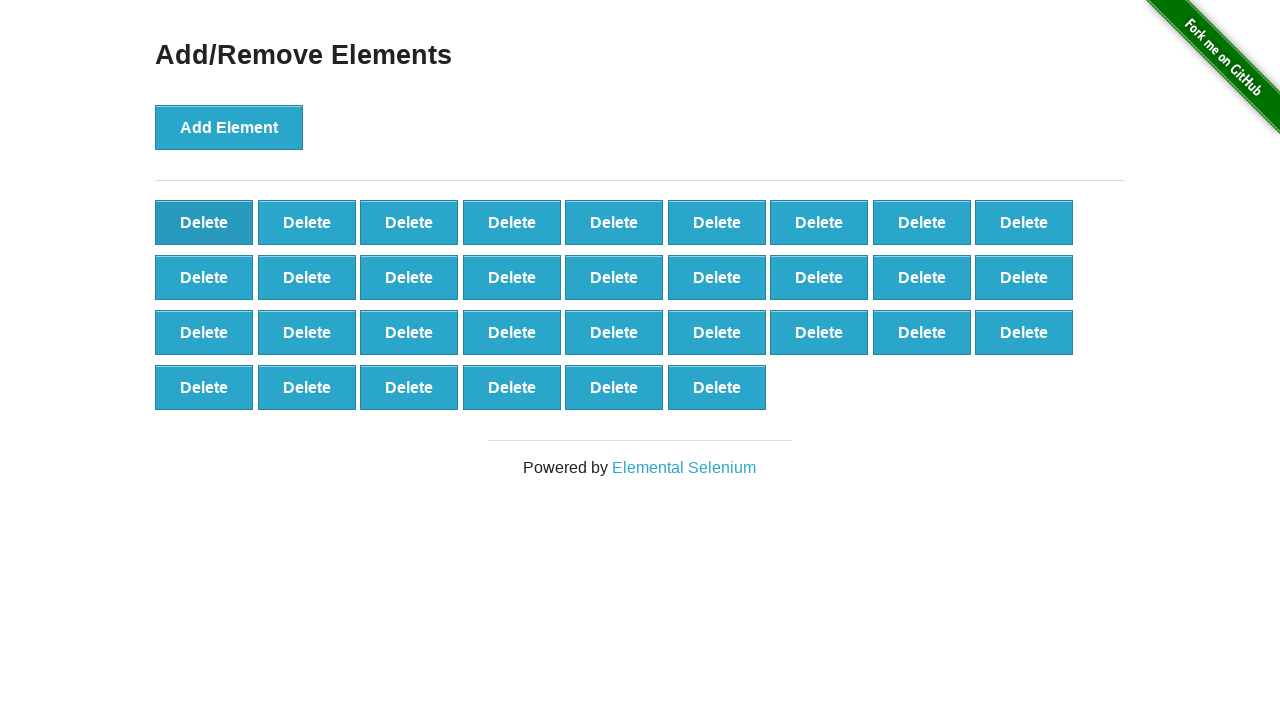

Clicked Delete button (iteration 68/90) at (204, 222) on button.added-manually
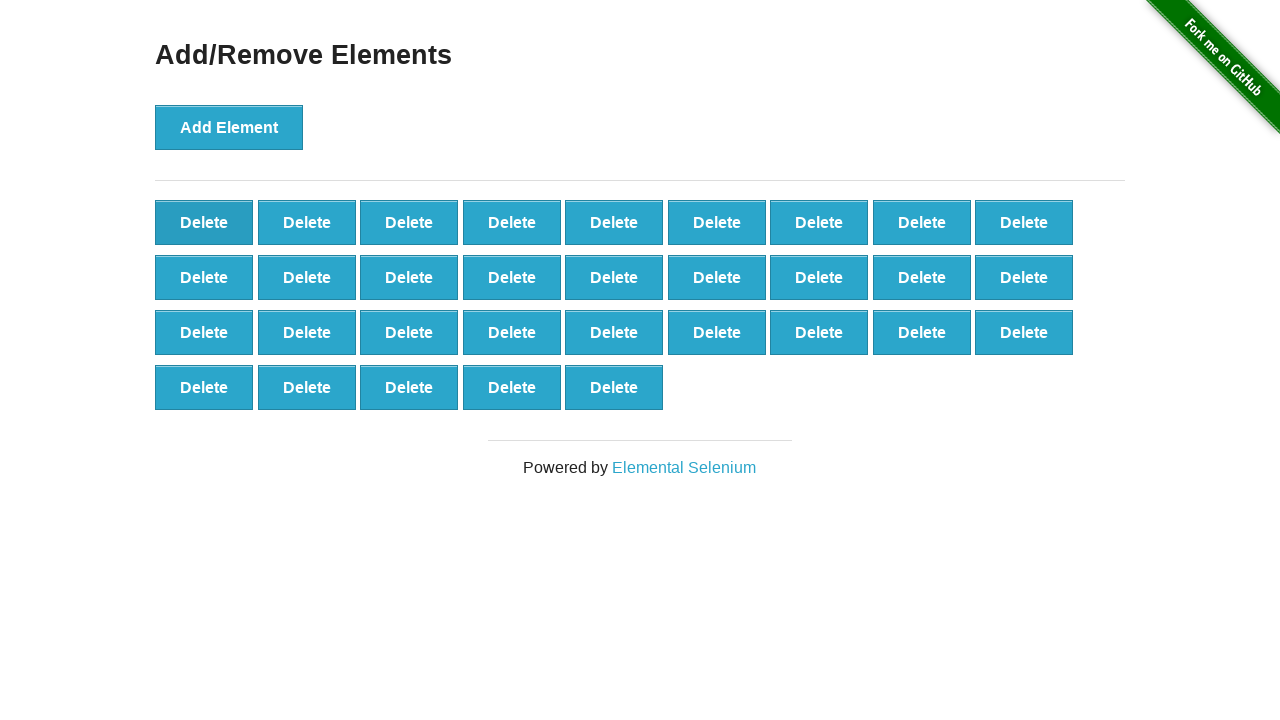

Clicked Delete button (iteration 69/90) at (204, 222) on button.added-manually
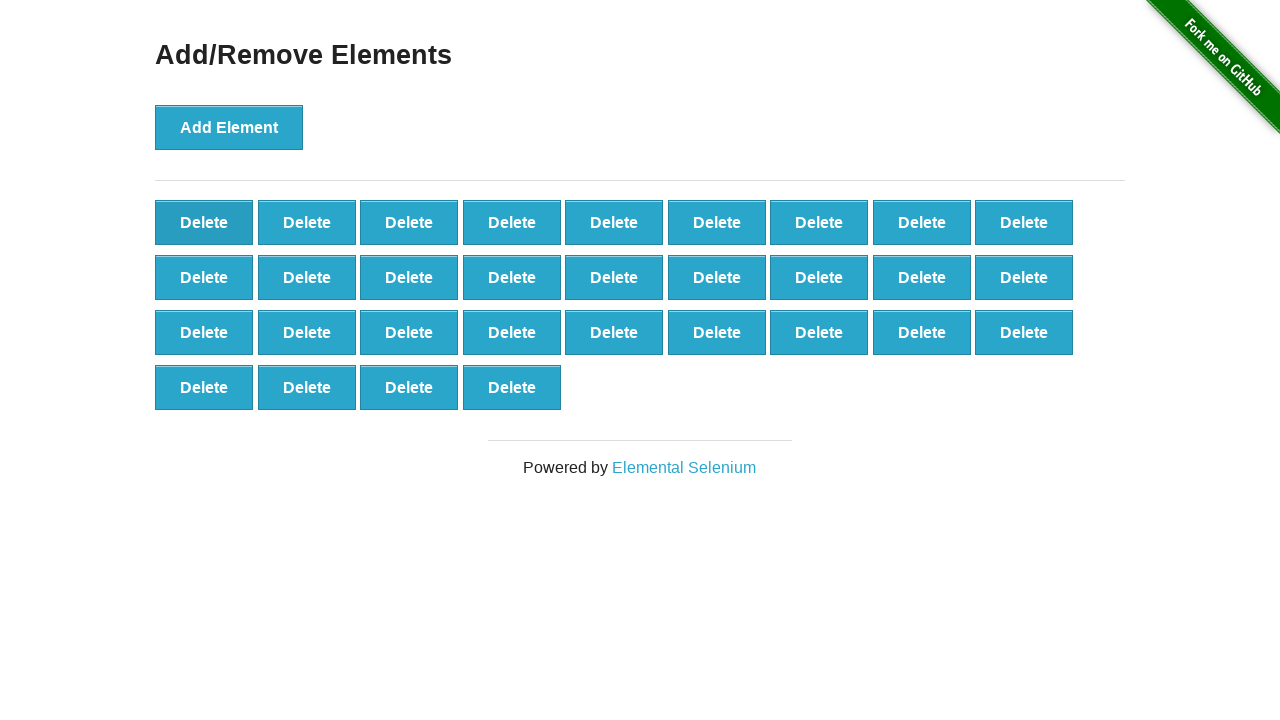

Clicked Delete button (iteration 70/90) at (204, 222) on button.added-manually
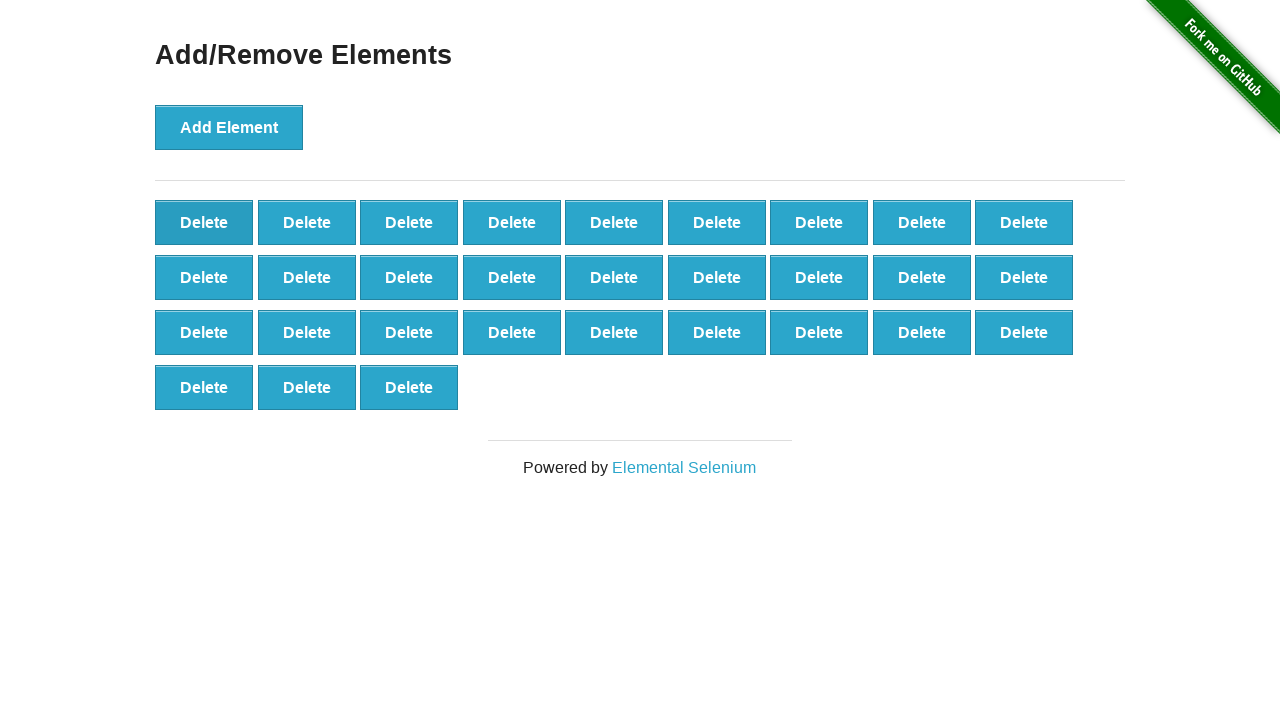

Clicked Delete button (iteration 71/90) at (204, 222) on button.added-manually
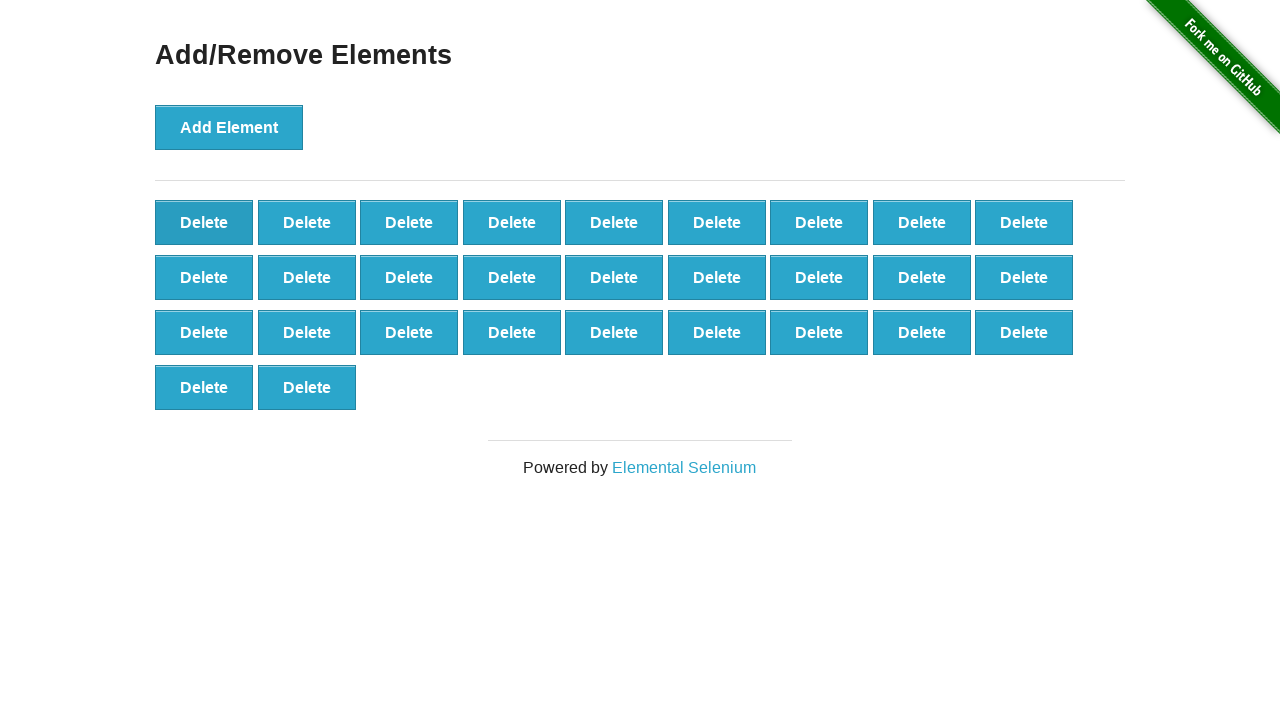

Clicked Delete button (iteration 72/90) at (204, 222) on button.added-manually
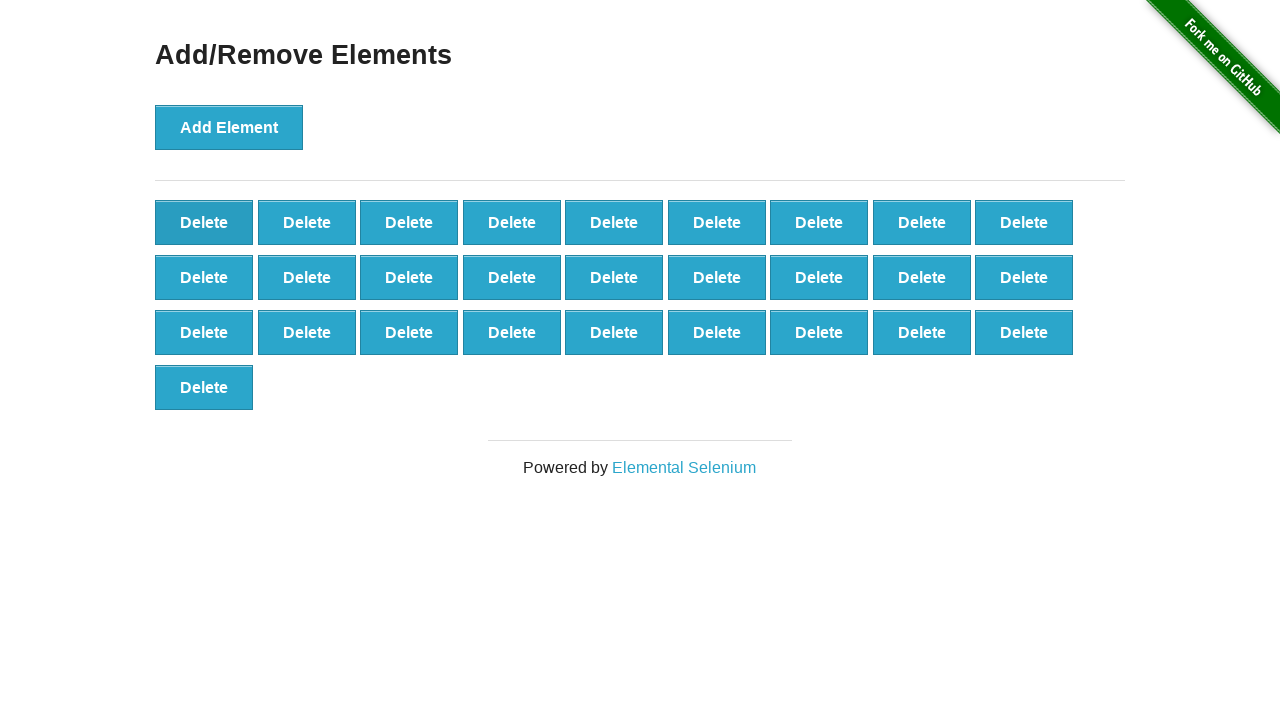

Clicked Delete button (iteration 73/90) at (204, 222) on button.added-manually
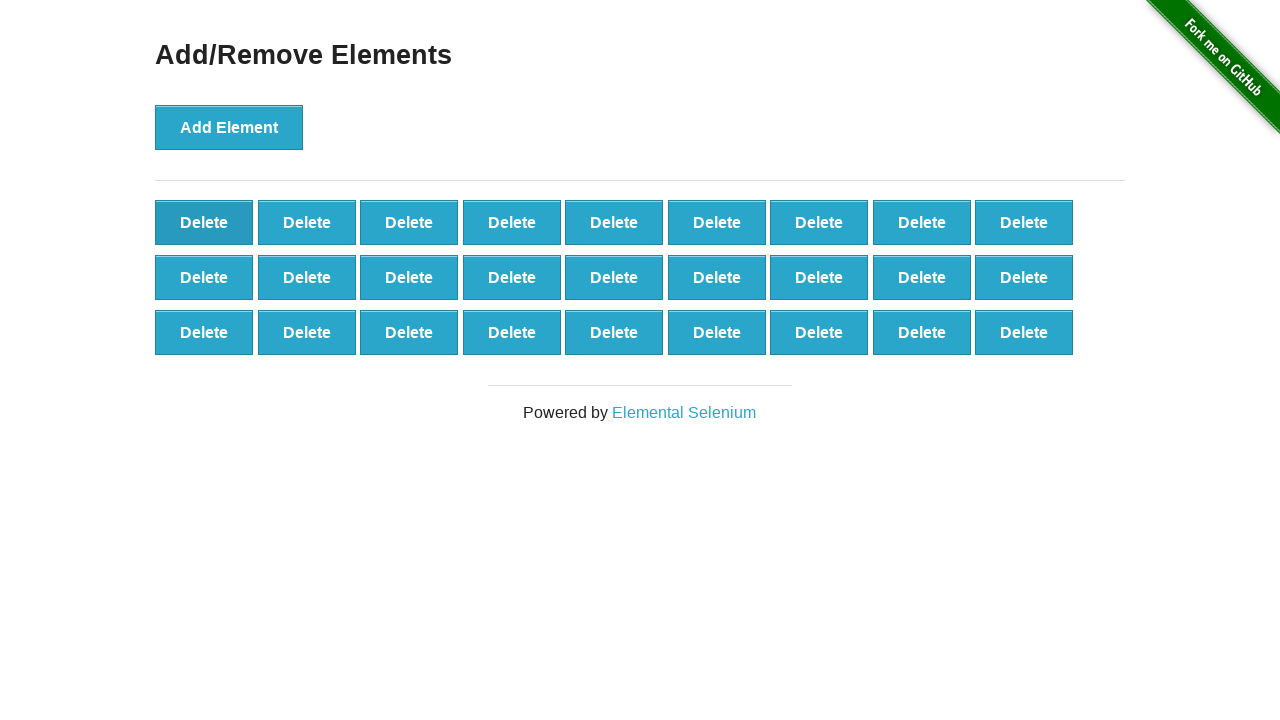

Clicked Delete button (iteration 74/90) at (204, 222) on button.added-manually
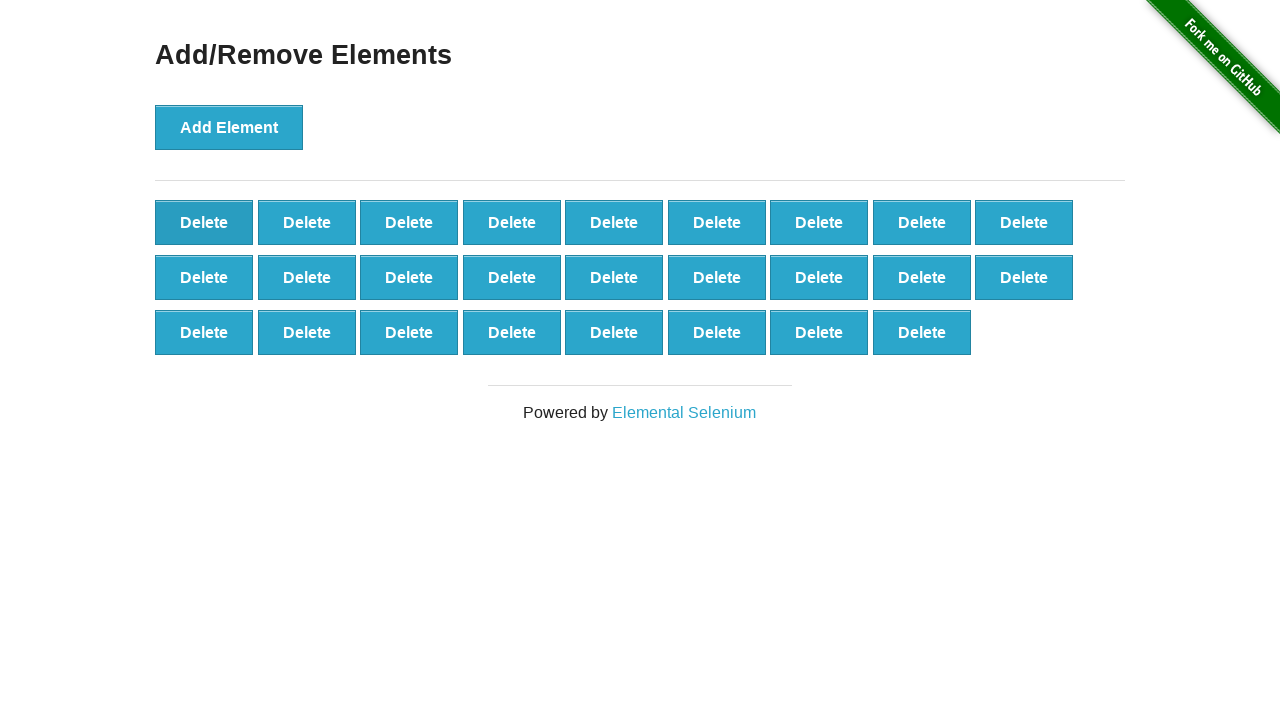

Clicked Delete button (iteration 75/90) at (204, 222) on button.added-manually
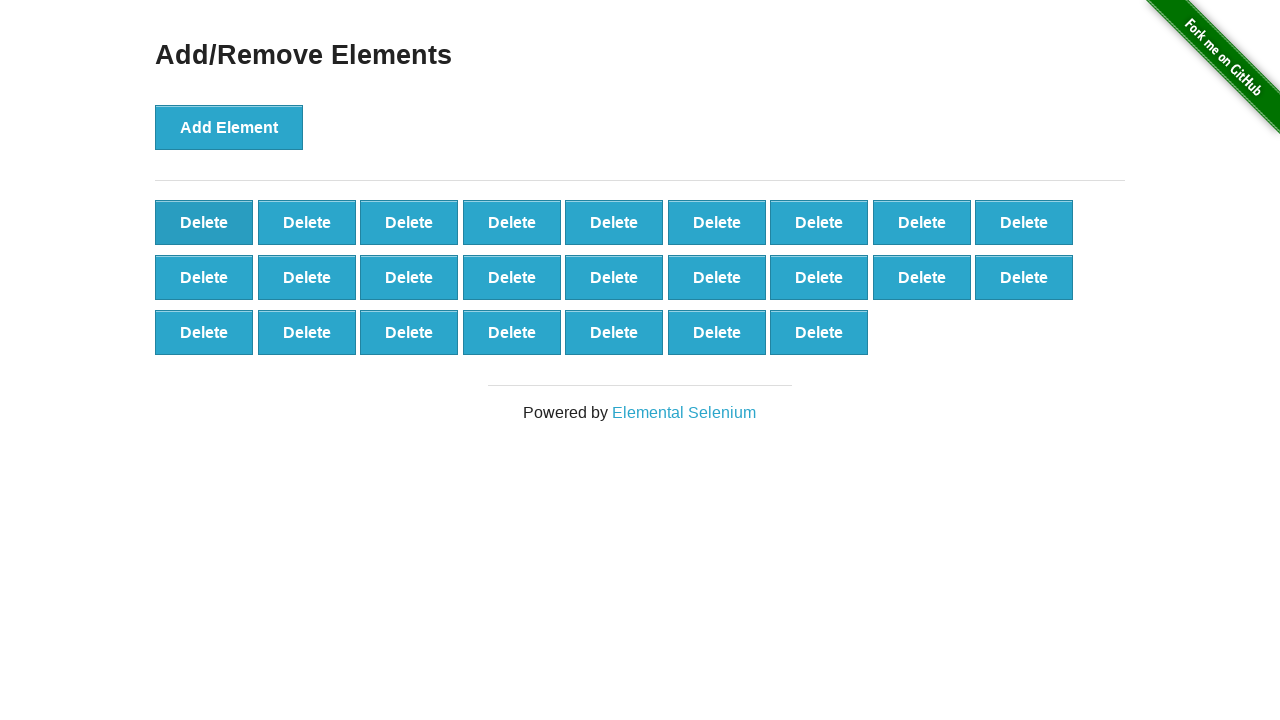

Clicked Delete button (iteration 76/90) at (204, 222) on button.added-manually
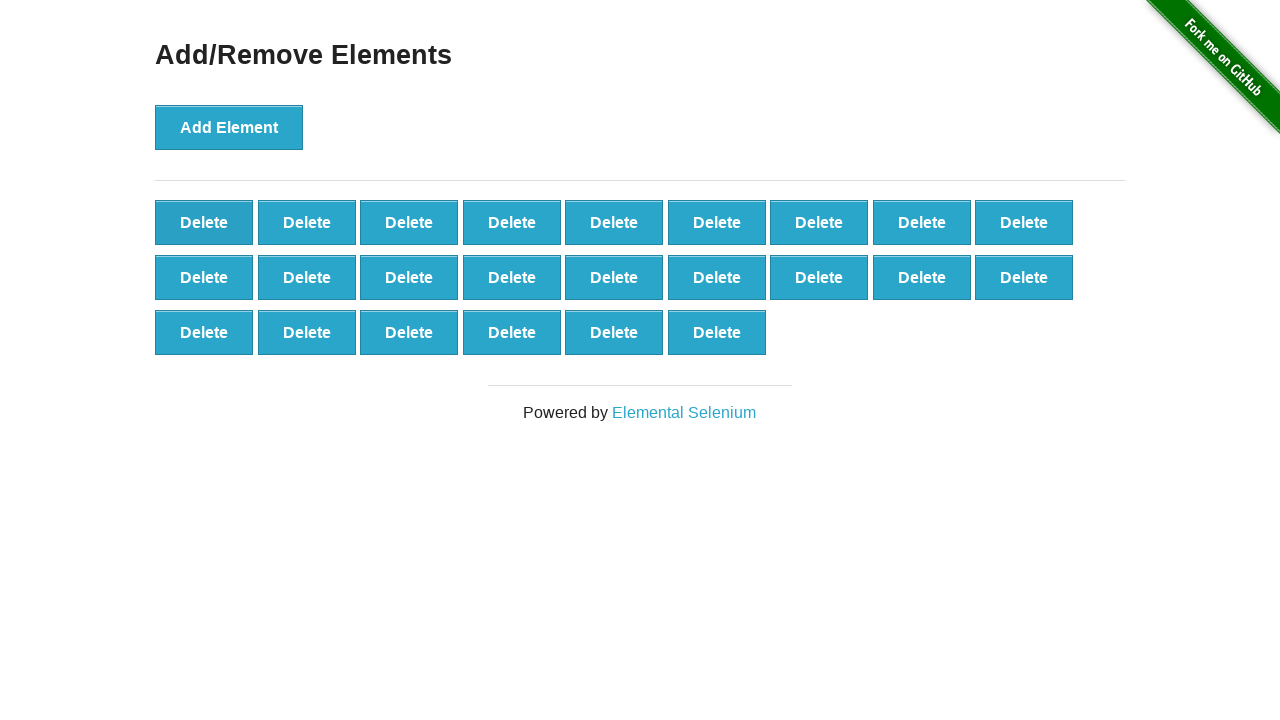

Clicked Delete button (iteration 77/90) at (204, 222) on button.added-manually
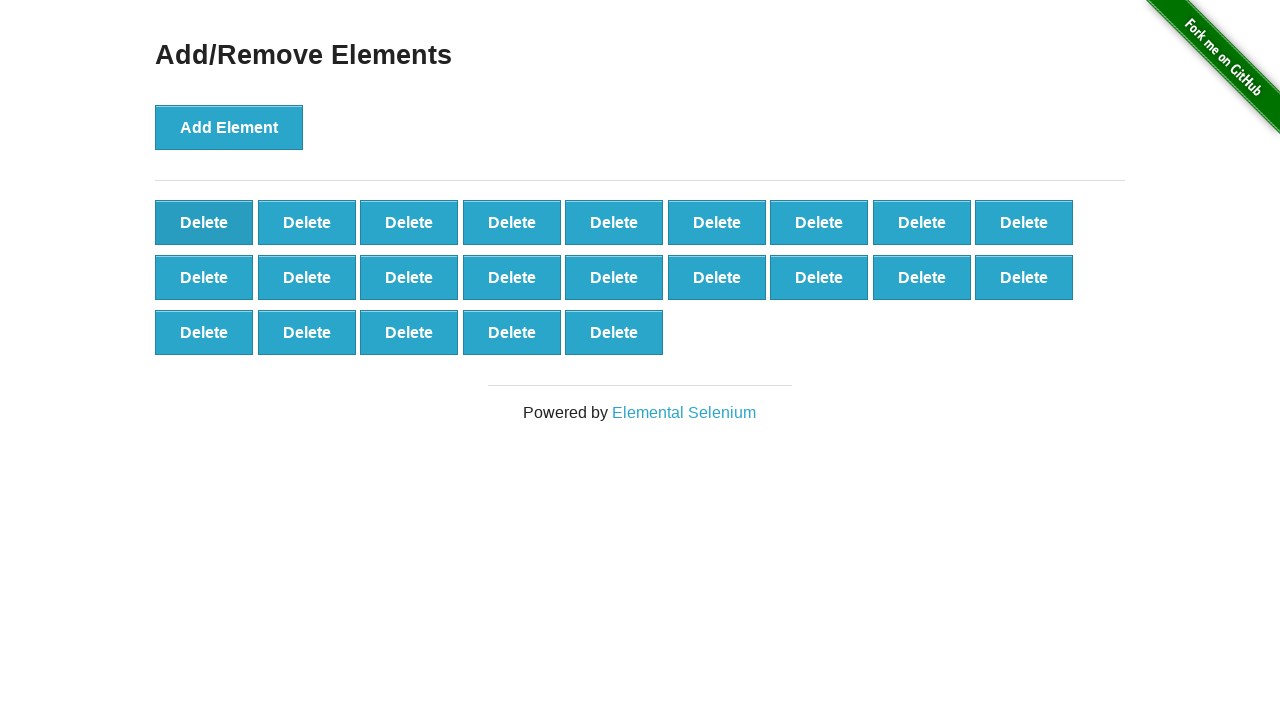

Clicked Delete button (iteration 78/90) at (204, 222) on button.added-manually
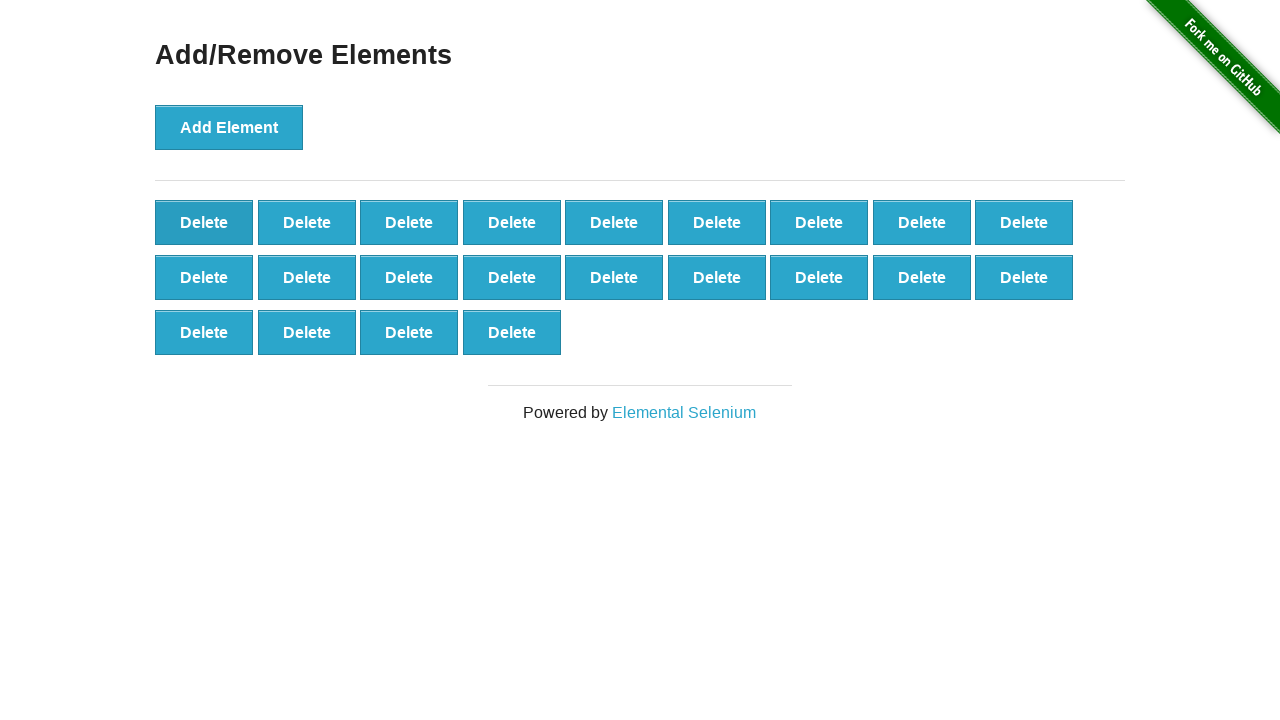

Clicked Delete button (iteration 79/90) at (204, 222) on button.added-manually
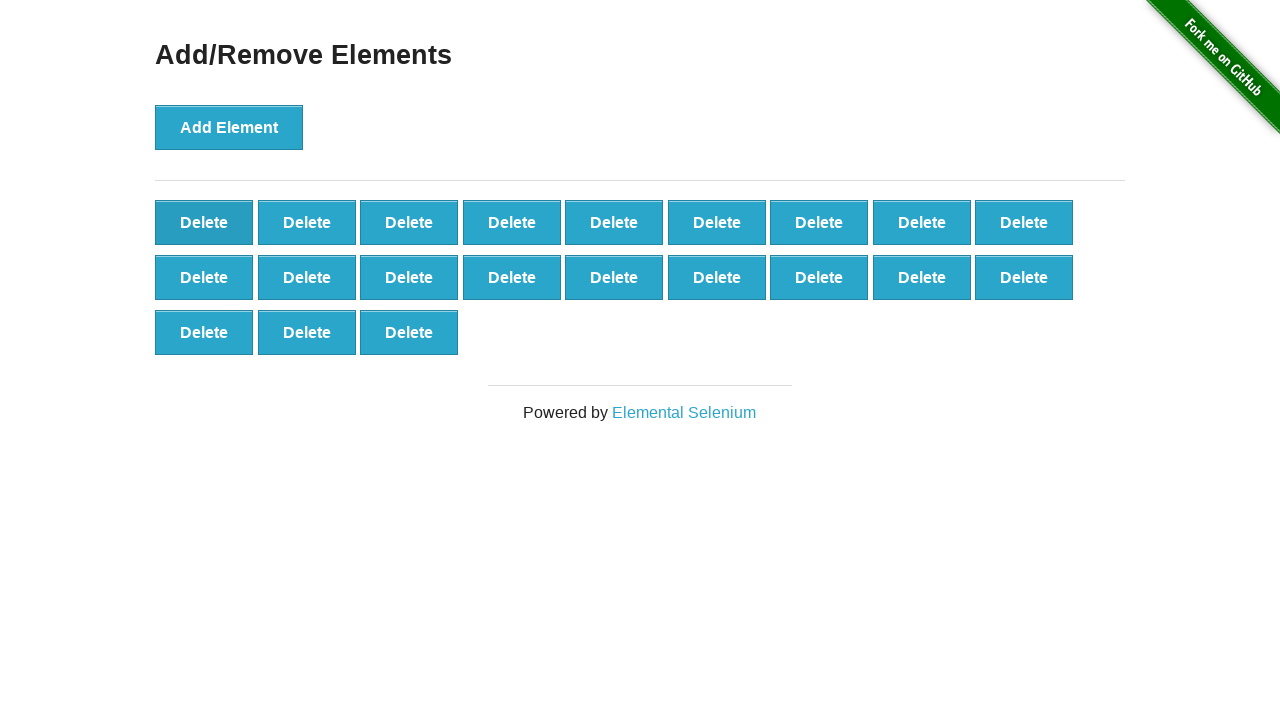

Clicked Delete button (iteration 80/90) at (204, 222) on button.added-manually
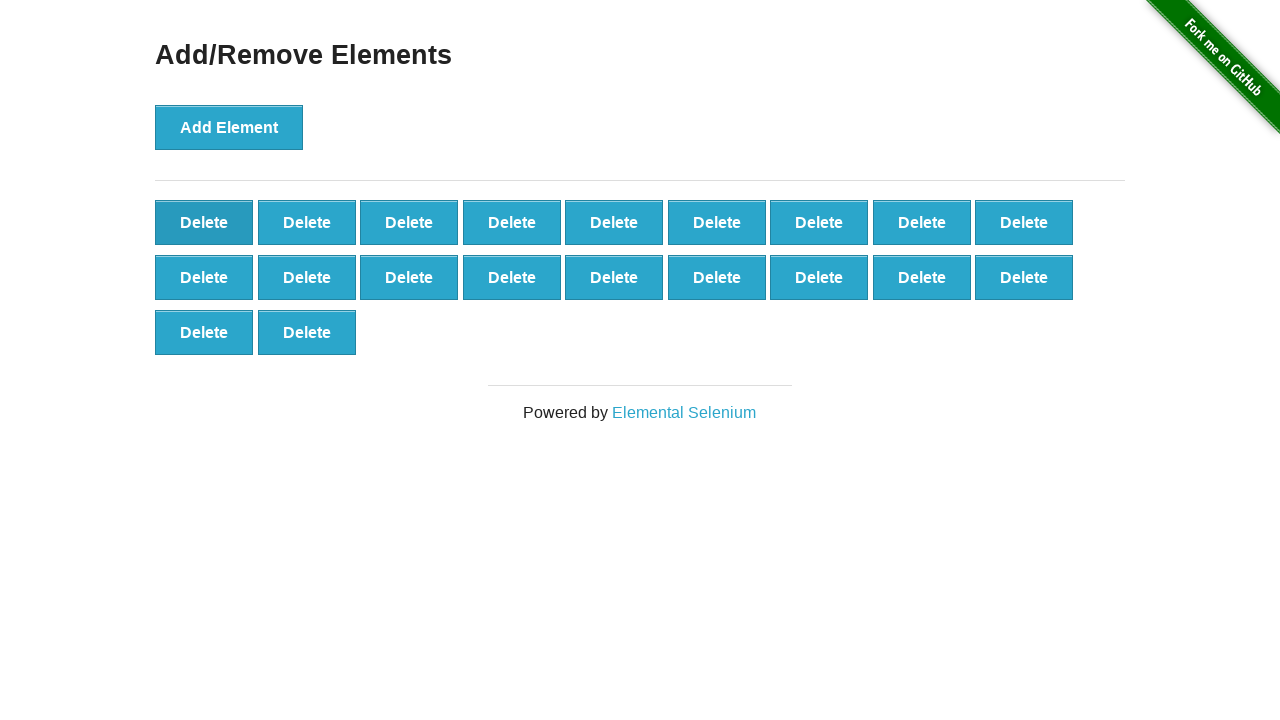

Clicked Delete button (iteration 81/90) at (204, 222) on button.added-manually
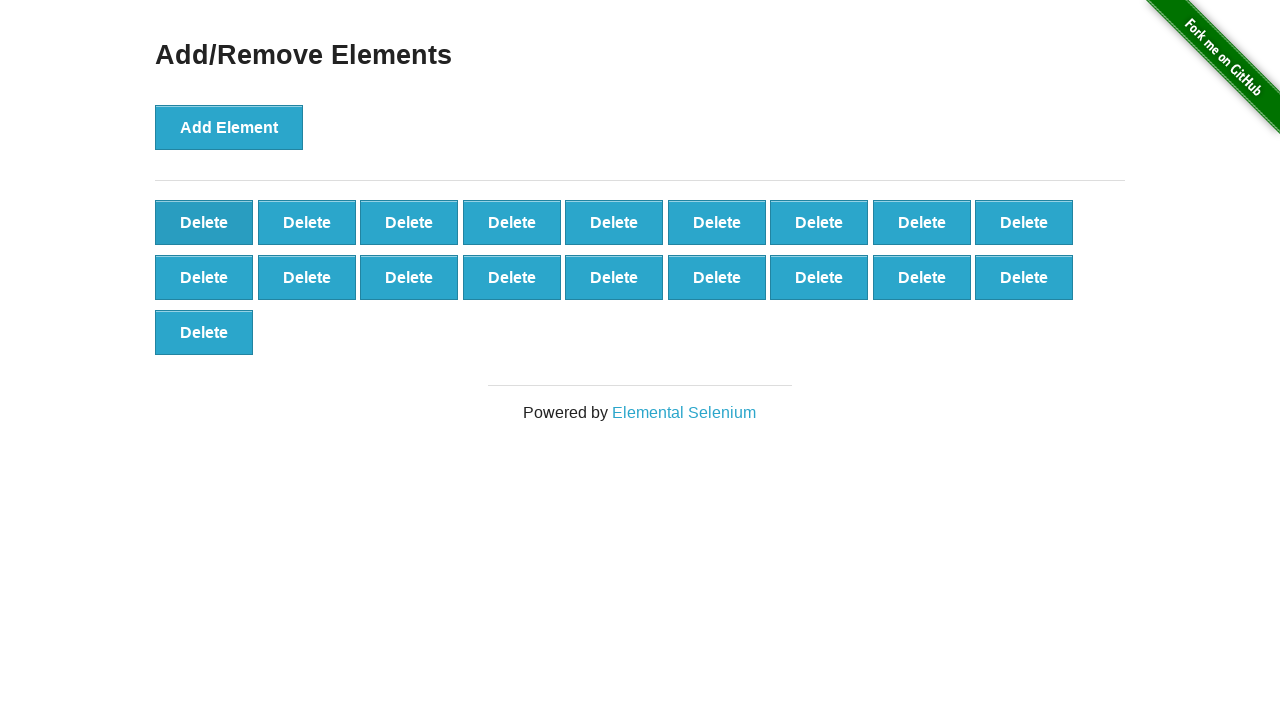

Clicked Delete button (iteration 82/90) at (204, 222) on button.added-manually
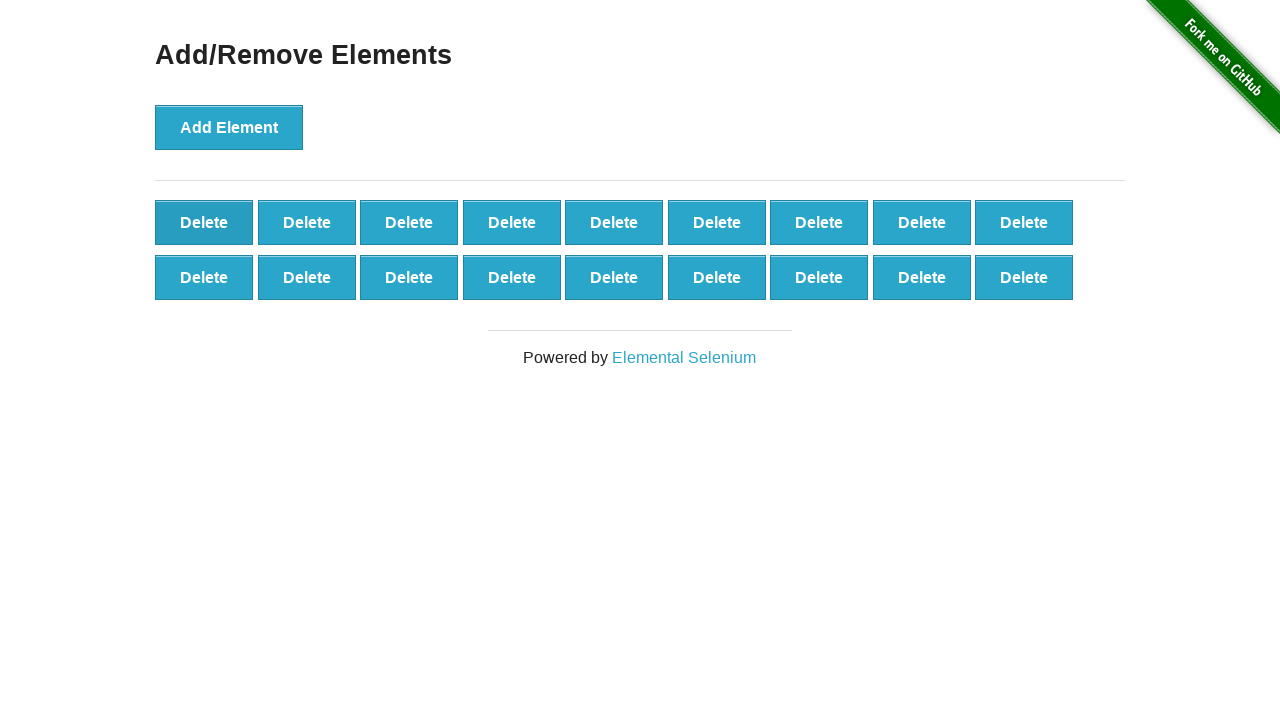

Clicked Delete button (iteration 83/90) at (204, 222) on button.added-manually
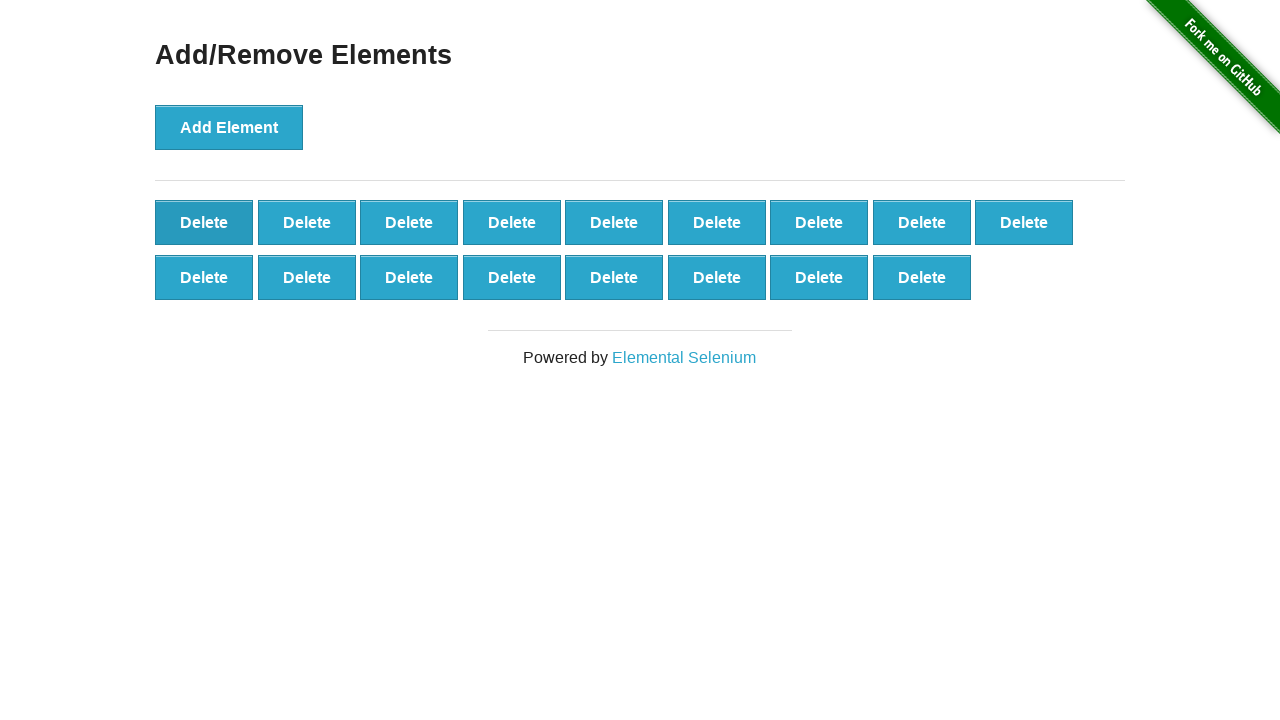

Clicked Delete button (iteration 84/90) at (204, 222) on button.added-manually
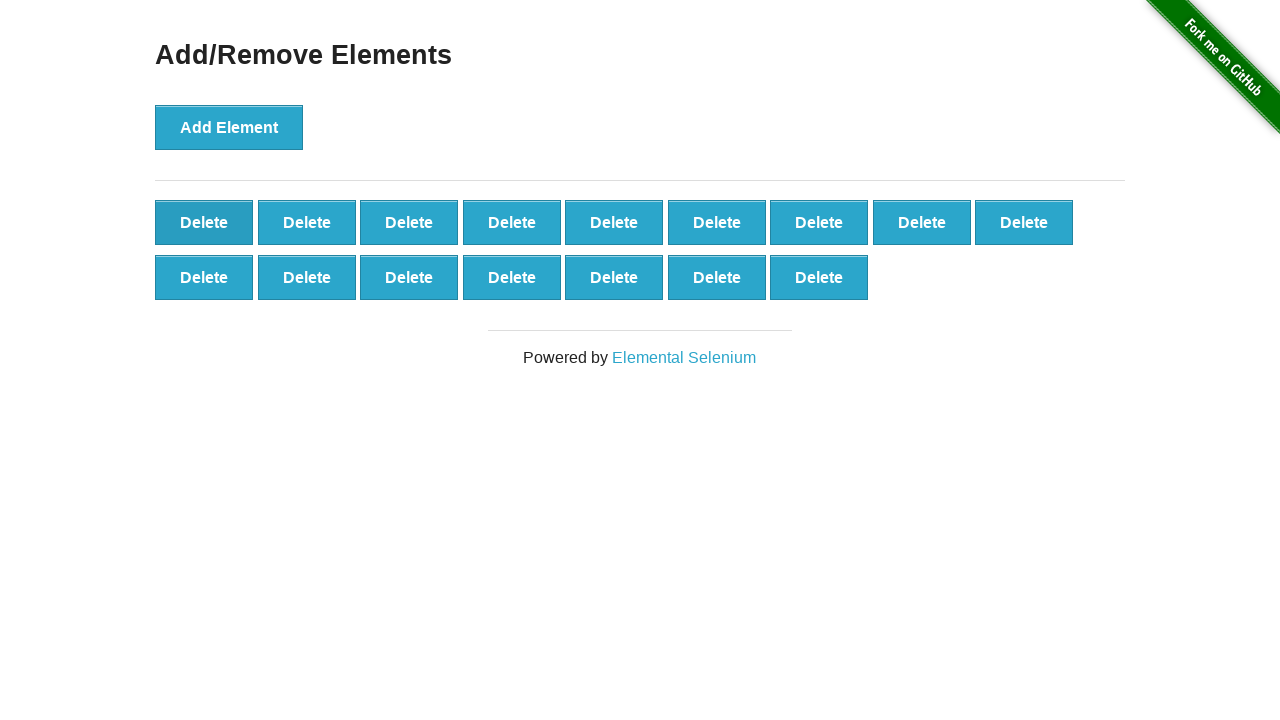

Clicked Delete button (iteration 85/90) at (204, 222) on button.added-manually
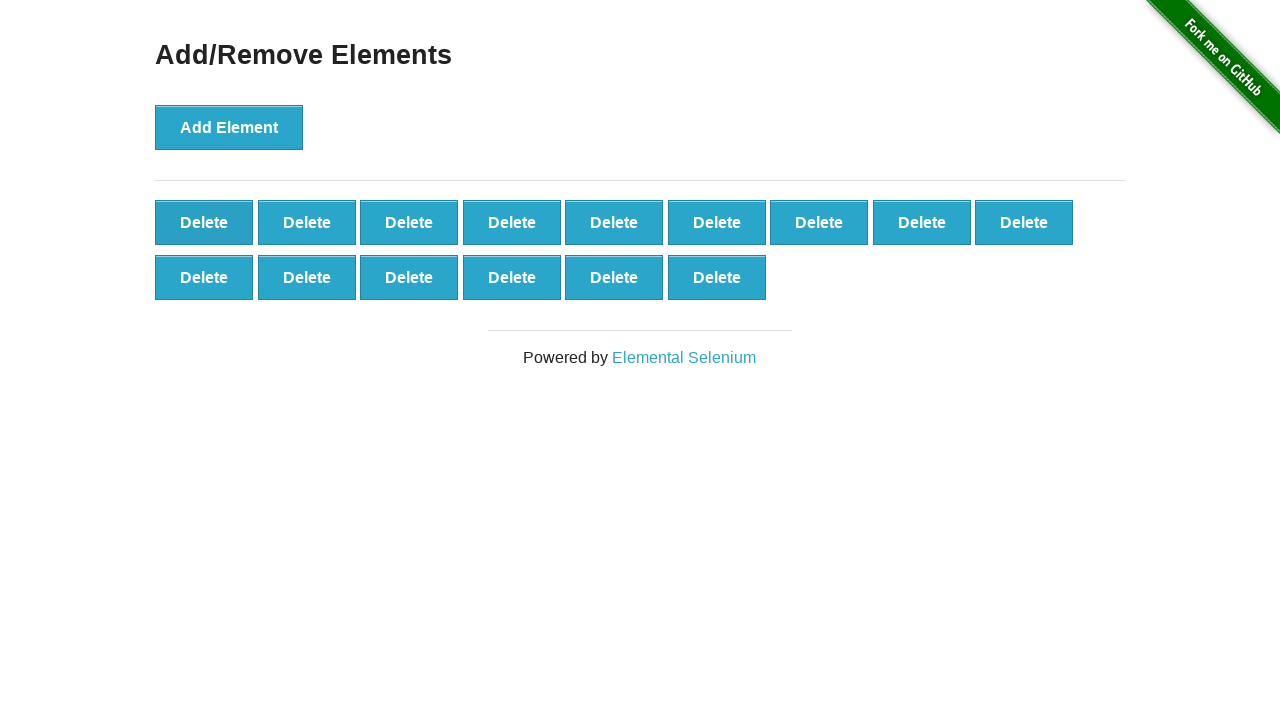

Clicked Delete button (iteration 86/90) at (204, 222) on button.added-manually
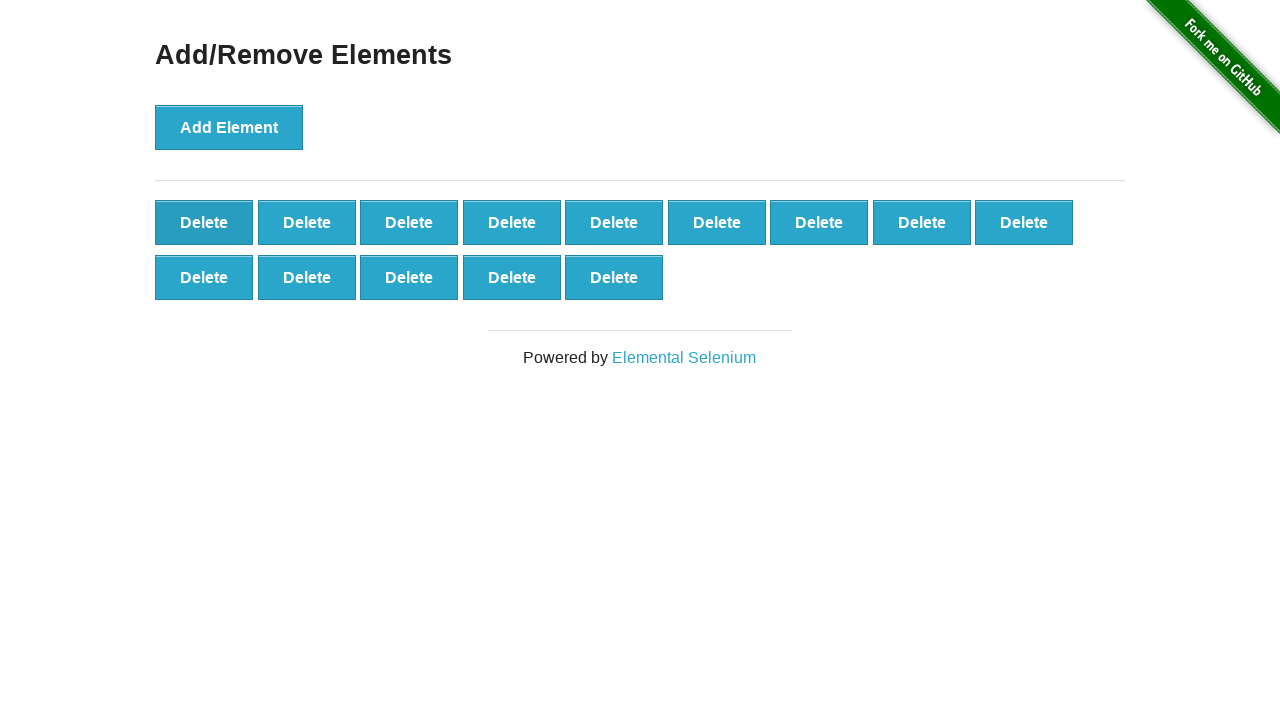

Clicked Delete button (iteration 87/90) at (204, 222) on button.added-manually
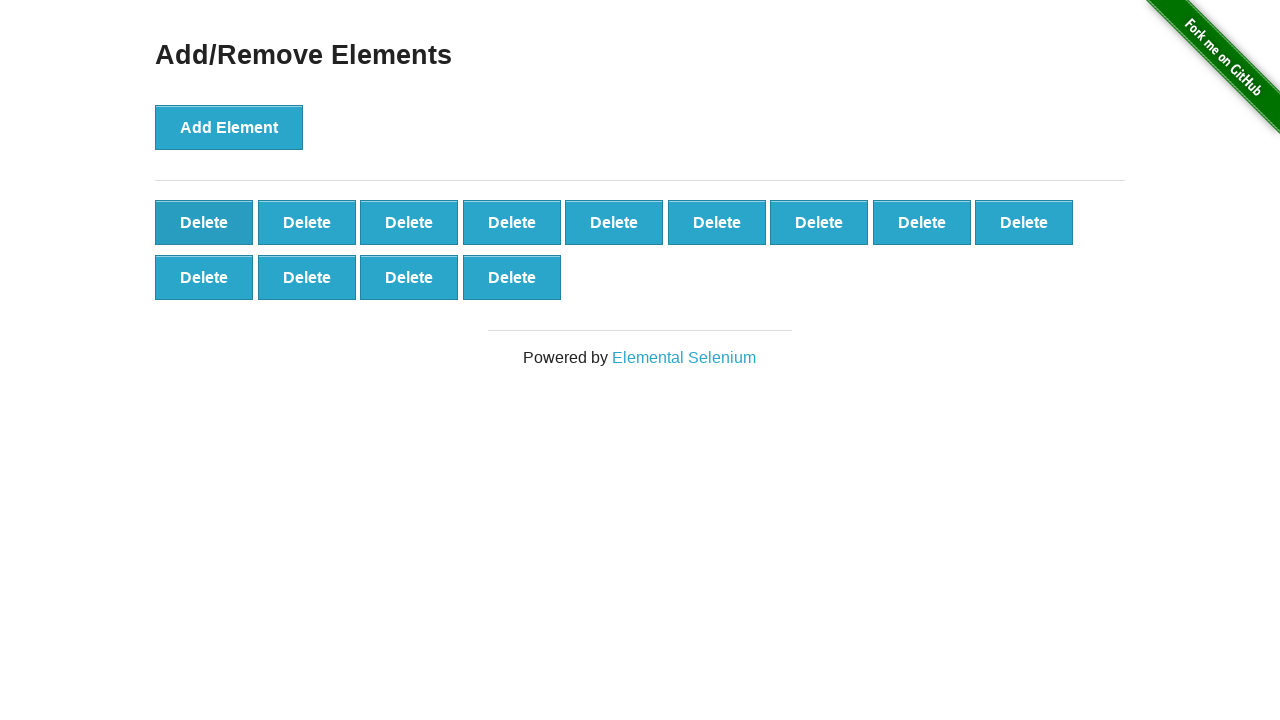

Clicked Delete button (iteration 88/90) at (204, 222) on button.added-manually
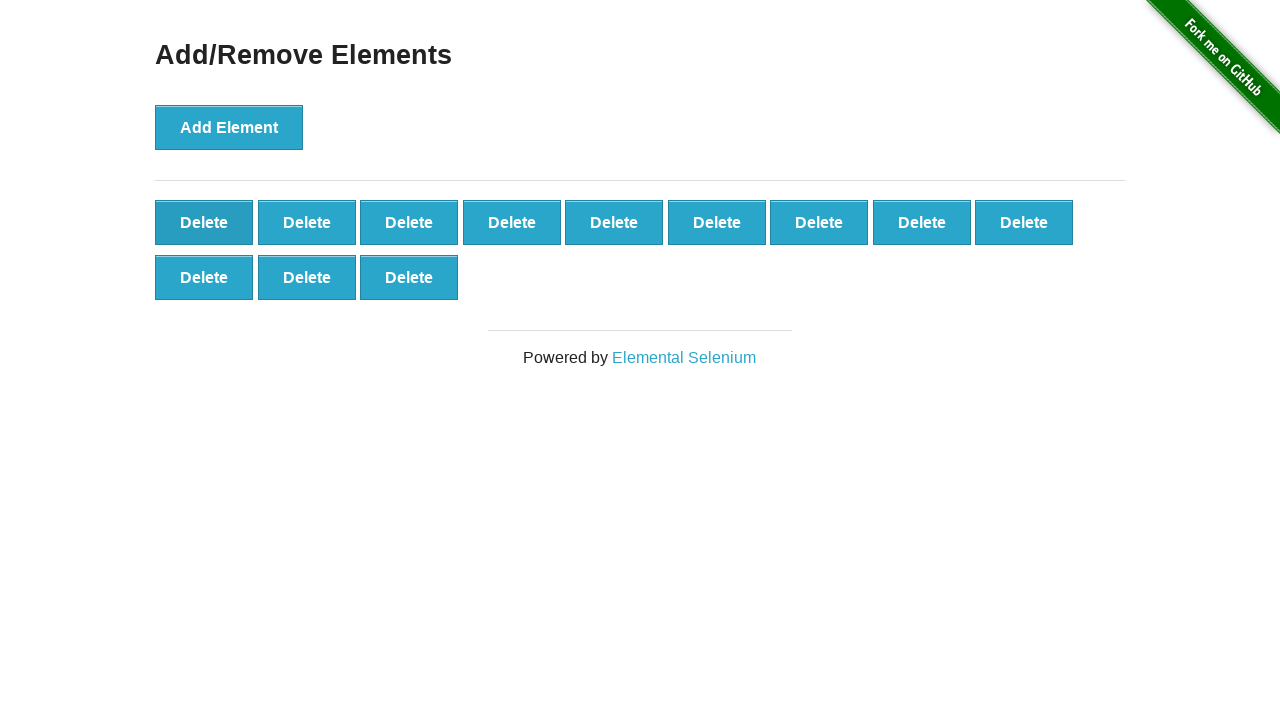

Clicked Delete button (iteration 89/90) at (204, 222) on button.added-manually
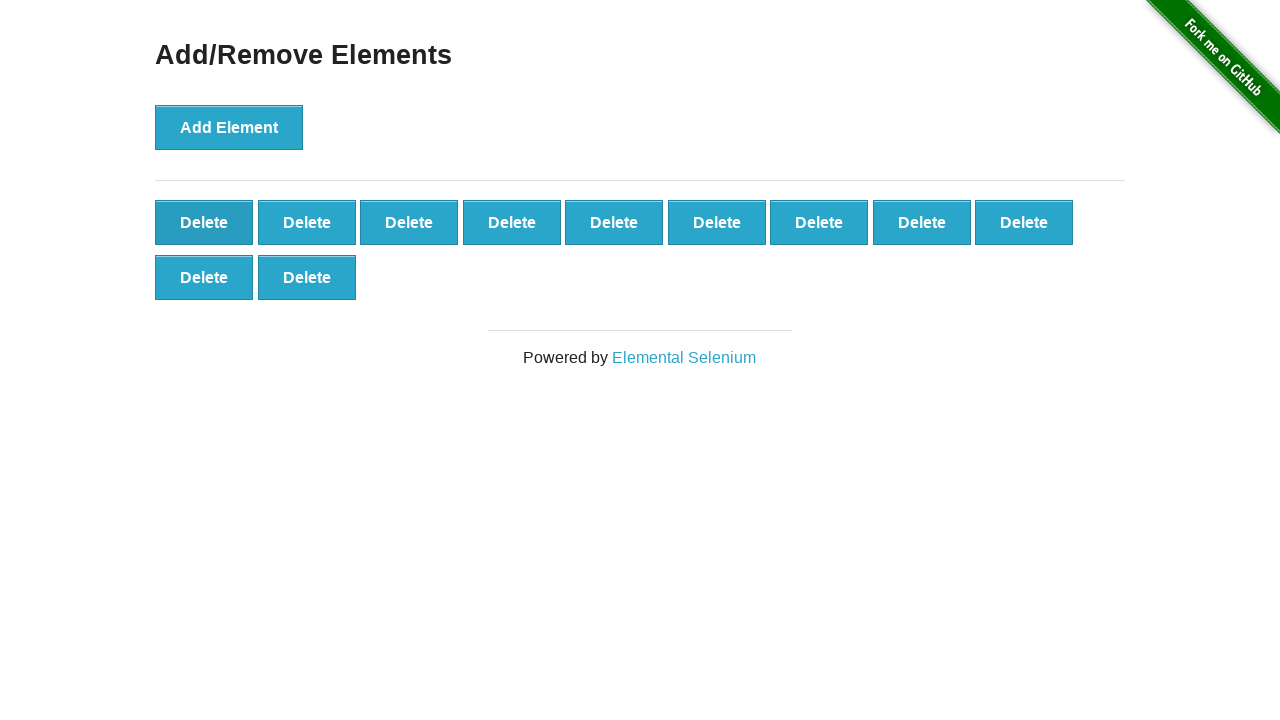

Clicked Delete button (iteration 90/90) at (204, 222) on button.added-manually
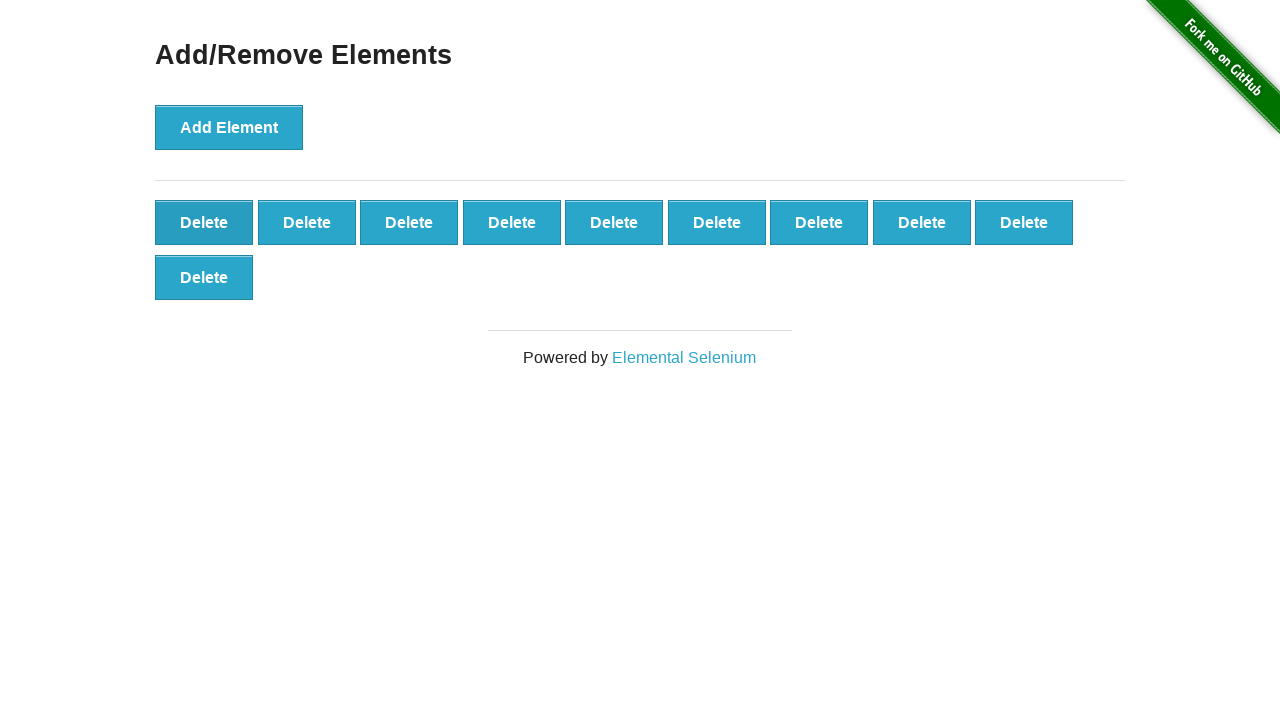

Counted remaining delete buttons: 10
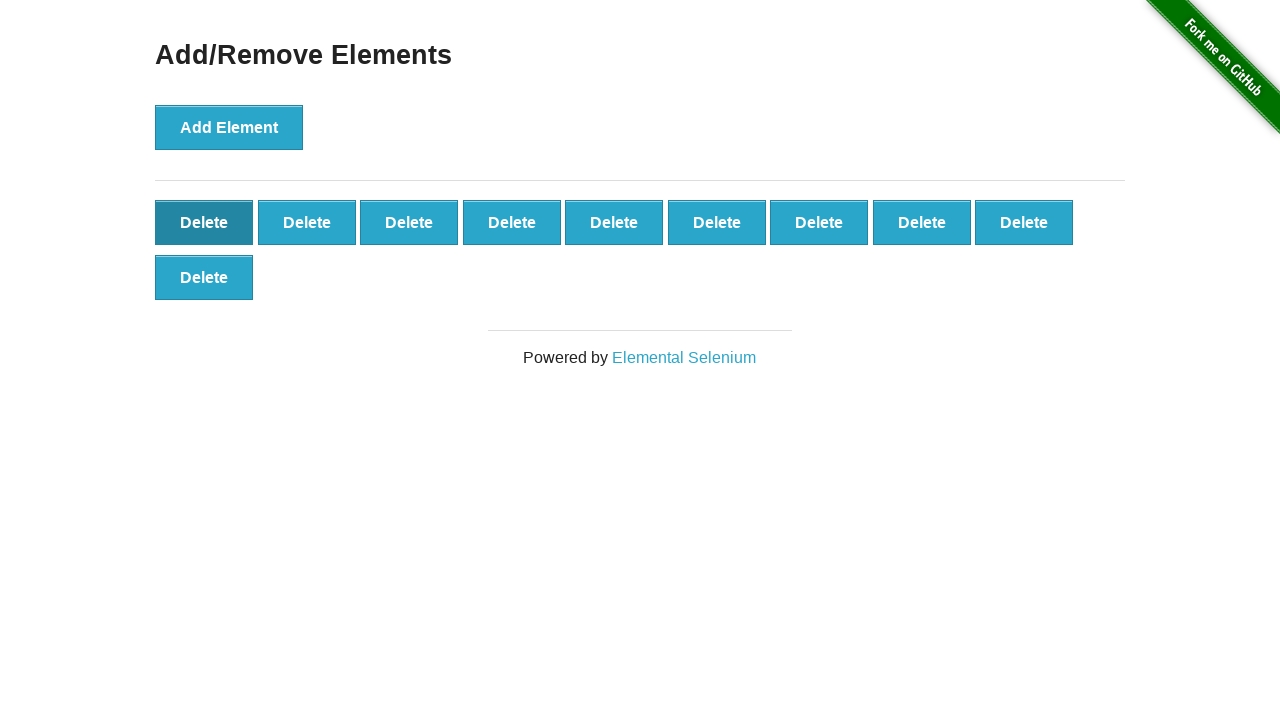

Assertion passed: 10 delete buttons remain as expected
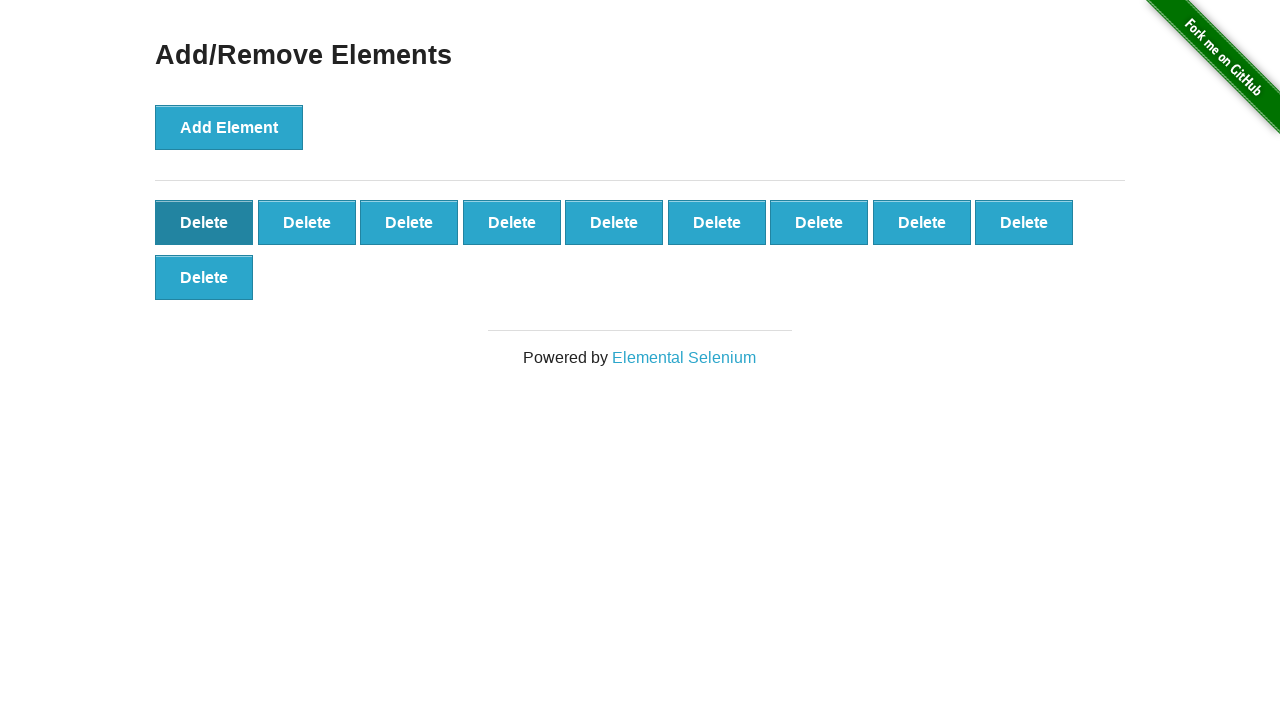

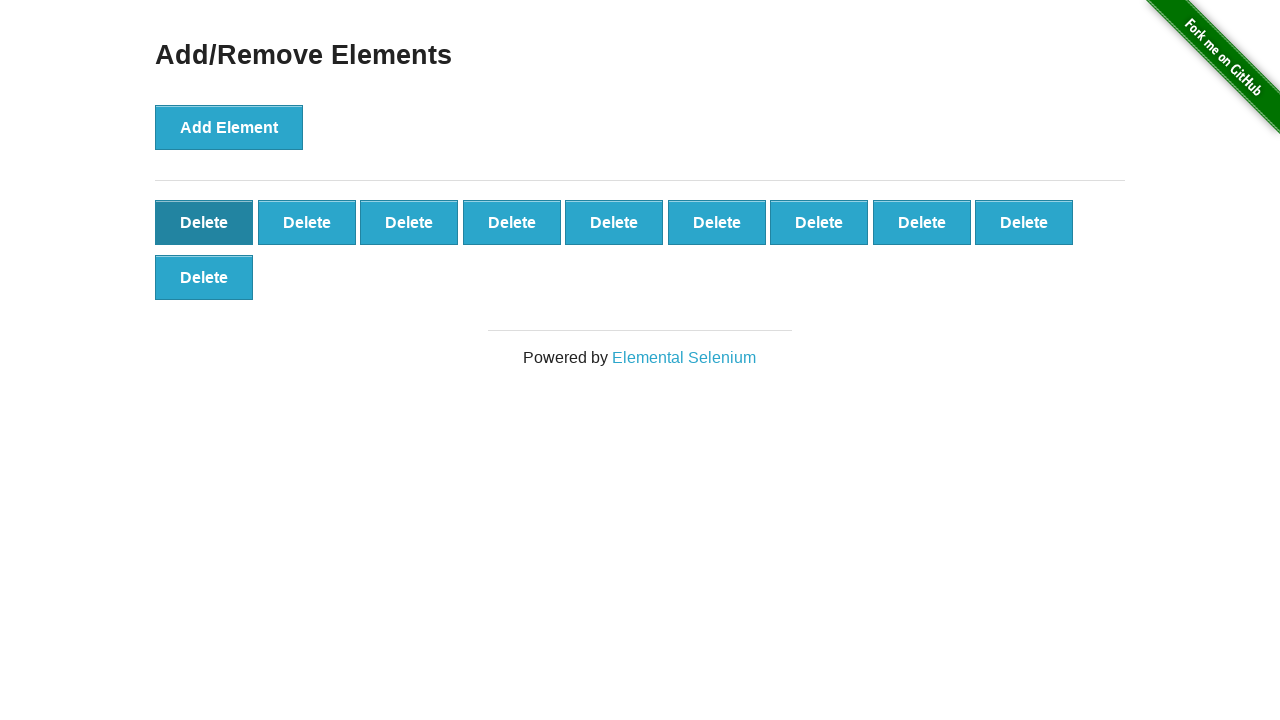